Tests adding 100 todo items to a todo list page by filling the input field and clicking the add button repeatedly

Starting URL: https://material.playwrightvn.com/

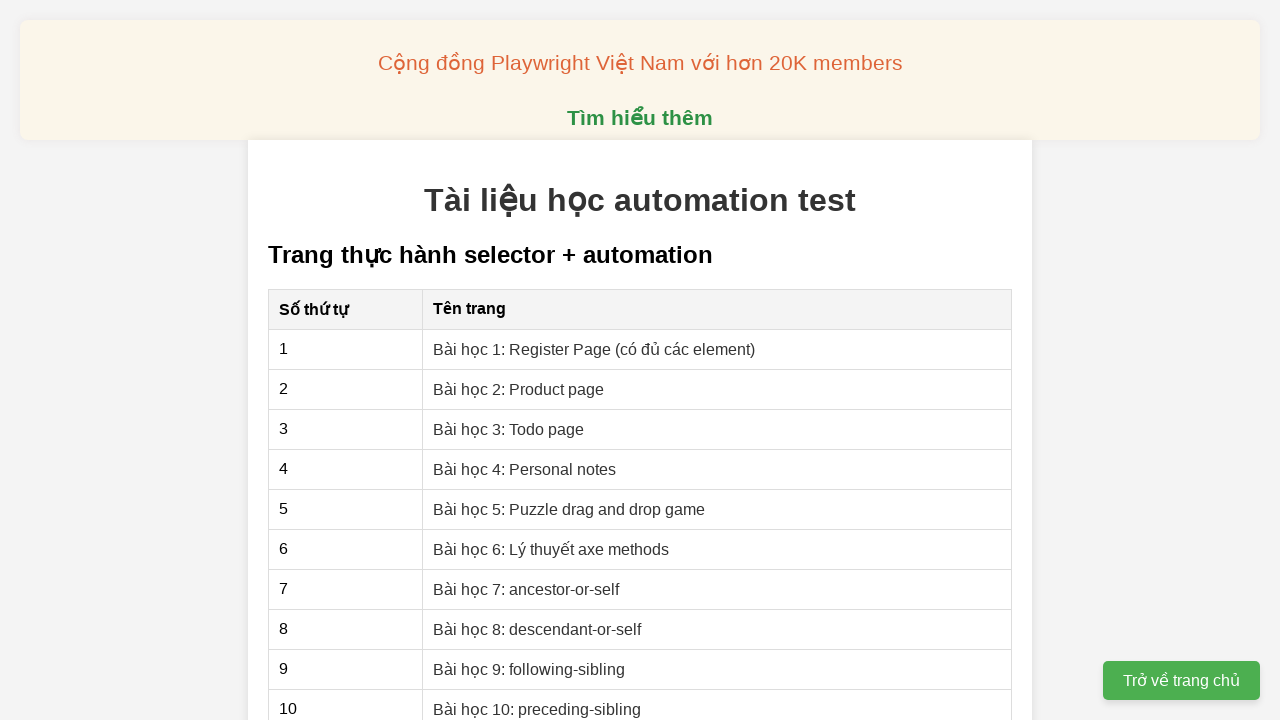

Clicked on the Todo page lesson link at (509, 429) on xpath=//a[contains(text(),'Bài học 3: Todo page')]
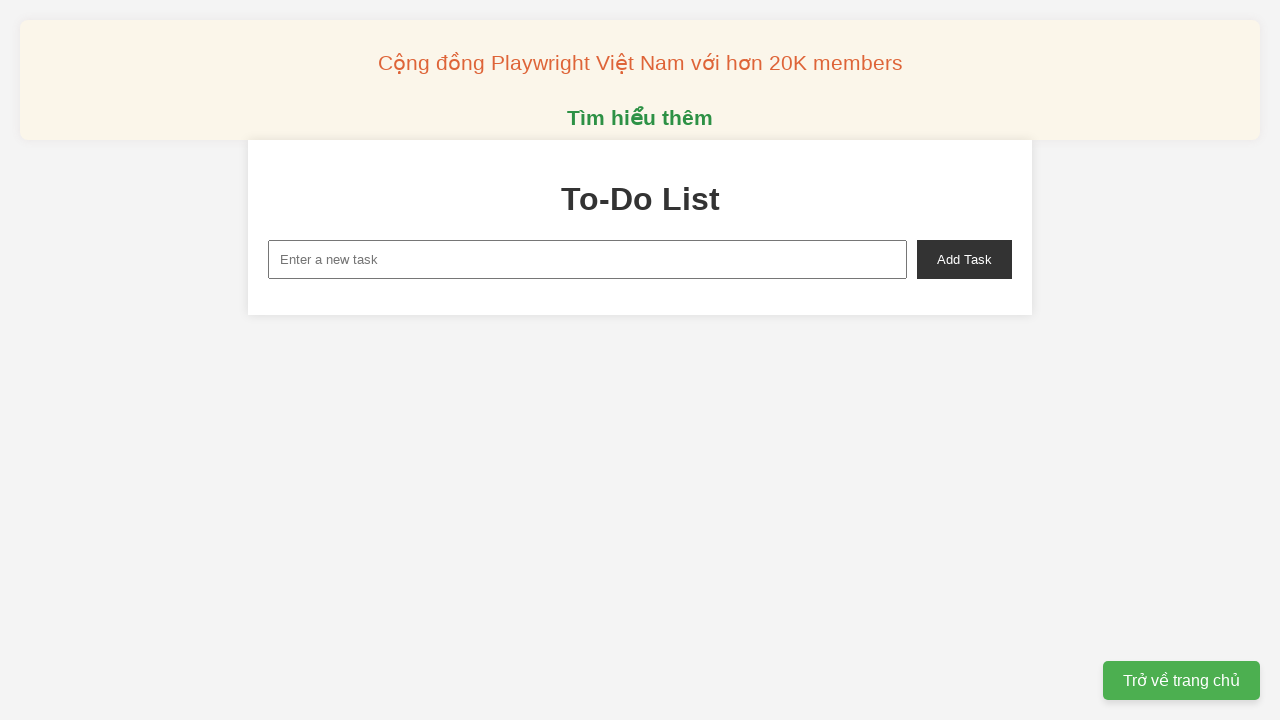

Filled input field with 'Todo 1' on xpath=//input[@id='new-task']
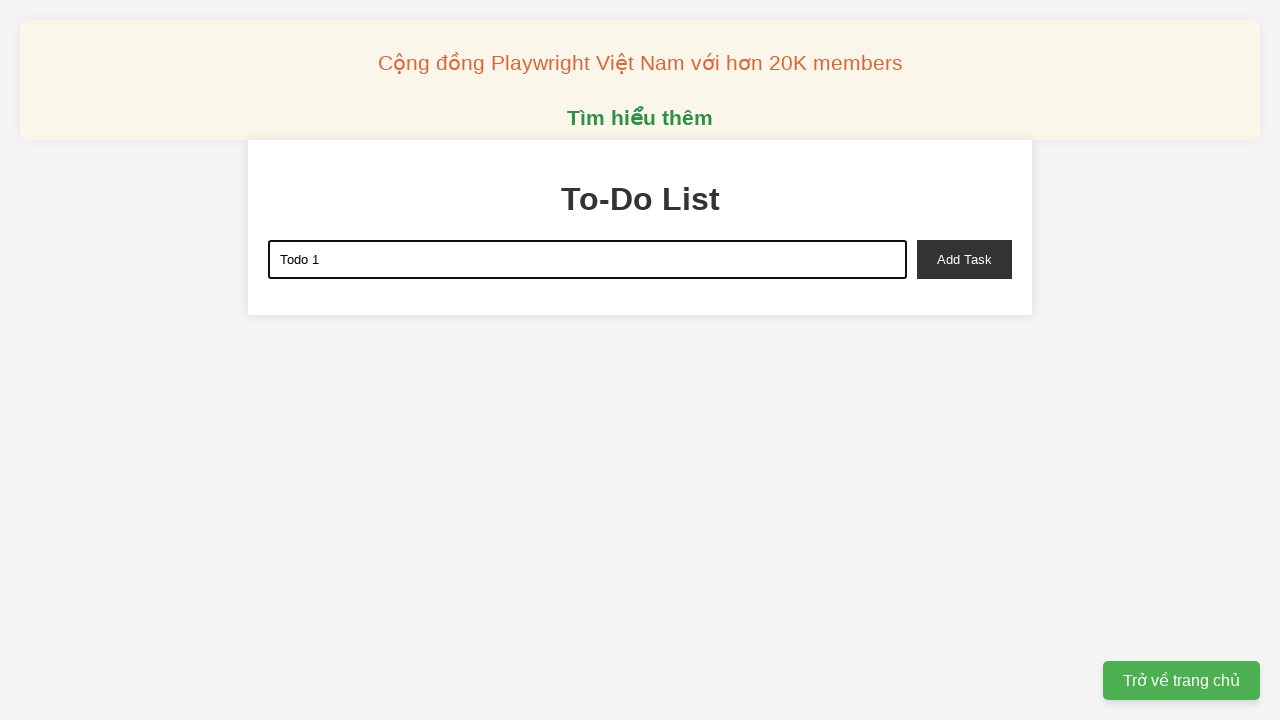

Clicked add button to create todo 1 at (964, 259) on xpath=//button[@id='add-task']
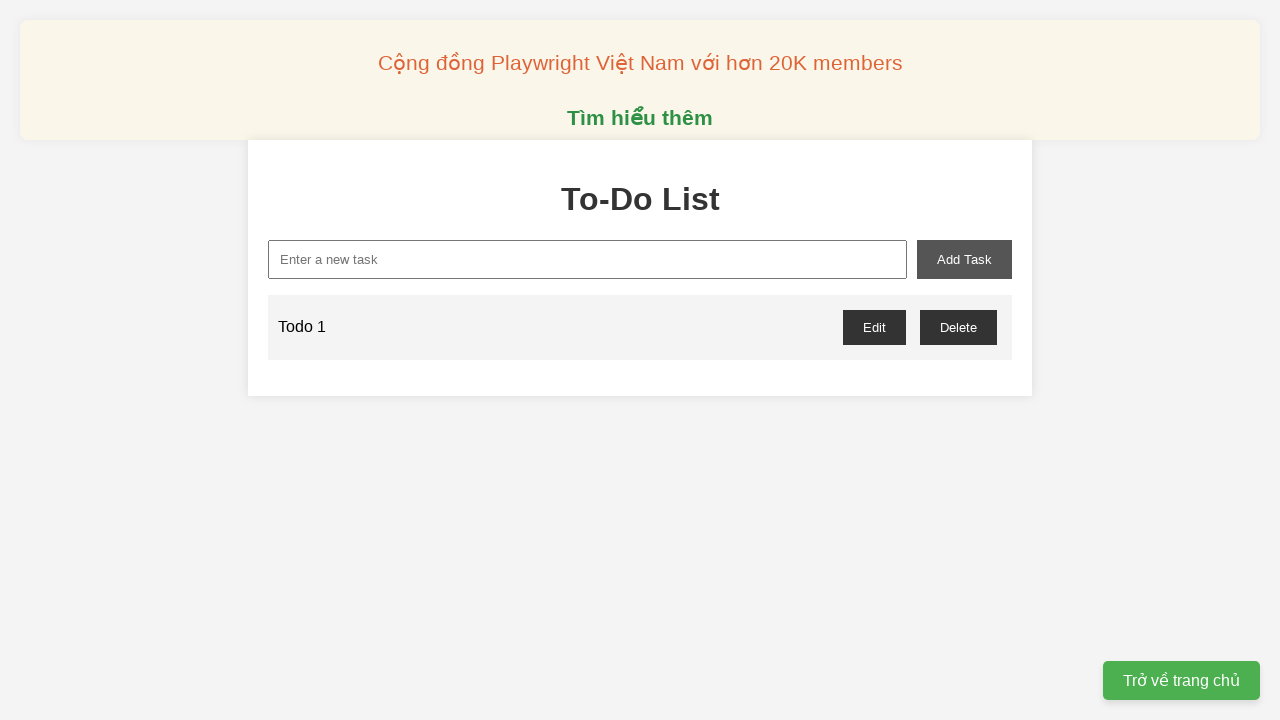

Filled input field with 'Todo 2' on xpath=//input[@id='new-task']
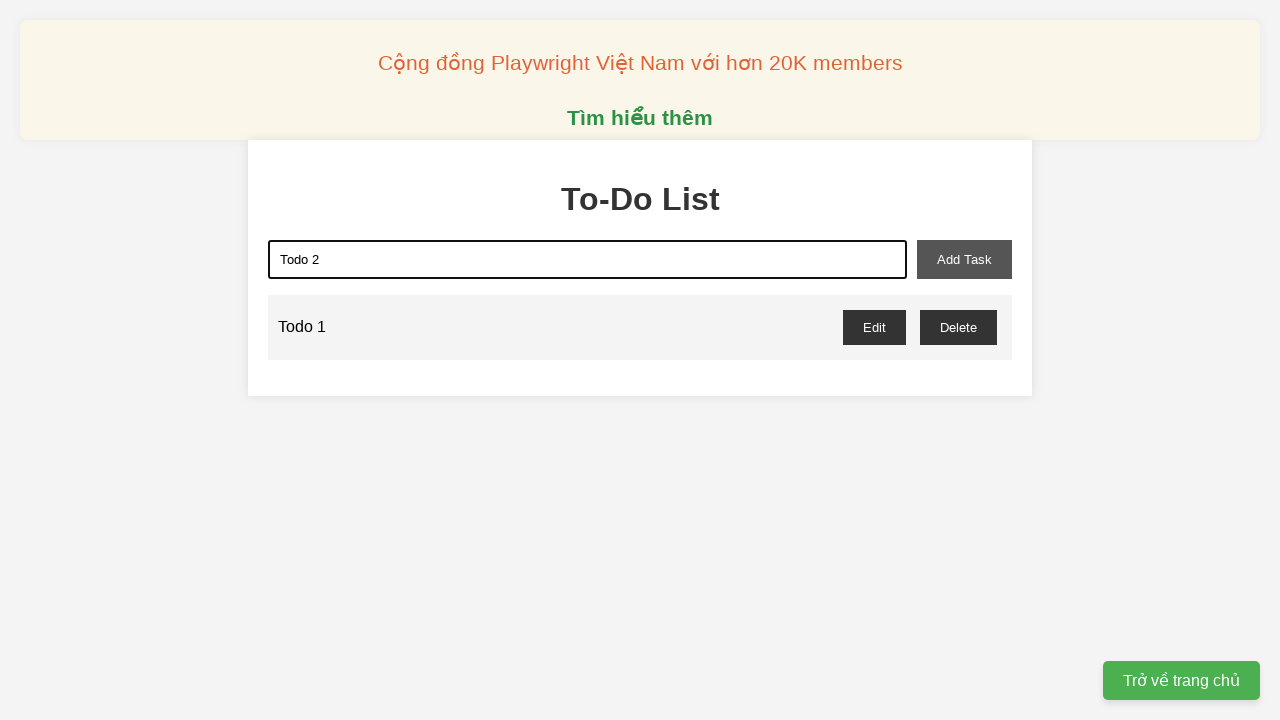

Clicked add button to create todo 2 at (964, 259) on xpath=//button[@id='add-task']
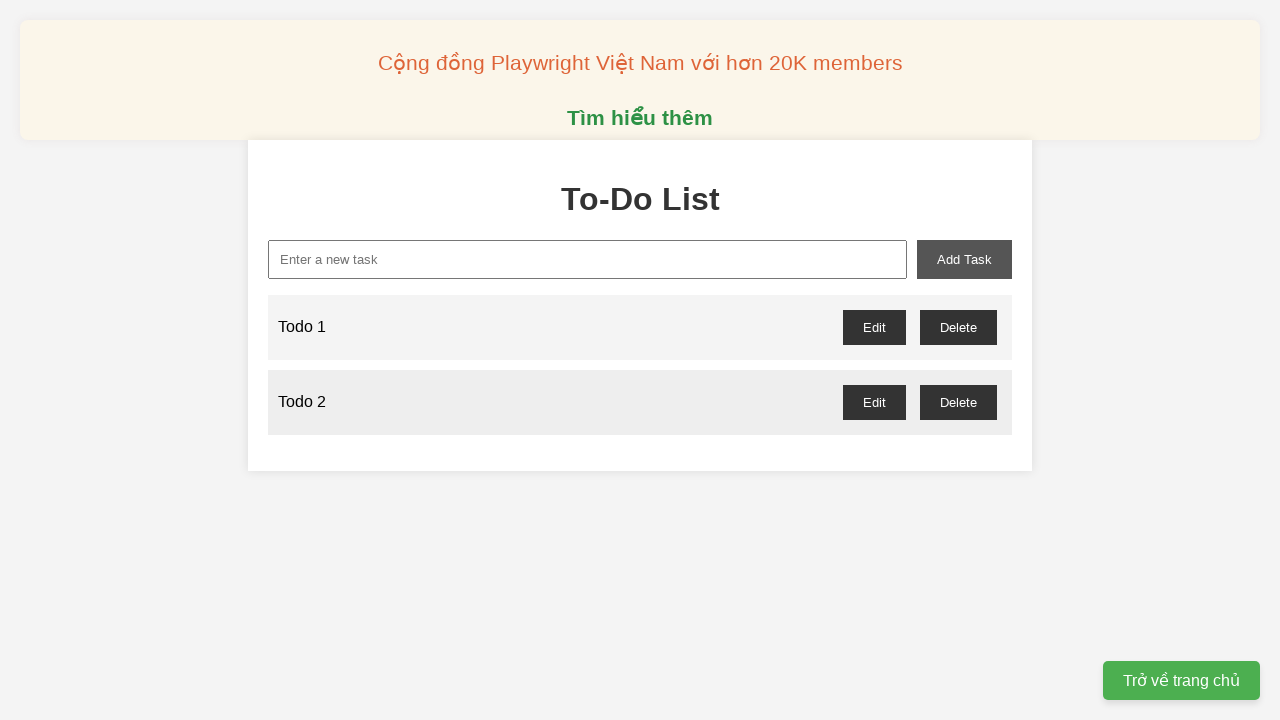

Filled input field with 'Todo 3' on xpath=//input[@id='new-task']
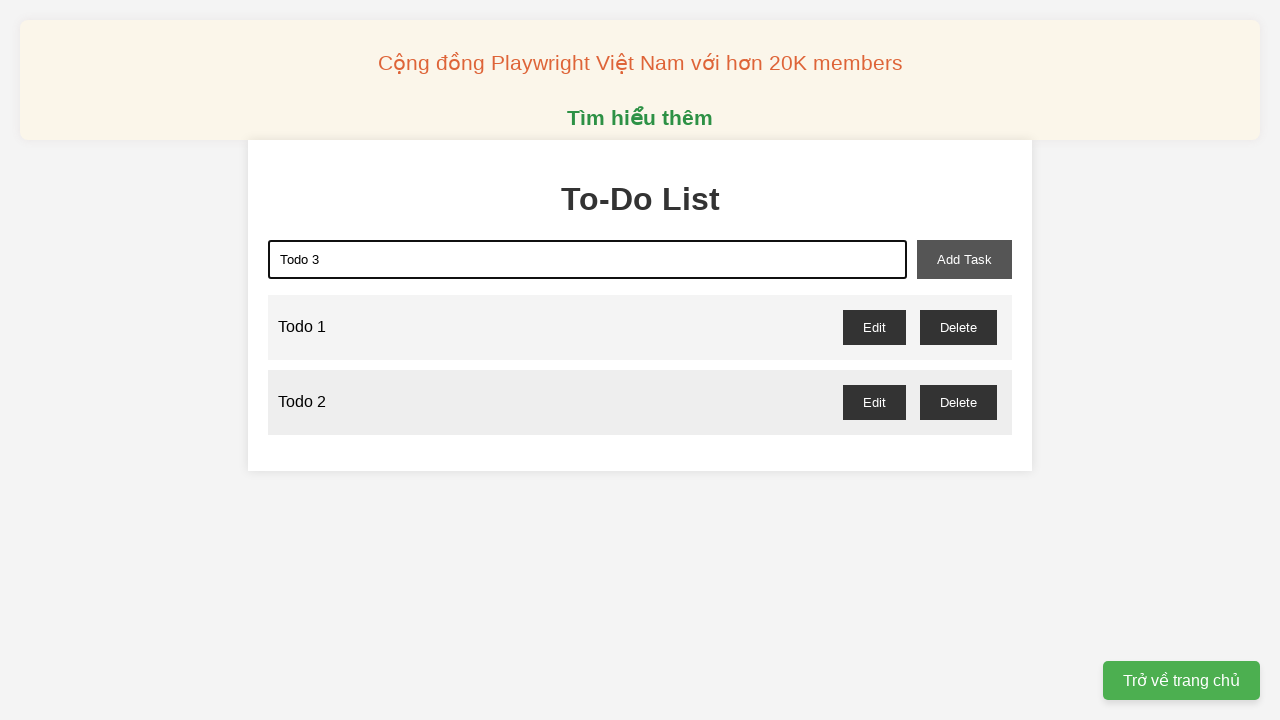

Clicked add button to create todo 3 at (964, 259) on xpath=//button[@id='add-task']
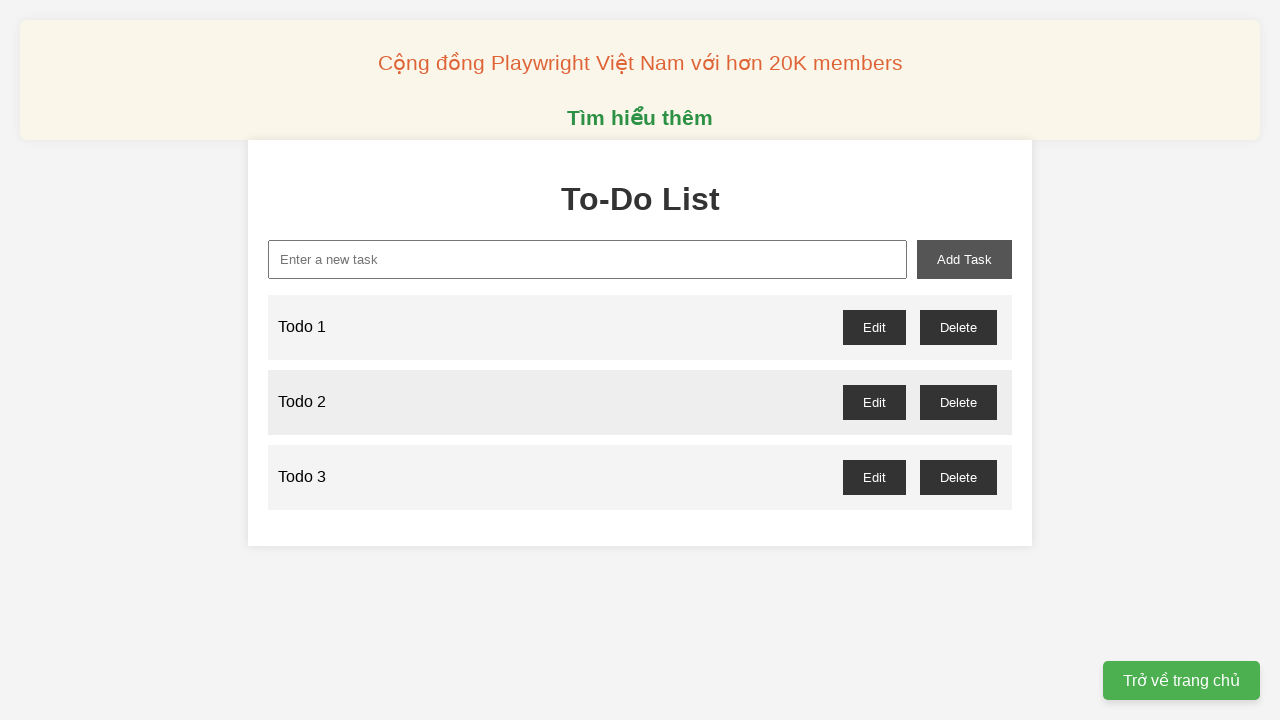

Filled input field with 'Todo 4' on xpath=//input[@id='new-task']
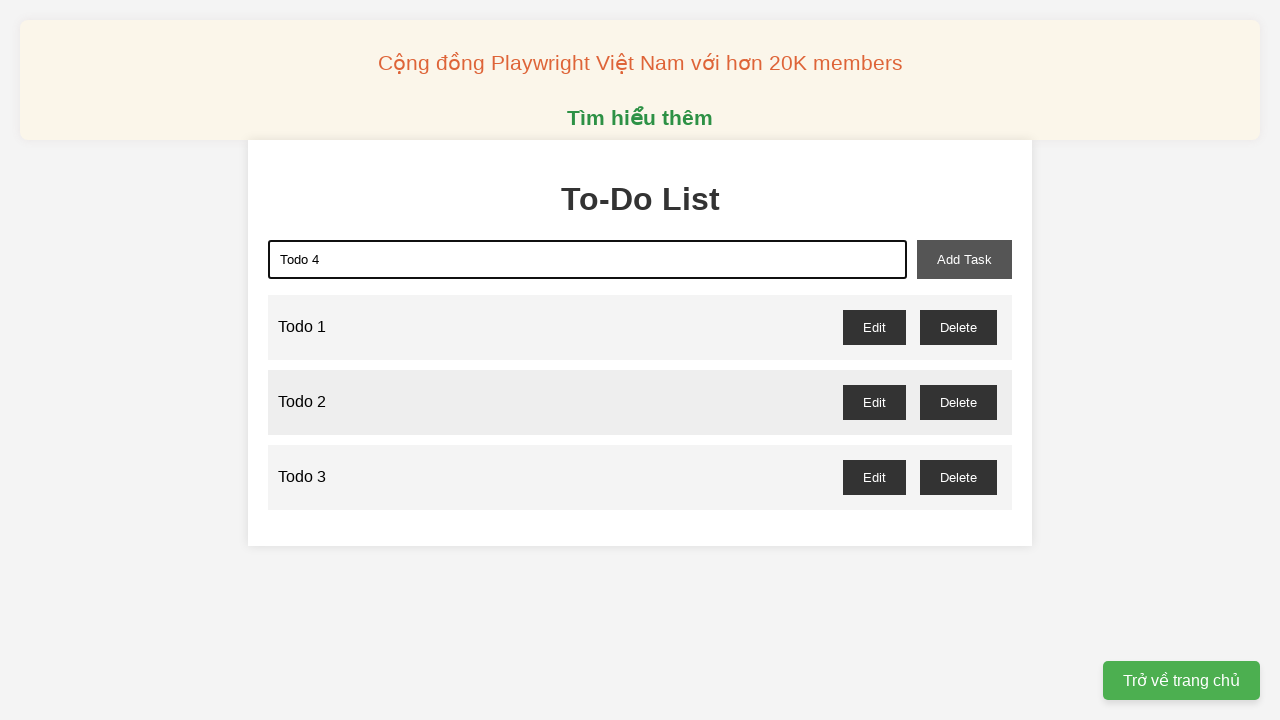

Clicked add button to create todo 4 at (964, 259) on xpath=//button[@id='add-task']
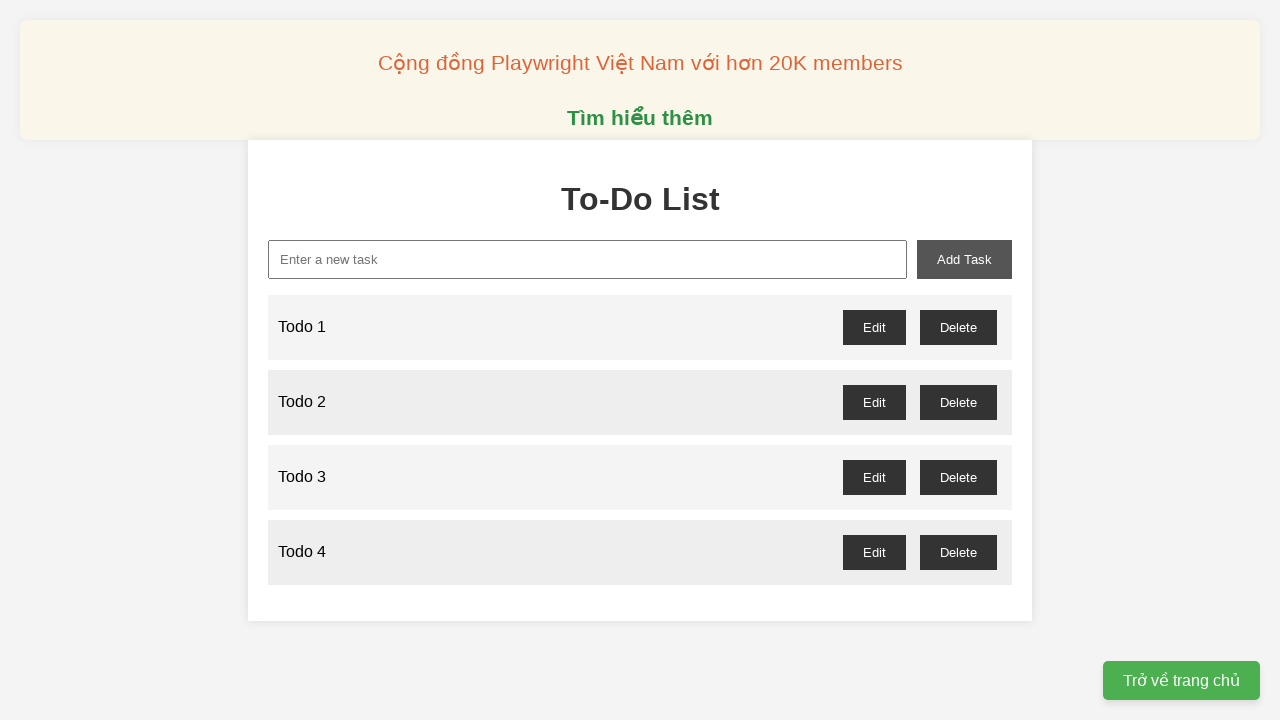

Filled input field with 'Todo 5' on xpath=//input[@id='new-task']
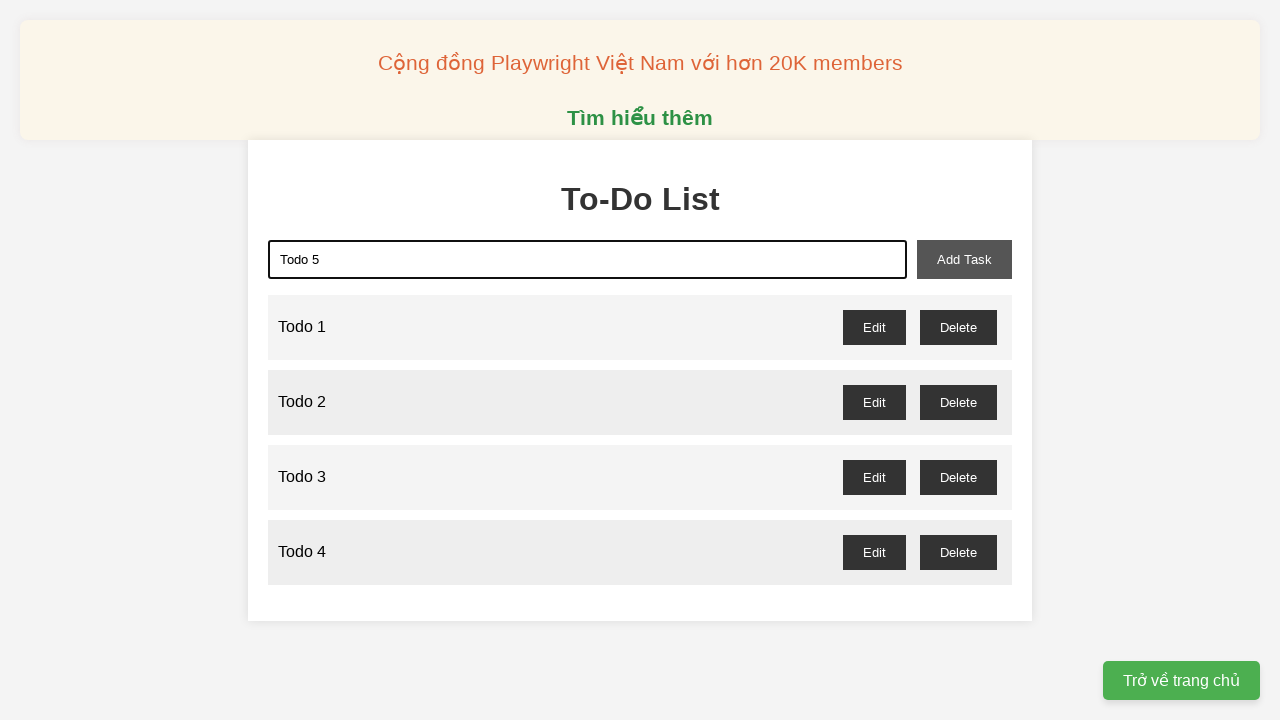

Clicked add button to create todo 5 at (964, 259) on xpath=//button[@id='add-task']
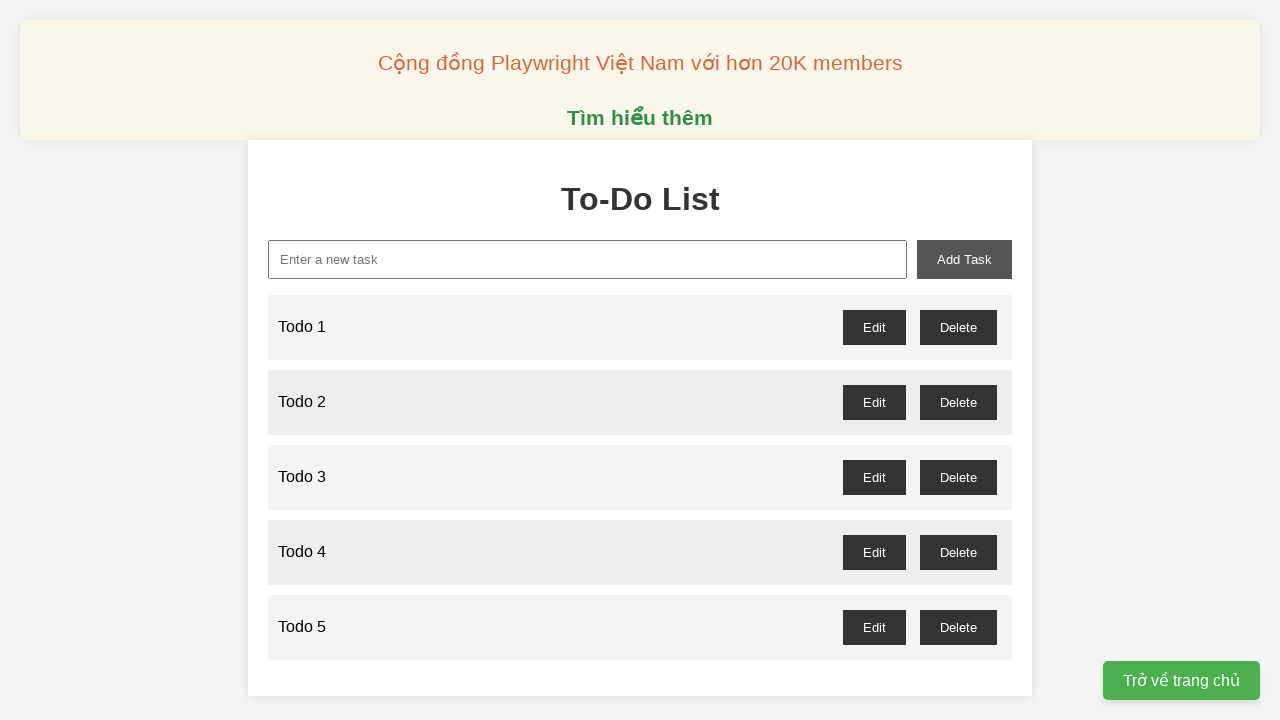

Filled input field with 'Todo 6' on xpath=//input[@id='new-task']
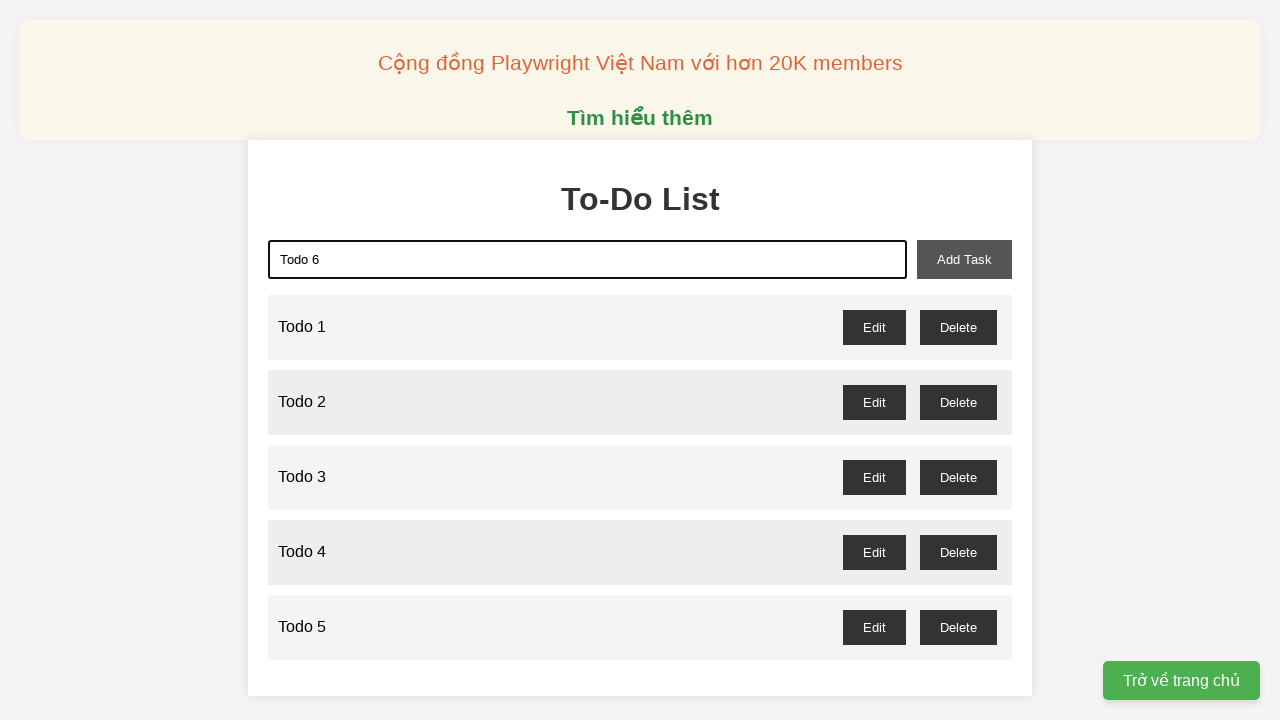

Clicked add button to create todo 6 at (964, 259) on xpath=//button[@id='add-task']
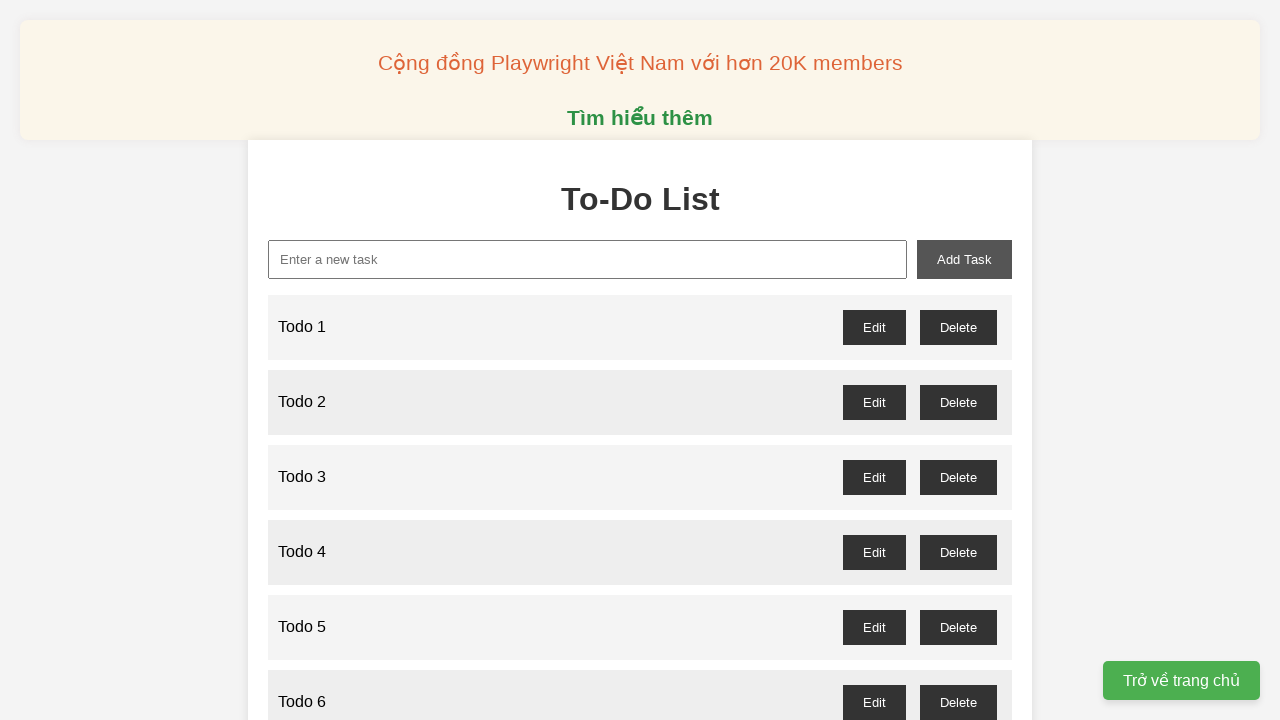

Filled input field with 'Todo 7' on xpath=//input[@id='new-task']
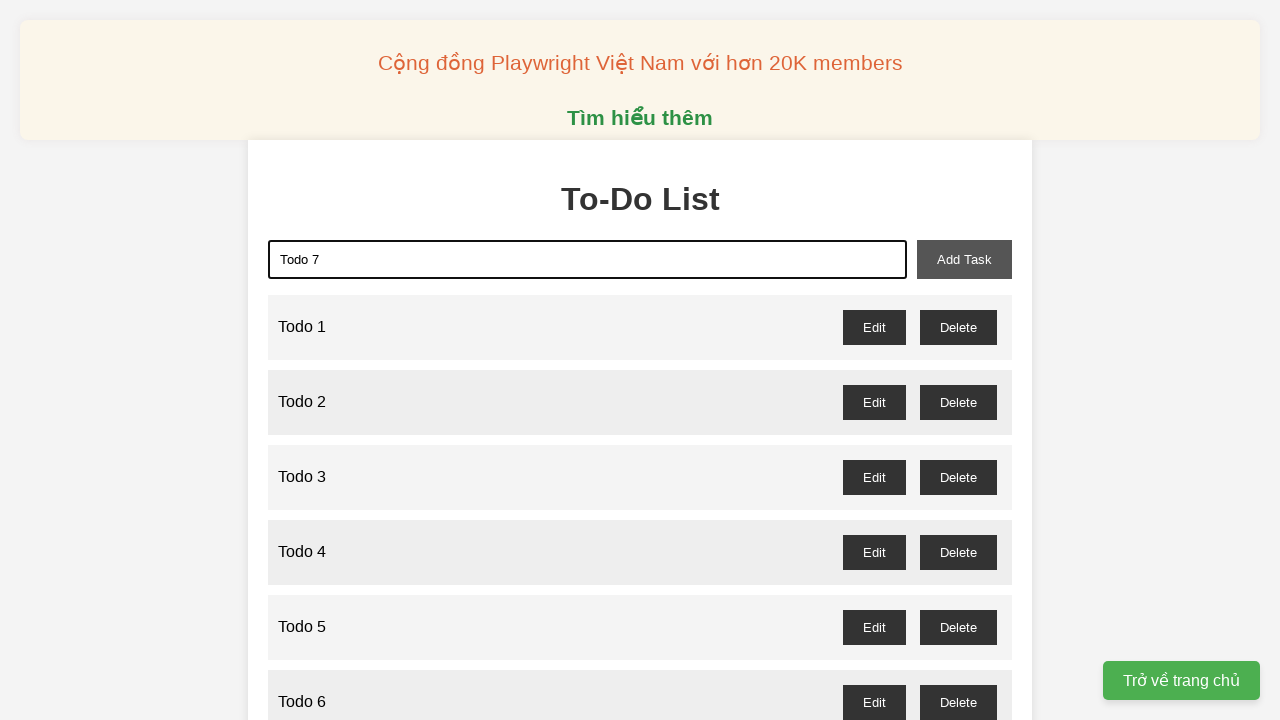

Clicked add button to create todo 7 at (964, 259) on xpath=//button[@id='add-task']
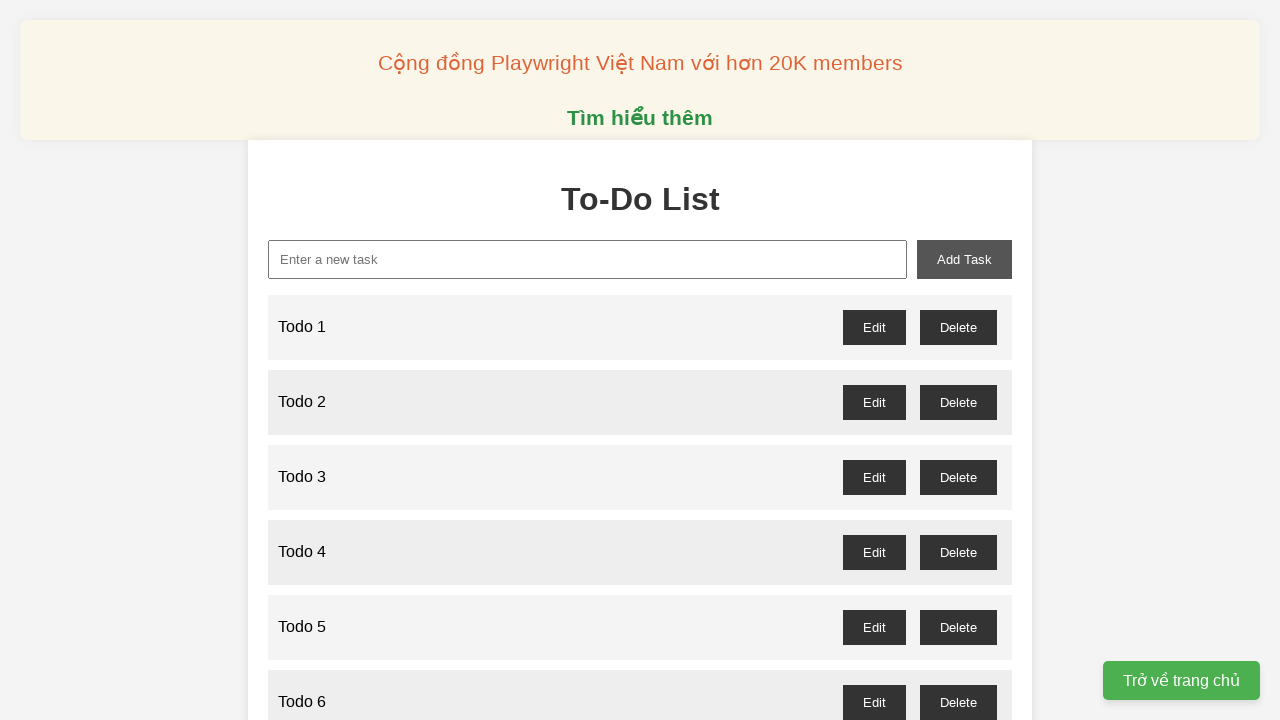

Filled input field with 'Todo 8' on xpath=//input[@id='new-task']
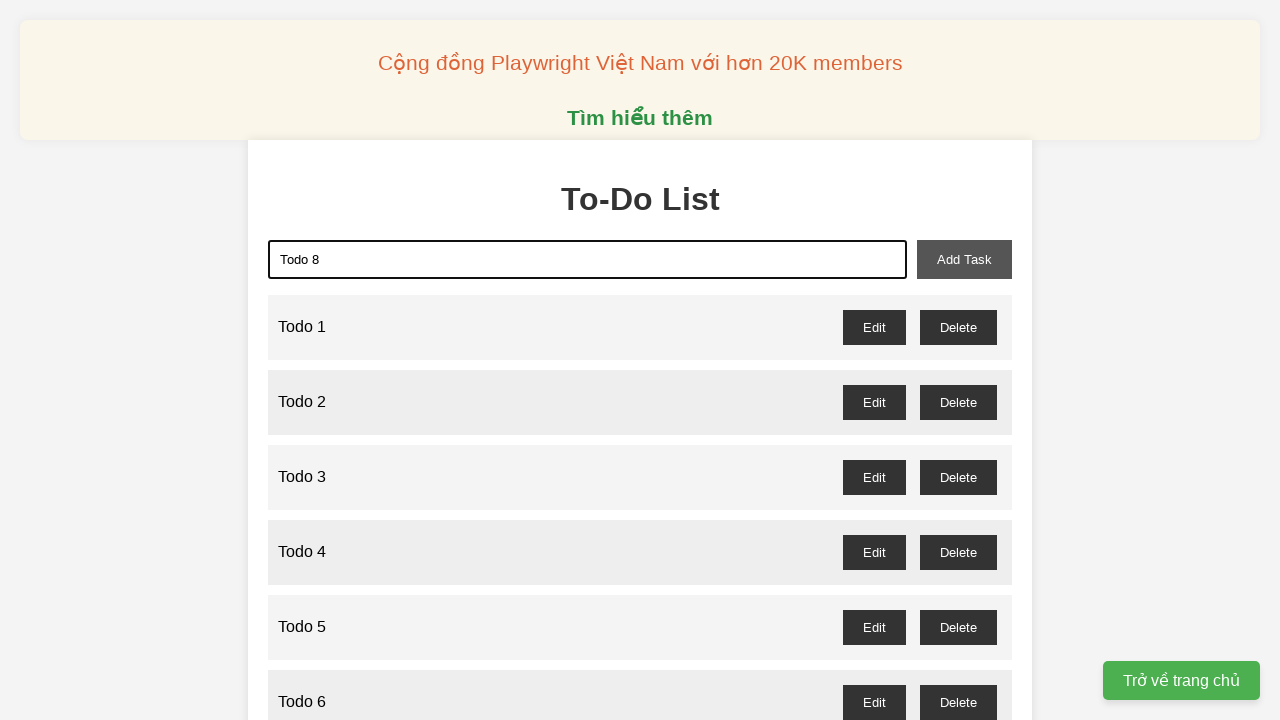

Clicked add button to create todo 8 at (964, 259) on xpath=//button[@id='add-task']
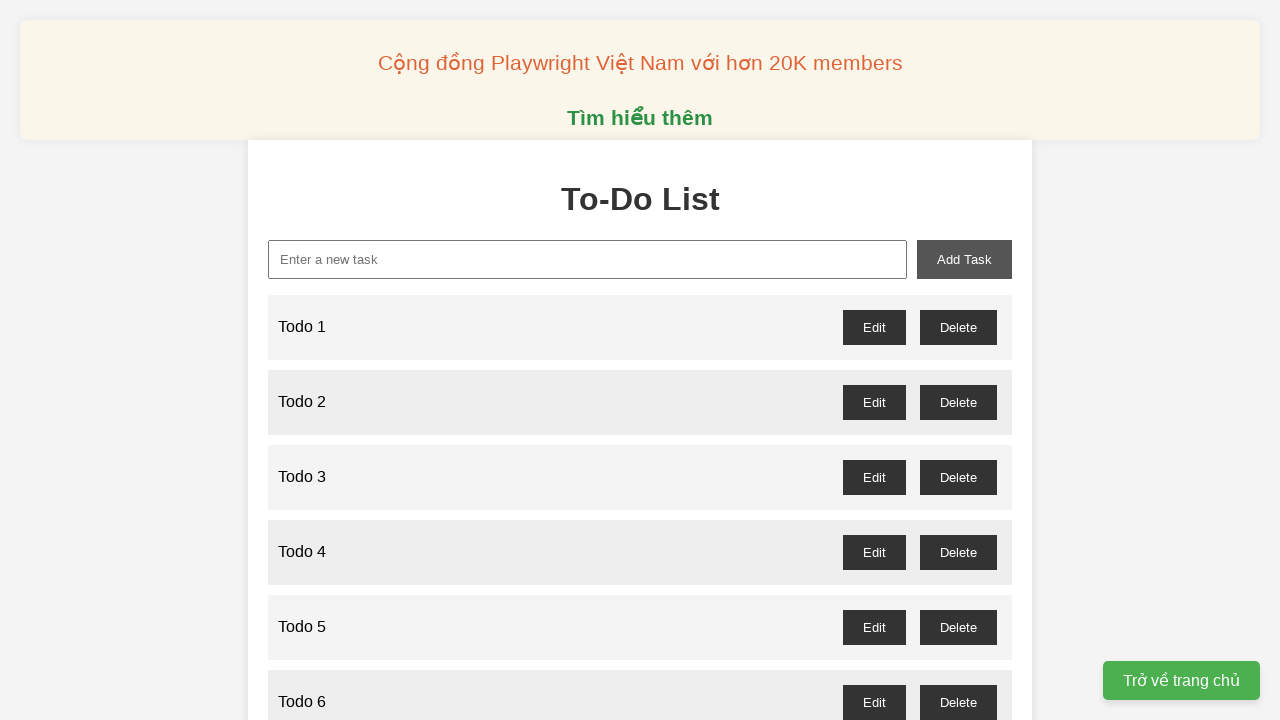

Filled input field with 'Todo 9' on xpath=//input[@id='new-task']
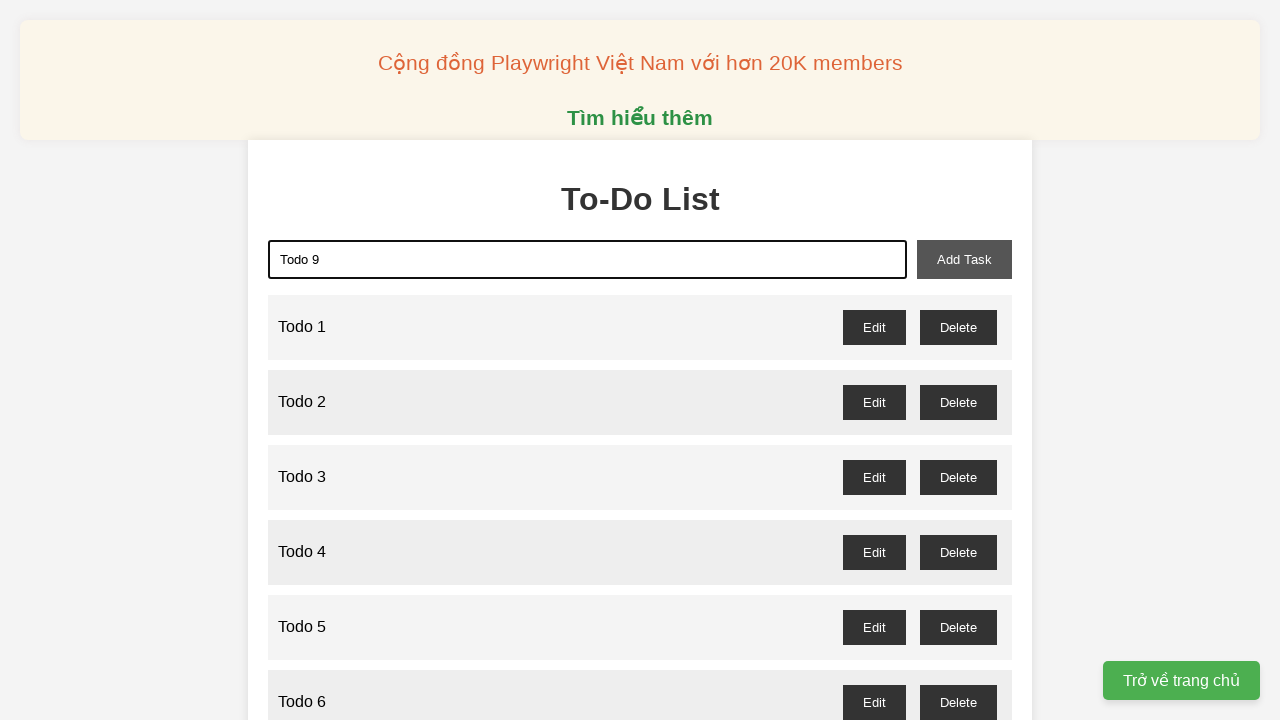

Clicked add button to create todo 9 at (964, 259) on xpath=//button[@id='add-task']
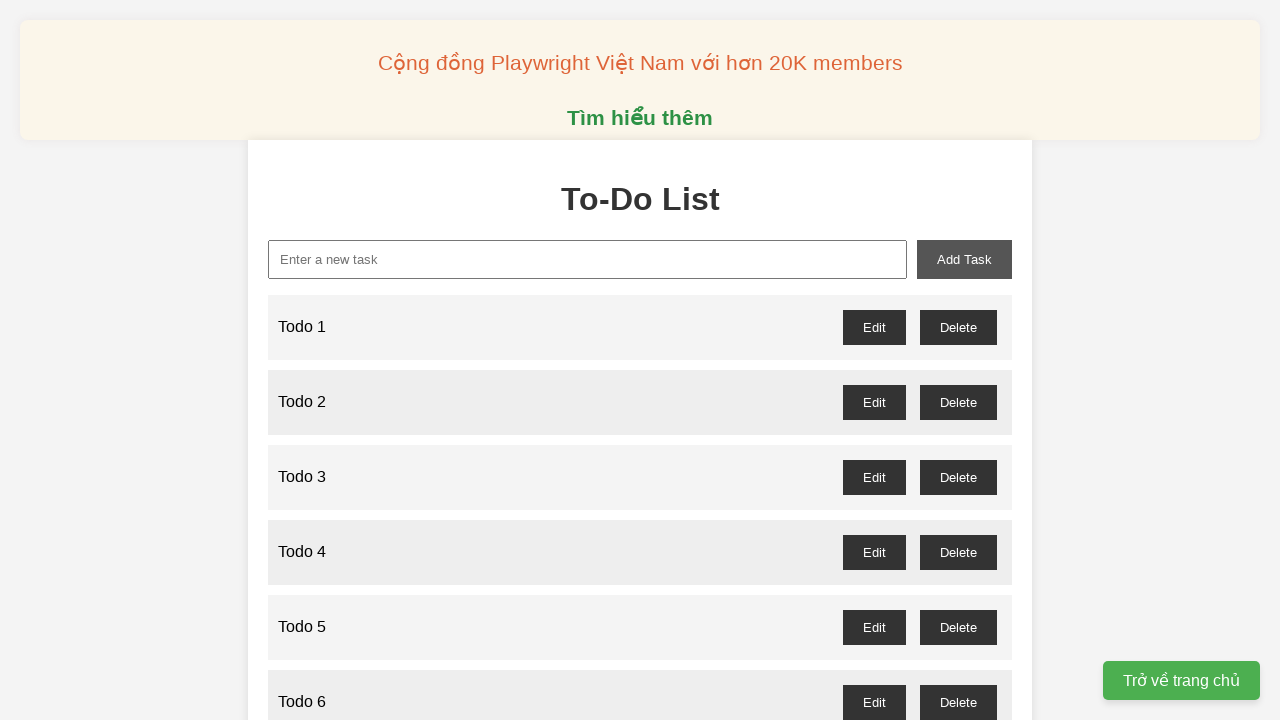

Filled input field with 'Todo 10' on xpath=//input[@id='new-task']
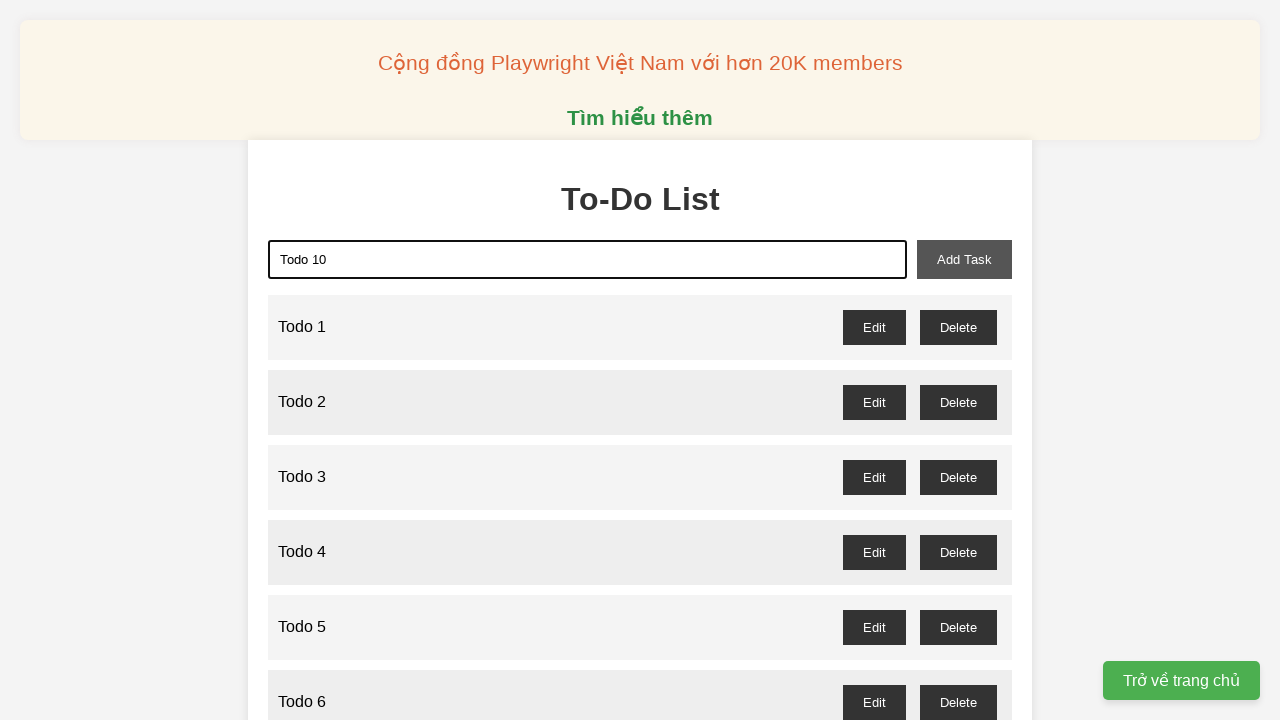

Clicked add button to create todo 10 at (964, 259) on xpath=//button[@id='add-task']
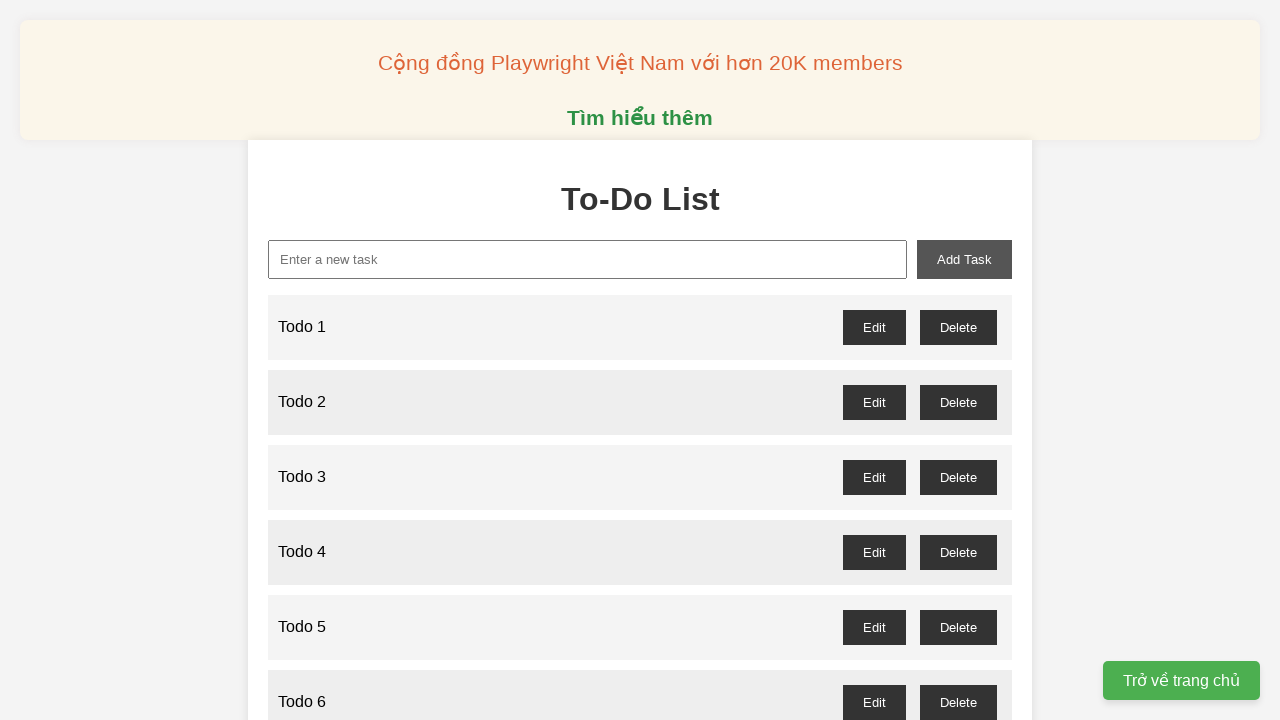

Filled input field with 'Todo 11' on xpath=//input[@id='new-task']
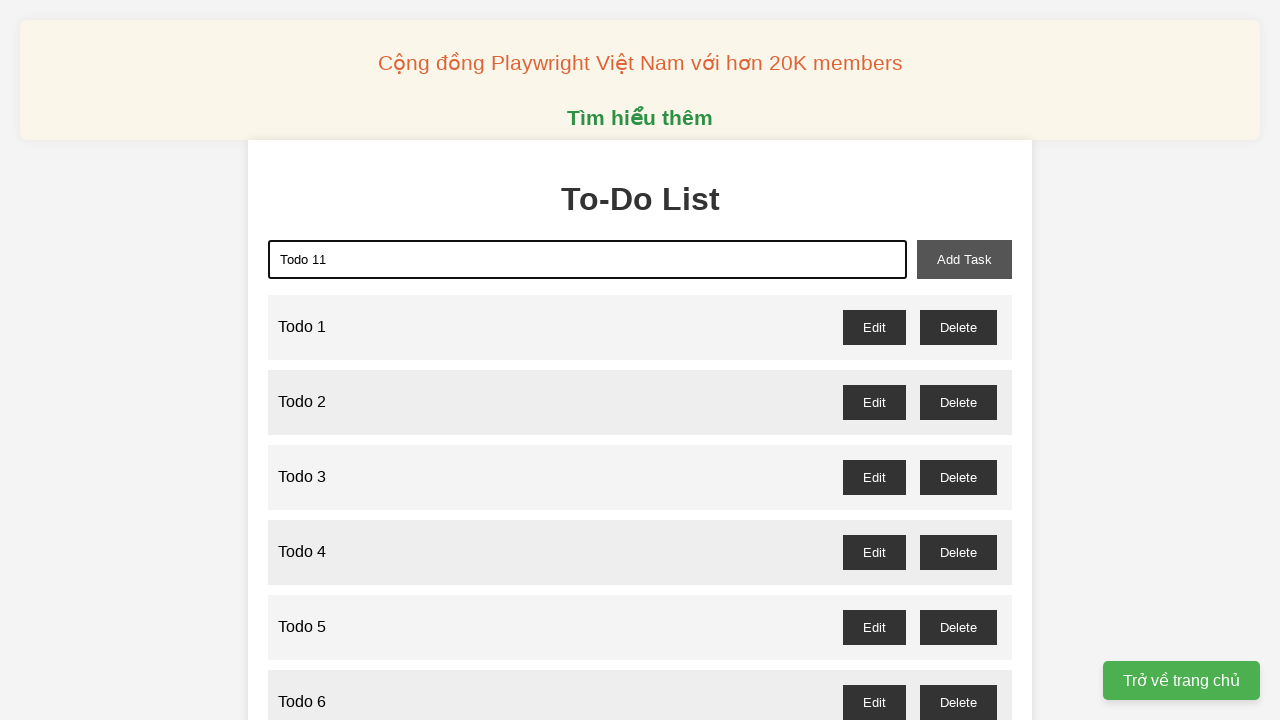

Clicked add button to create todo 11 at (964, 259) on xpath=//button[@id='add-task']
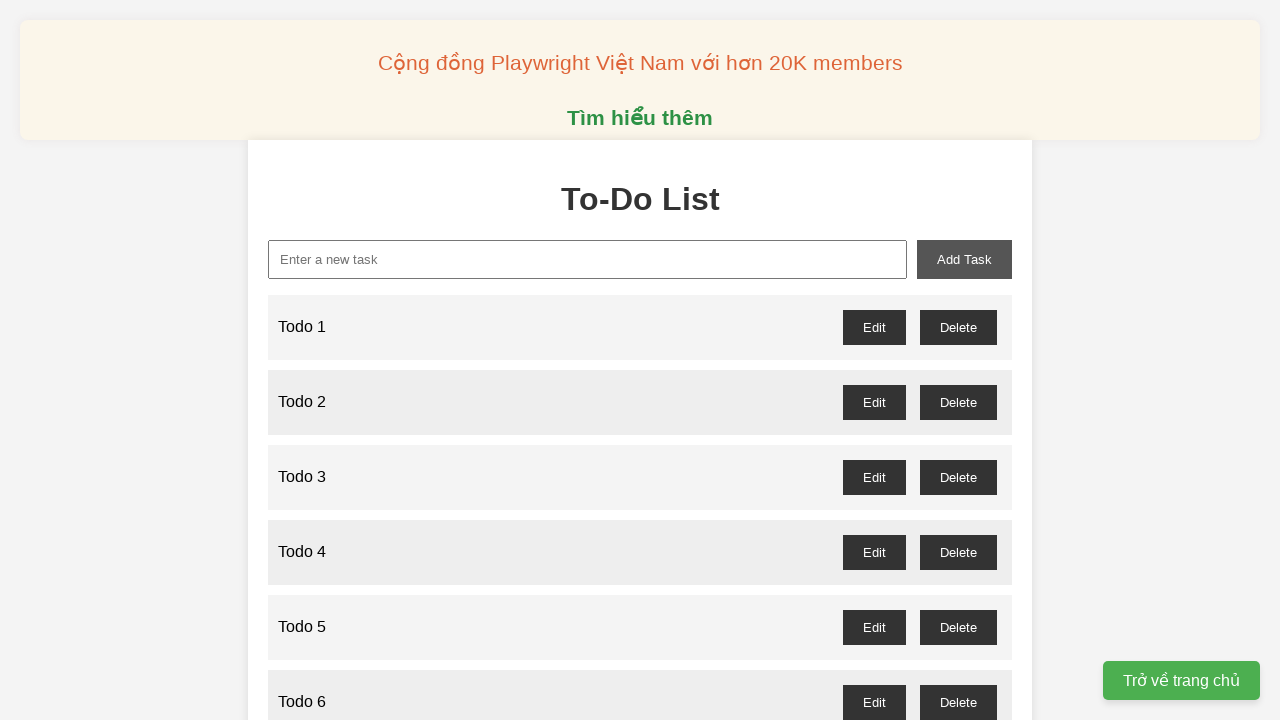

Filled input field with 'Todo 12' on xpath=//input[@id='new-task']
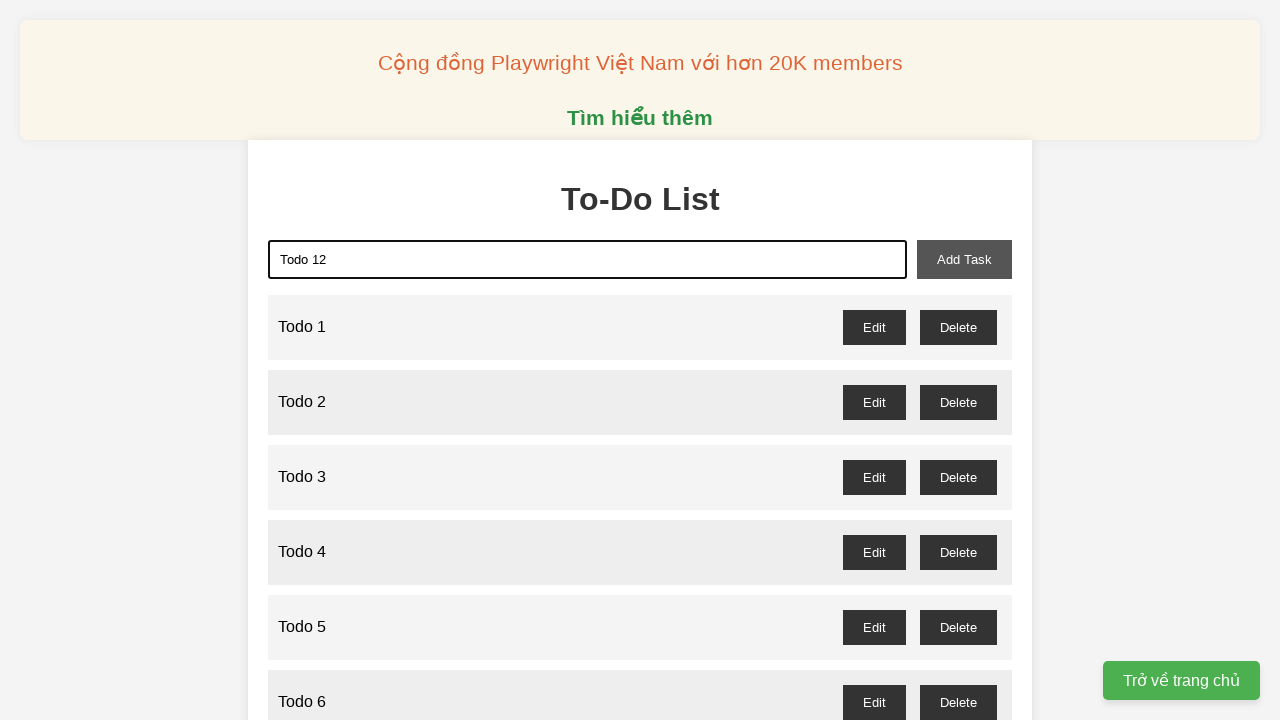

Clicked add button to create todo 12 at (964, 259) on xpath=//button[@id='add-task']
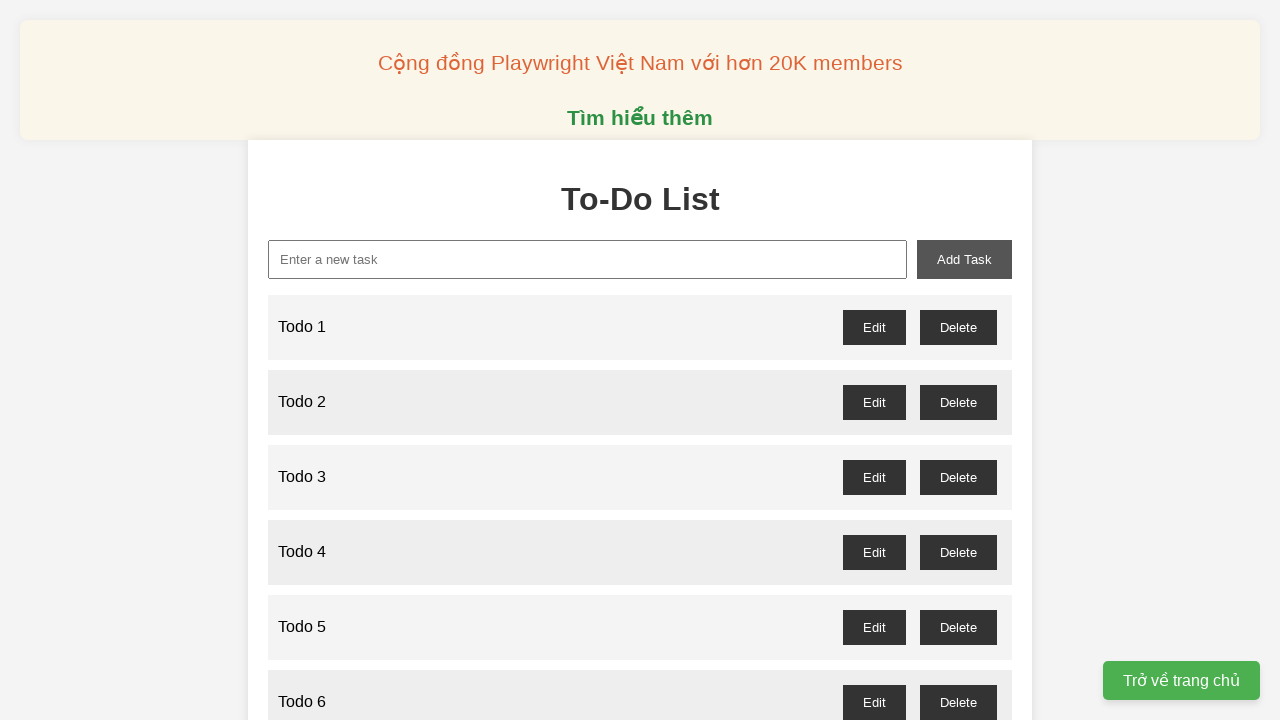

Filled input field with 'Todo 13' on xpath=//input[@id='new-task']
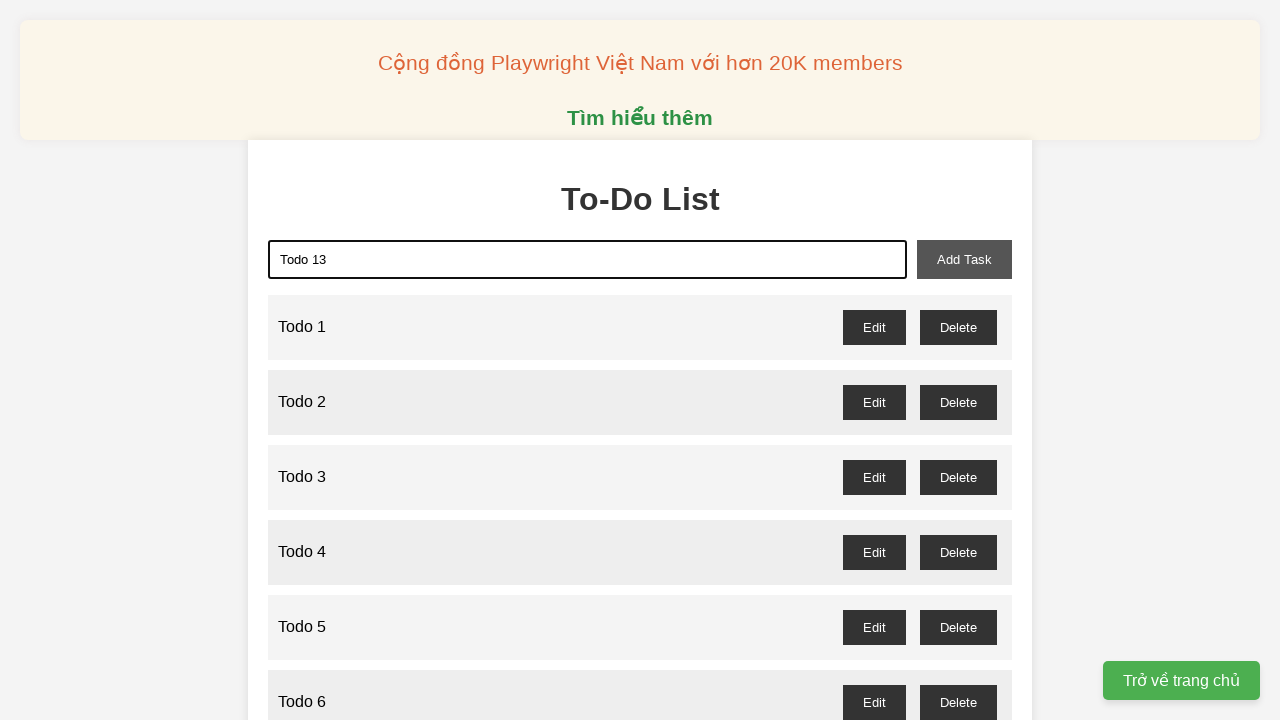

Clicked add button to create todo 13 at (964, 259) on xpath=//button[@id='add-task']
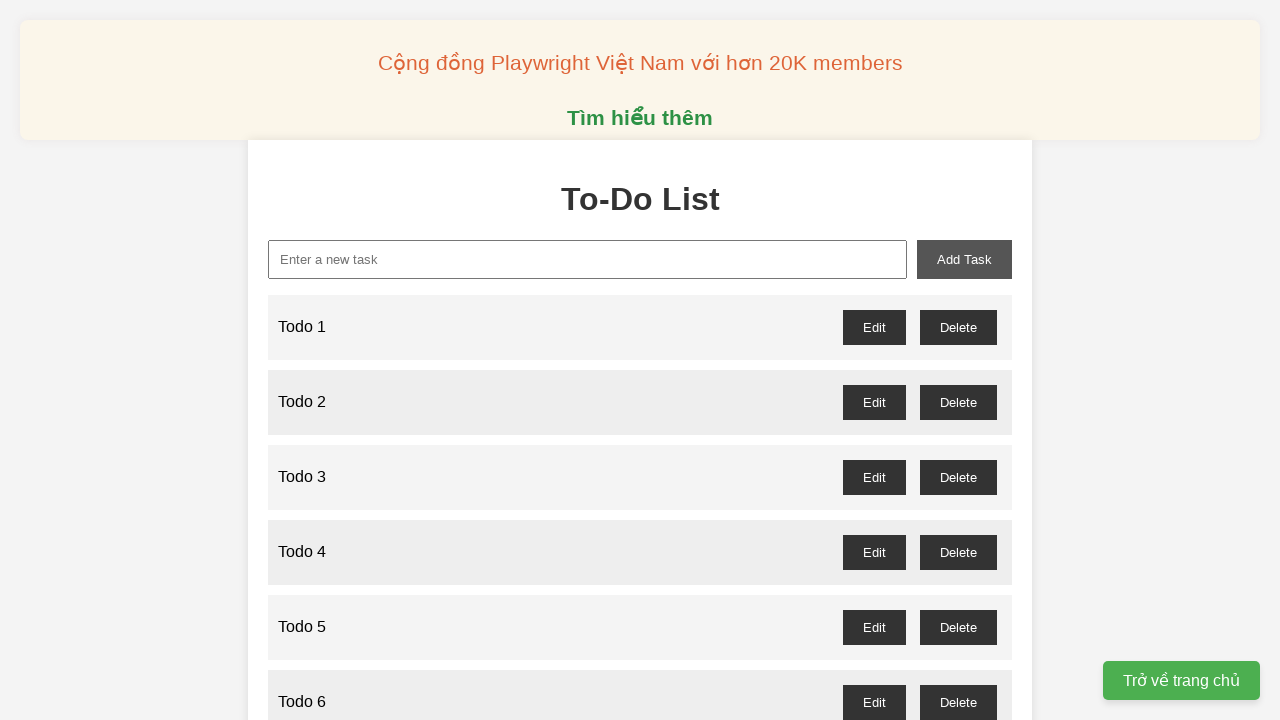

Filled input field with 'Todo 14' on xpath=//input[@id='new-task']
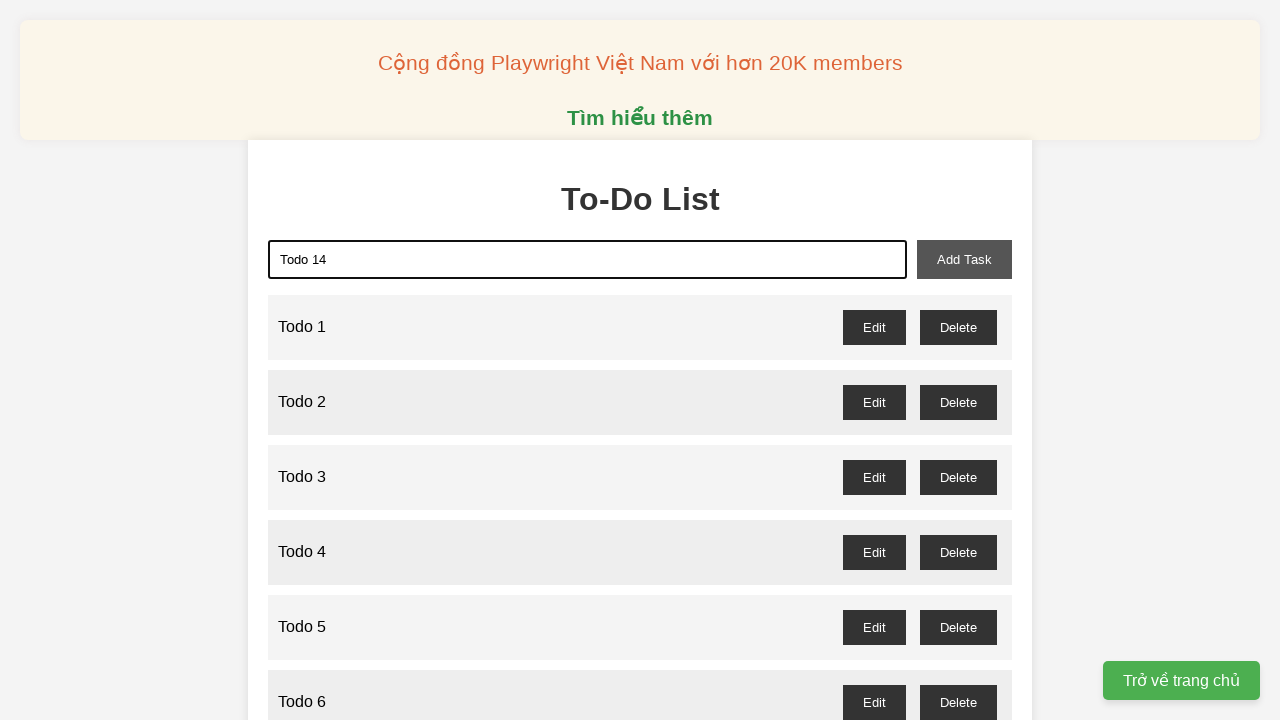

Clicked add button to create todo 14 at (964, 259) on xpath=//button[@id='add-task']
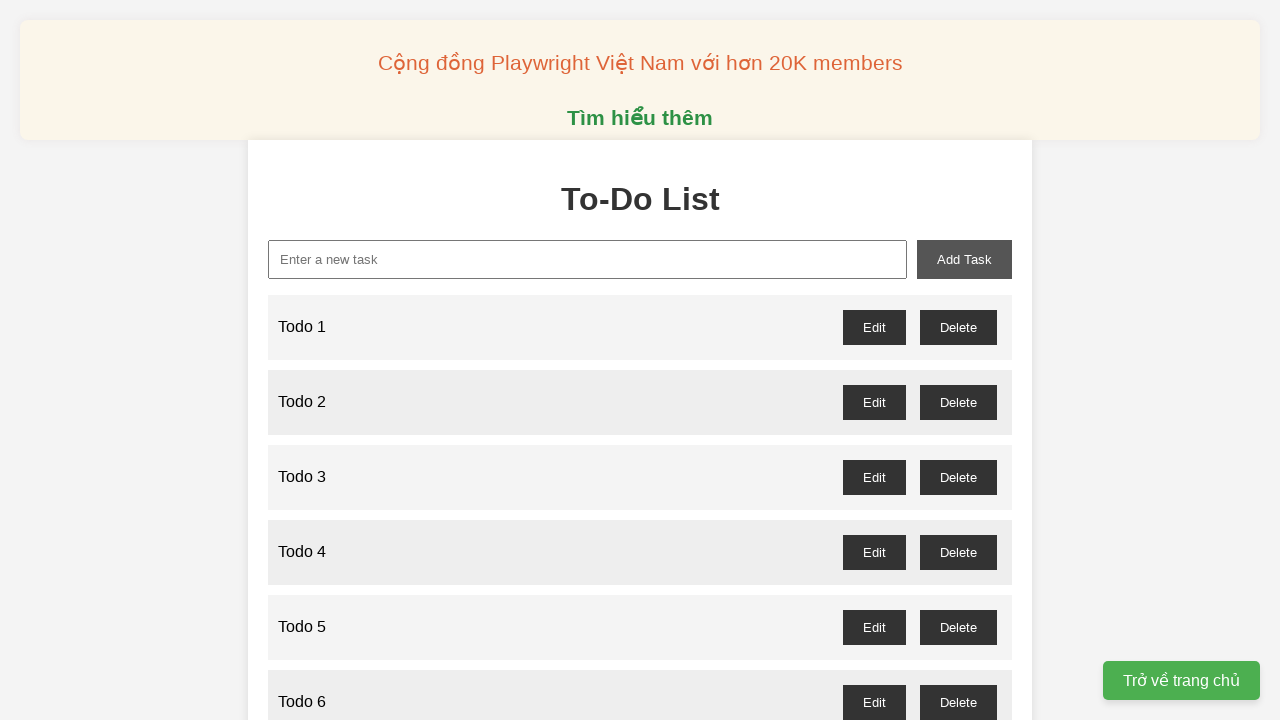

Filled input field with 'Todo 15' on xpath=//input[@id='new-task']
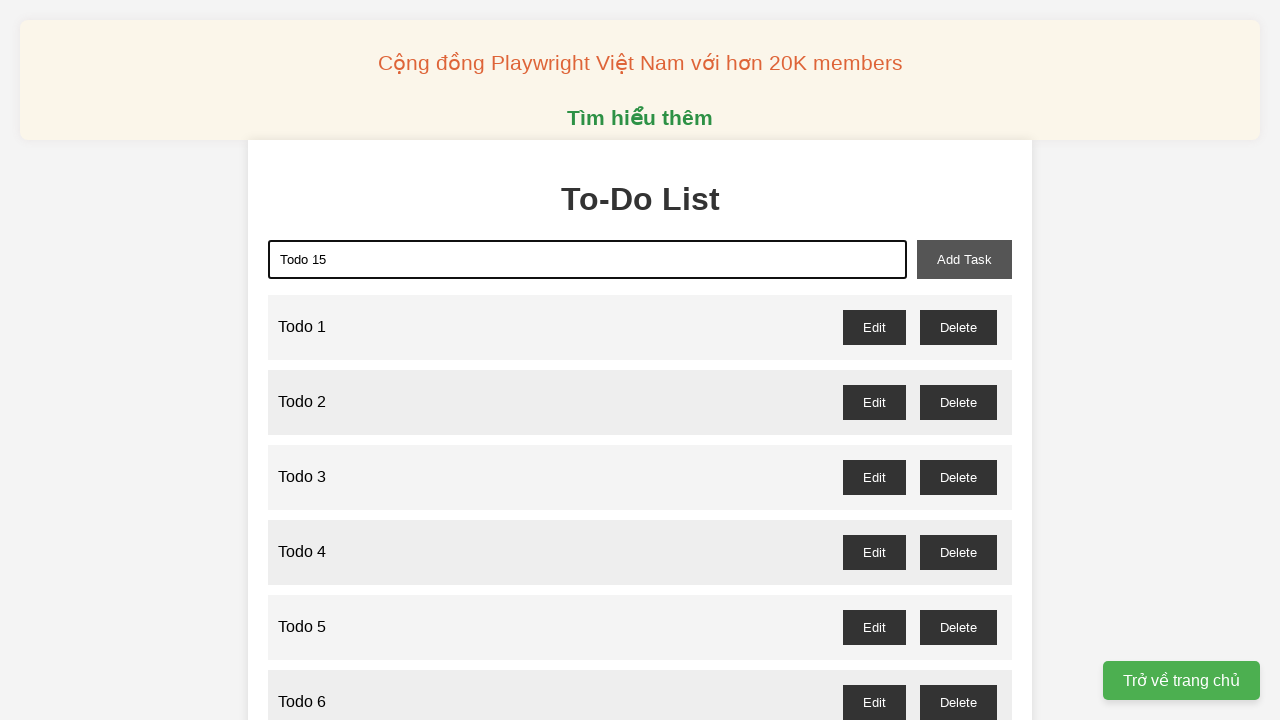

Clicked add button to create todo 15 at (964, 259) on xpath=//button[@id='add-task']
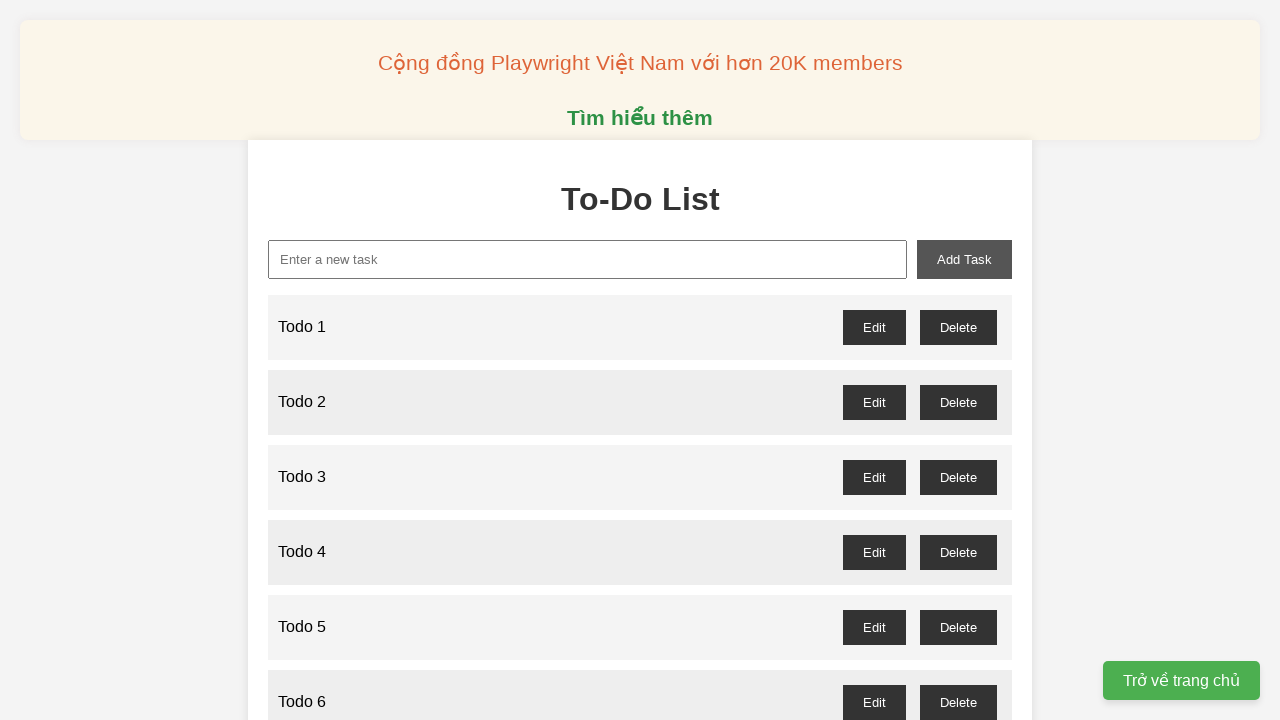

Filled input field with 'Todo 16' on xpath=//input[@id='new-task']
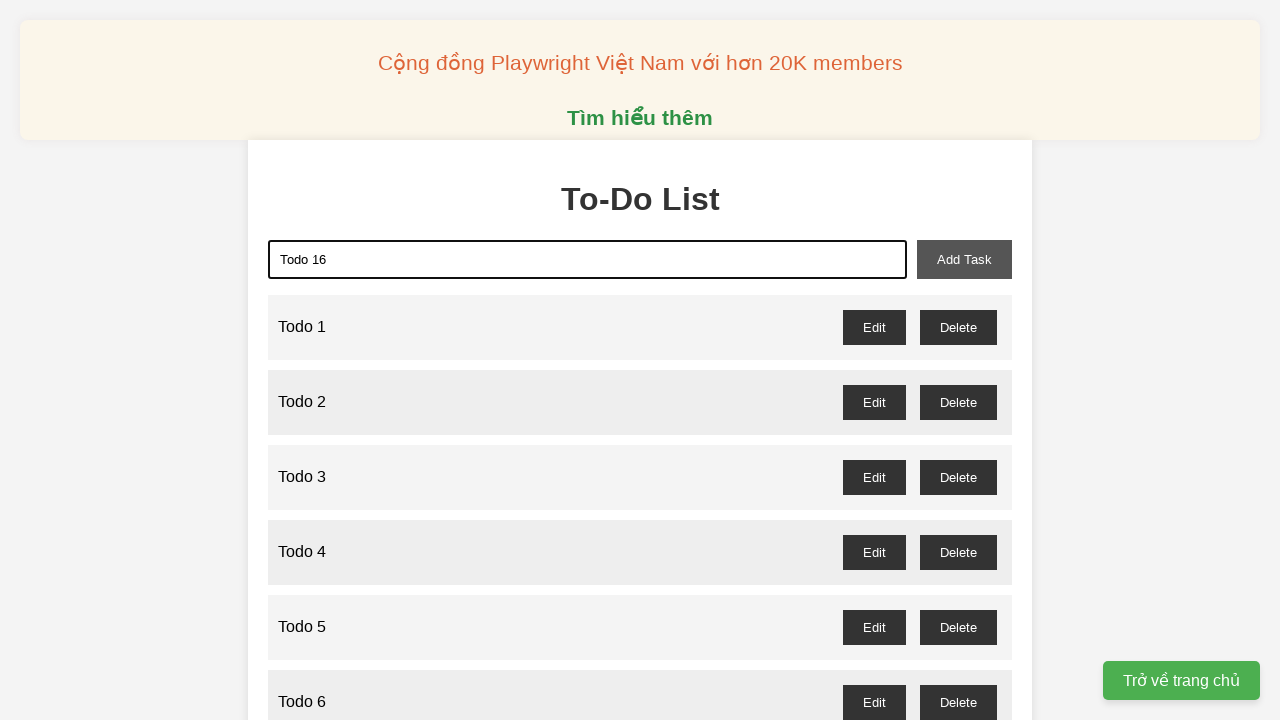

Clicked add button to create todo 16 at (964, 259) on xpath=//button[@id='add-task']
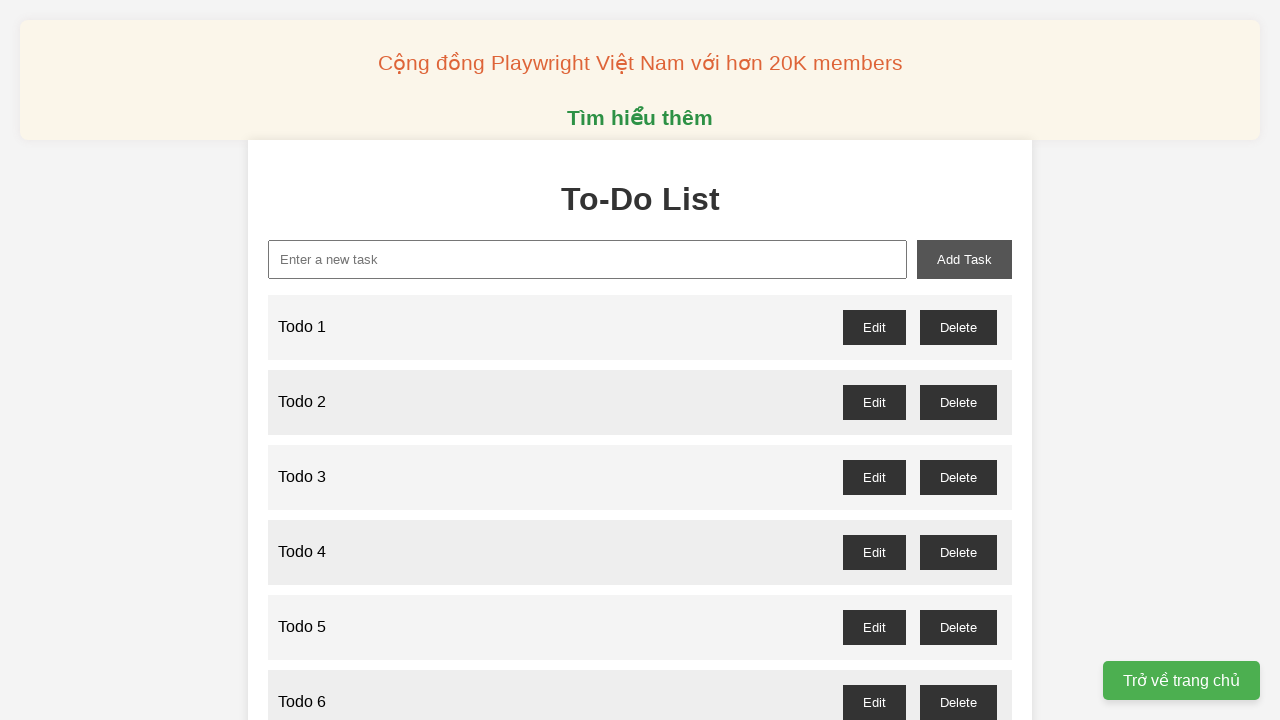

Filled input field with 'Todo 17' on xpath=//input[@id='new-task']
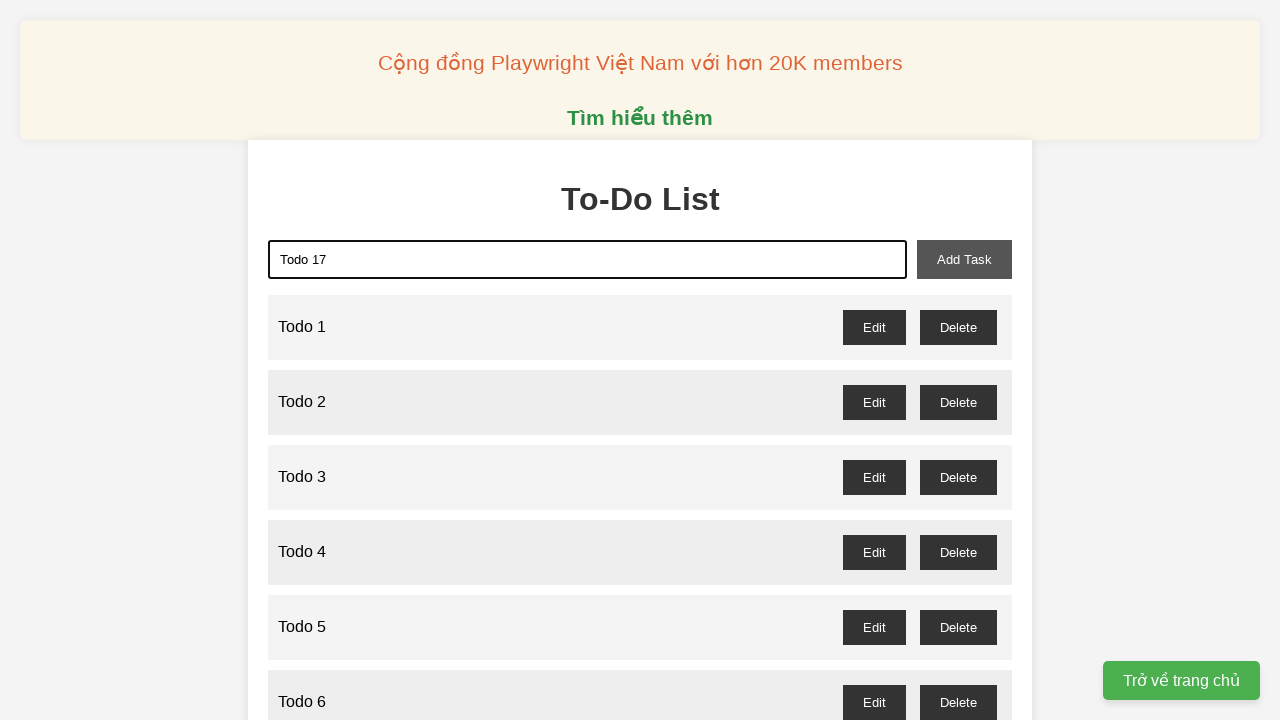

Clicked add button to create todo 17 at (964, 259) on xpath=//button[@id='add-task']
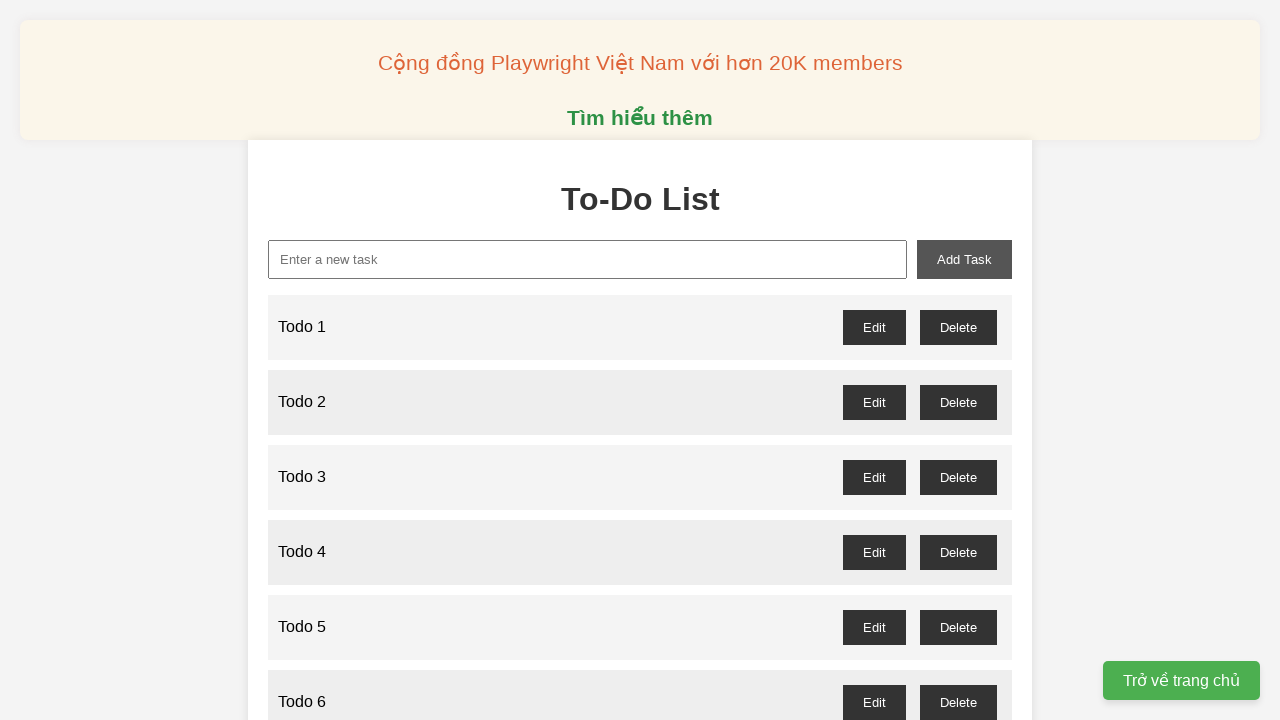

Filled input field with 'Todo 18' on xpath=//input[@id='new-task']
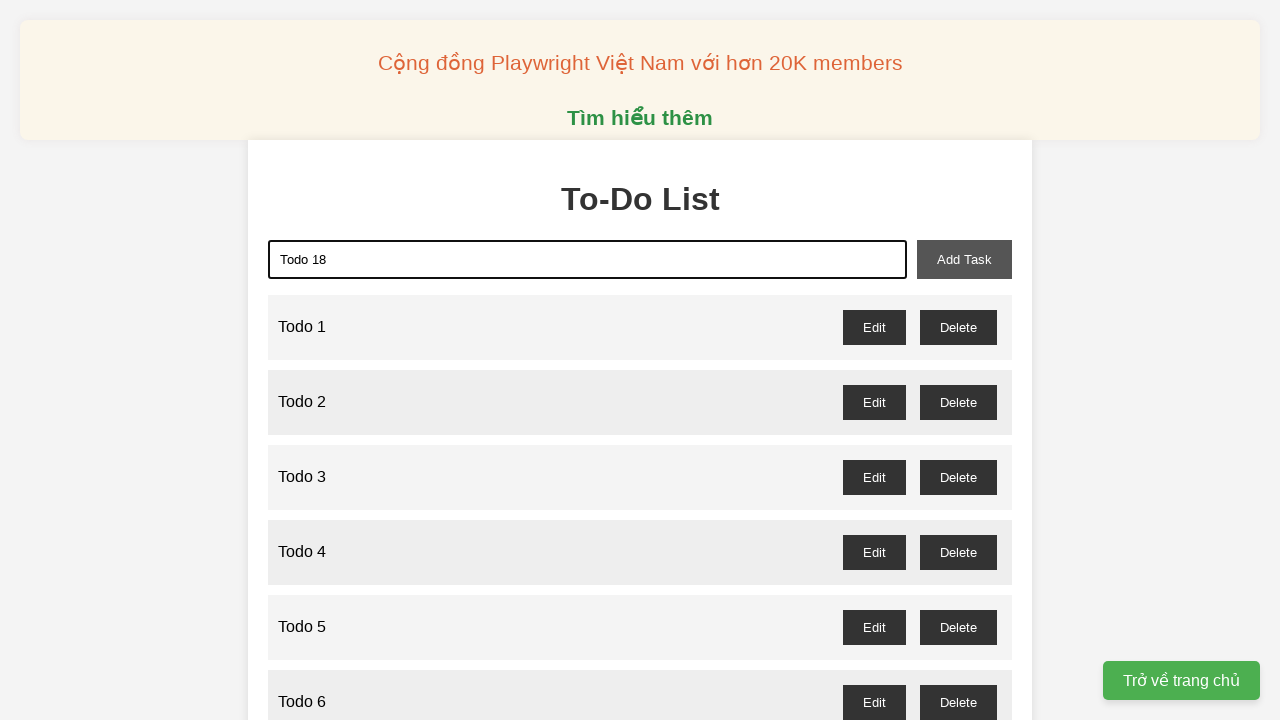

Clicked add button to create todo 18 at (964, 259) on xpath=//button[@id='add-task']
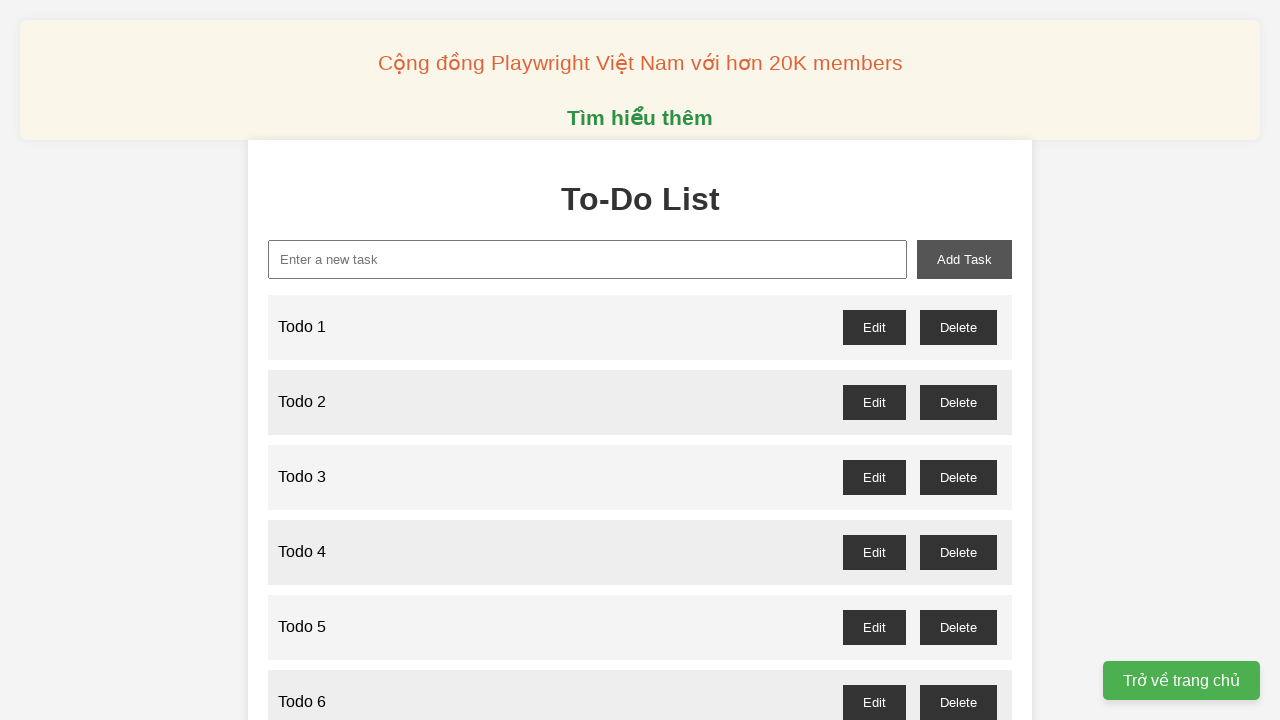

Filled input field with 'Todo 19' on xpath=//input[@id='new-task']
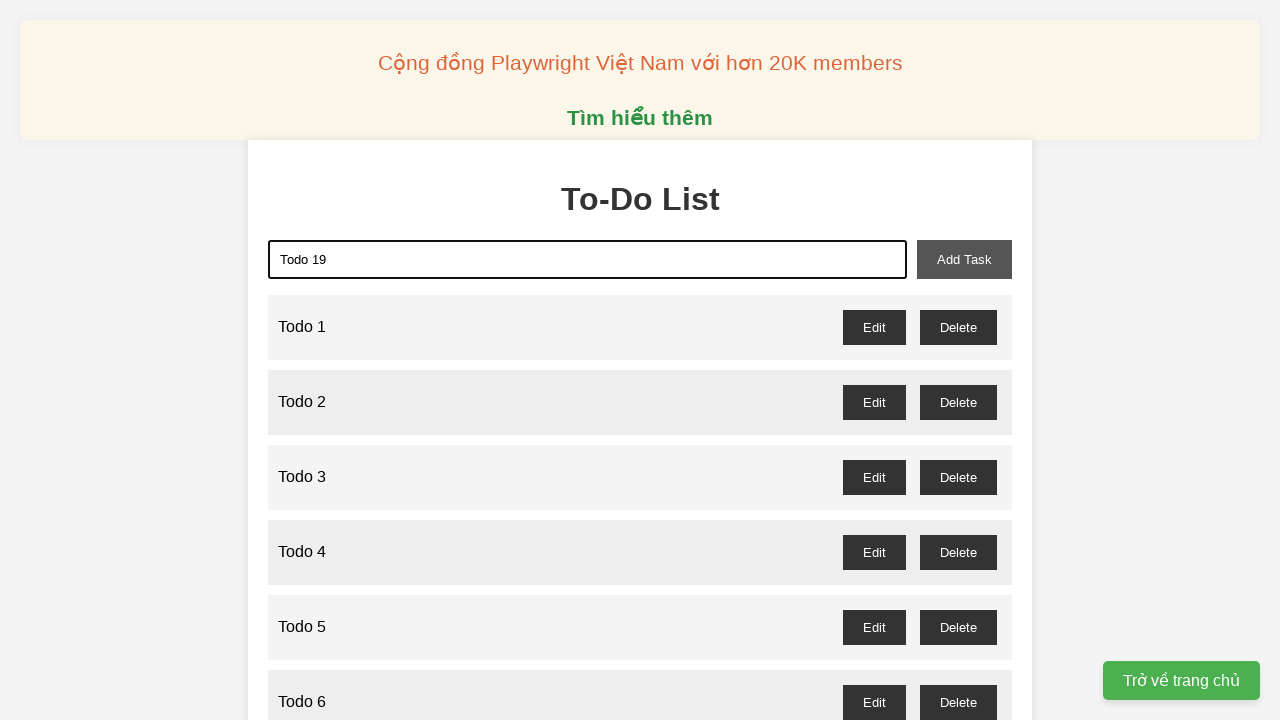

Clicked add button to create todo 19 at (964, 259) on xpath=//button[@id='add-task']
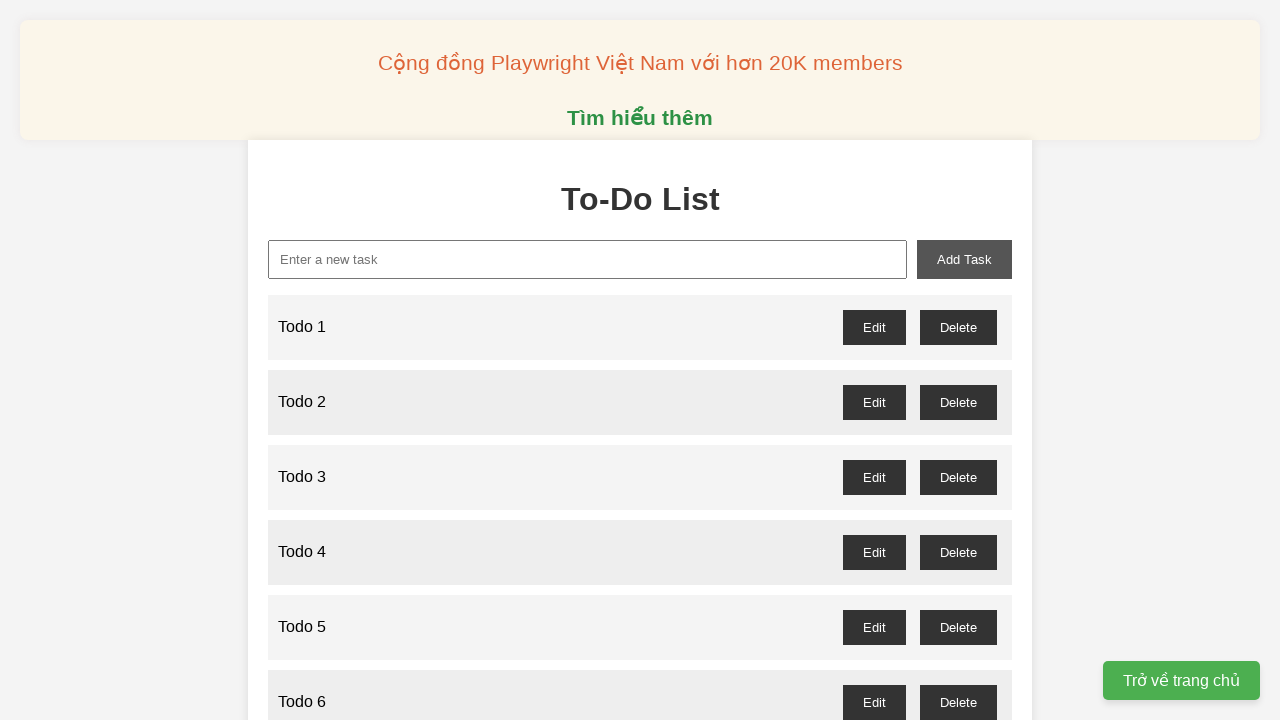

Filled input field with 'Todo 20' on xpath=//input[@id='new-task']
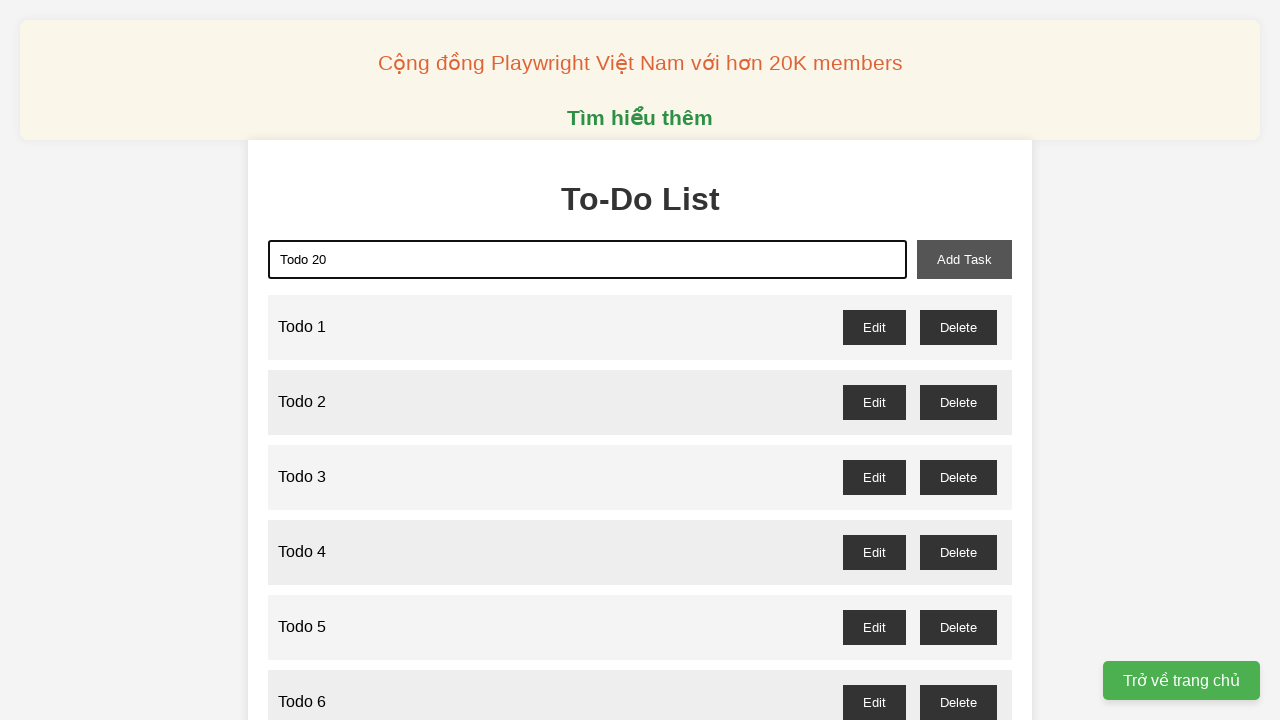

Clicked add button to create todo 20 at (964, 259) on xpath=//button[@id='add-task']
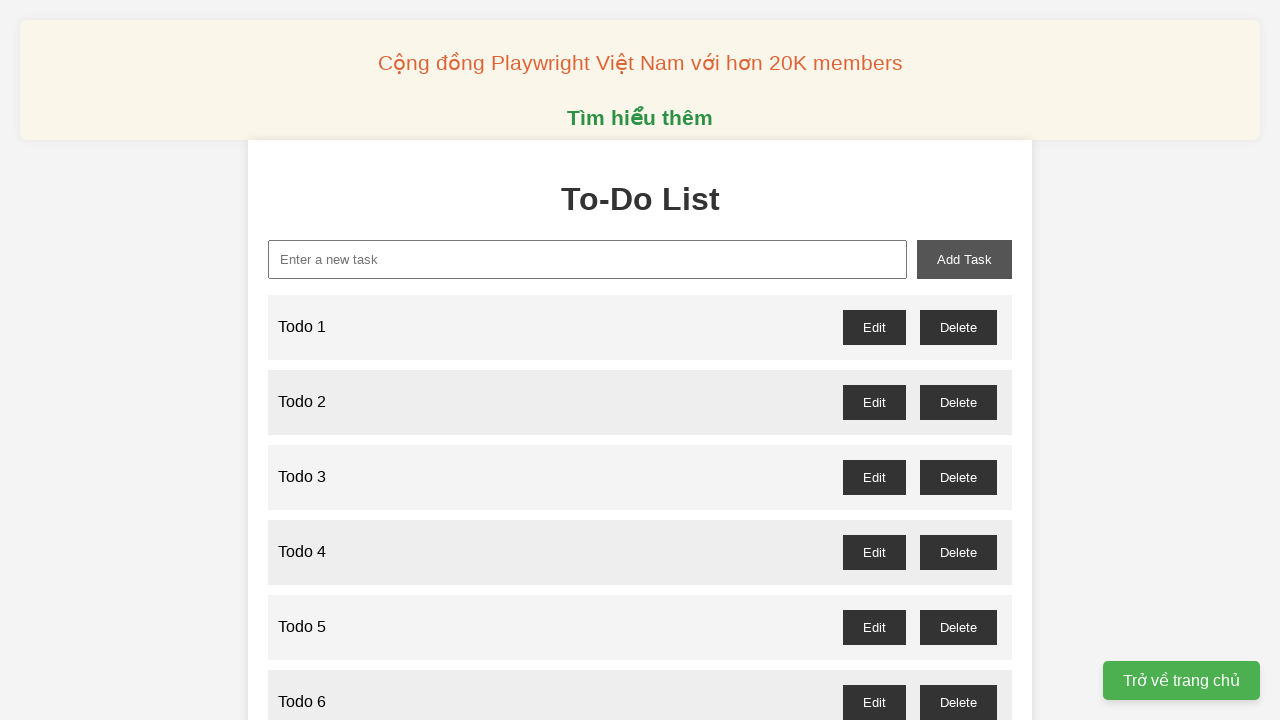

Filled input field with 'Todo 21' on xpath=//input[@id='new-task']
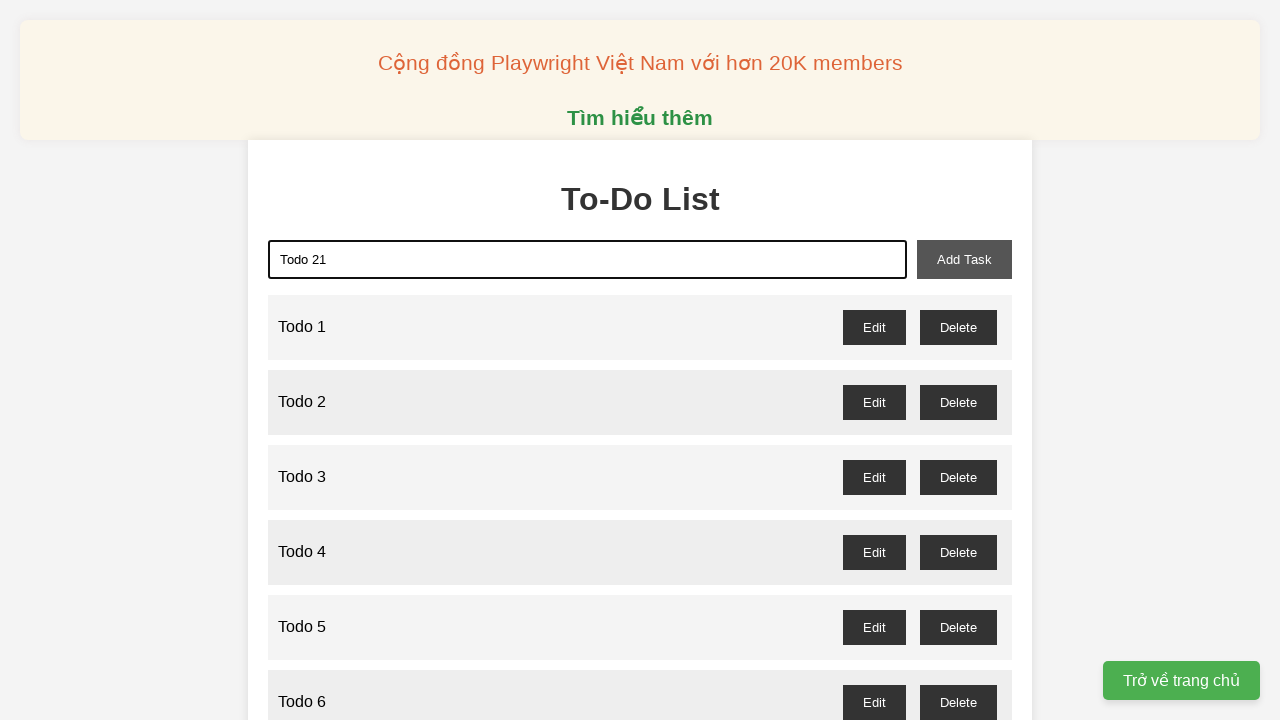

Clicked add button to create todo 21 at (964, 259) on xpath=//button[@id='add-task']
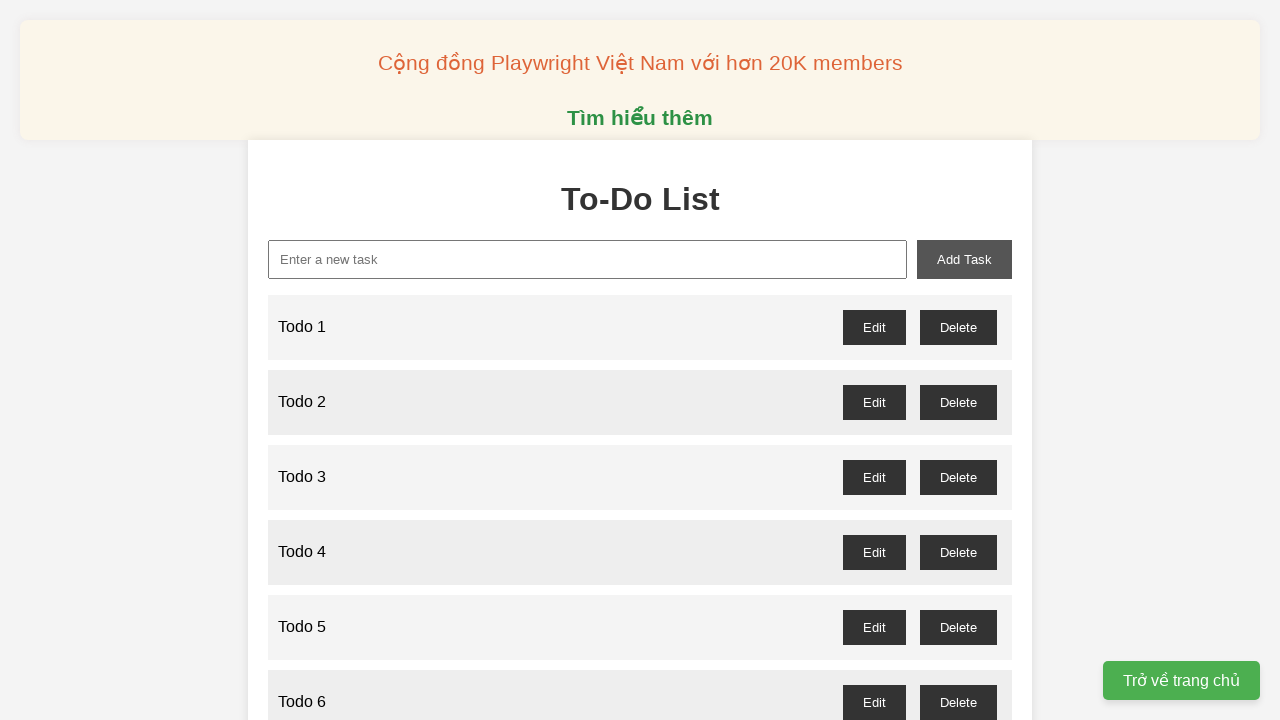

Filled input field with 'Todo 22' on xpath=//input[@id='new-task']
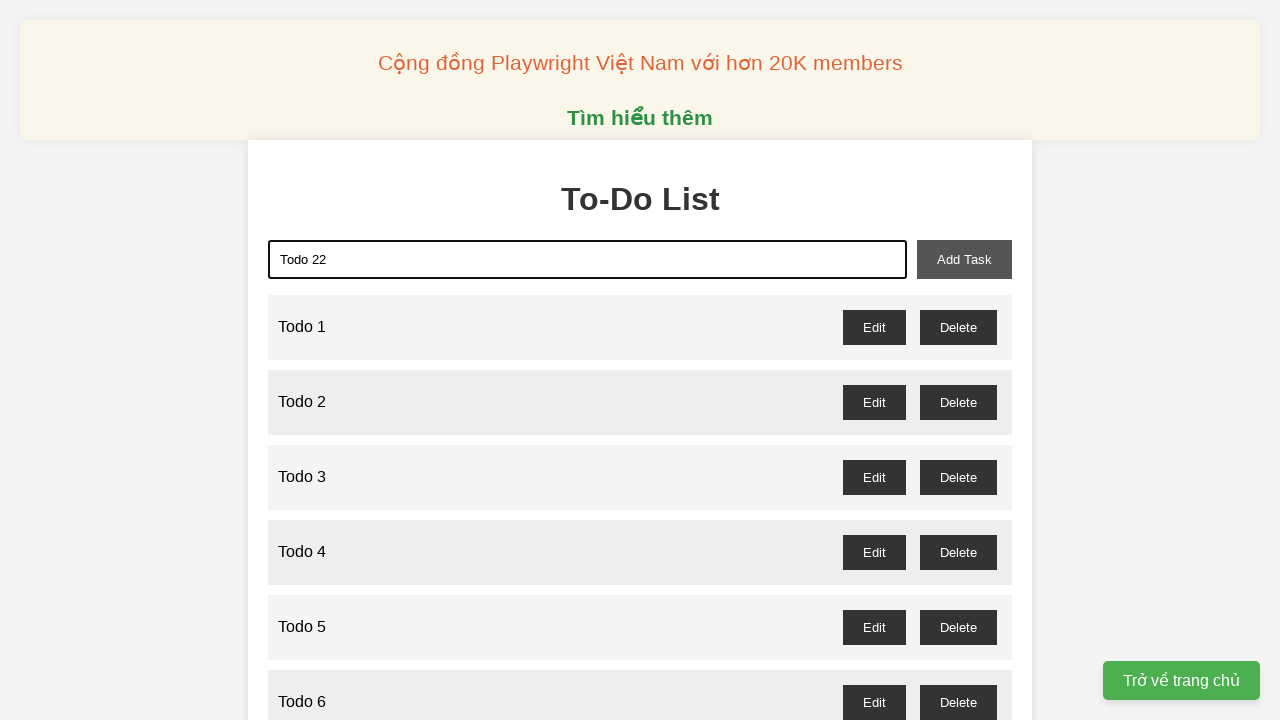

Clicked add button to create todo 22 at (964, 259) on xpath=//button[@id='add-task']
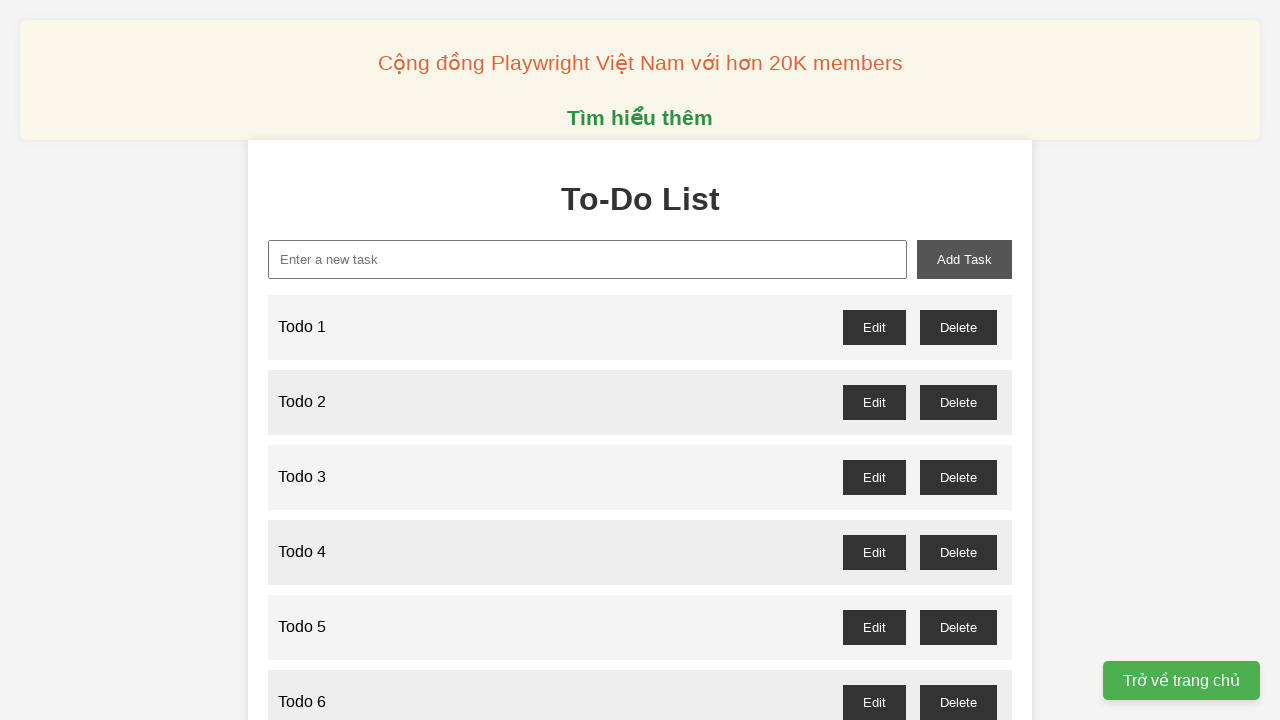

Filled input field with 'Todo 23' on xpath=//input[@id='new-task']
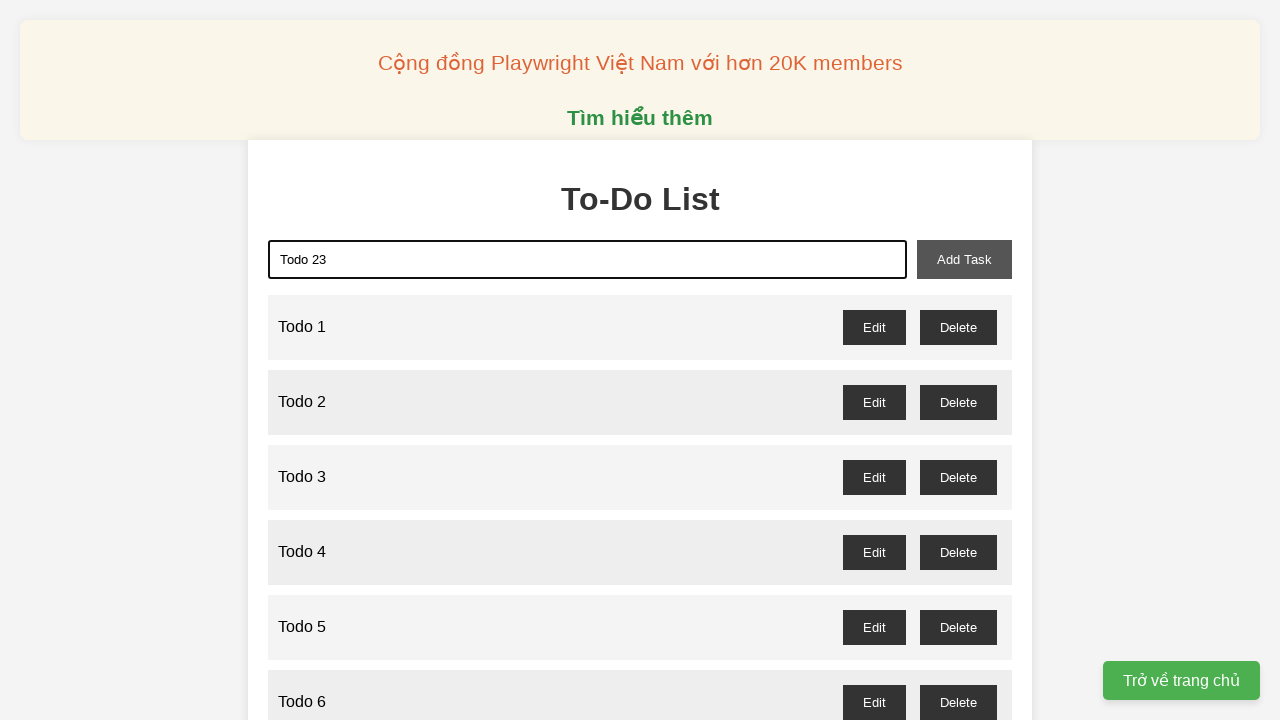

Clicked add button to create todo 23 at (964, 259) on xpath=//button[@id='add-task']
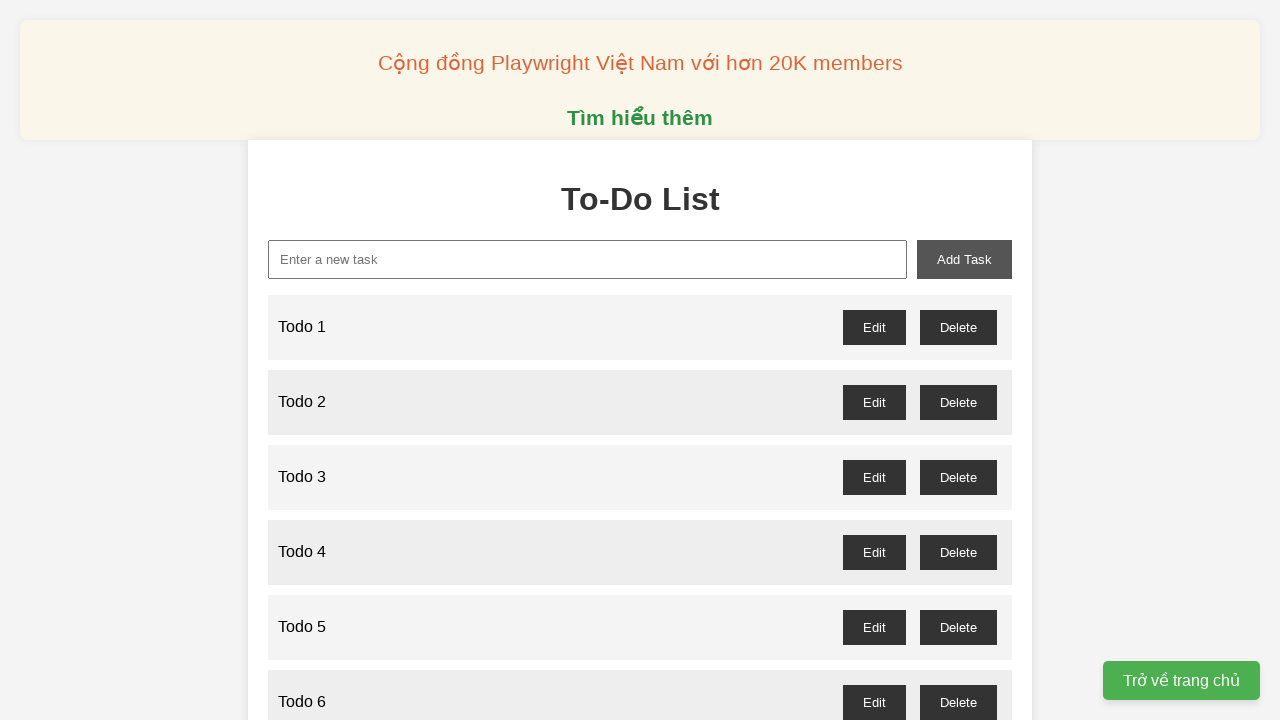

Filled input field with 'Todo 24' on xpath=//input[@id='new-task']
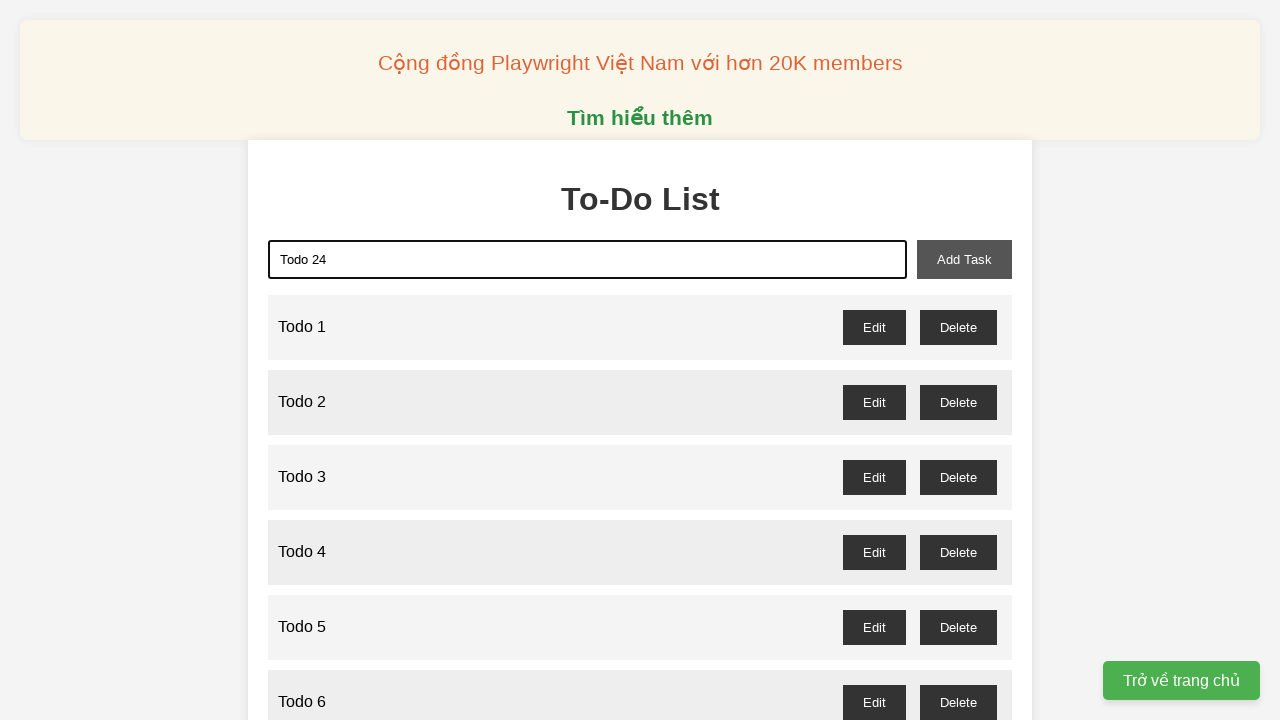

Clicked add button to create todo 24 at (964, 259) on xpath=//button[@id='add-task']
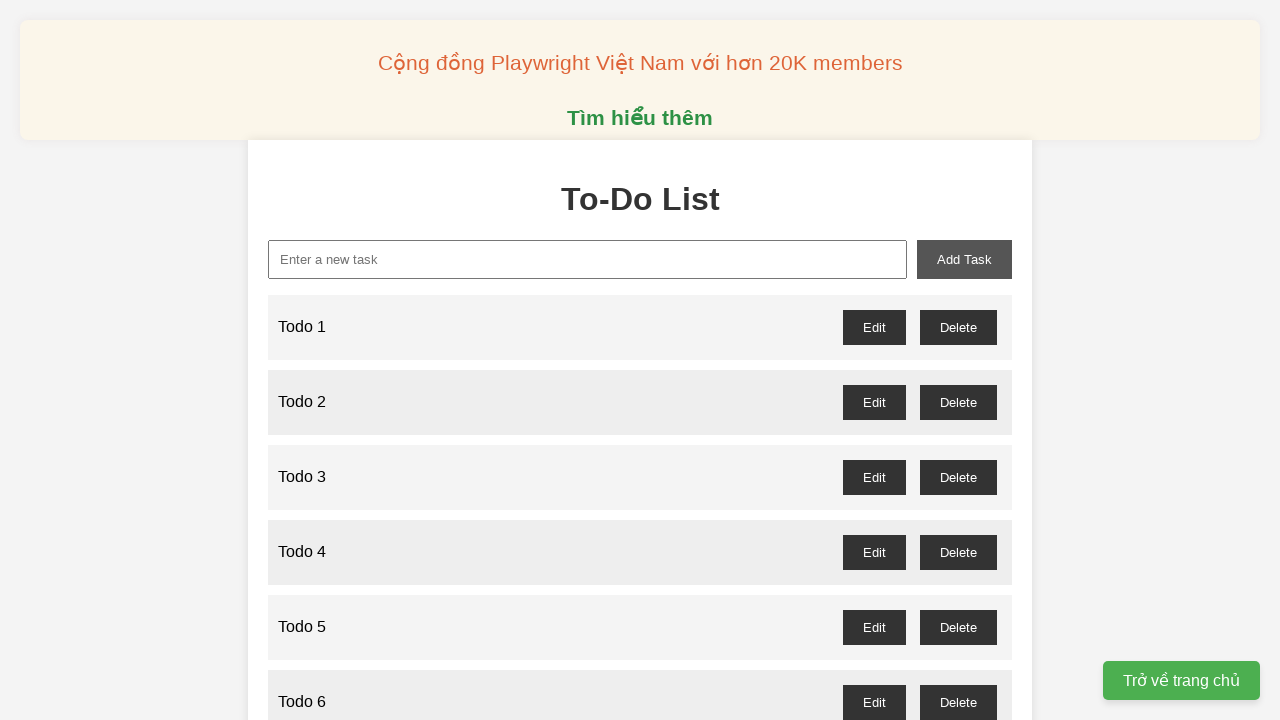

Filled input field with 'Todo 25' on xpath=//input[@id='new-task']
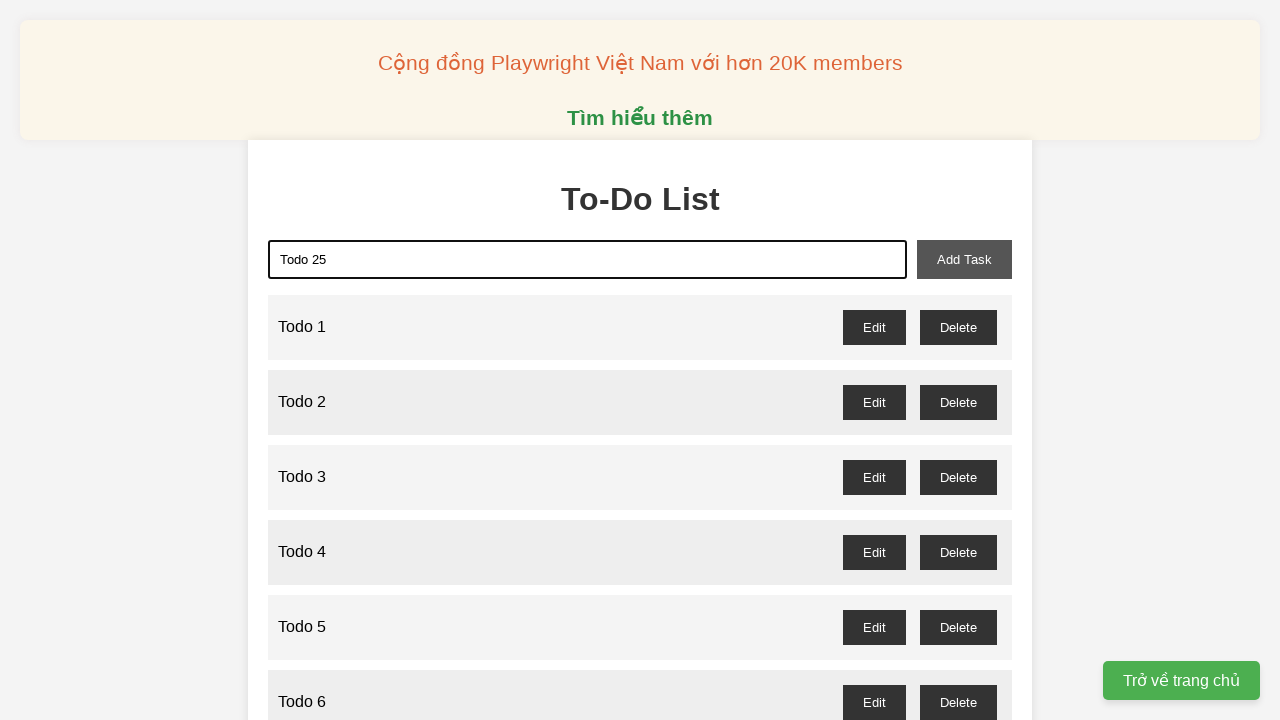

Clicked add button to create todo 25 at (964, 259) on xpath=//button[@id='add-task']
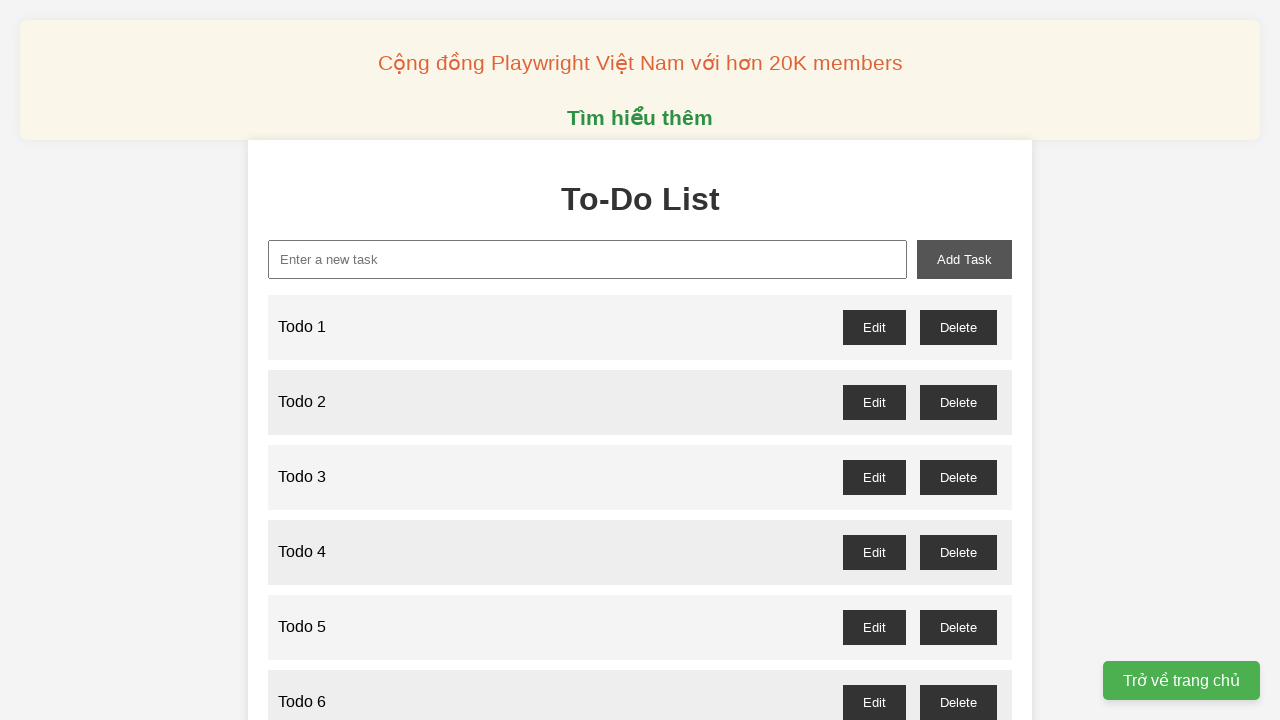

Filled input field with 'Todo 26' on xpath=//input[@id='new-task']
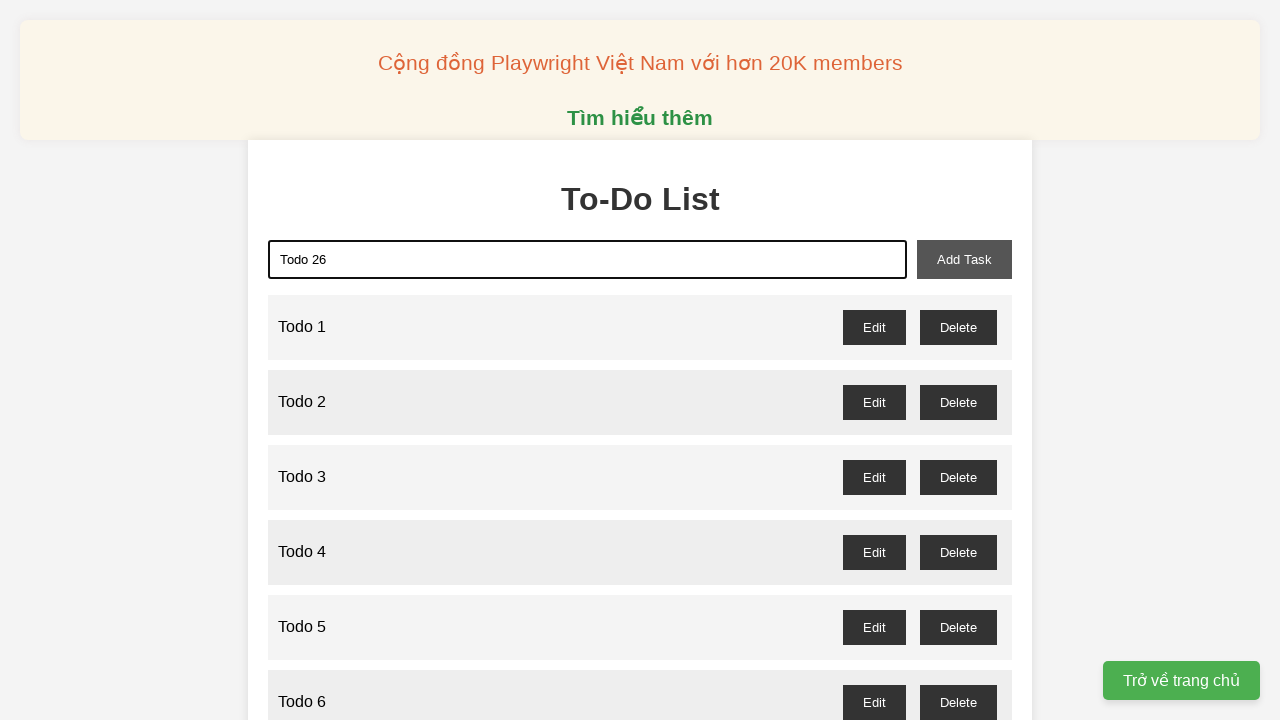

Clicked add button to create todo 26 at (964, 259) on xpath=//button[@id='add-task']
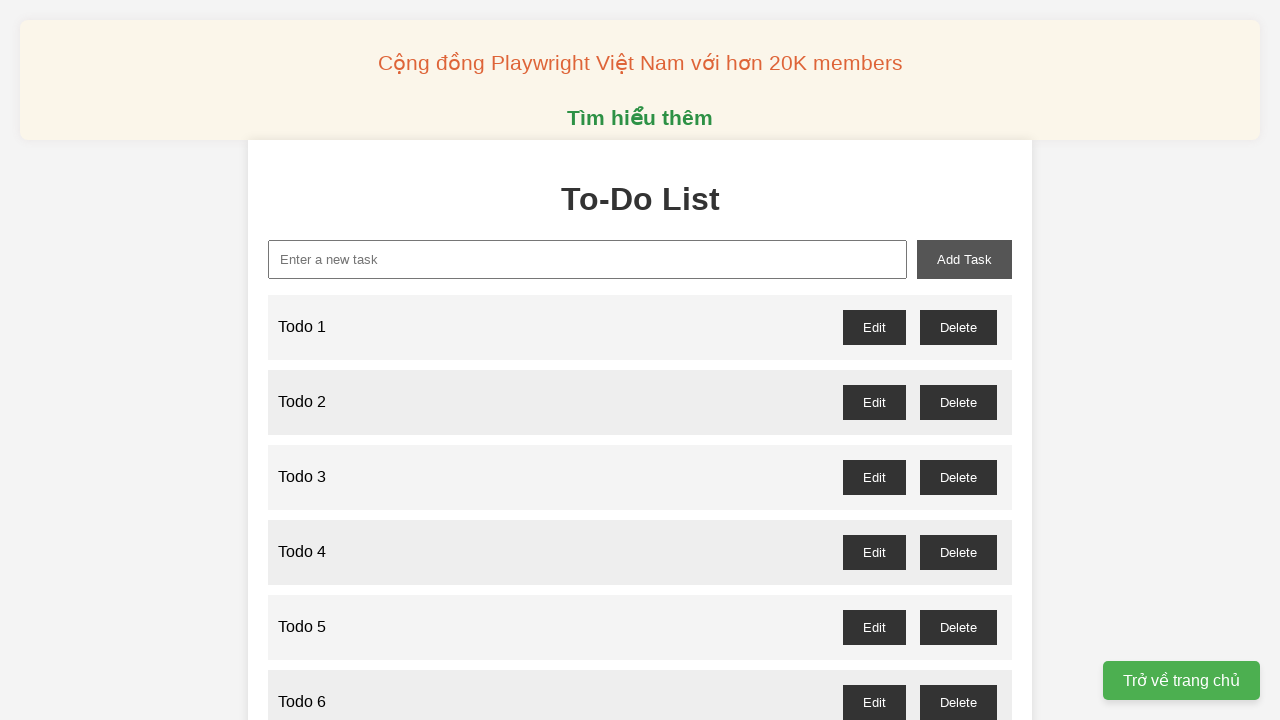

Filled input field with 'Todo 27' on xpath=//input[@id='new-task']
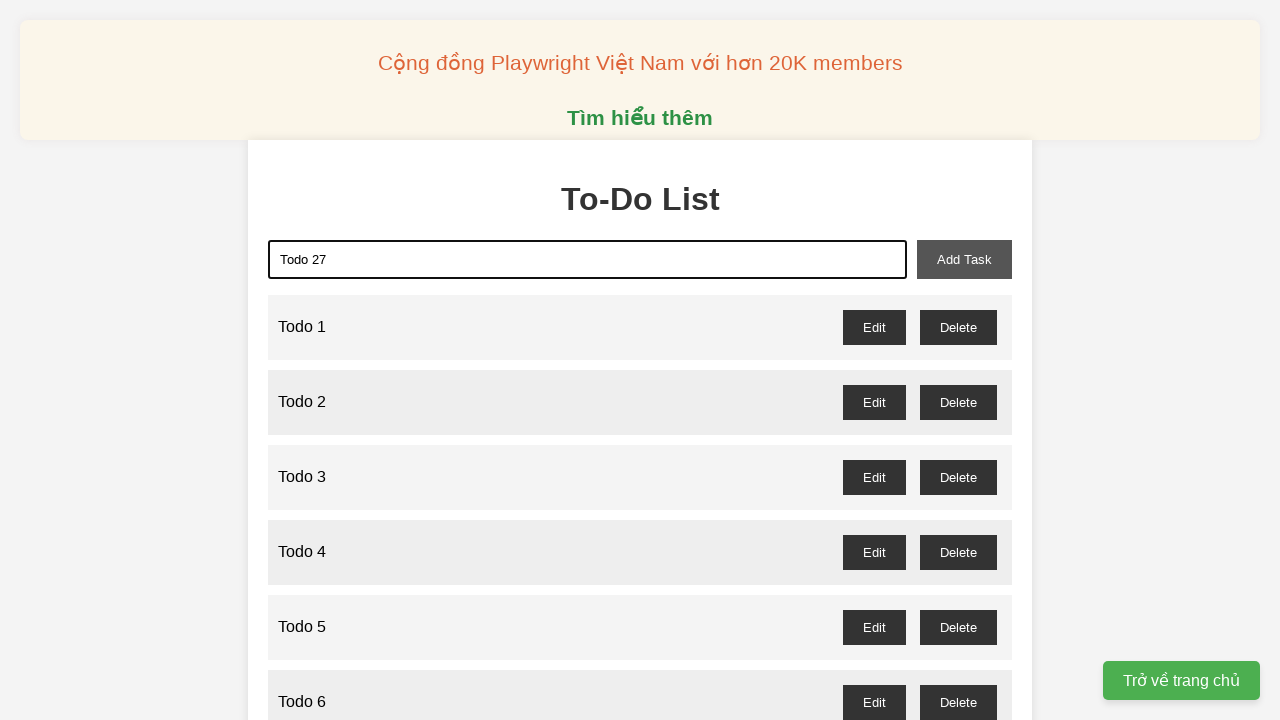

Clicked add button to create todo 27 at (964, 259) on xpath=//button[@id='add-task']
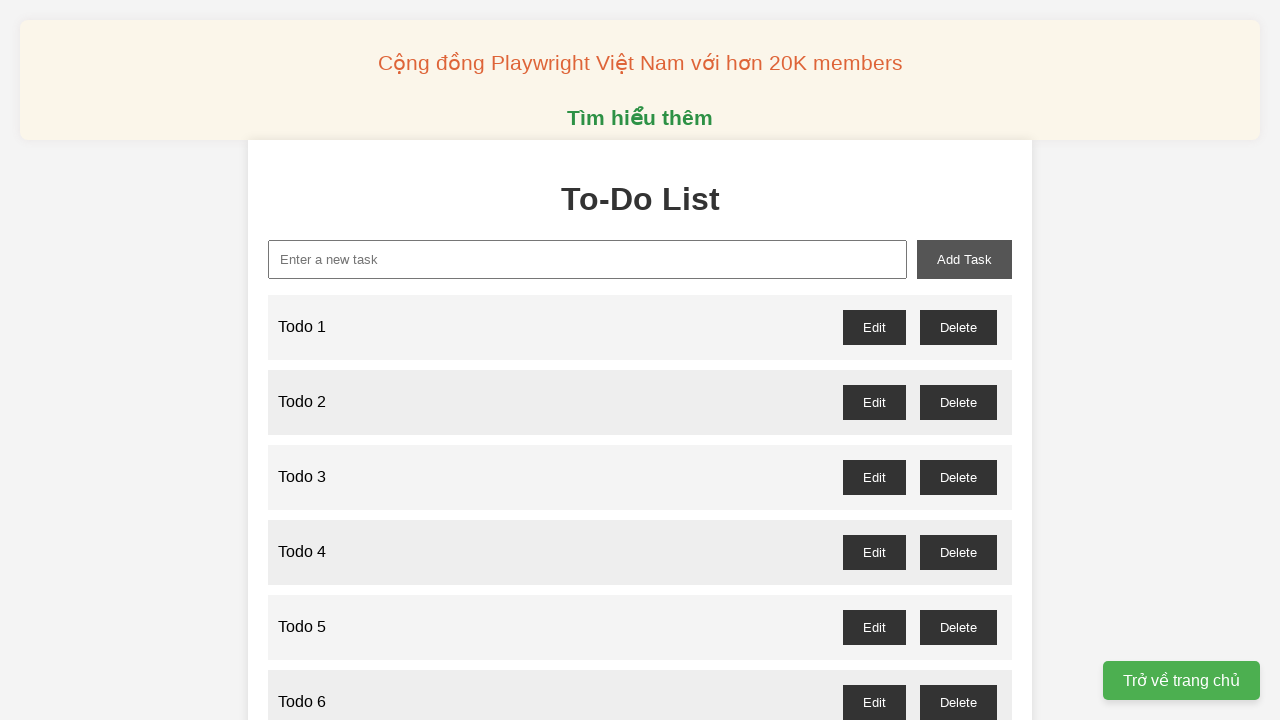

Filled input field with 'Todo 28' on xpath=//input[@id='new-task']
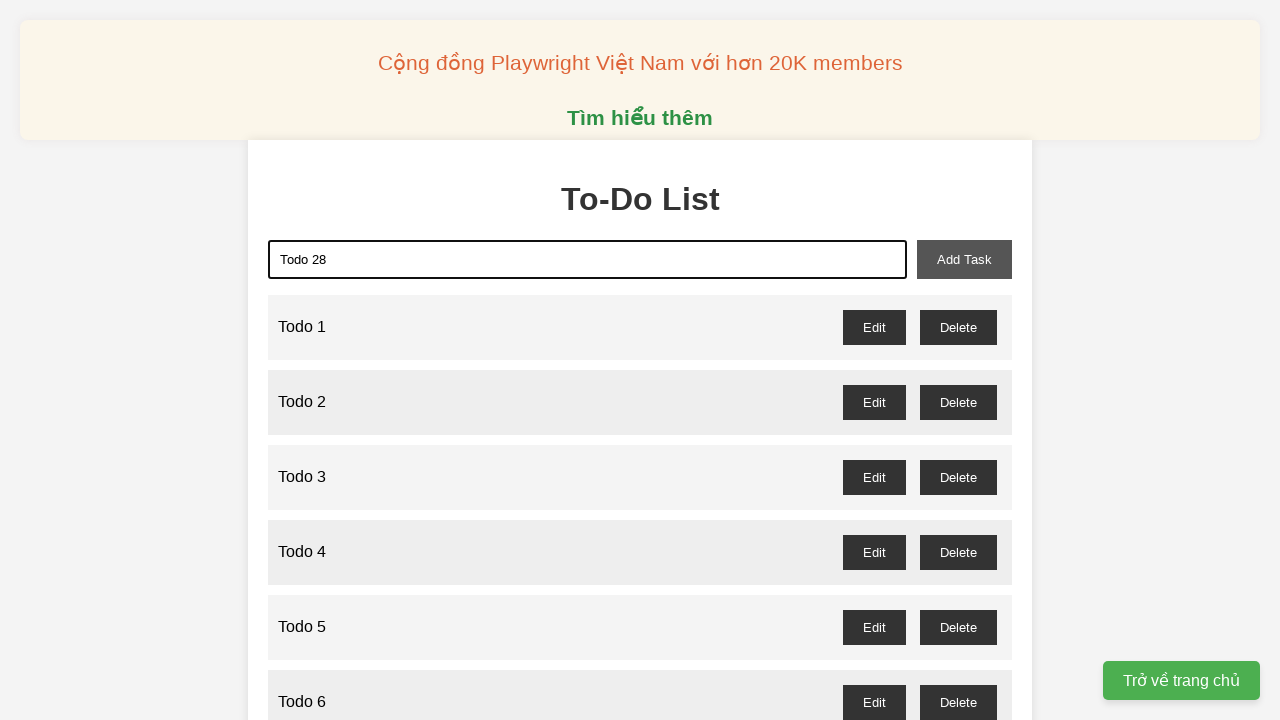

Clicked add button to create todo 28 at (964, 259) on xpath=//button[@id='add-task']
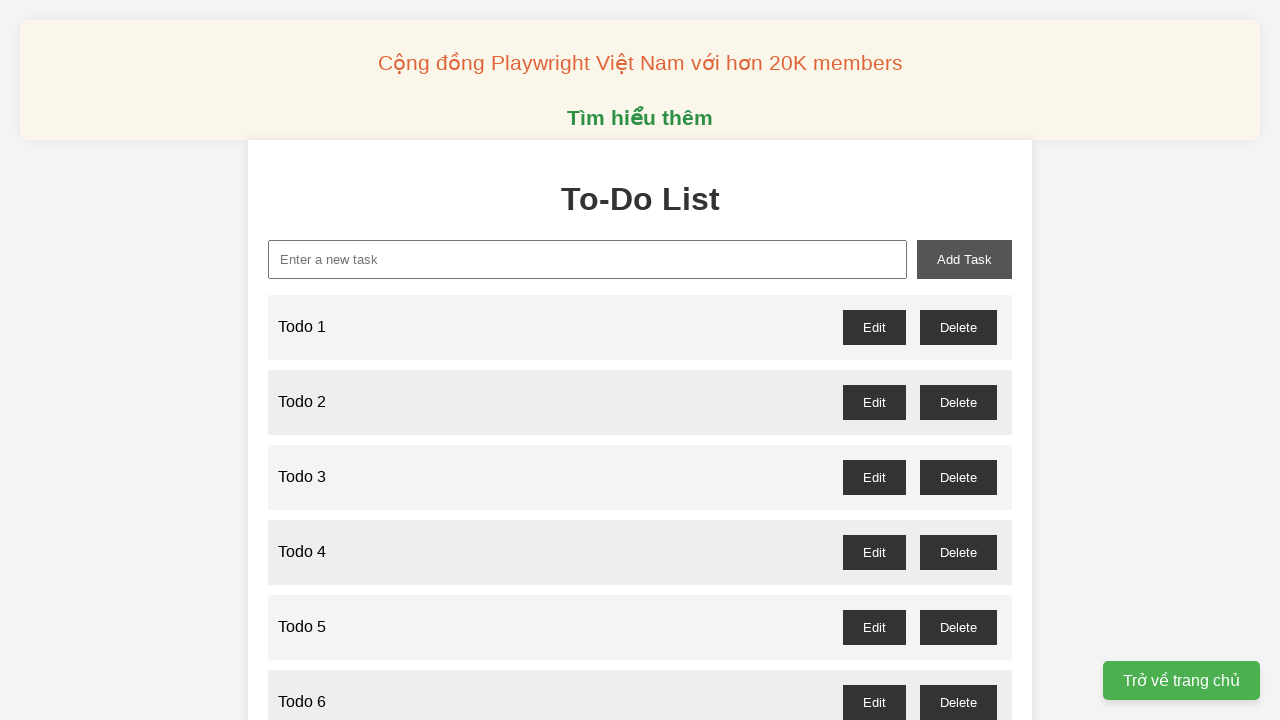

Filled input field with 'Todo 29' on xpath=//input[@id='new-task']
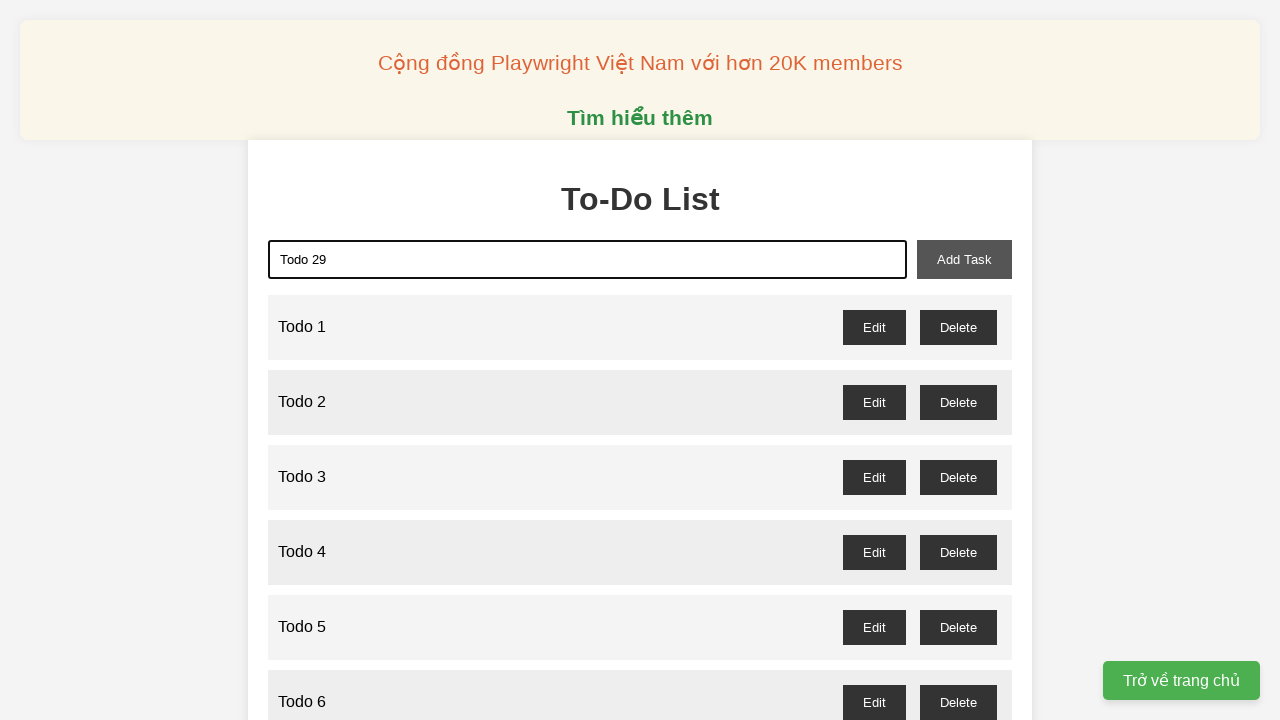

Clicked add button to create todo 29 at (964, 259) on xpath=//button[@id='add-task']
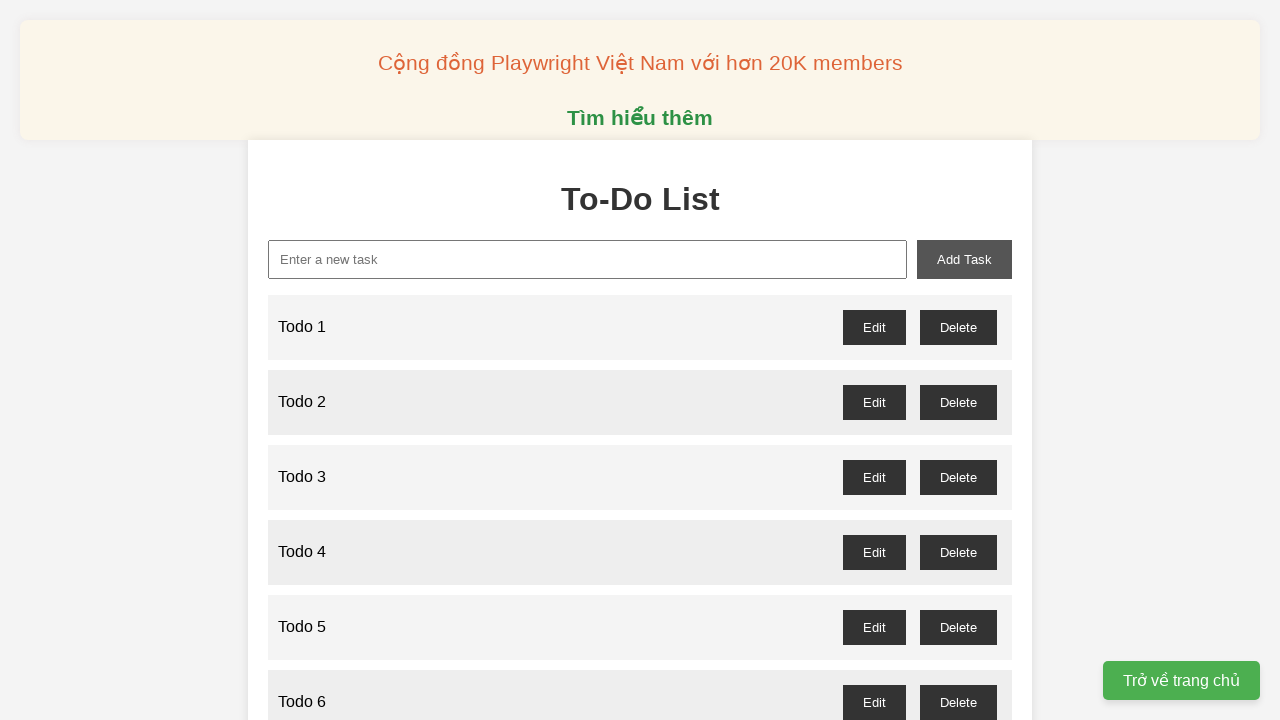

Filled input field with 'Todo 30' on xpath=//input[@id='new-task']
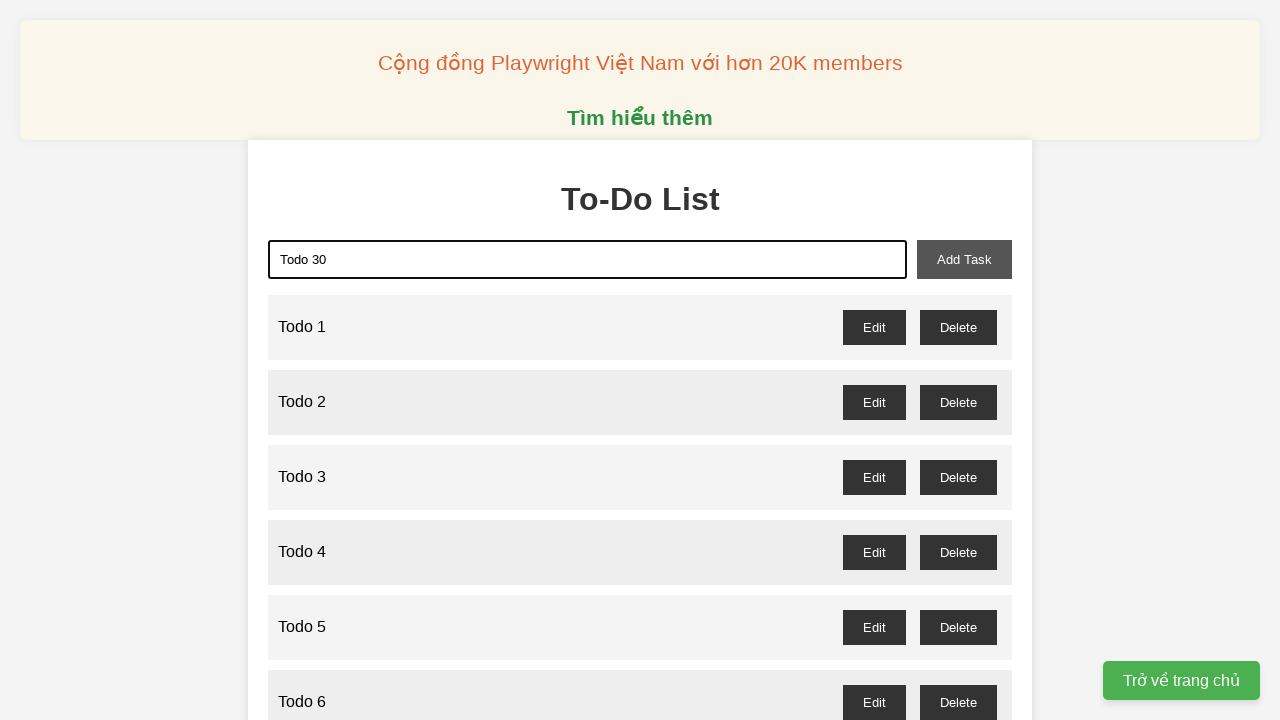

Clicked add button to create todo 30 at (964, 259) on xpath=//button[@id='add-task']
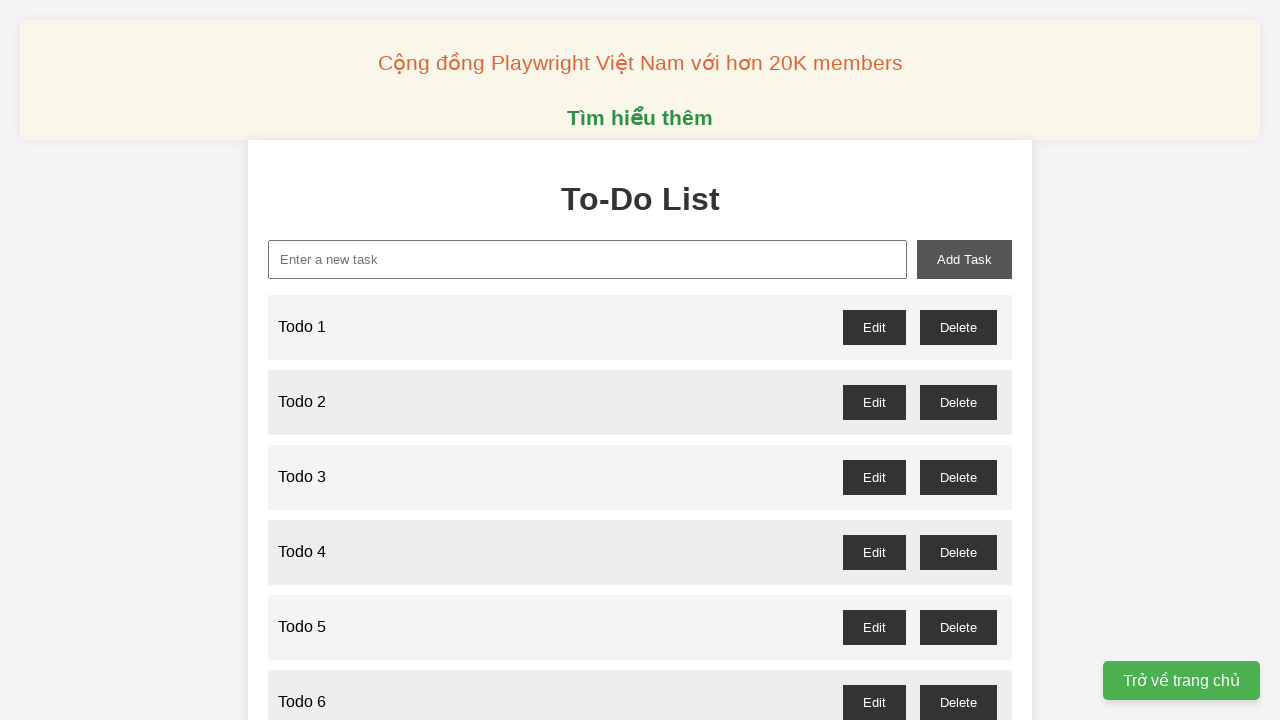

Filled input field with 'Todo 31' on xpath=//input[@id='new-task']
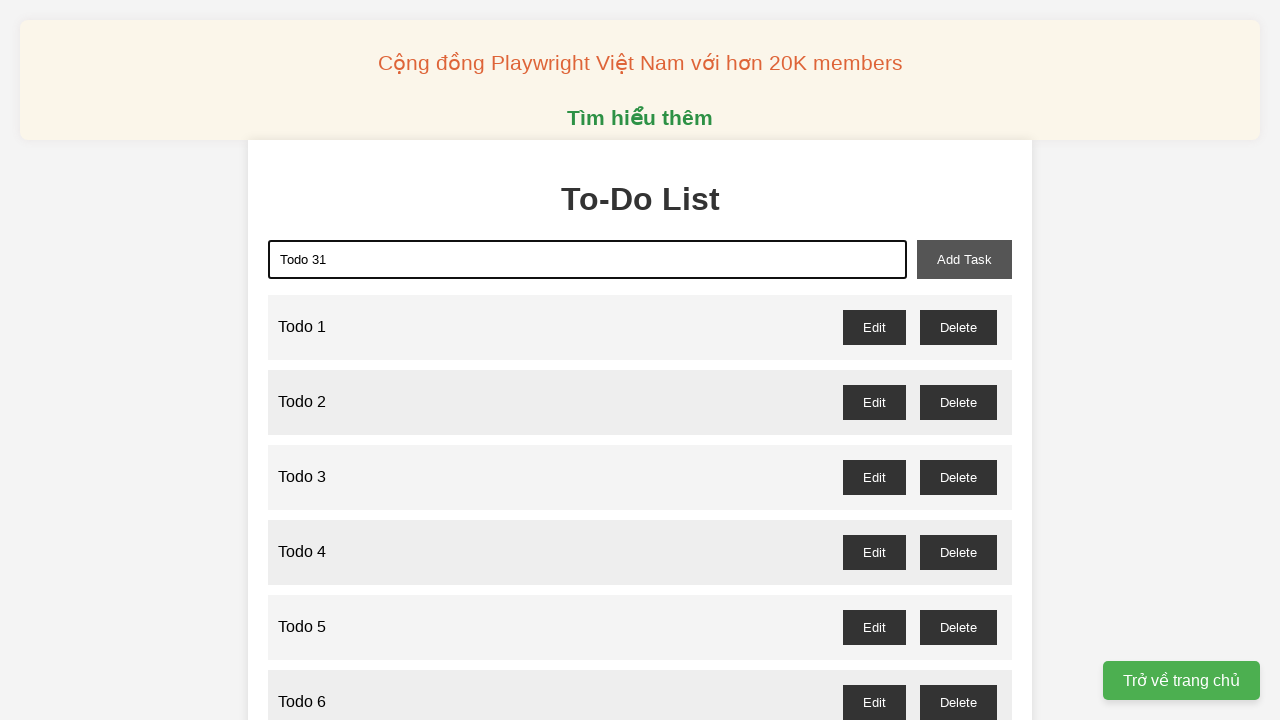

Clicked add button to create todo 31 at (964, 259) on xpath=//button[@id='add-task']
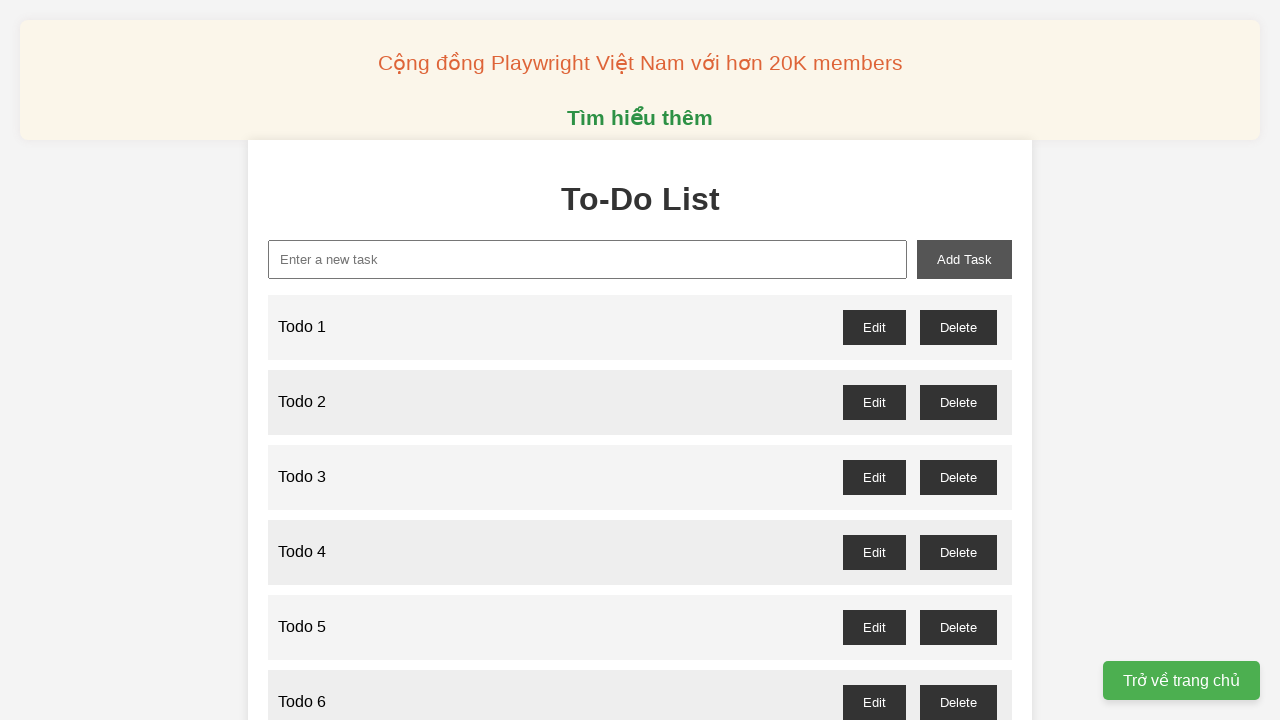

Filled input field with 'Todo 32' on xpath=//input[@id='new-task']
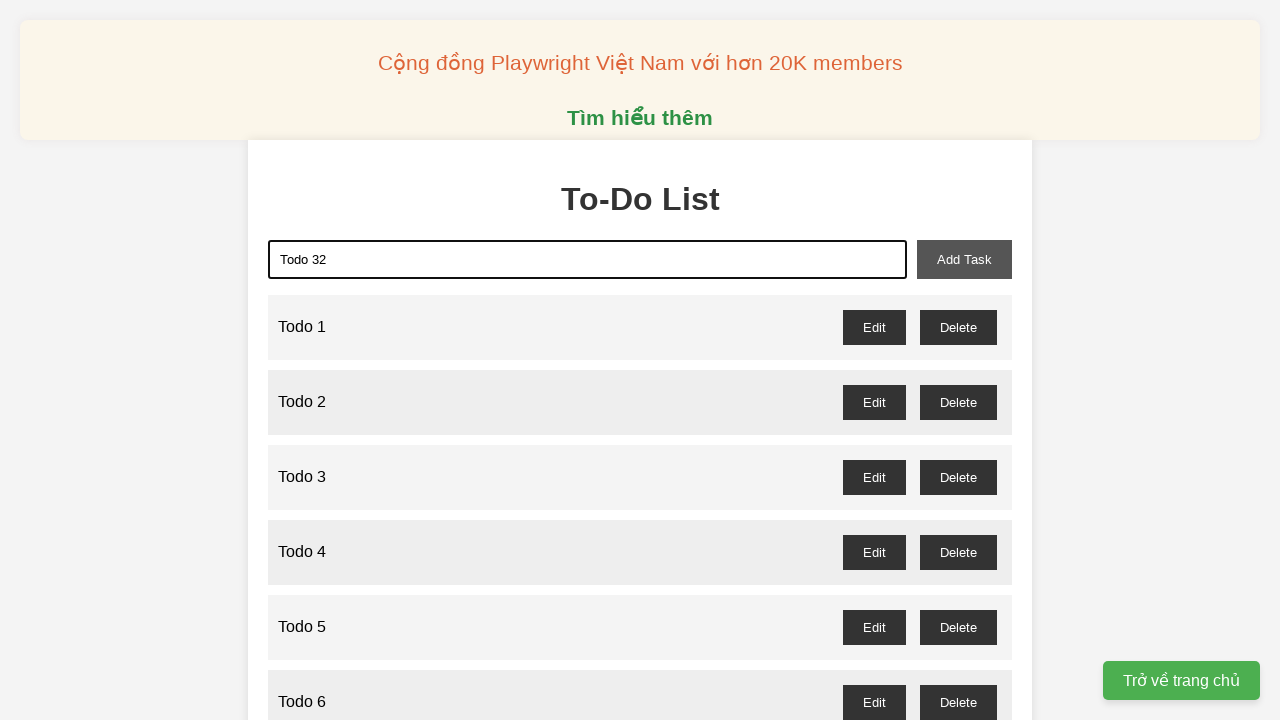

Clicked add button to create todo 32 at (964, 259) on xpath=//button[@id='add-task']
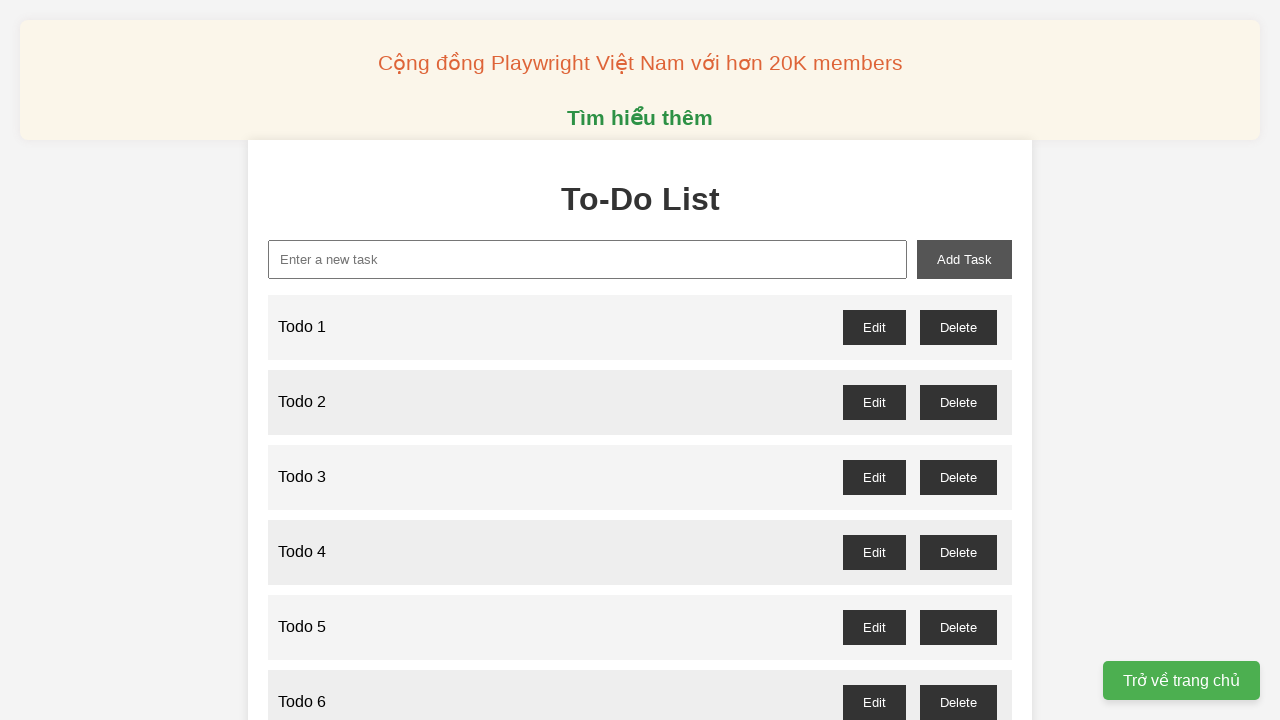

Filled input field with 'Todo 33' on xpath=//input[@id='new-task']
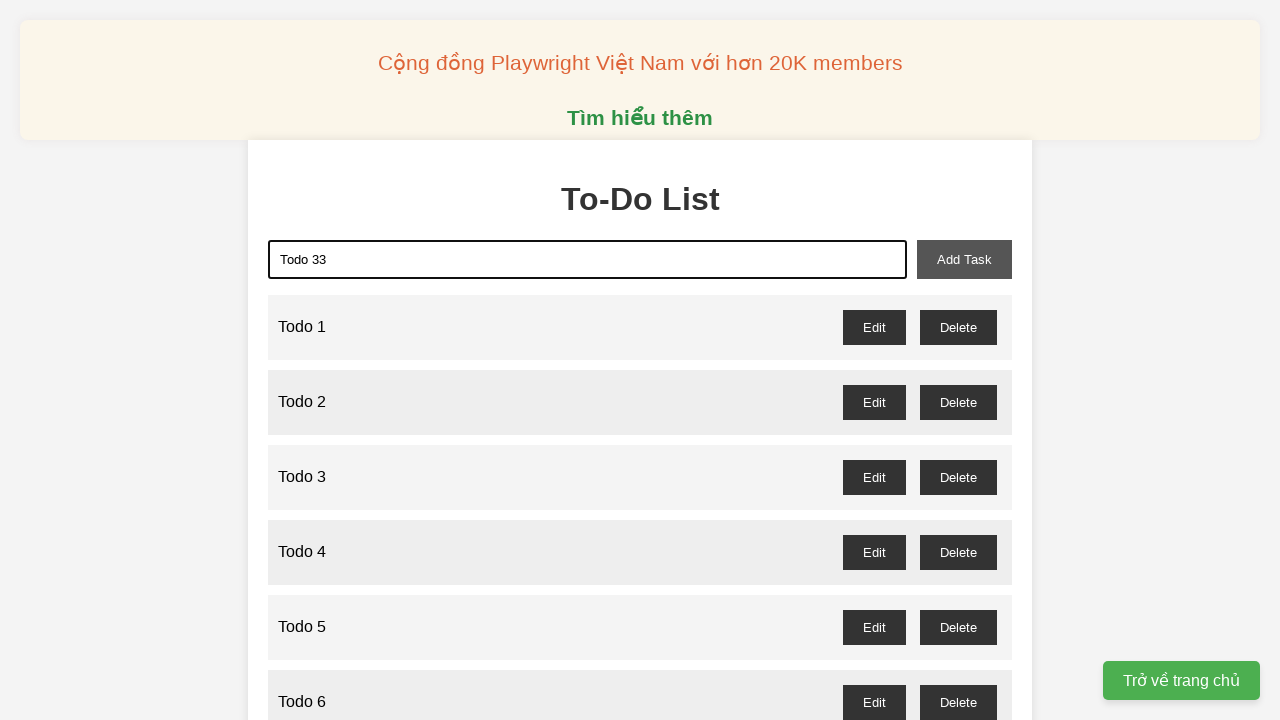

Clicked add button to create todo 33 at (964, 259) on xpath=//button[@id='add-task']
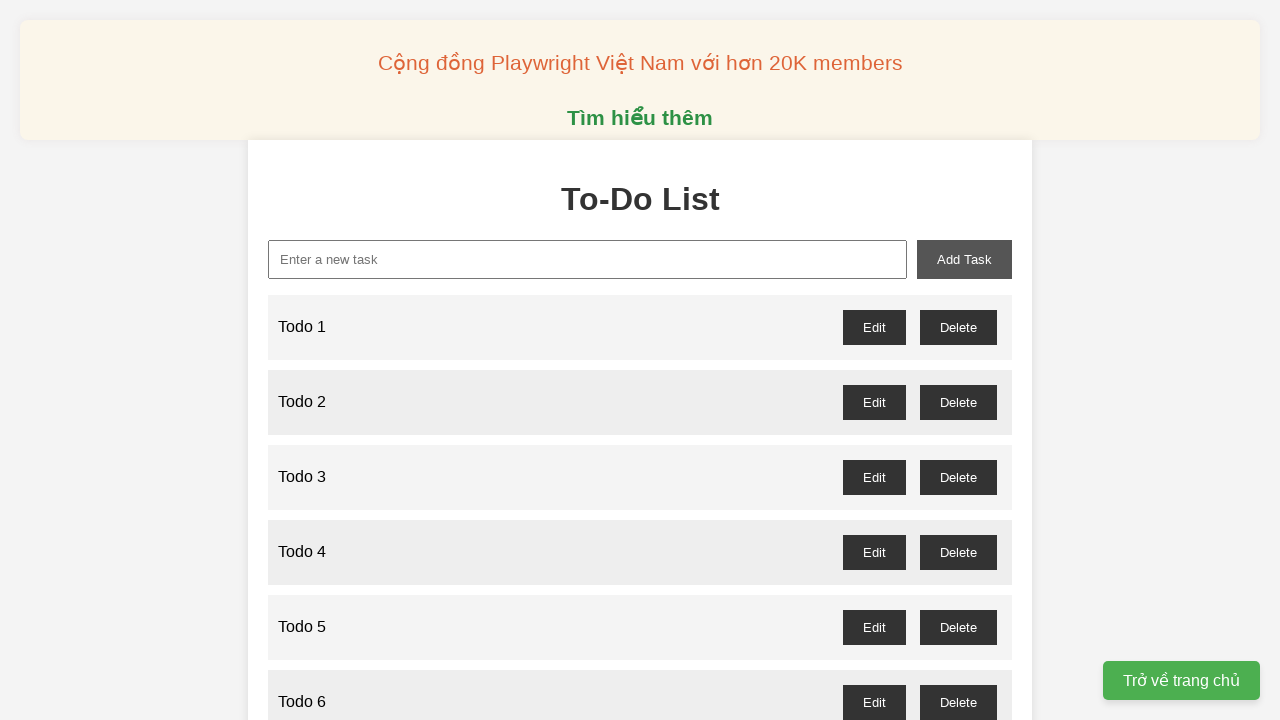

Filled input field with 'Todo 34' on xpath=//input[@id='new-task']
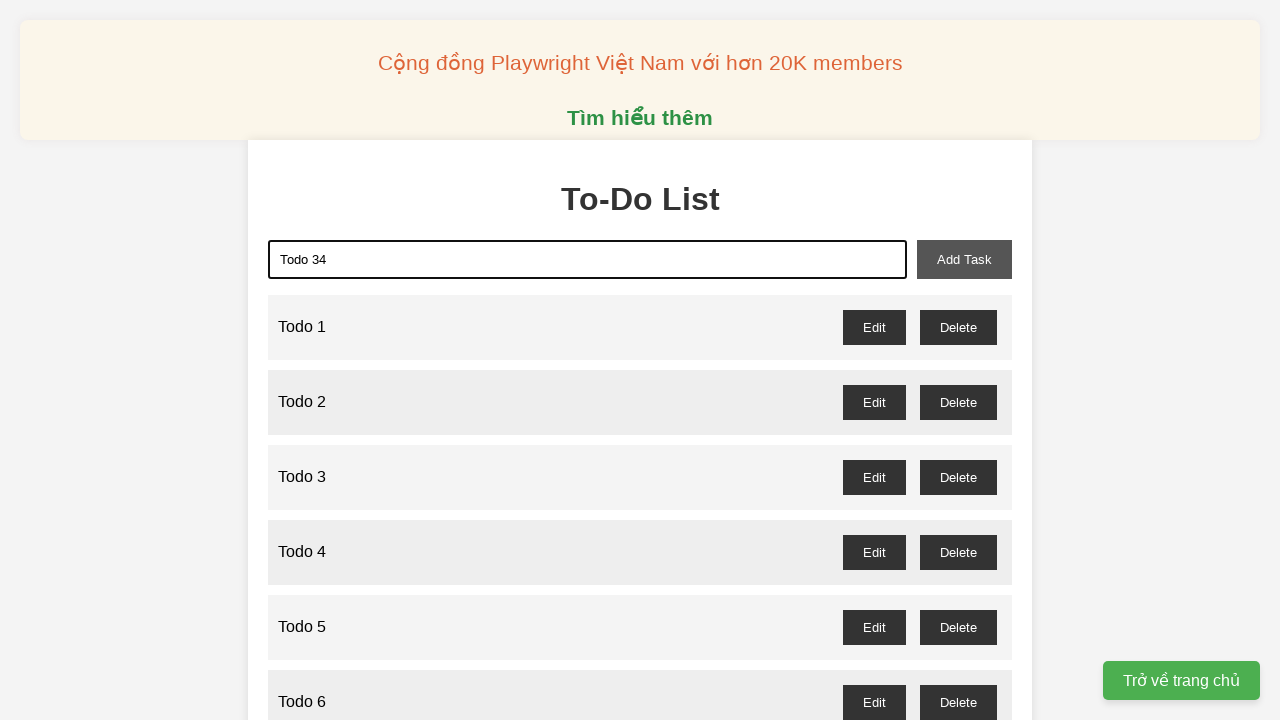

Clicked add button to create todo 34 at (964, 259) on xpath=//button[@id='add-task']
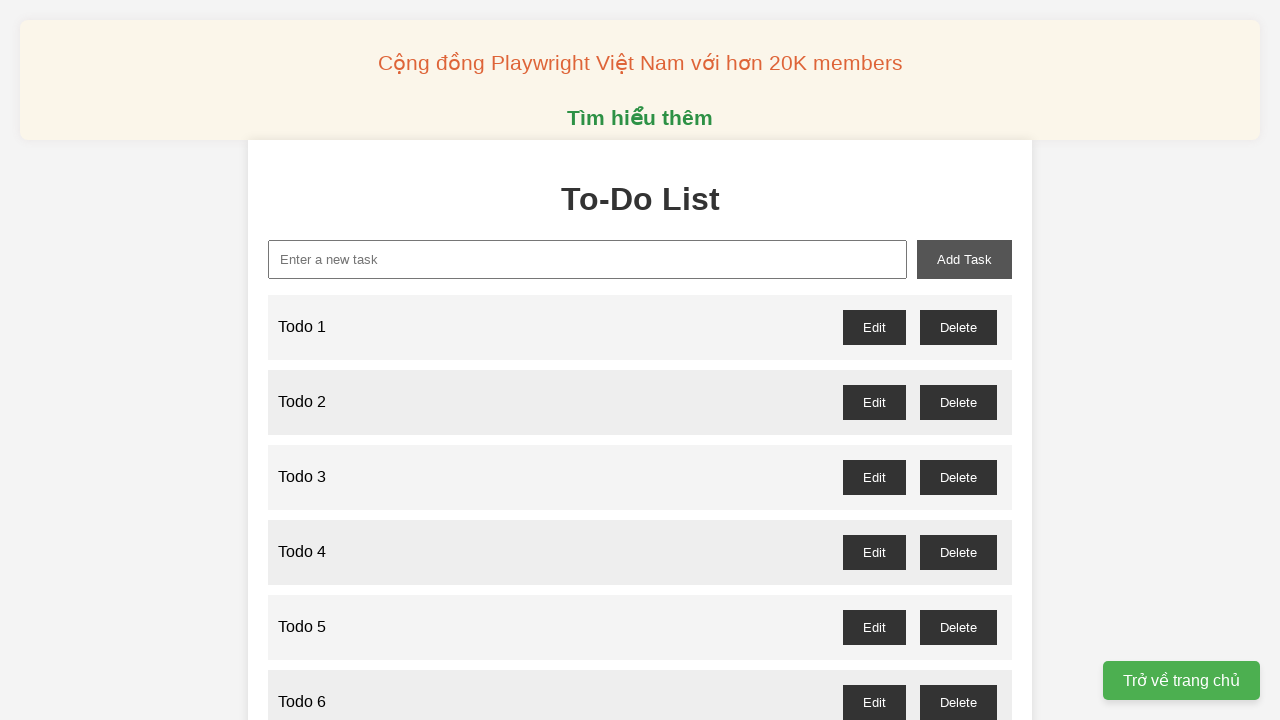

Filled input field with 'Todo 35' on xpath=//input[@id='new-task']
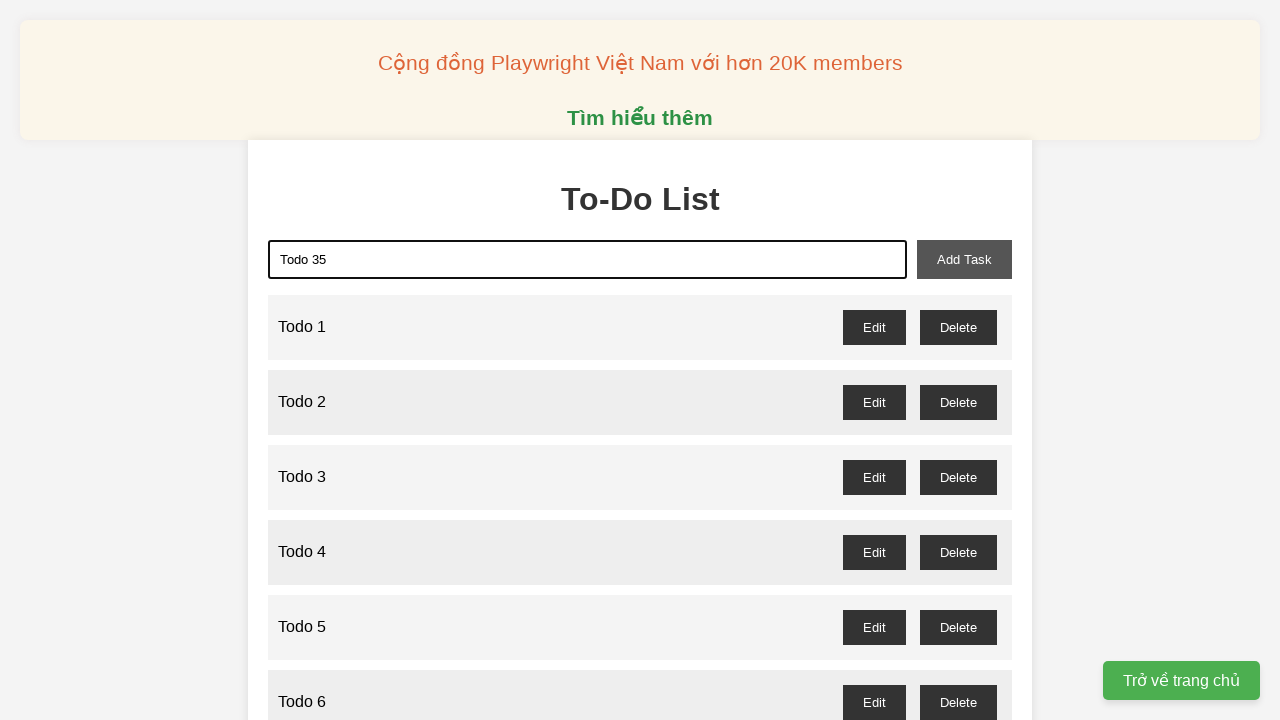

Clicked add button to create todo 35 at (964, 259) on xpath=//button[@id='add-task']
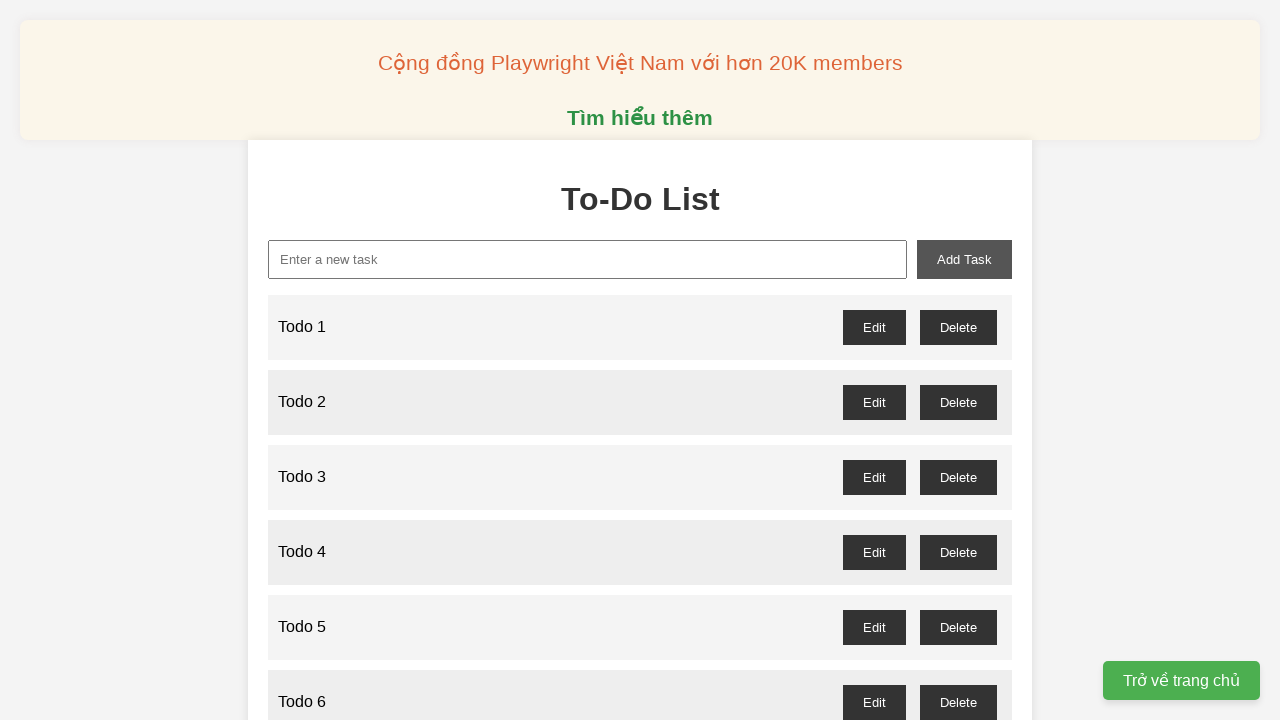

Filled input field with 'Todo 36' on xpath=//input[@id='new-task']
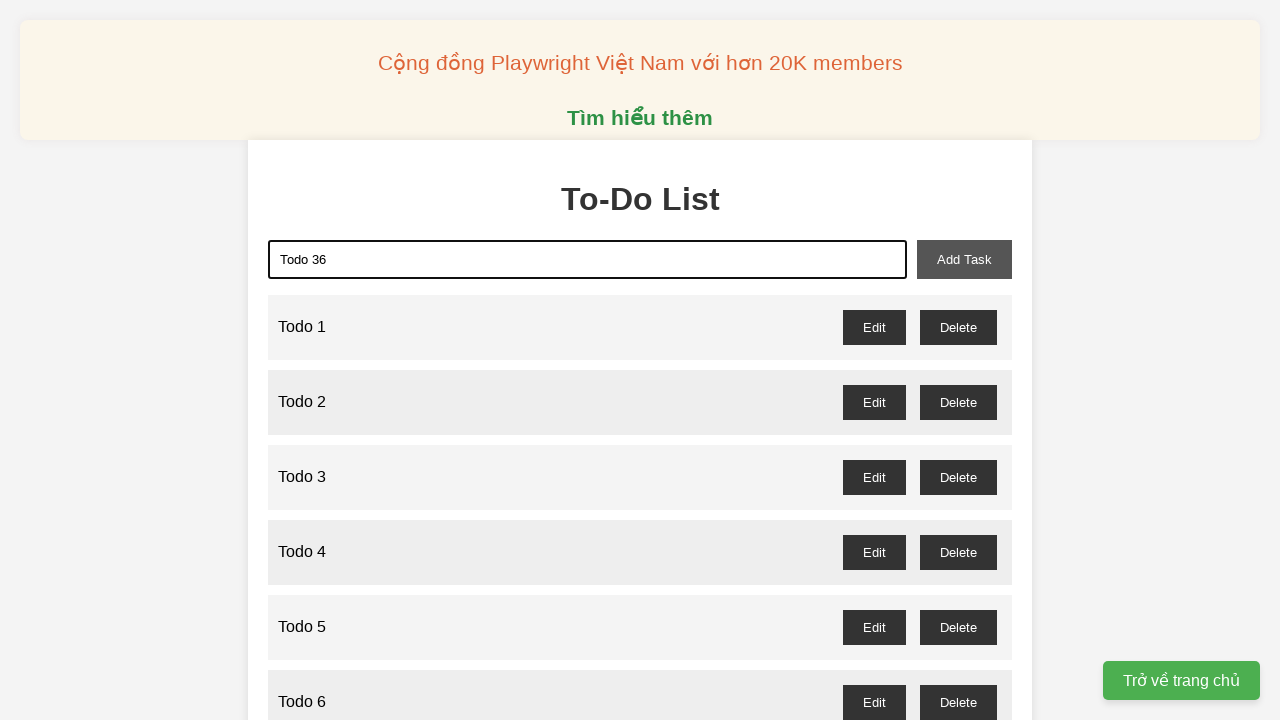

Clicked add button to create todo 36 at (964, 259) on xpath=//button[@id='add-task']
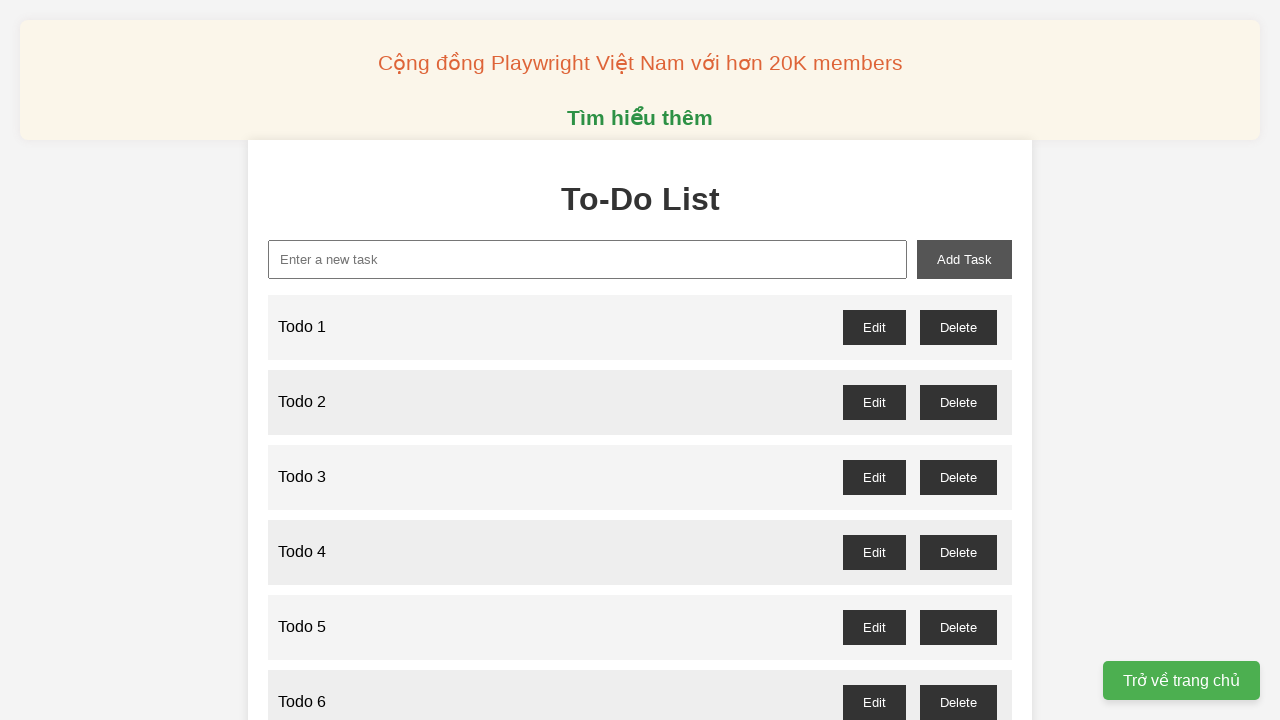

Filled input field with 'Todo 37' on xpath=//input[@id='new-task']
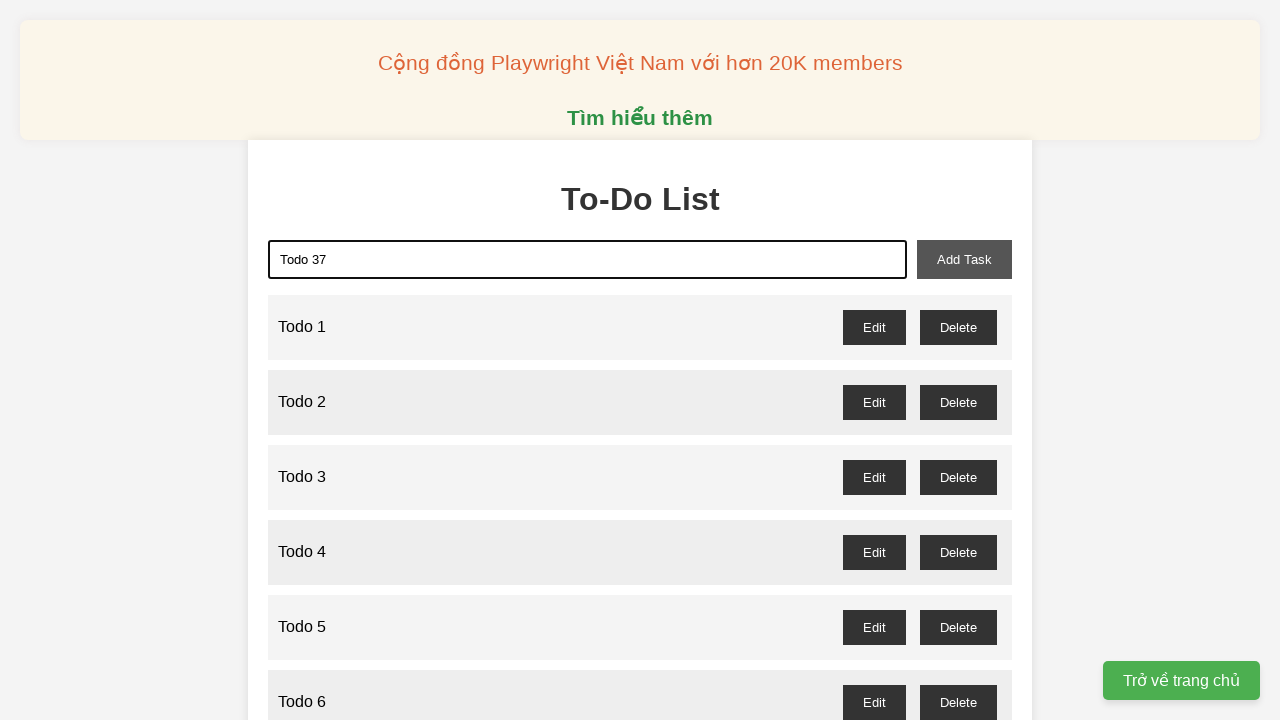

Clicked add button to create todo 37 at (964, 259) on xpath=//button[@id='add-task']
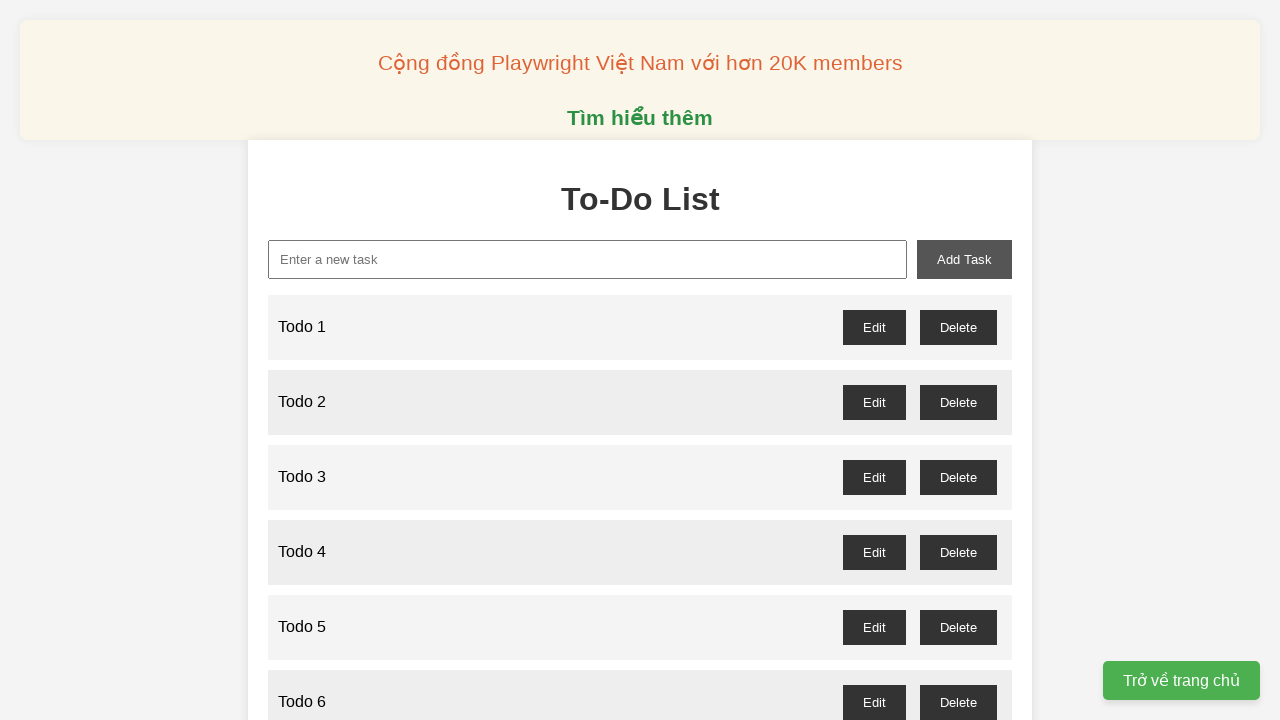

Filled input field with 'Todo 38' on xpath=//input[@id='new-task']
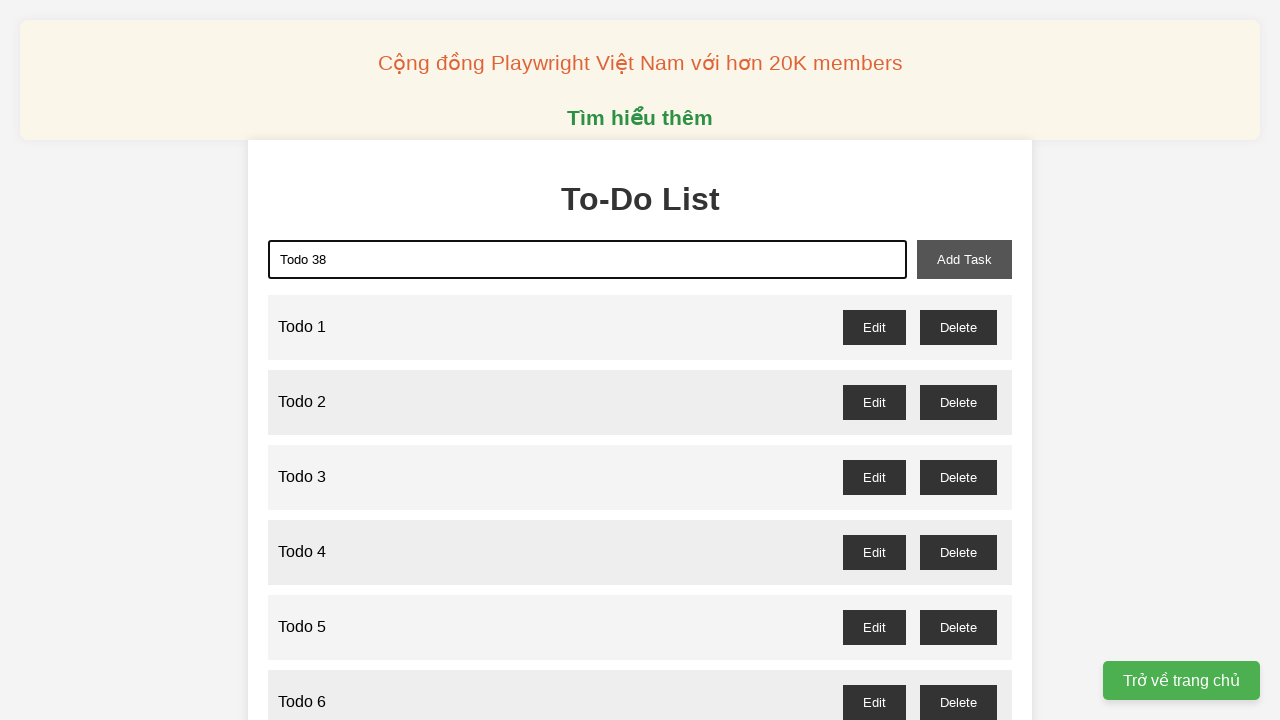

Clicked add button to create todo 38 at (964, 259) on xpath=//button[@id='add-task']
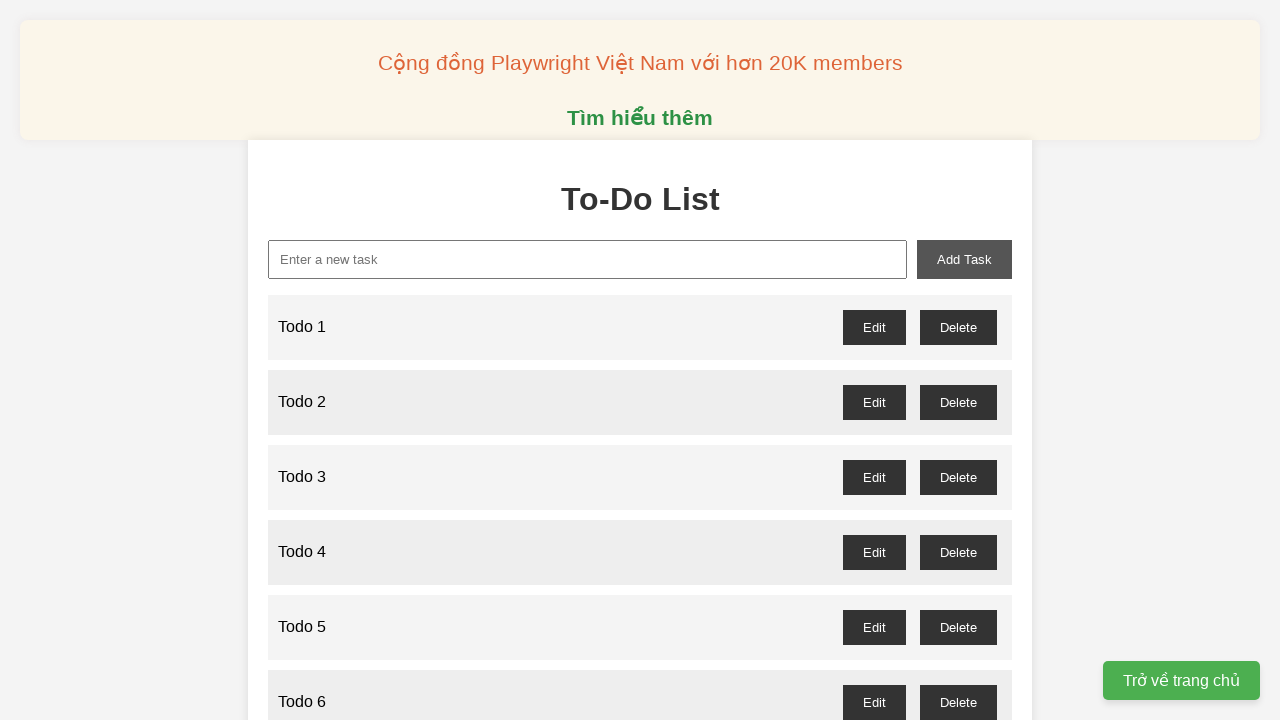

Filled input field with 'Todo 39' on xpath=//input[@id='new-task']
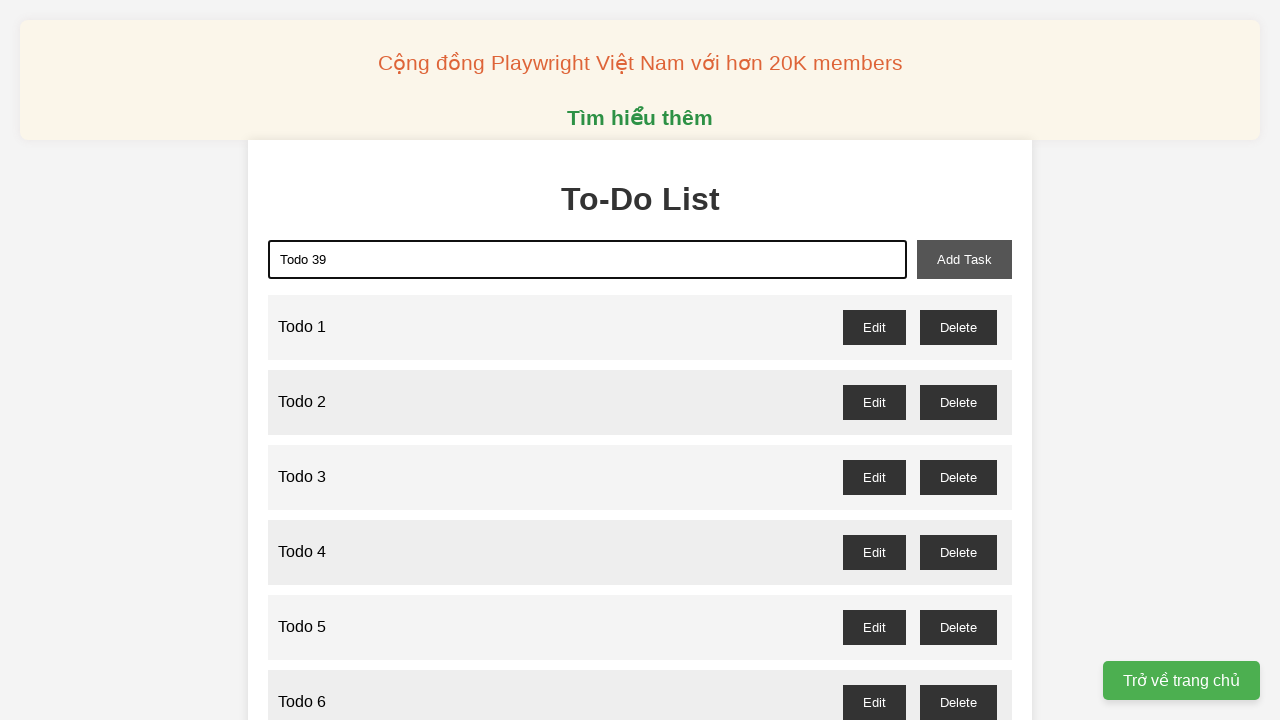

Clicked add button to create todo 39 at (964, 259) on xpath=//button[@id='add-task']
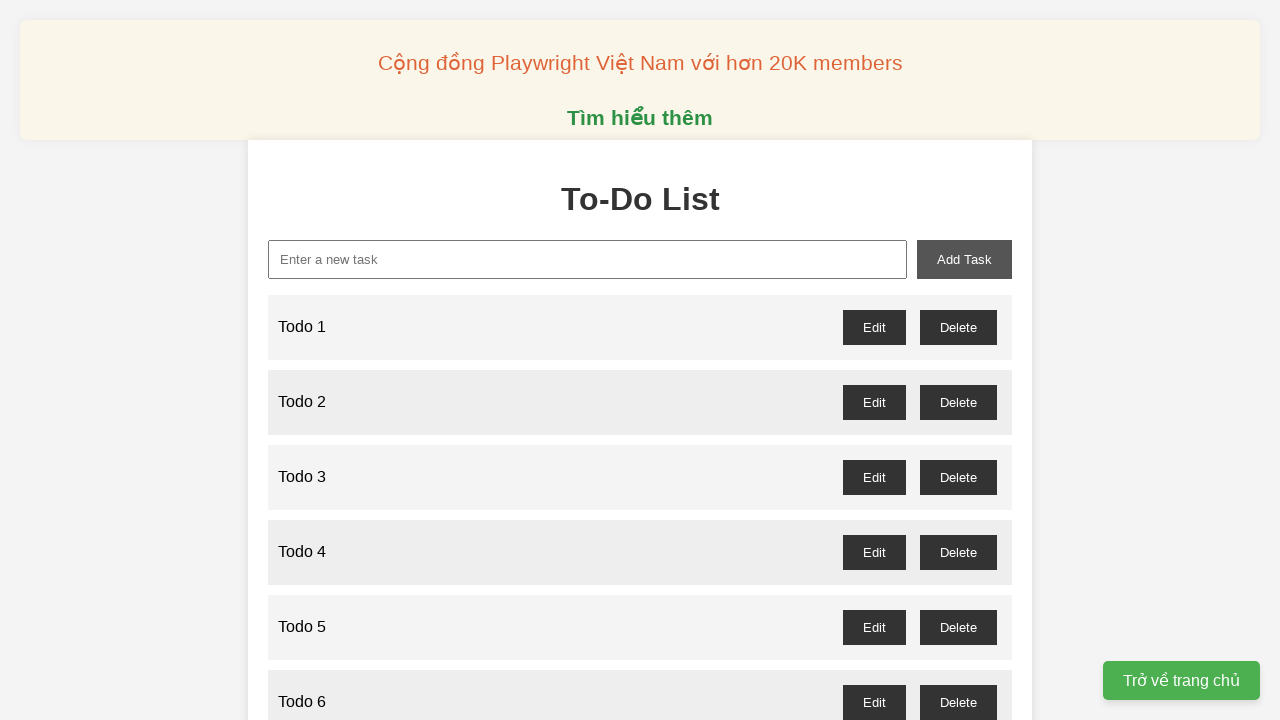

Filled input field with 'Todo 40' on xpath=//input[@id='new-task']
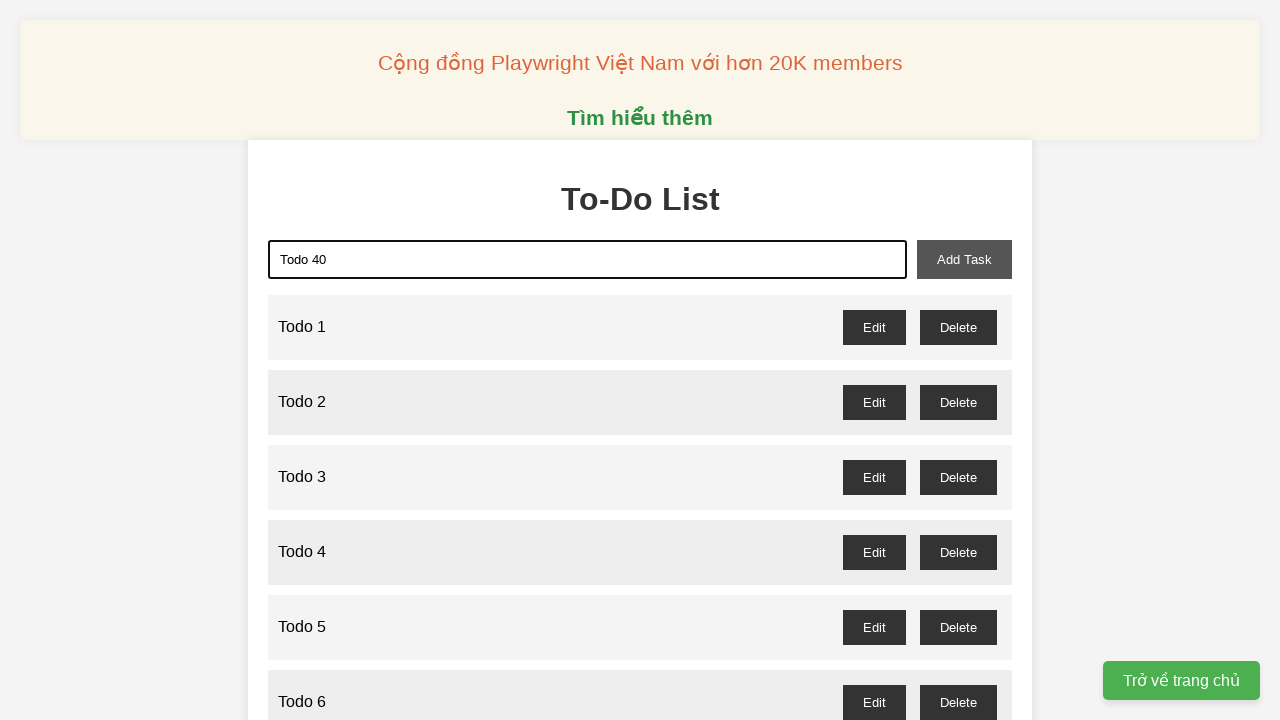

Clicked add button to create todo 40 at (964, 259) on xpath=//button[@id='add-task']
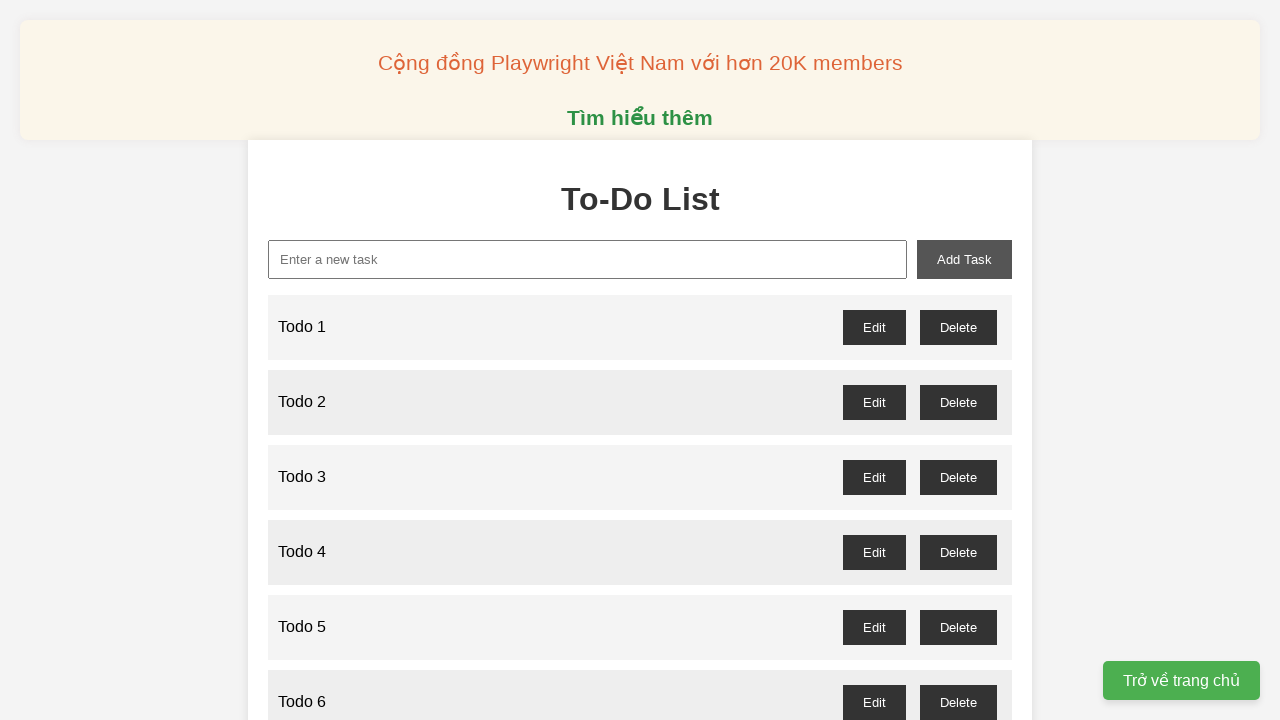

Filled input field with 'Todo 41' on xpath=//input[@id='new-task']
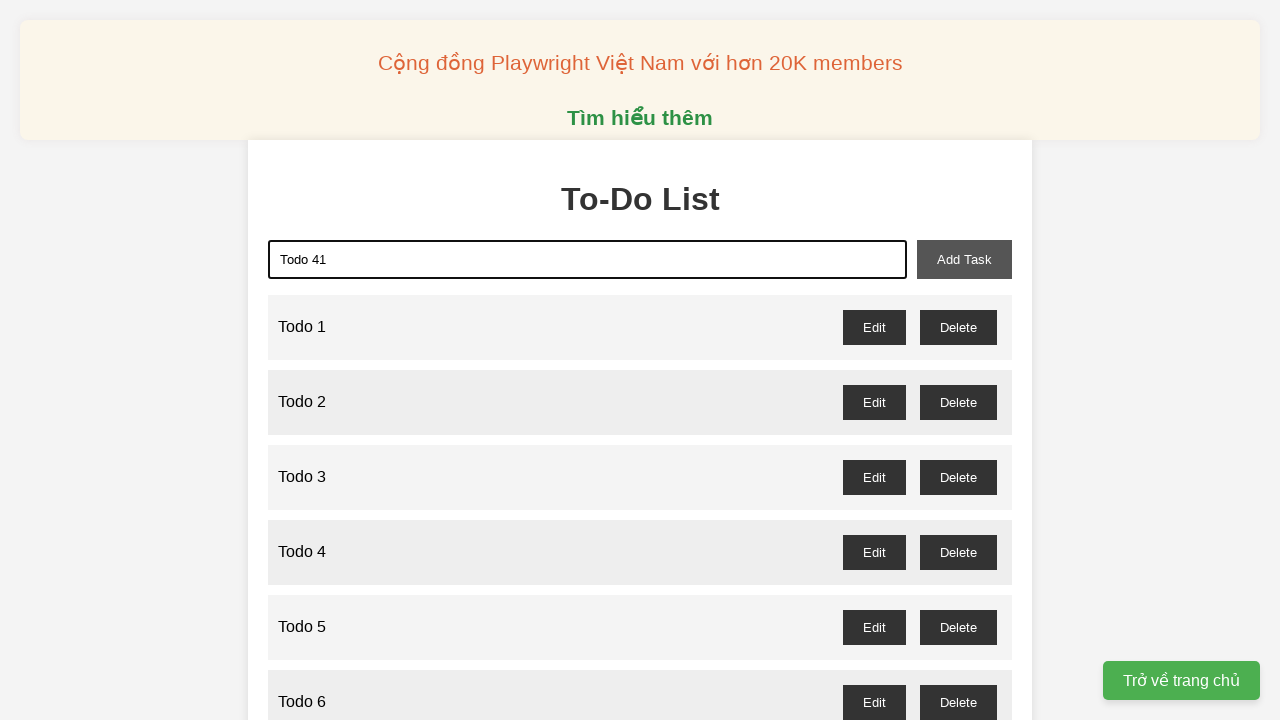

Clicked add button to create todo 41 at (964, 259) on xpath=//button[@id='add-task']
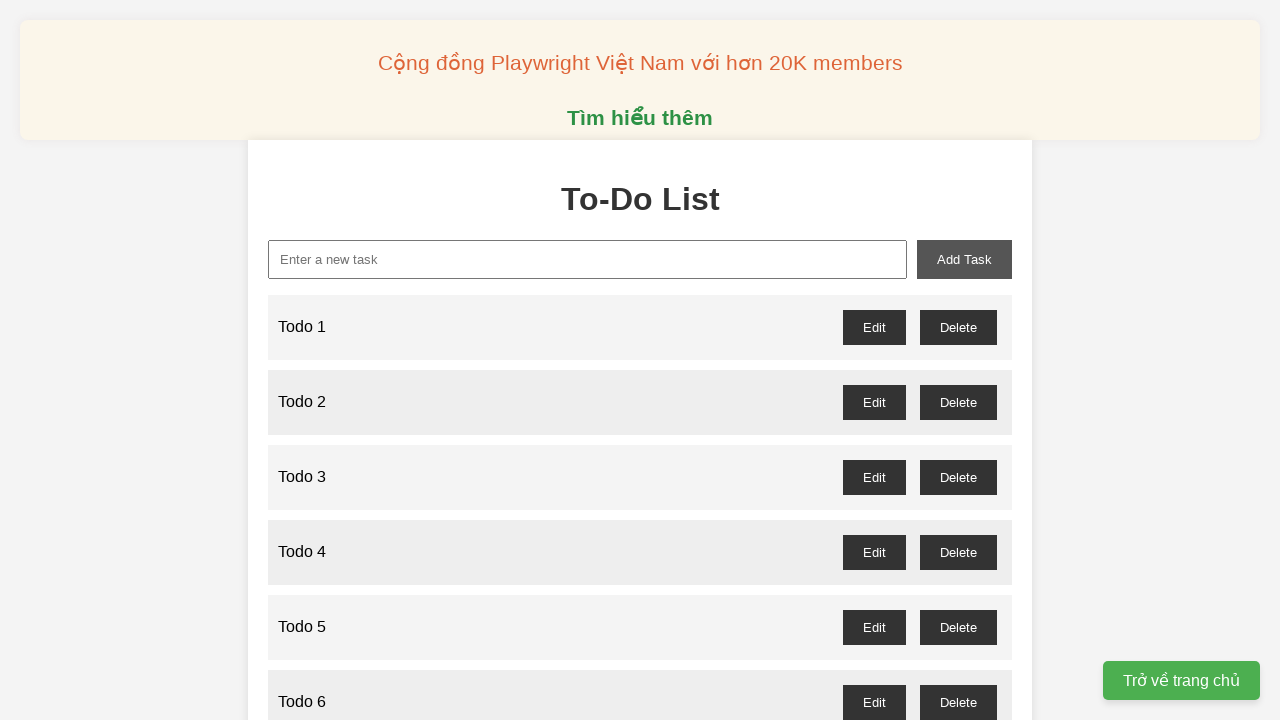

Filled input field with 'Todo 42' on xpath=//input[@id='new-task']
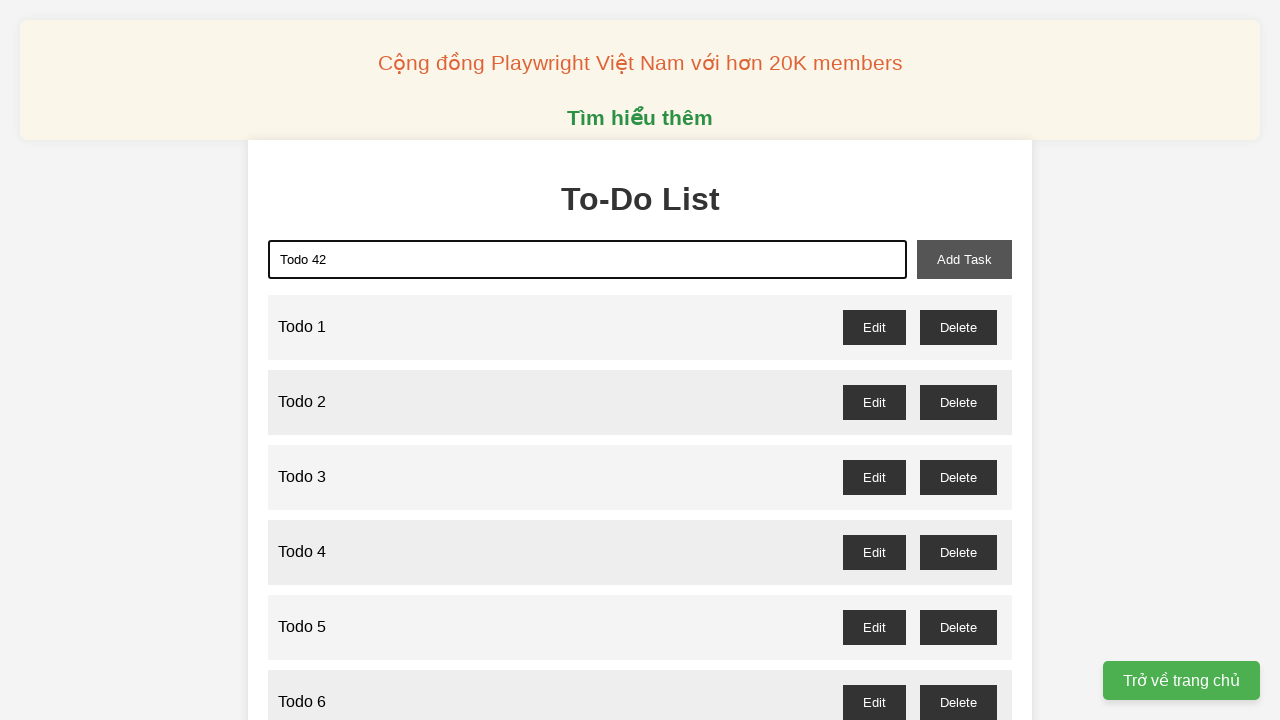

Clicked add button to create todo 42 at (964, 259) on xpath=//button[@id='add-task']
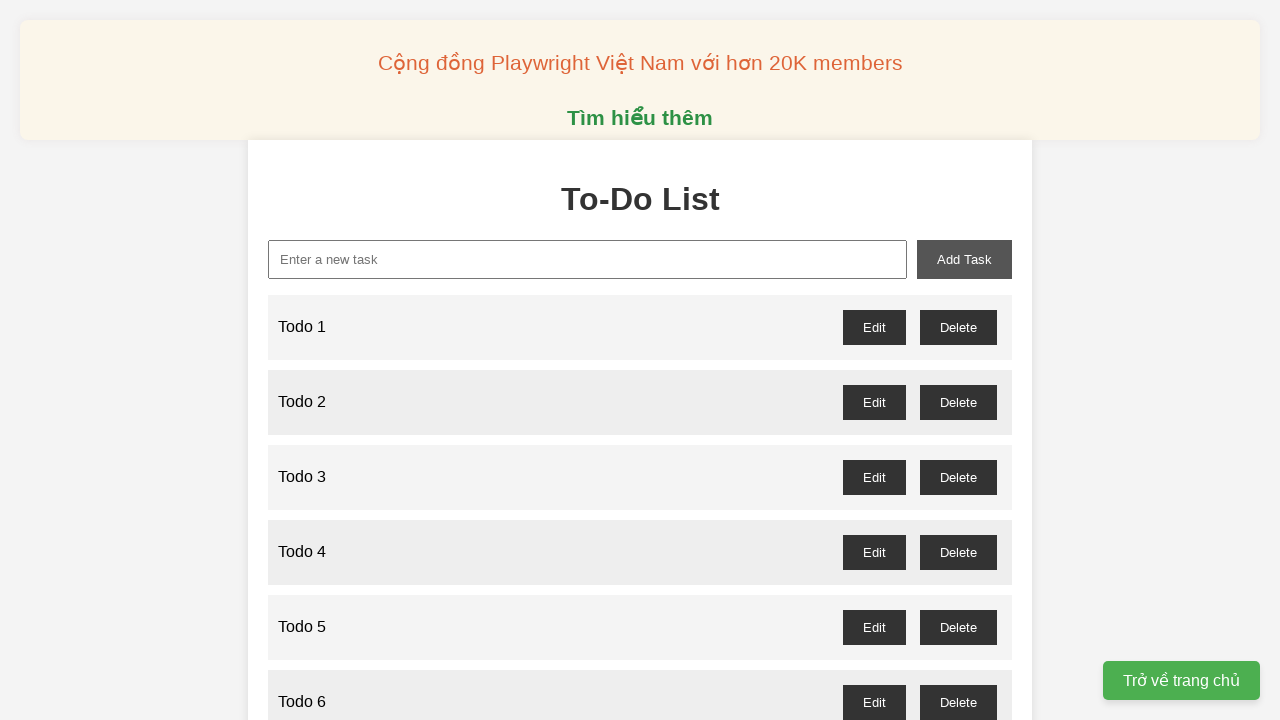

Filled input field with 'Todo 43' on xpath=//input[@id='new-task']
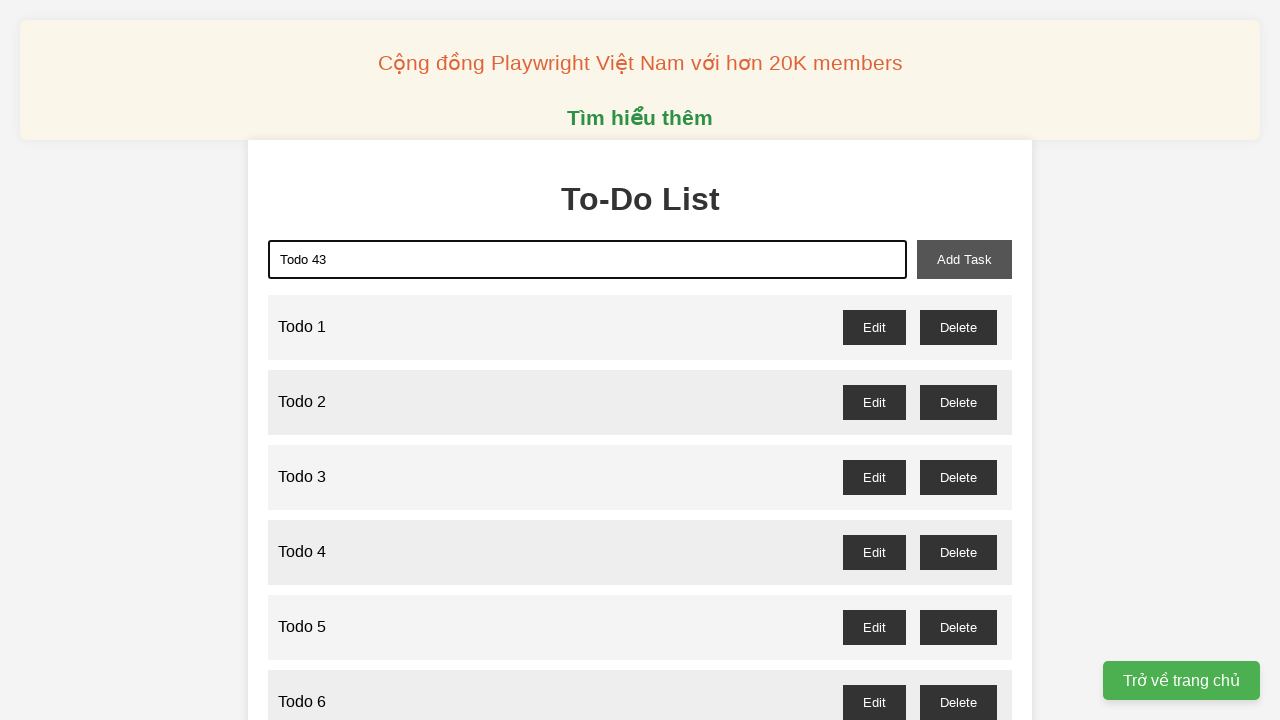

Clicked add button to create todo 43 at (964, 259) on xpath=//button[@id='add-task']
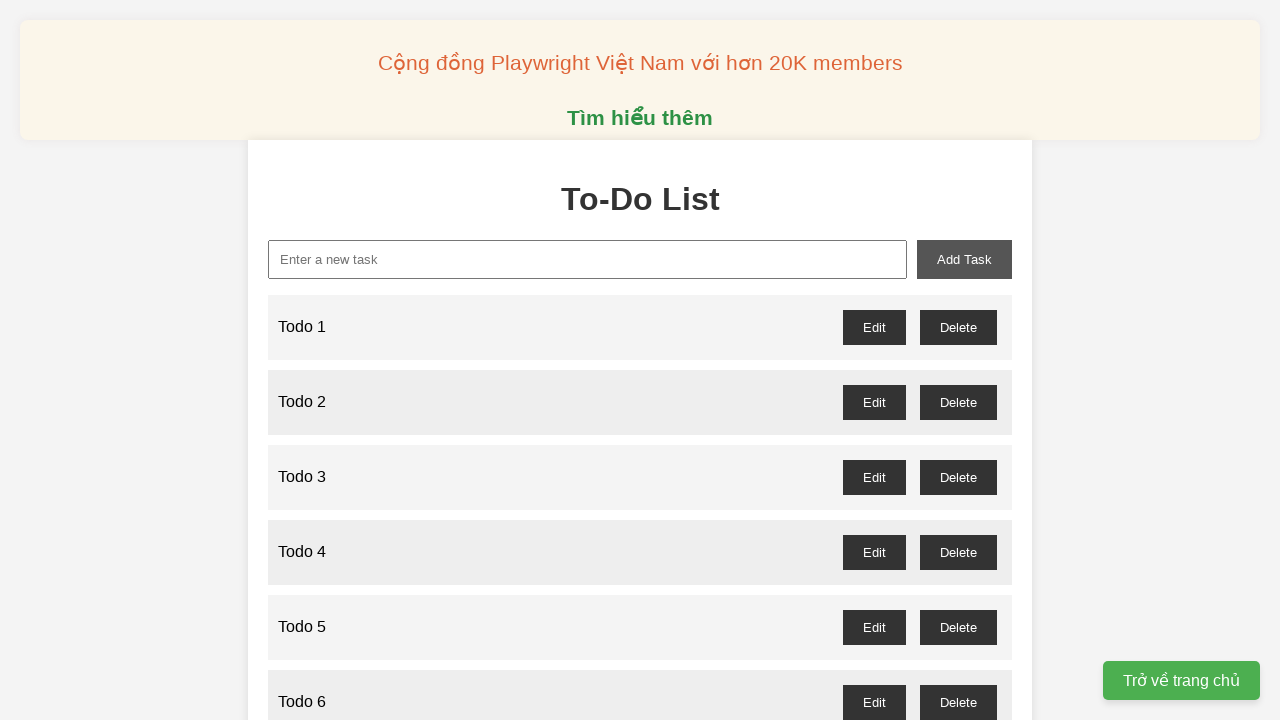

Filled input field with 'Todo 44' on xpath=//input[@id='new-task']
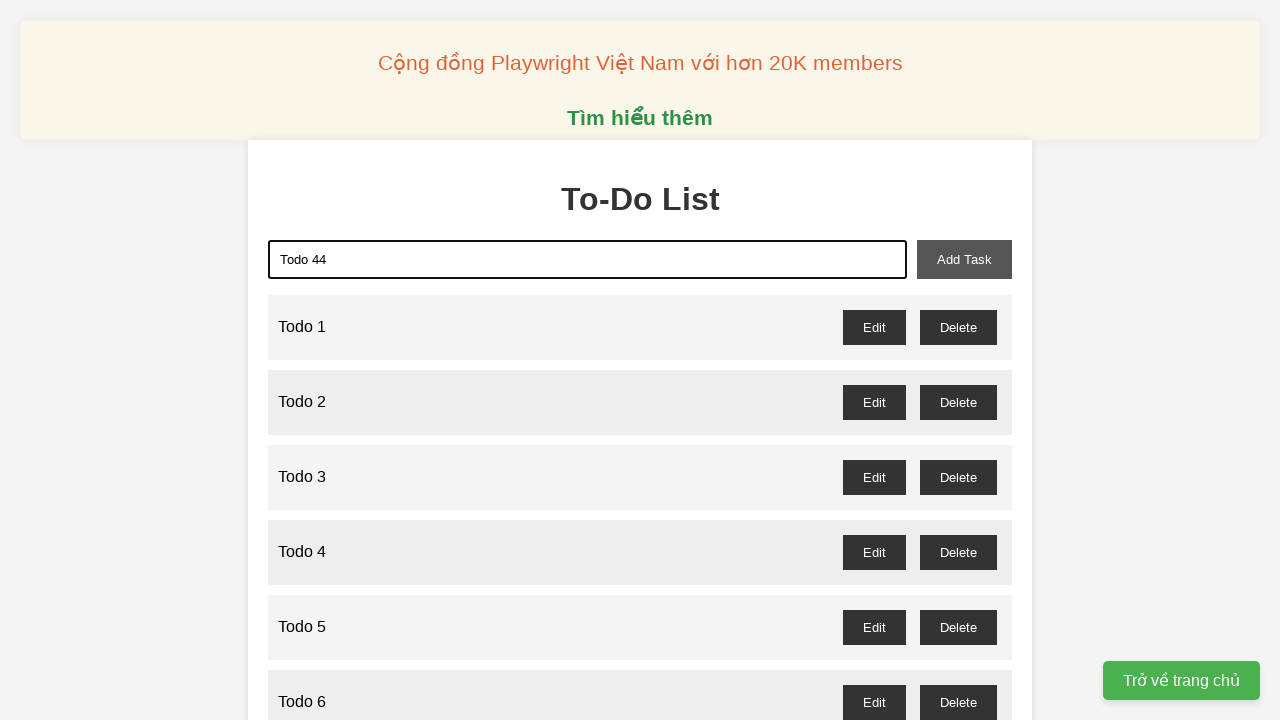

Clicked add button to create todo 44 at (964, 259) on xpath=//button[@id='add-task']
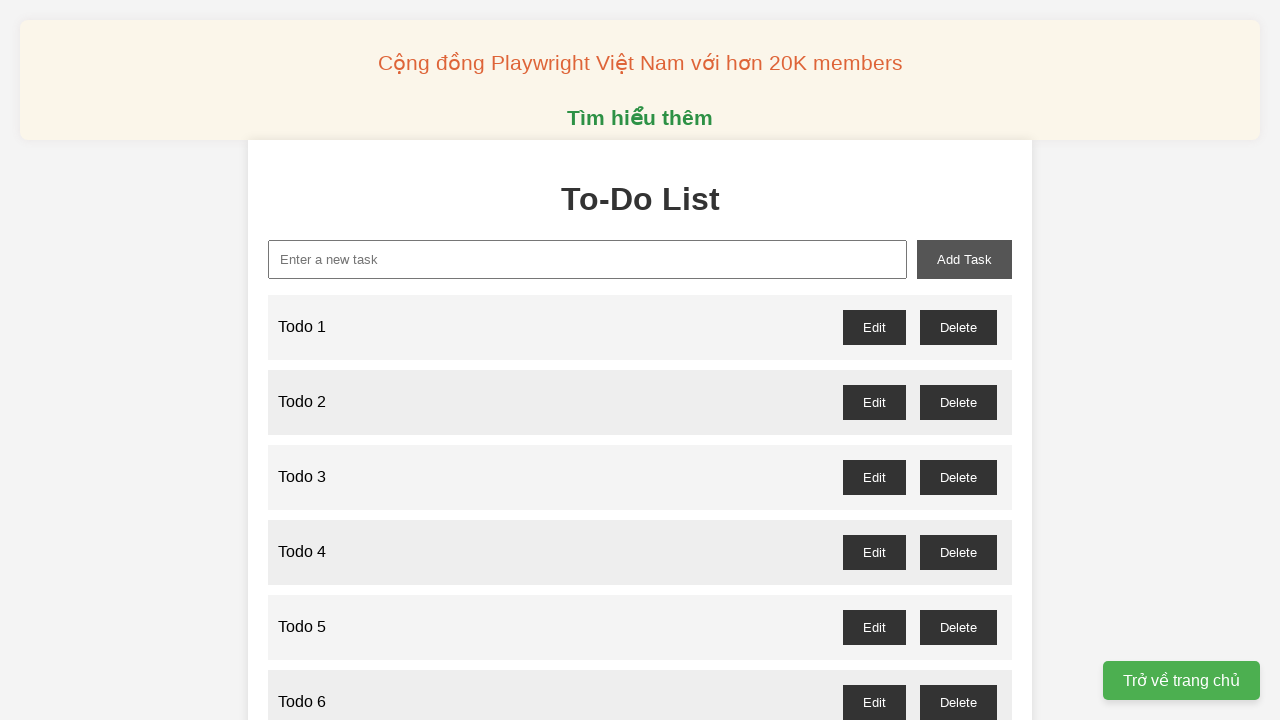

Filled input field with 'Todo 45' on xpath=//input[@id='new-task']
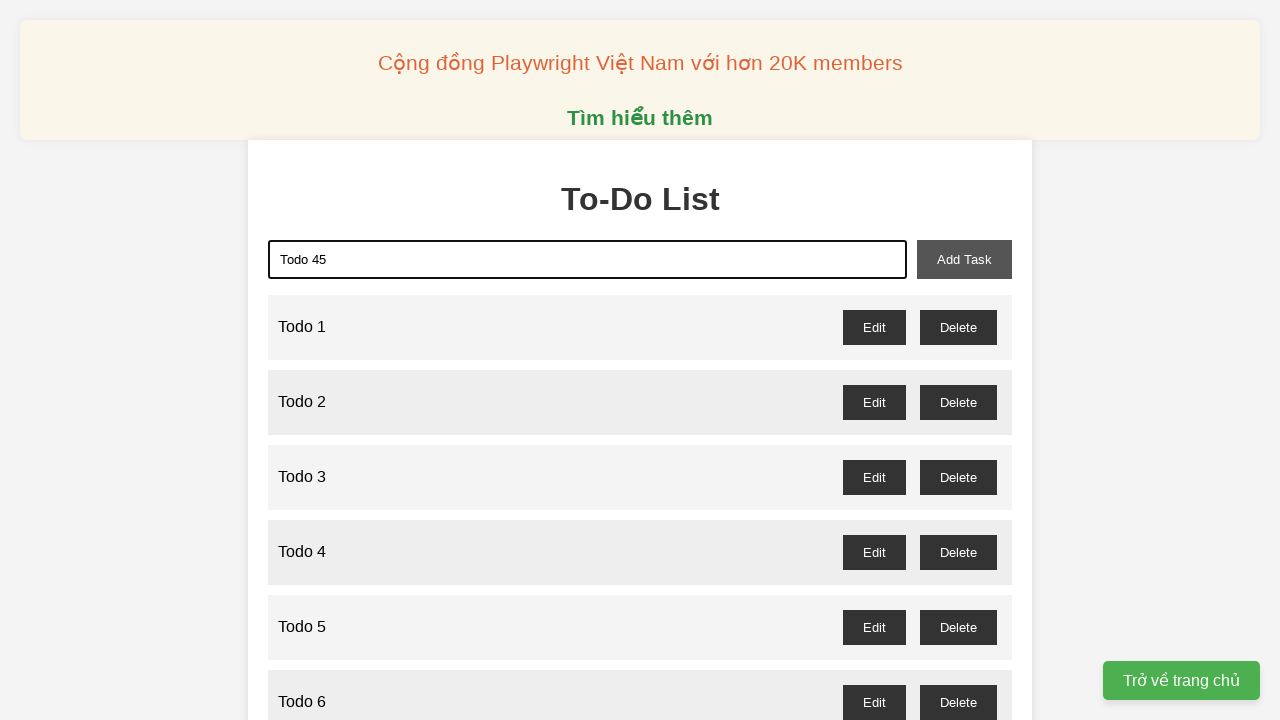

Clicked add button to create todo 45 at (964, 259) on xpath=//button[@id='add-task']
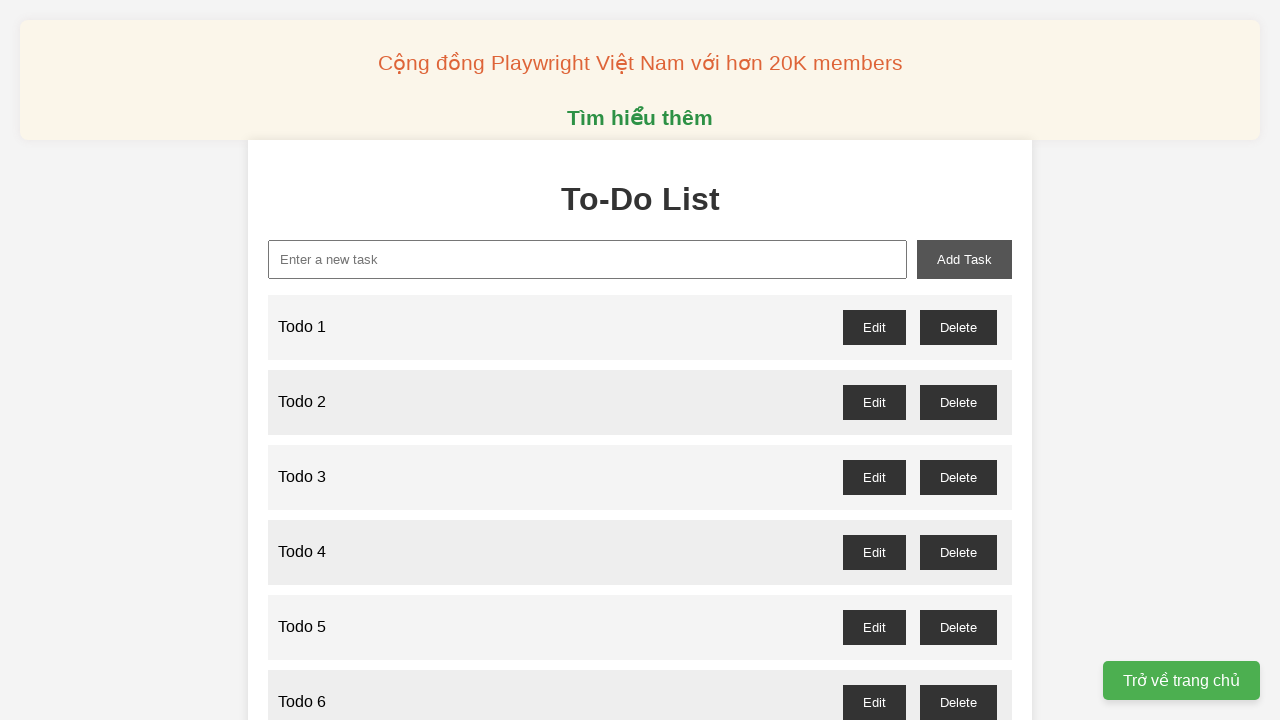

Filled input field with 'Todo 46' on xpath=//input[@id='new-task']
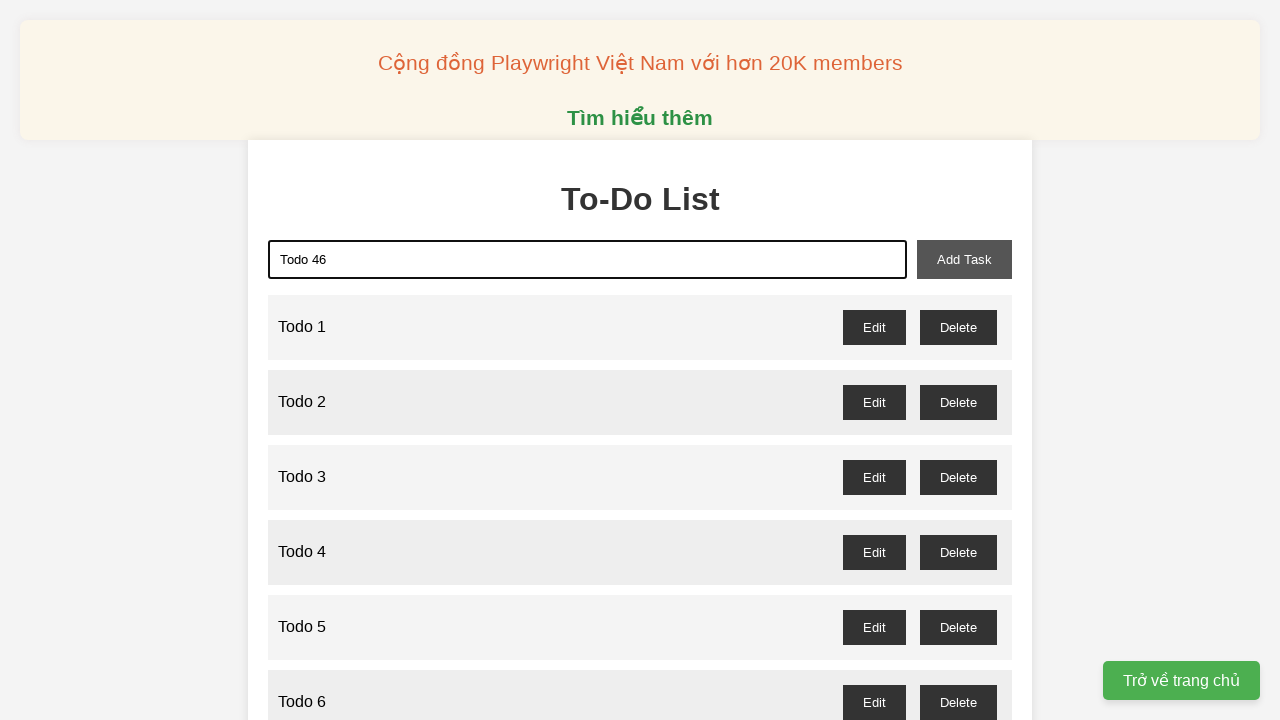

Clicked add button to create todo 46 at (964, 259) on xpath=//button[@id='add-task']
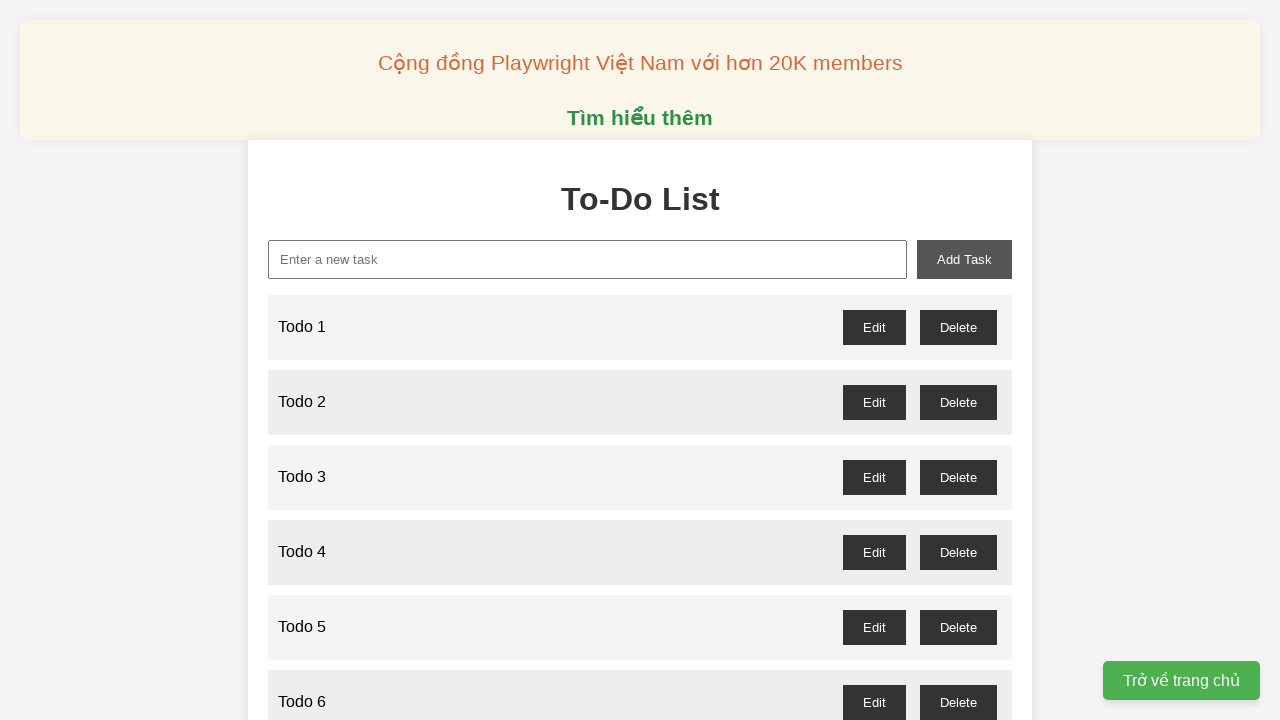

Filled input field with 'Todo 47' on xpath=//input[@id='new-task']
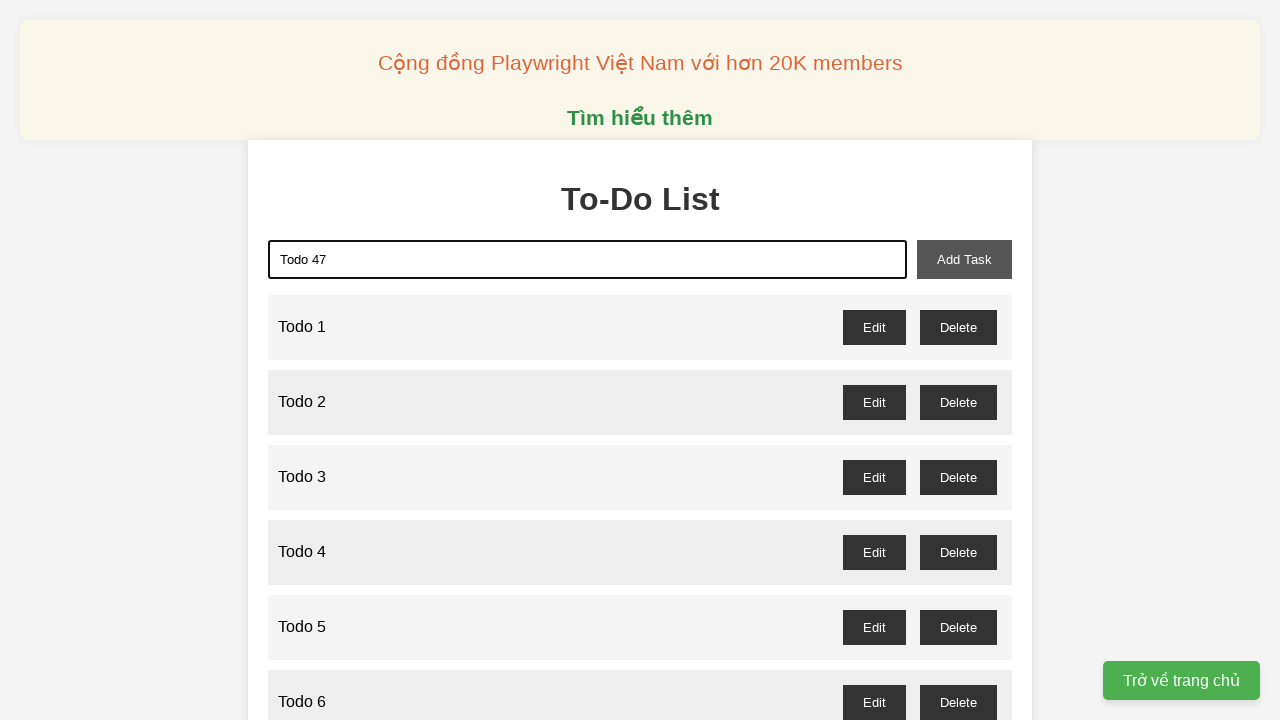

Clicked add button to create todo 47 at (964, 259) on xpath=//button[@id='add-task']
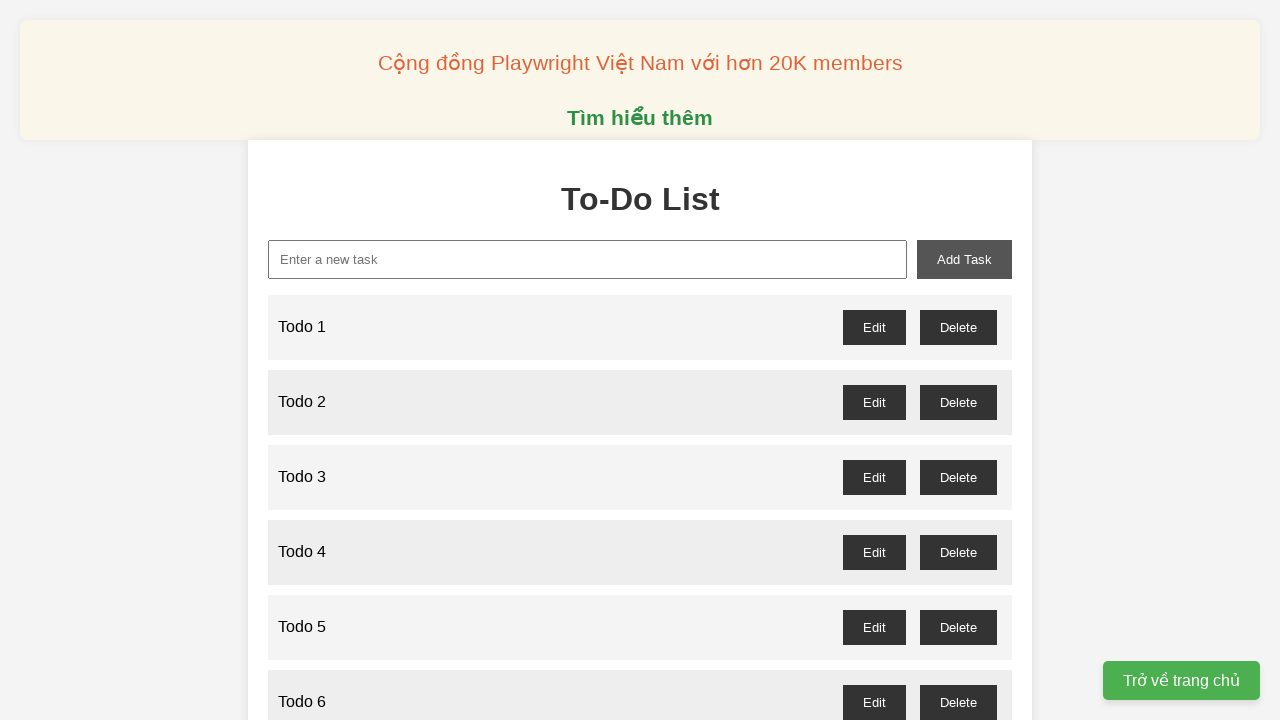

Filled input field with 'Todo 48' on xpath=//input[@id='new-task']
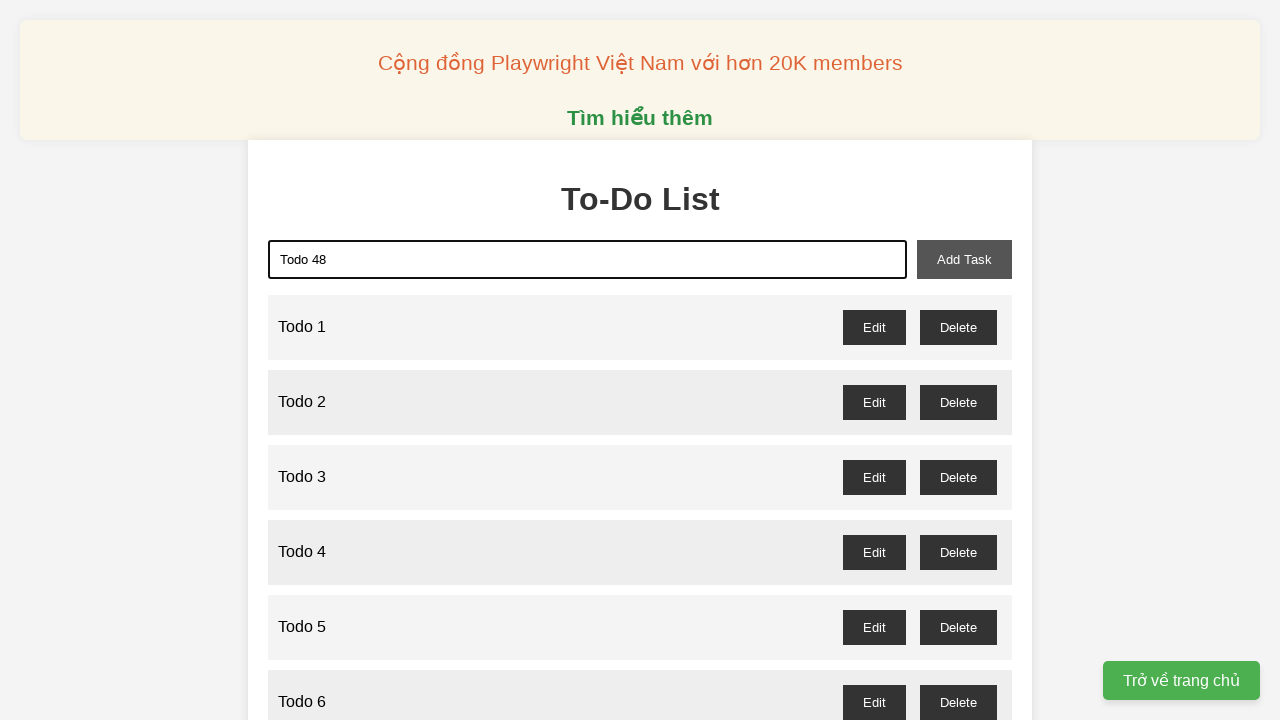

Clicked add button to create todo 48 at (964, 259) on xpath=//button[@id='add-task']
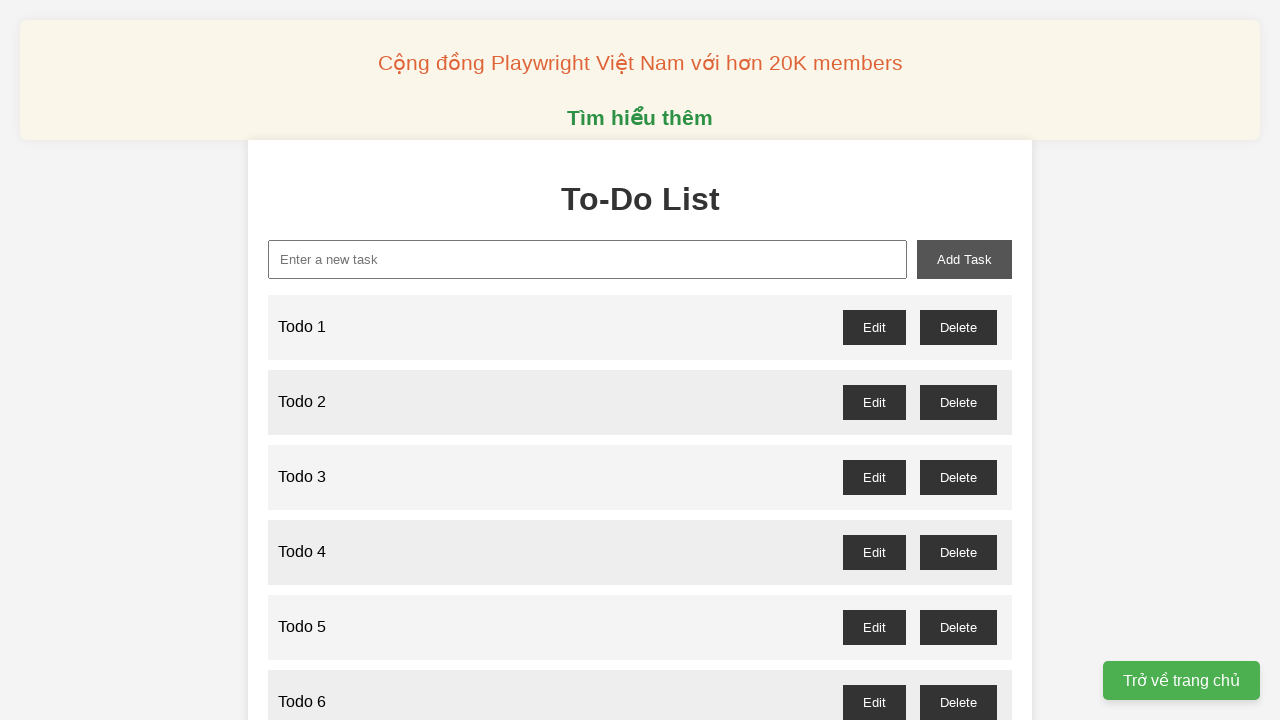

Filled input field with 'Todo 49' on xpath=//input[@id='new-task']
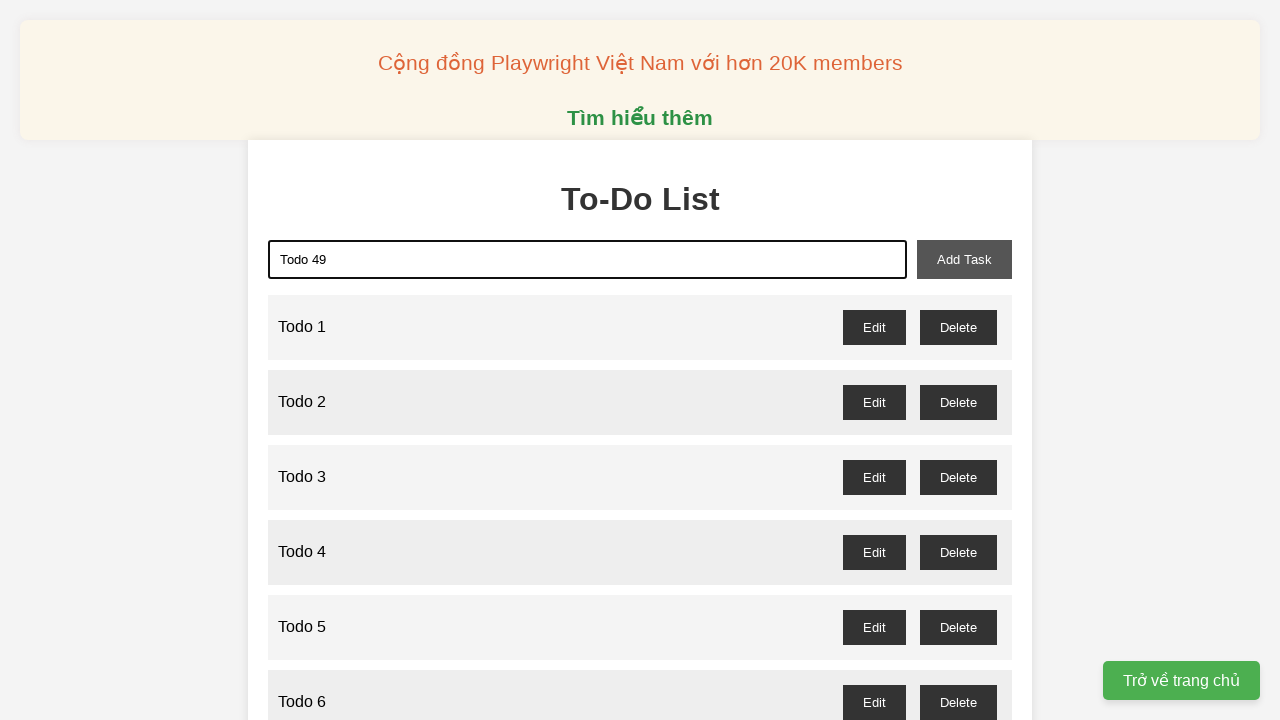

Clicked add button to create todo 49 at (964, 259) on xpath=//button[@id='add-task']
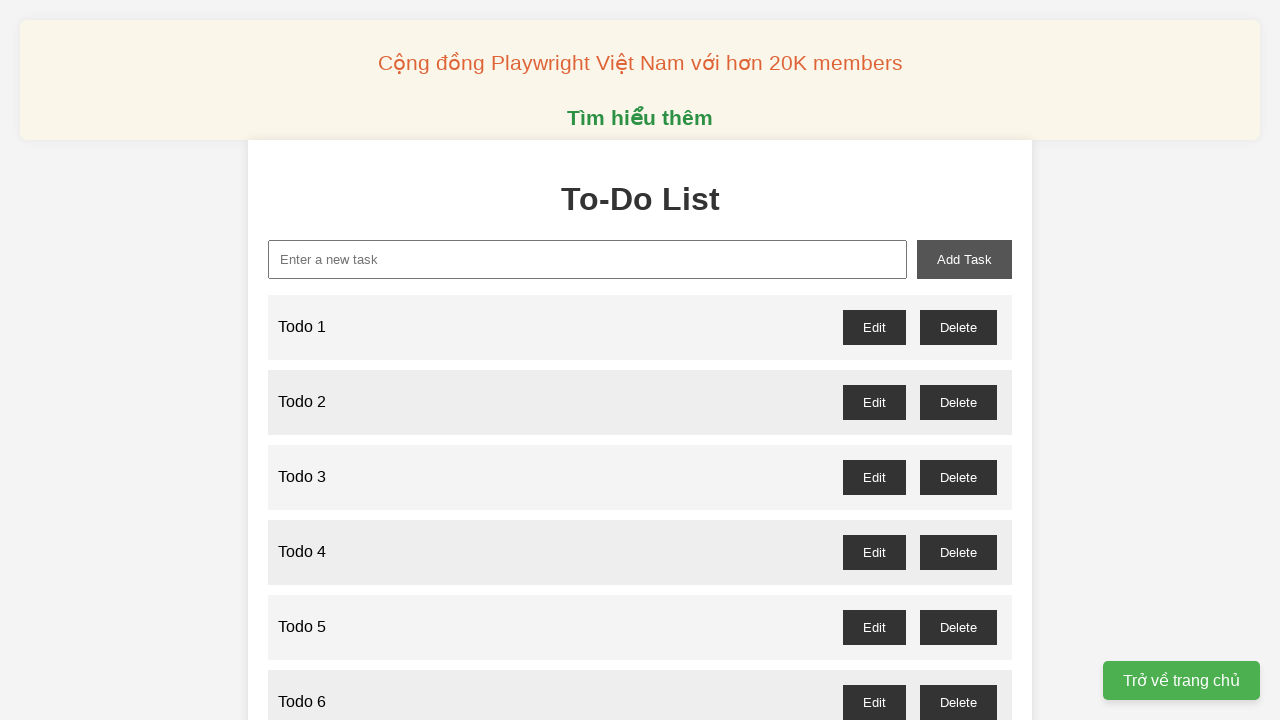

Filled input field with 'Todo 50' on xpath=//input[@id='new-task']
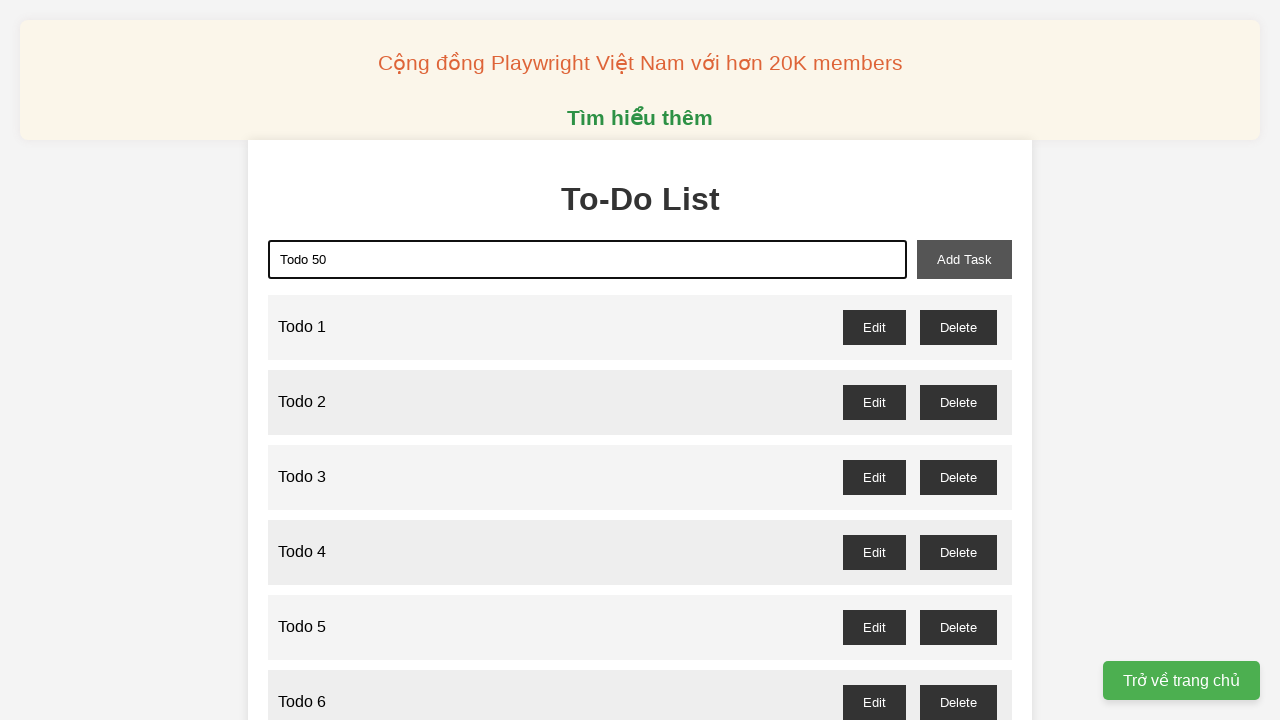

Clicked add button to create todo 50 at (964, 259) on xpath=//button[@id='add-task']
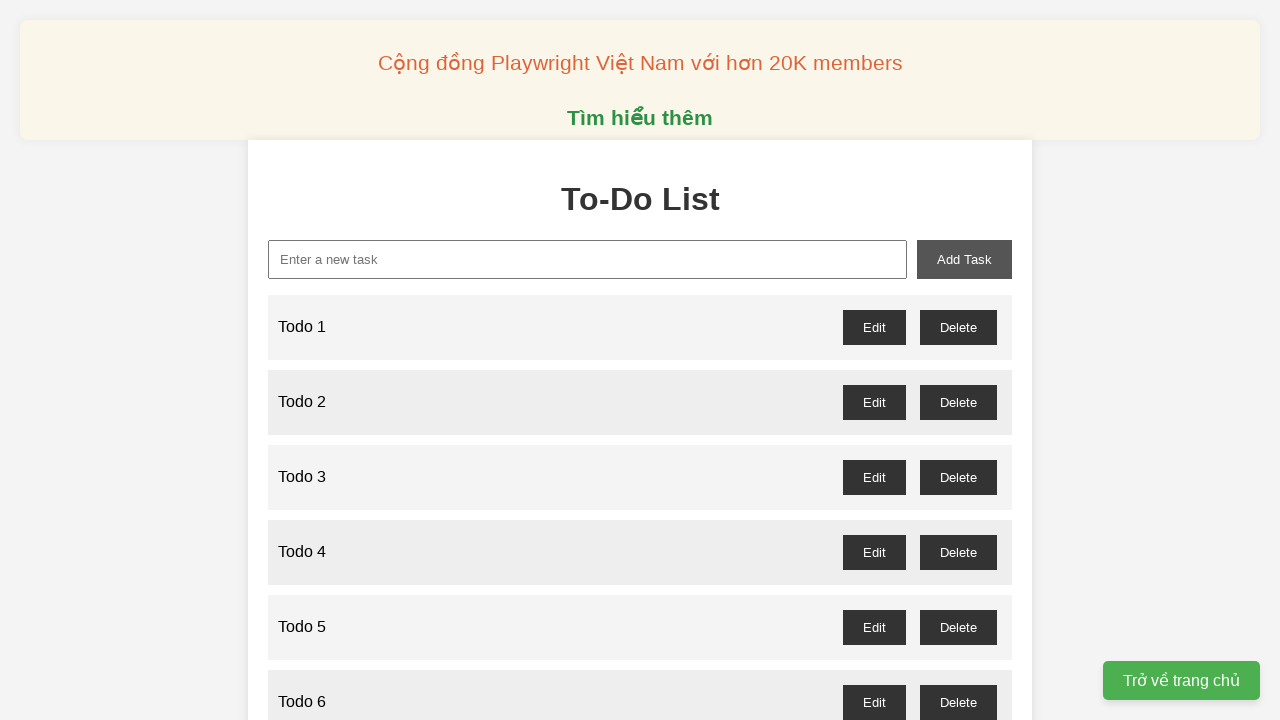

Filled input field with 'Todo 51' on xpath=//input[@id='new-task']
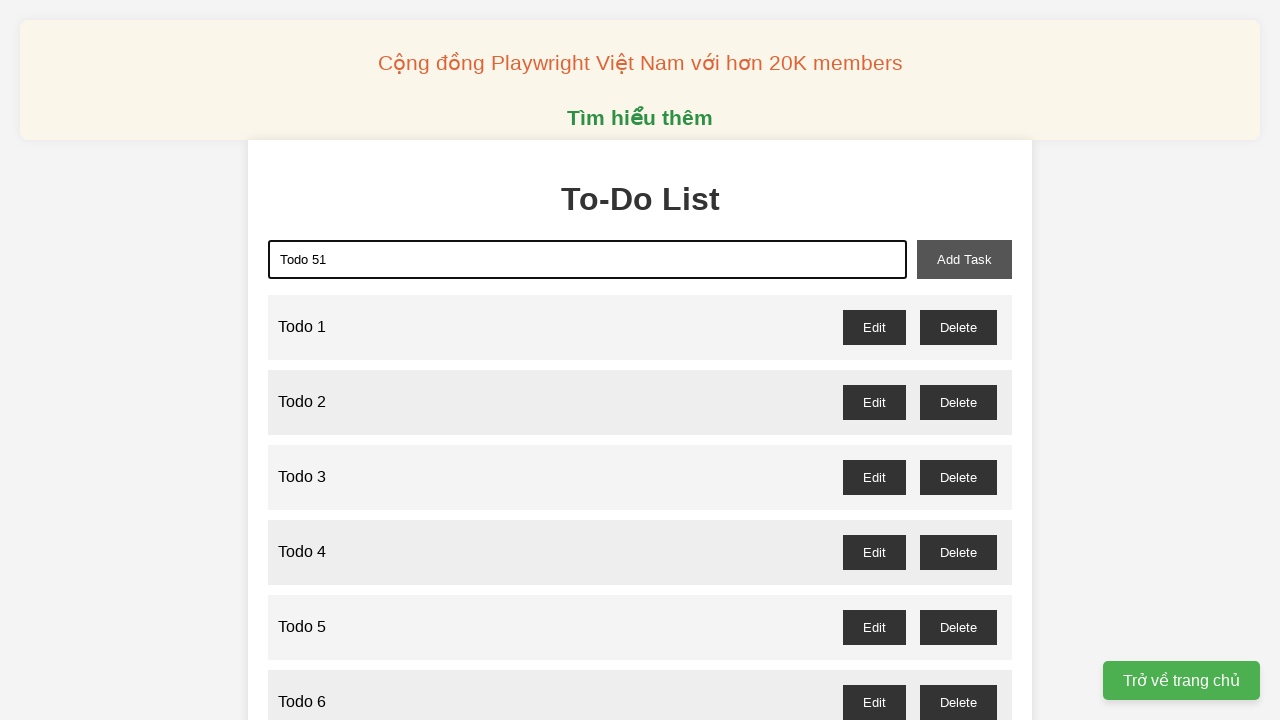

Clicked add button to create todo 51 at (964, 259) on xpath=//button[@id='add-task']
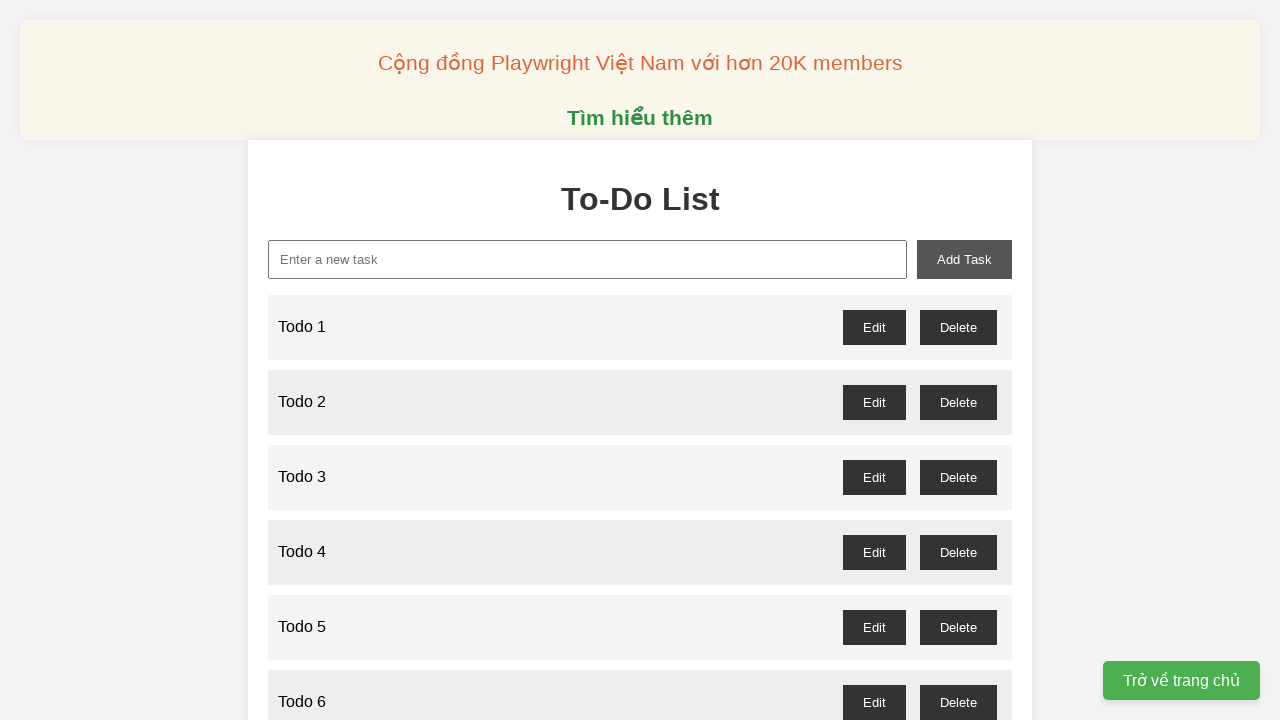

Filled input field with 'Todo 52' on xpath=//input[@id='new-task']
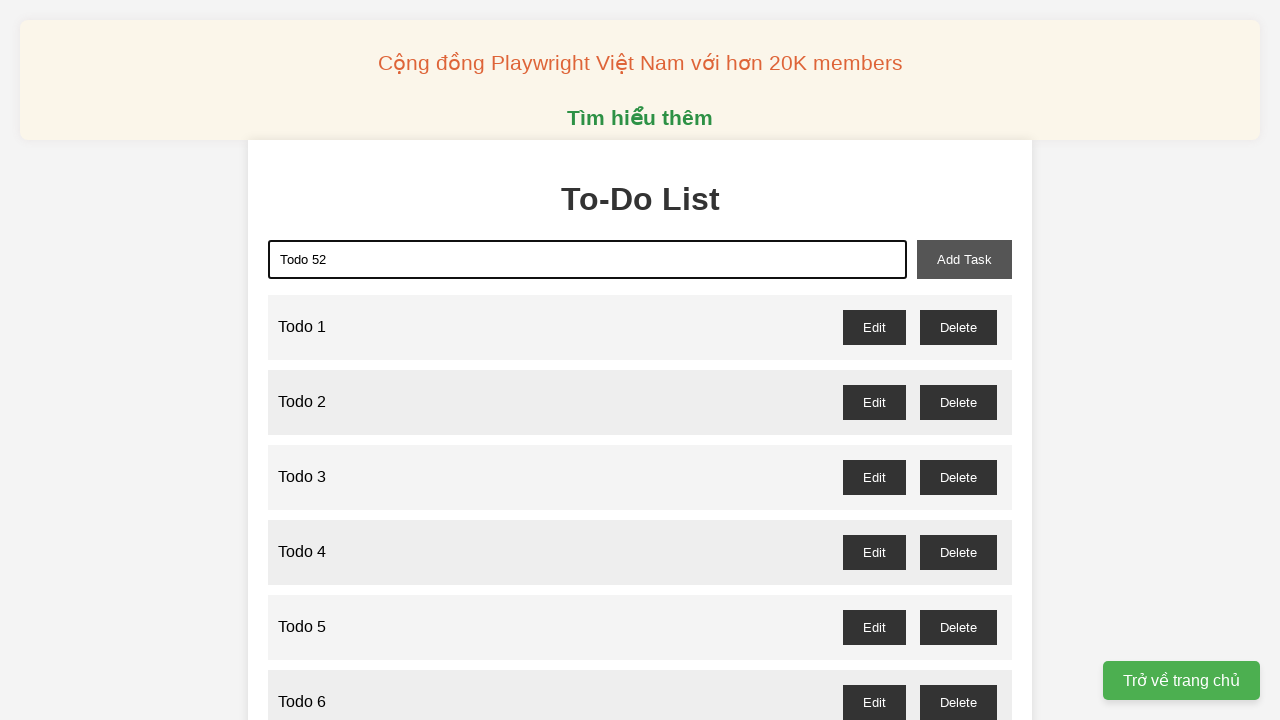

Clicked add button to create todo 52 at (964, 259) on xpath=//button[@id='add-task']
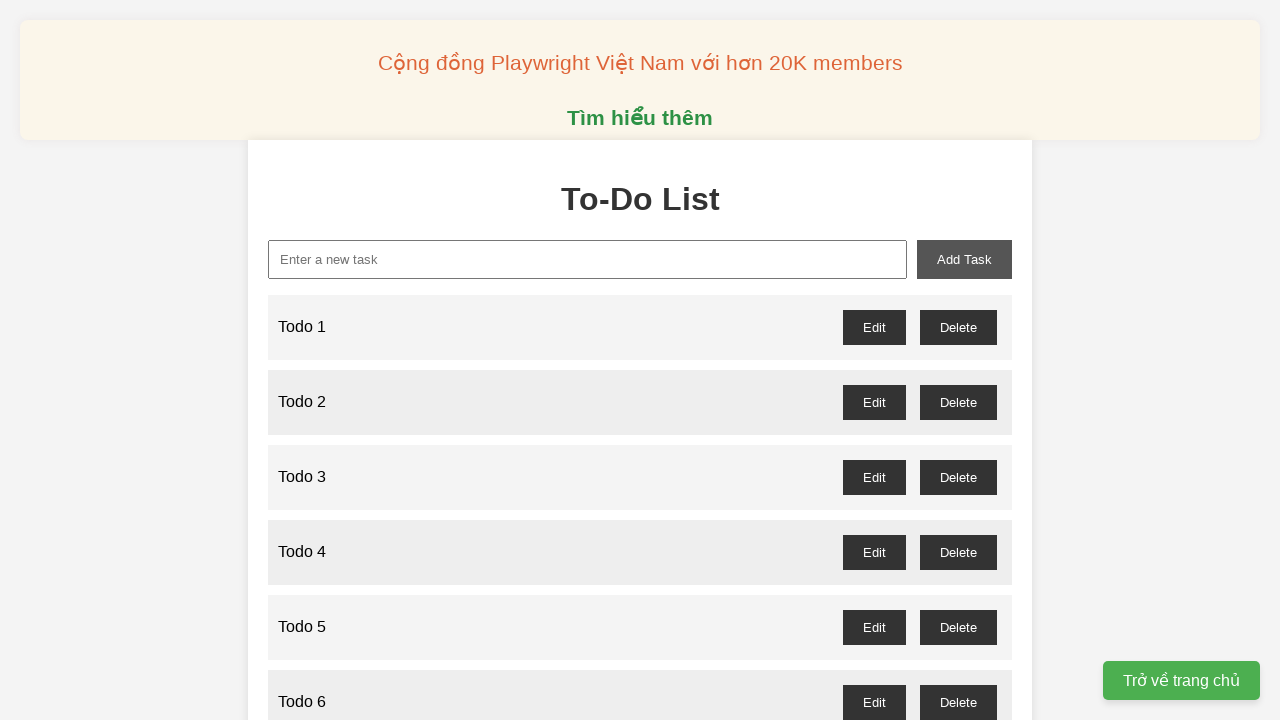

Filled input field with 'Todo 53' on xpath=//input[@id='new-task']
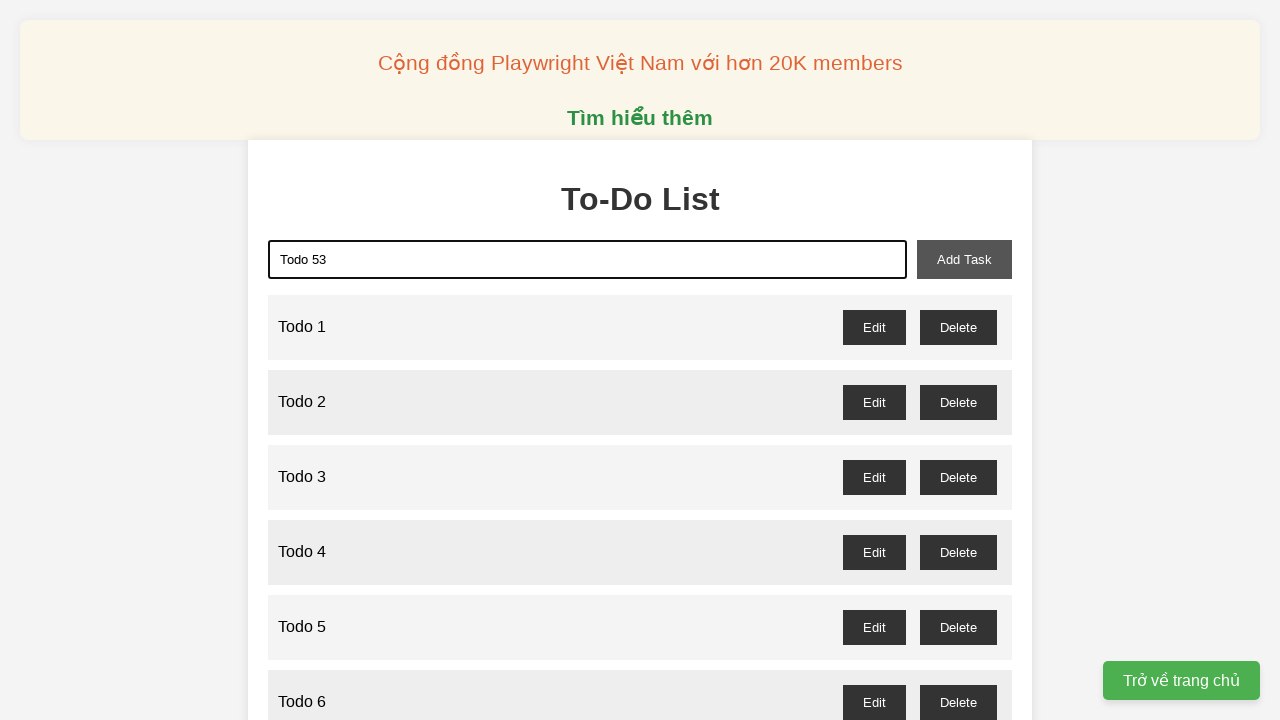

Clicked add button to create todo 53 at (964, 259) on xpath=//button[@id='add-task']
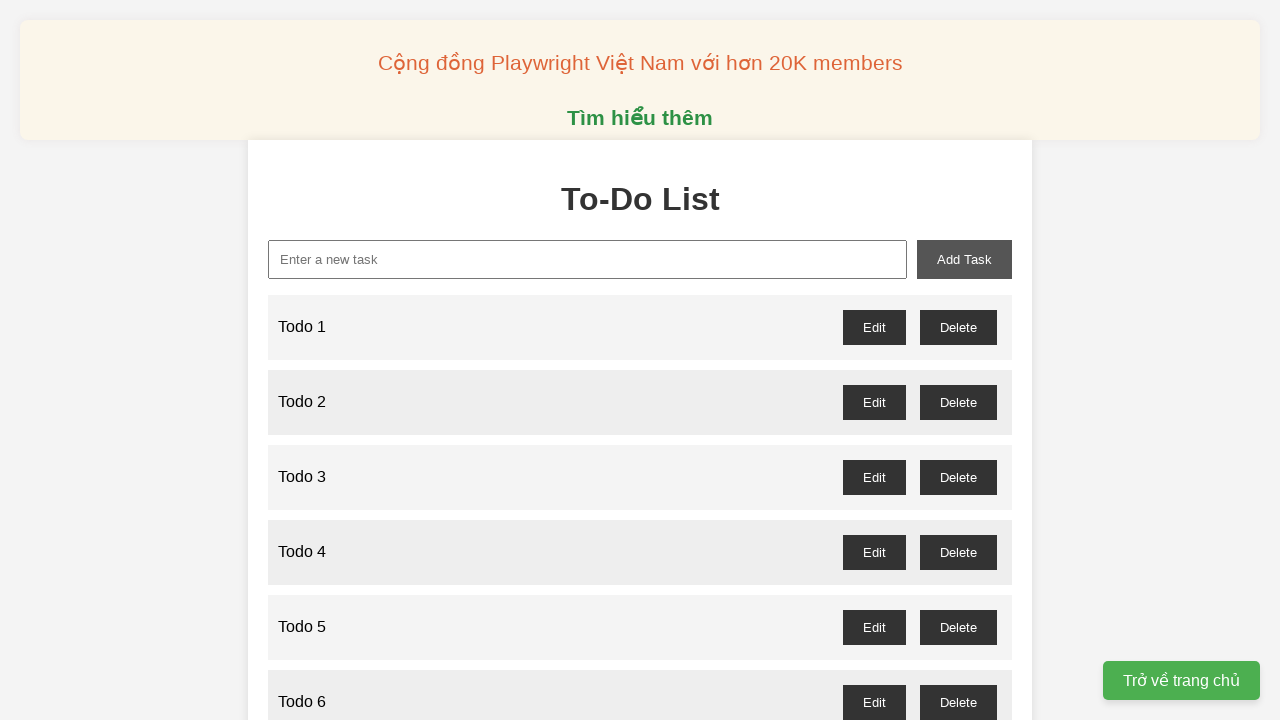

Filled input field with 'Todo 54' on xpath=//input[@id='new-task']
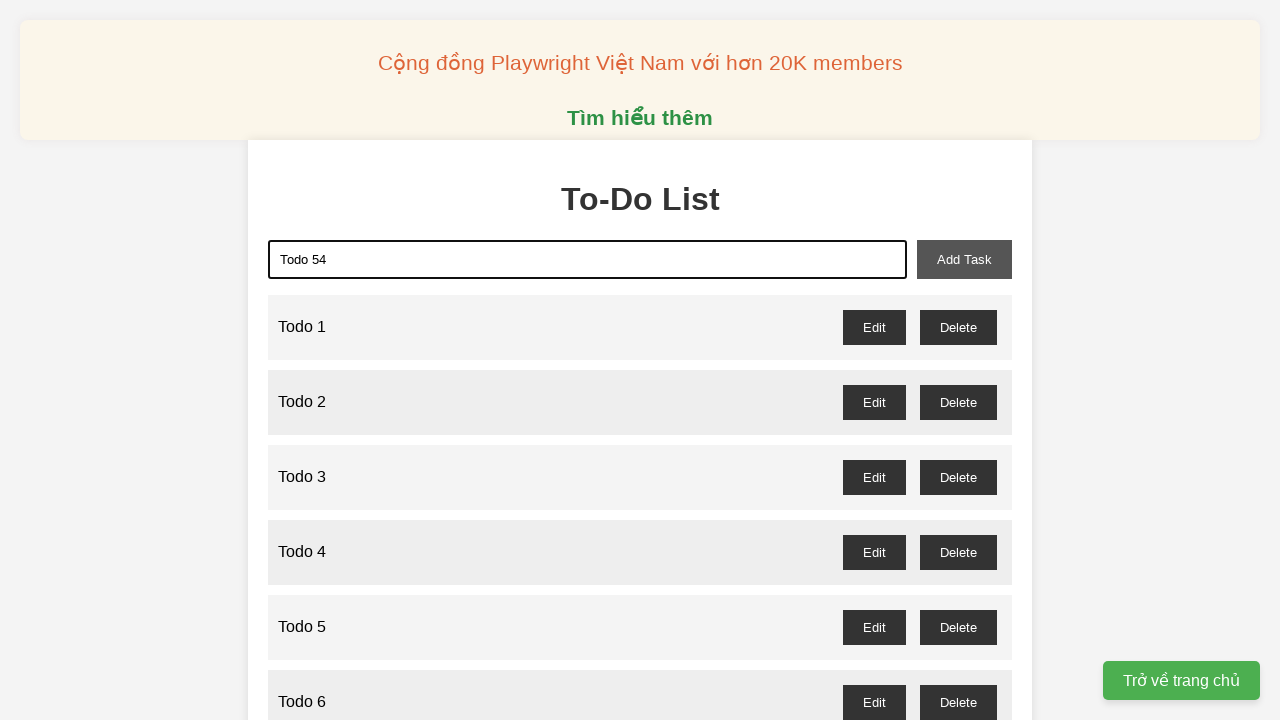

Clicked add button to create todo 54 at (964, 259) on xpath=//button[@id='add-task']
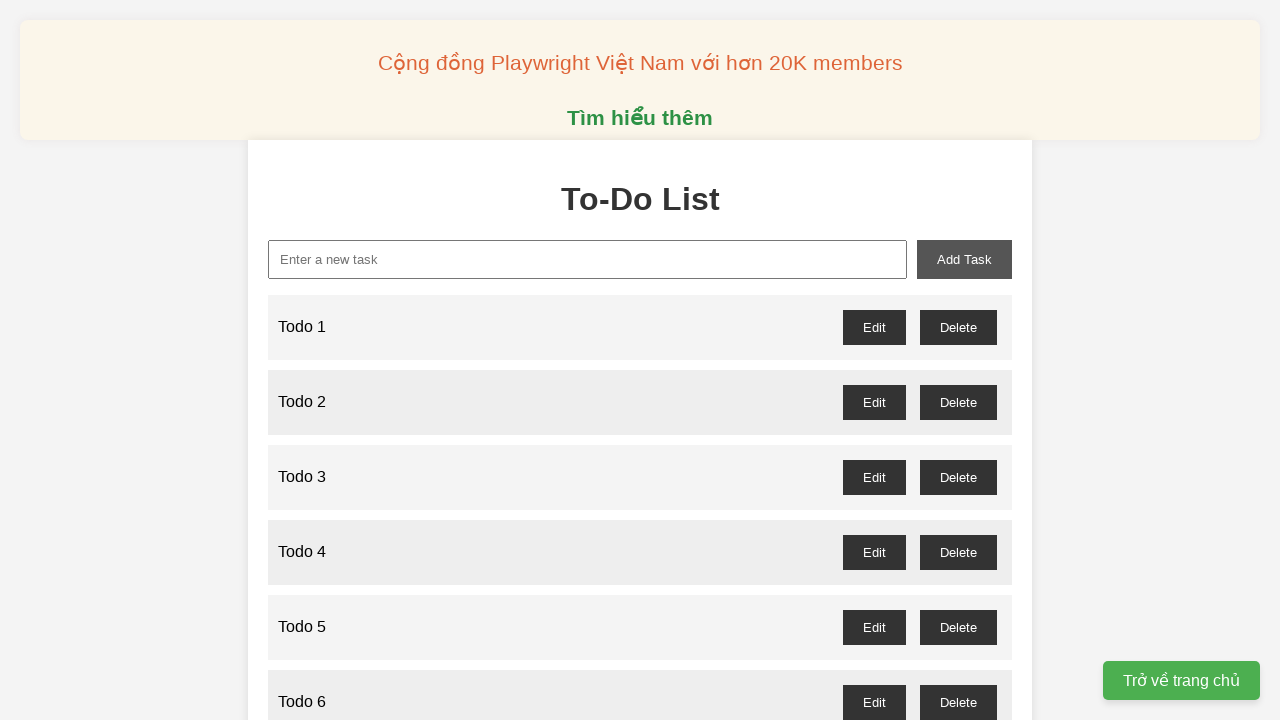

Filled input field with 'Todo 55' on xpath=//input[@id='new-task']
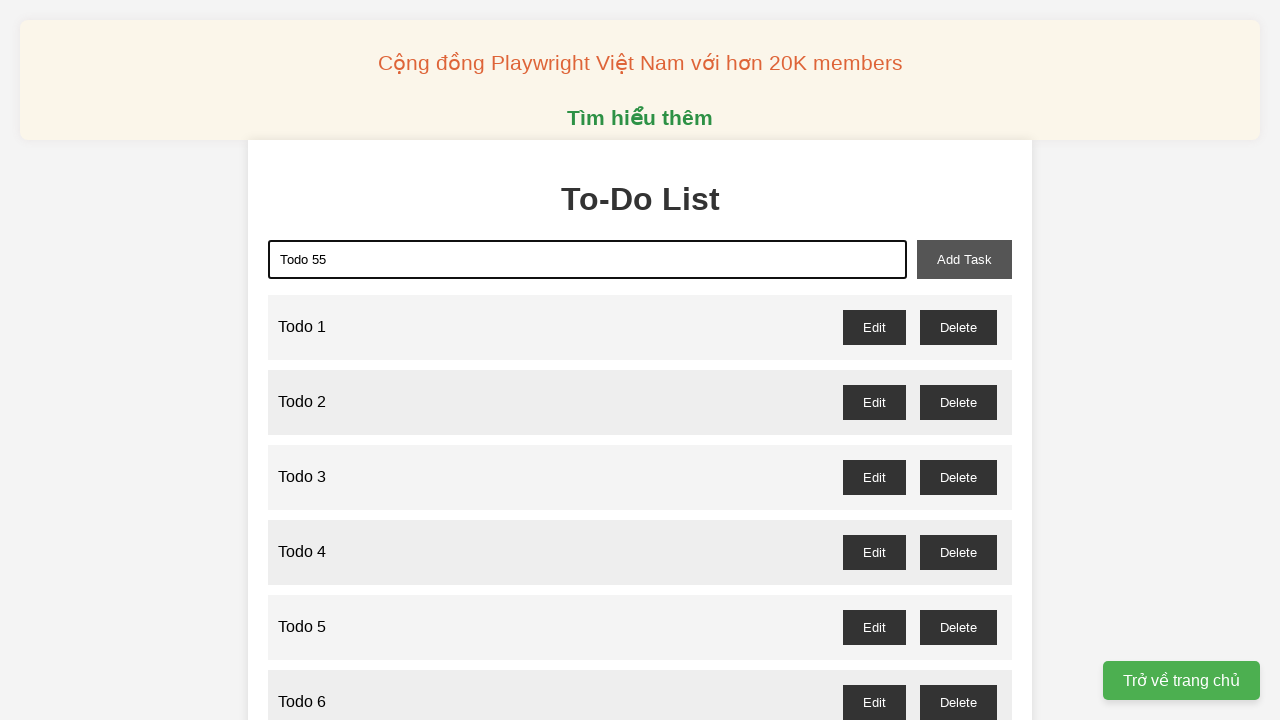

Clicked add button to create todo 55 at (964, 259) on xpath=//button[@id='add-task']
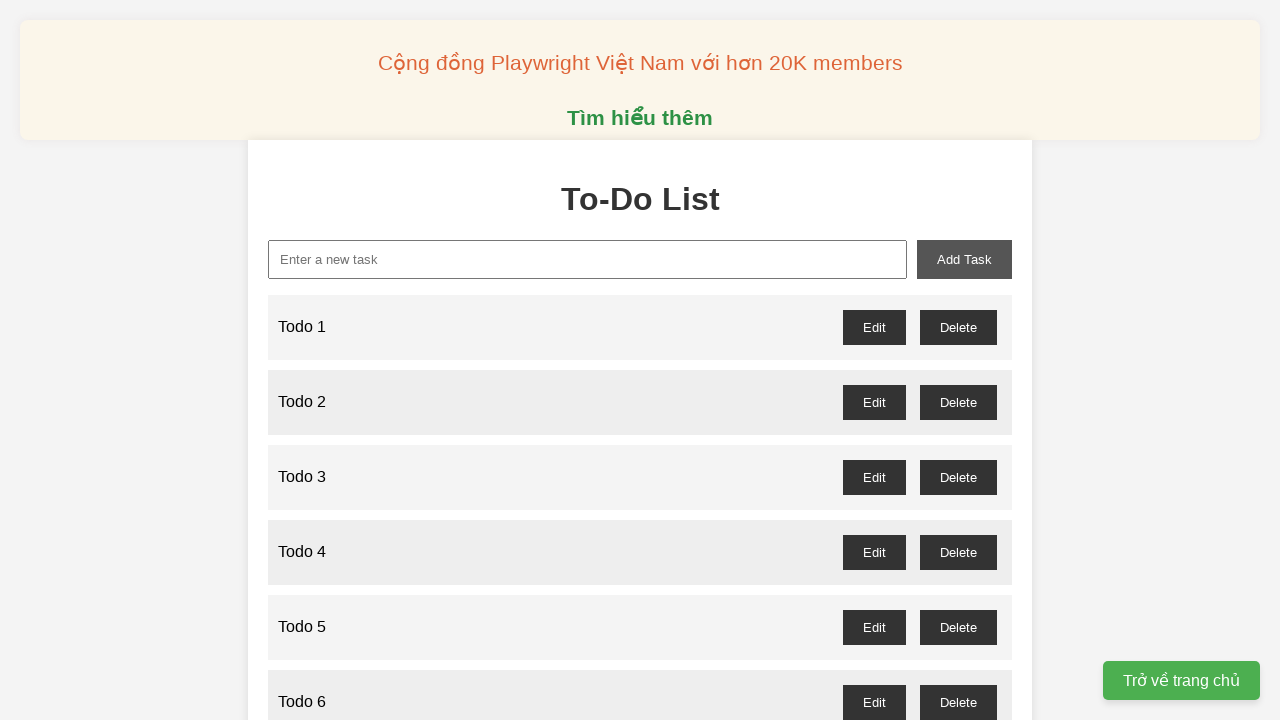

Filled input field with 'Todo 56' on xpath=//input[@id='new-task']
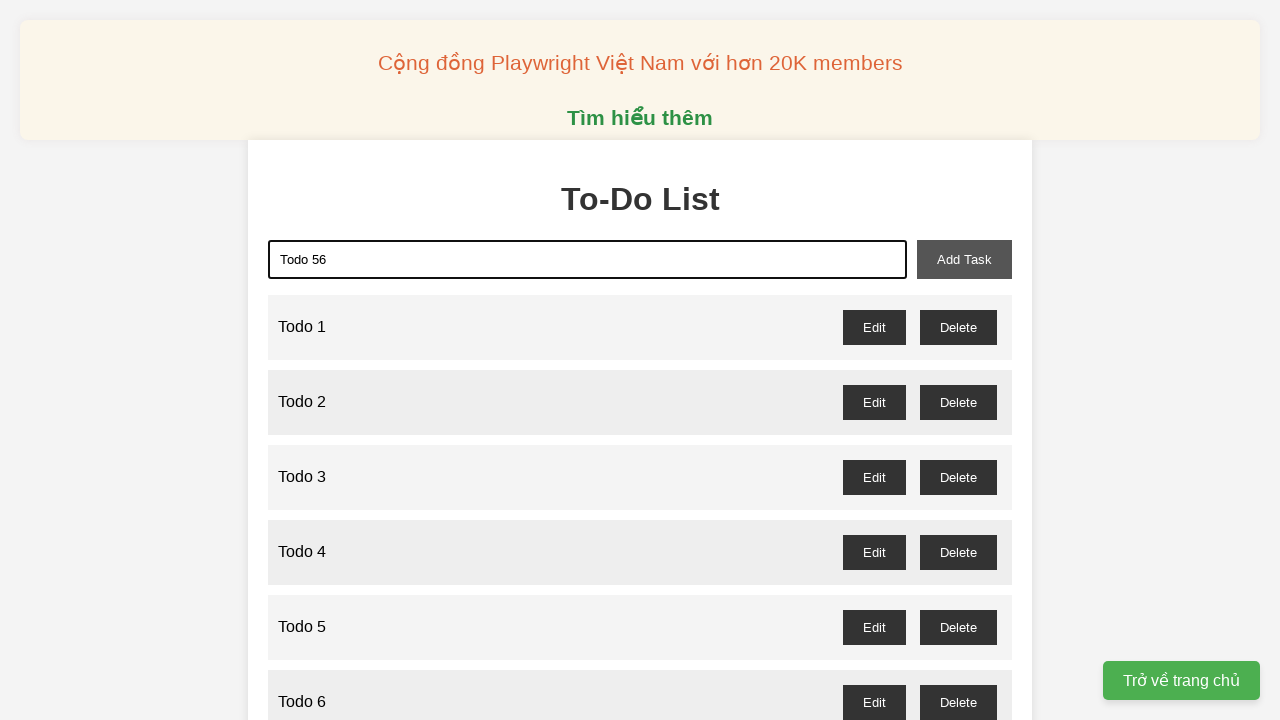

Clicked add button to create todo 56 at (964, 259) on xpath=//button[@id='add-task']
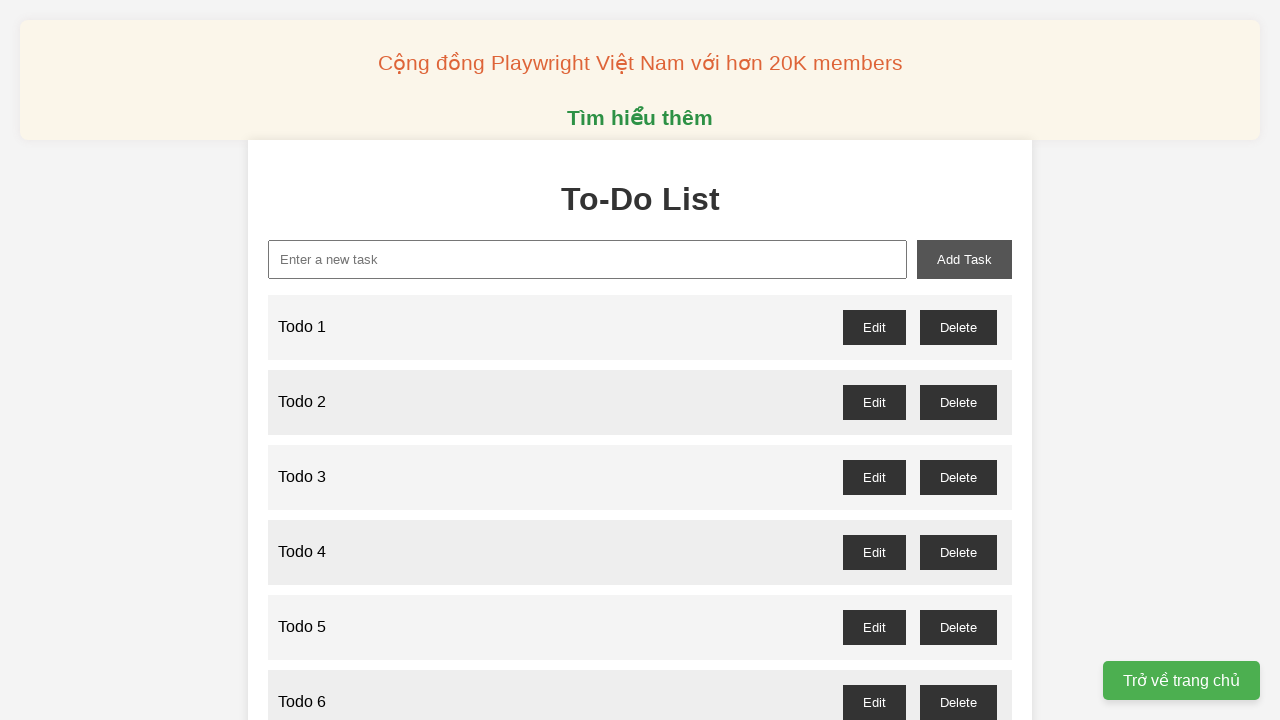

Filled input field with 'Todo 57' on xpath=//input[@id='new-task']
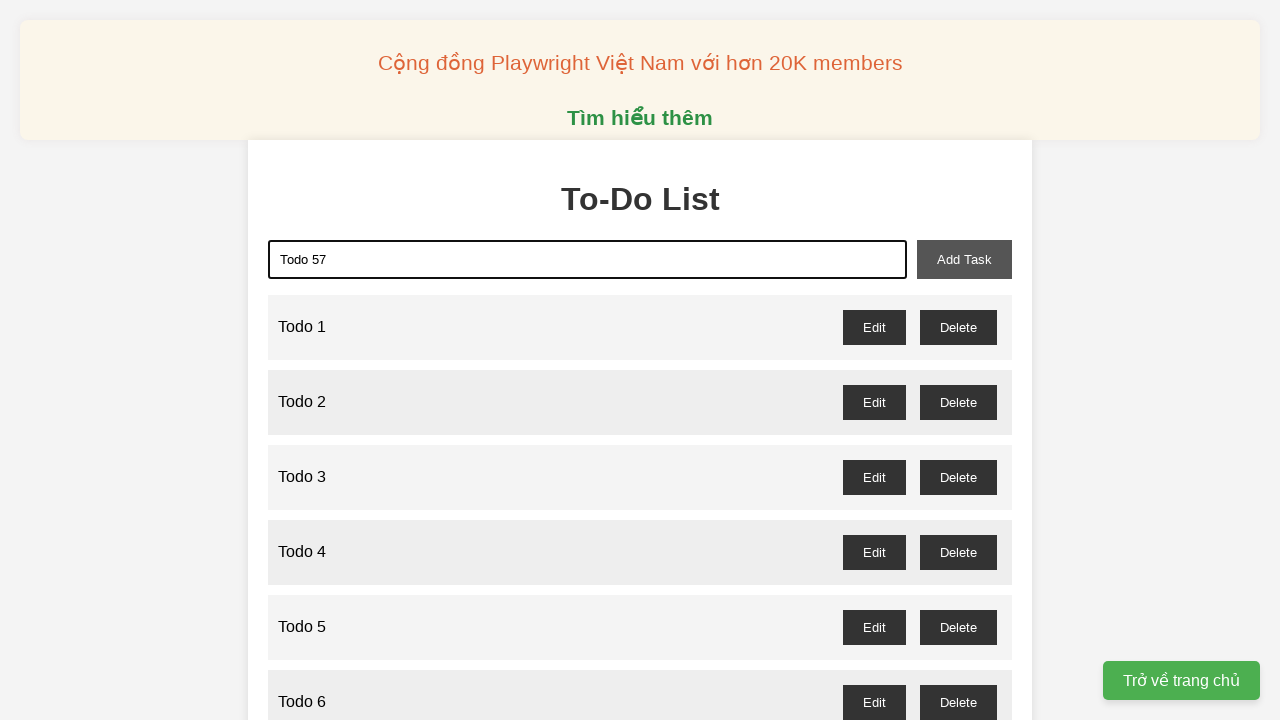

Clicked add button to create todo 57 at (964, 259) on xpath=//button[@id='add-task']
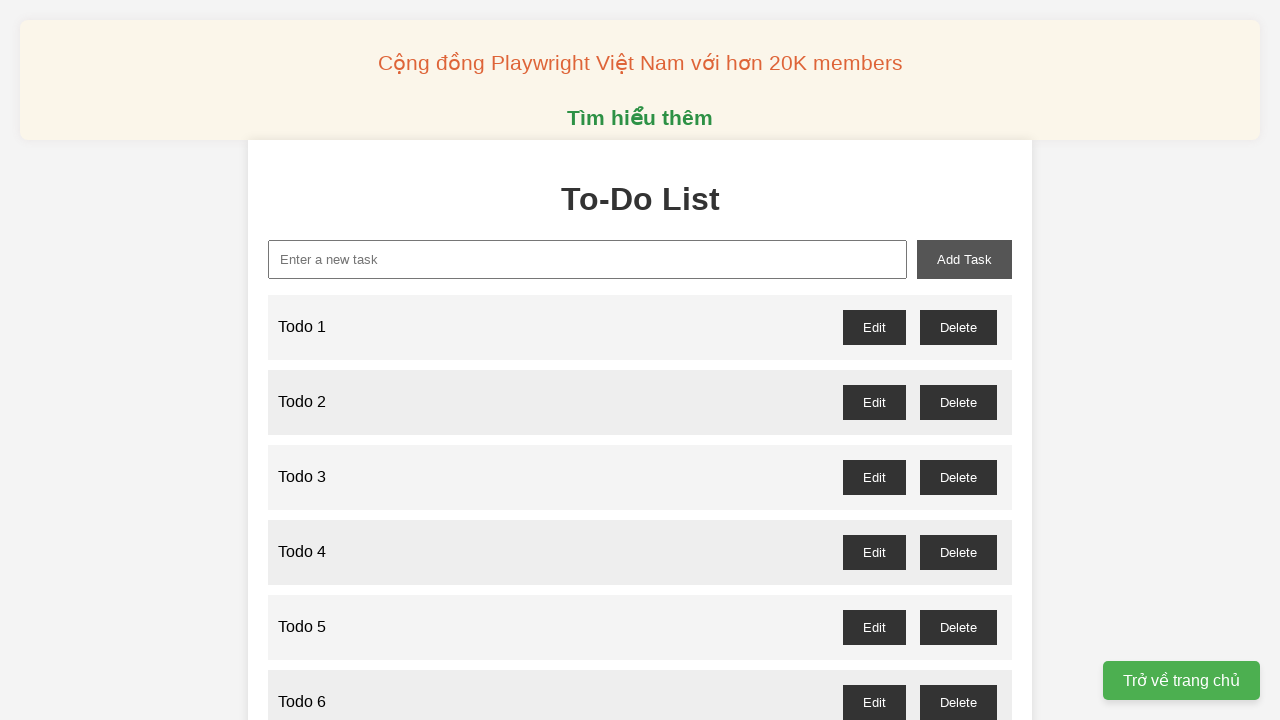

Filled input field with 'Todo 58' on xpath=//input[@id='new-task']
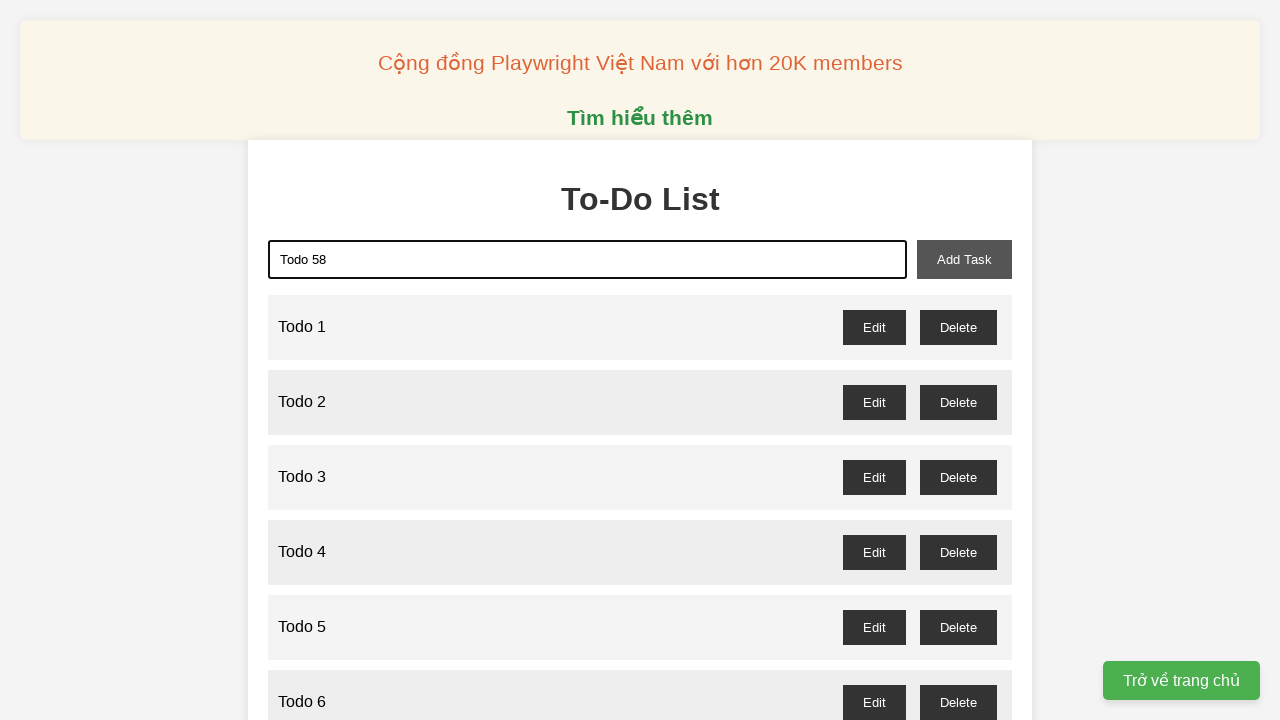

Clicked add button to create todo 58 at (964, 259) on xpath=//button[@id='add-task']
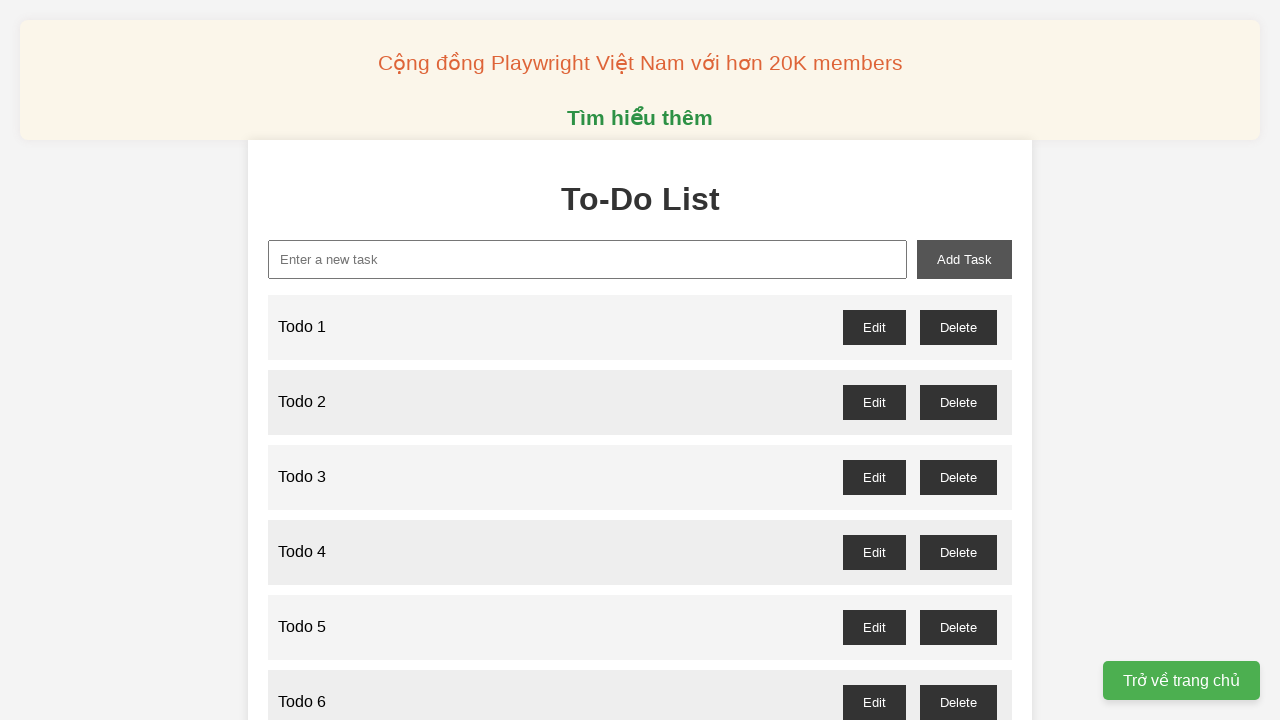

Filled input field with 'Todo 59' on xpath=//input[@id='new-task']
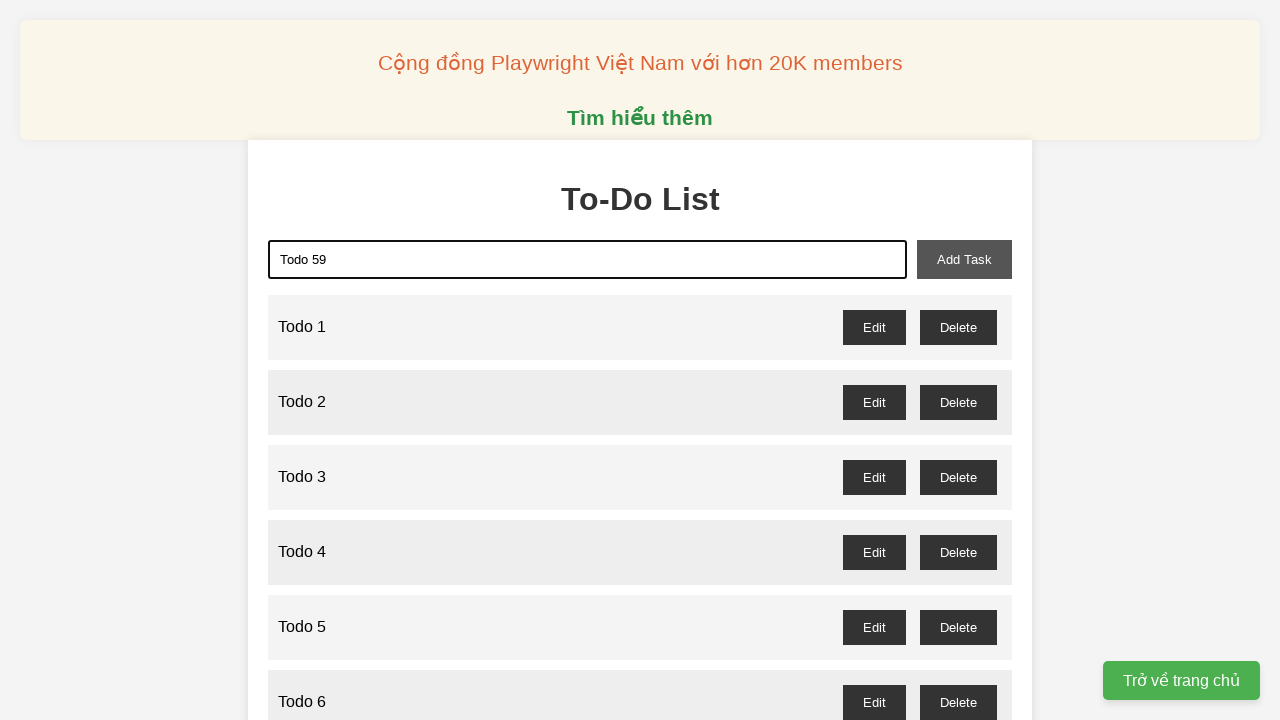

Clicked add button to create todo 59 at (964, 259) on xpath=//button[@id='add-task']
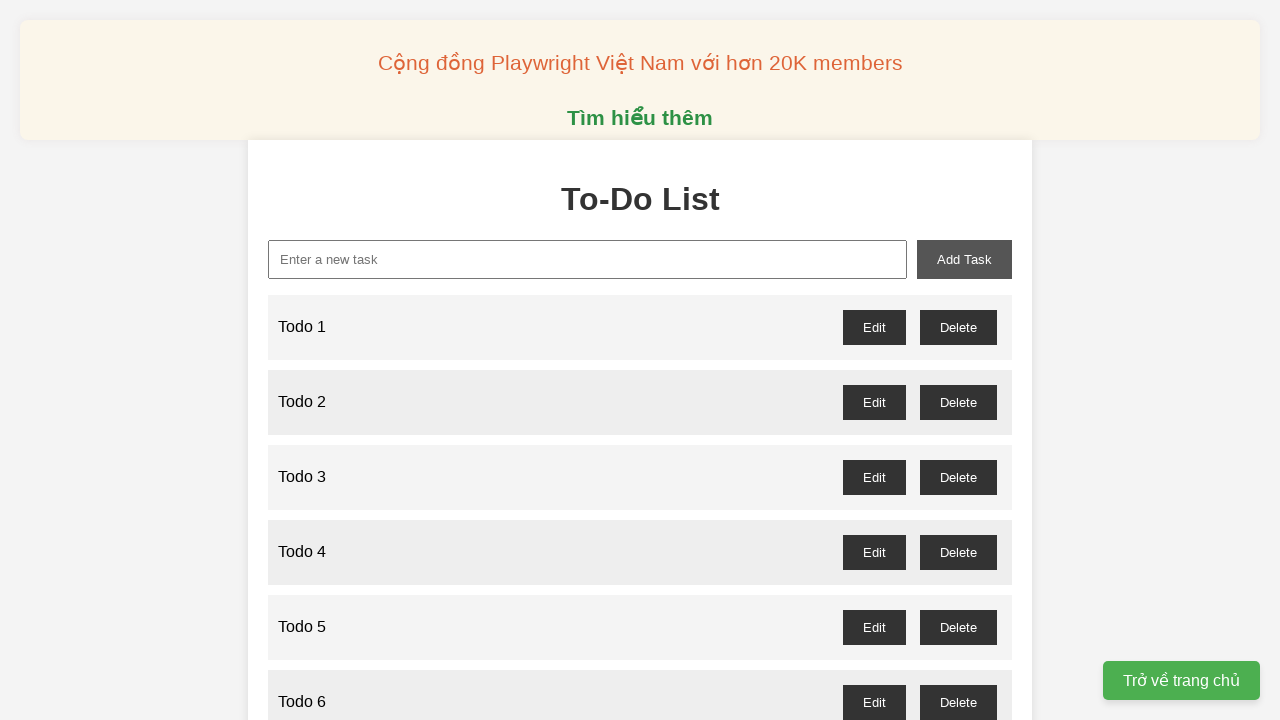

Filled input field with 'Todo 60' on xpath=//input[@id='new-task']
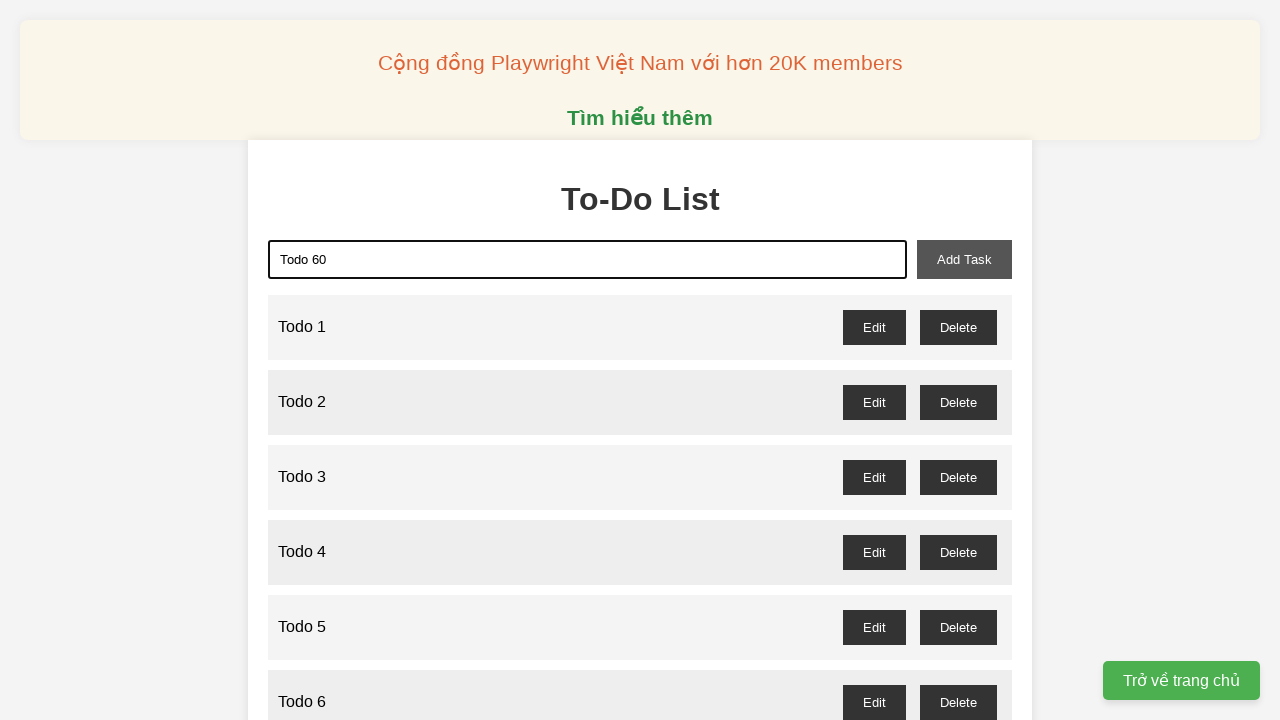

Clicked add button to create todo 60 at (964, 259) on xpath=//button[@id='add-task']
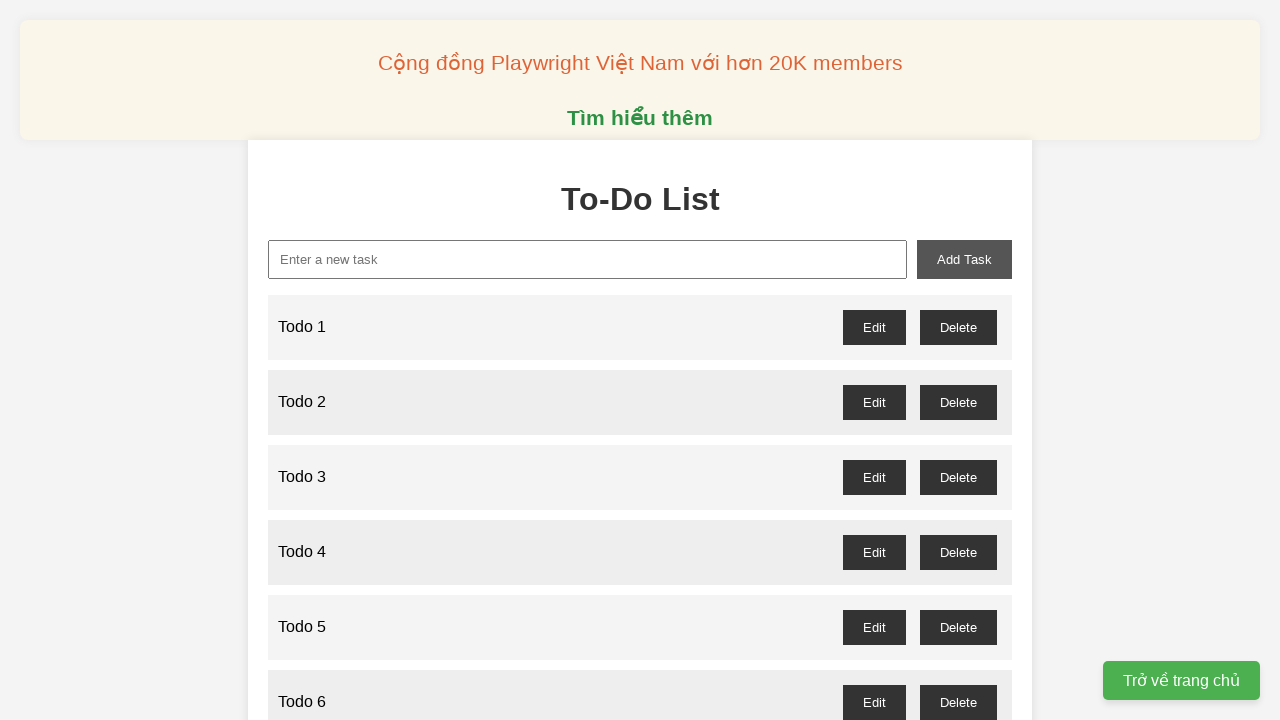

Filled input field with 'Todo 61' on xpath=//input[@id='new-task']
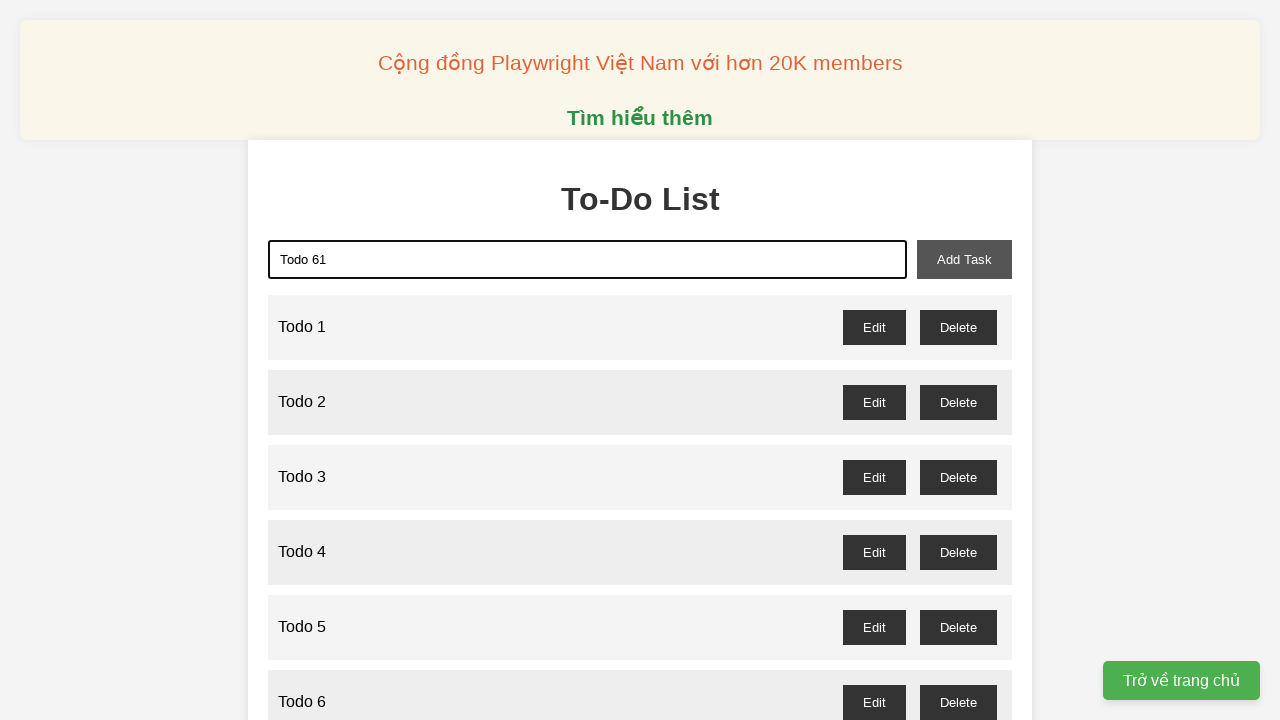

Clicked add button to create todo 61 at (964, 259) on xpath=//button[@id='add-task']
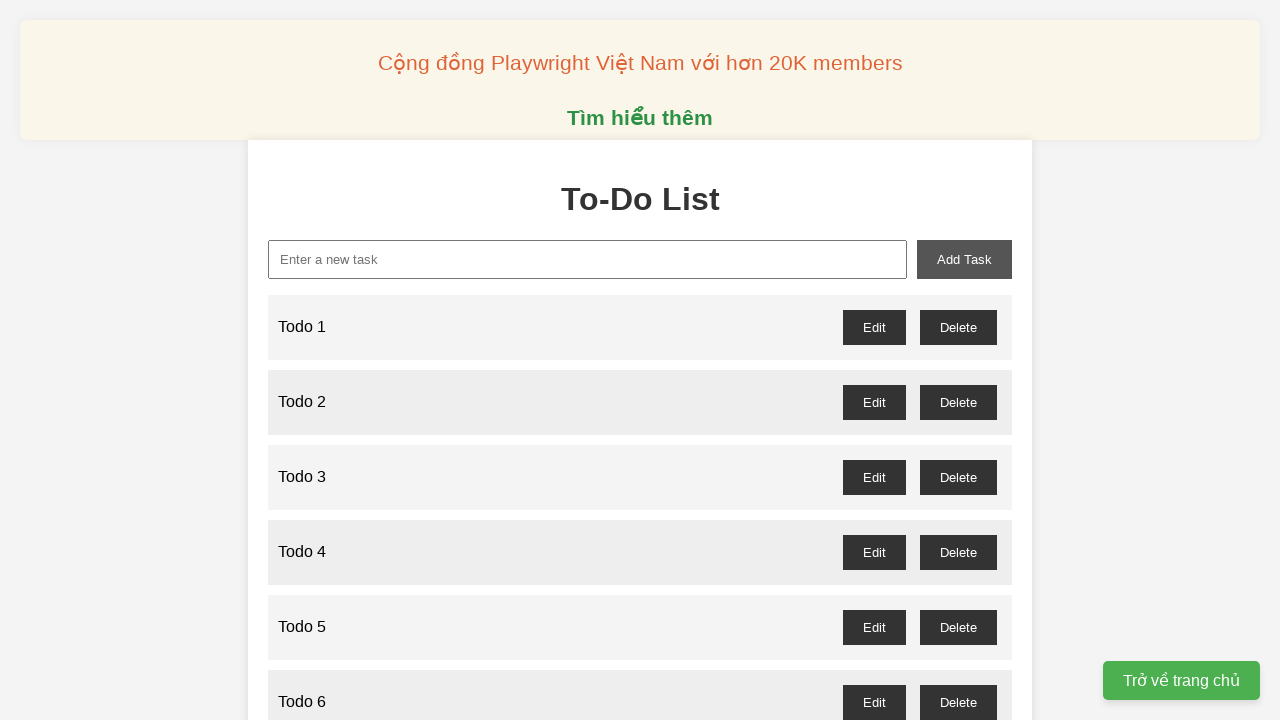

Filled input field with 'Todo 62' on xpath=//input[@id='new-task']
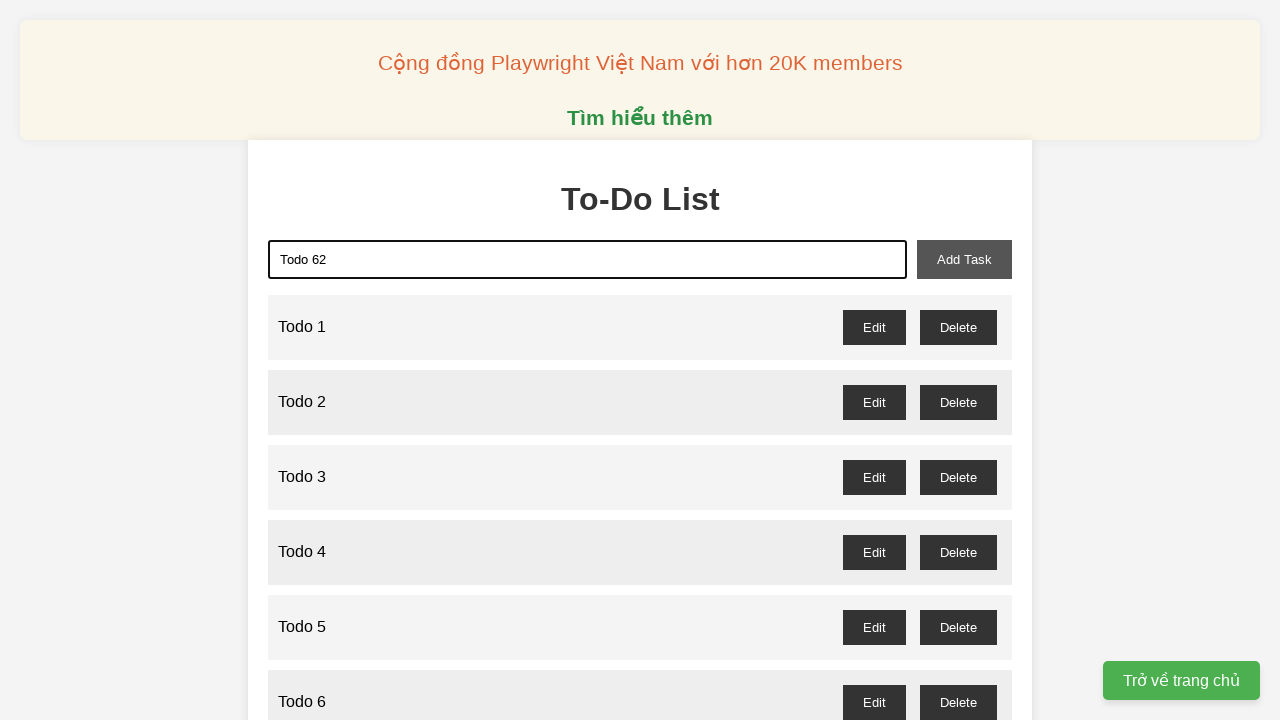

Clicked add button to create todo 62 at (964, 259) on xpath=//button[@id='add-task']
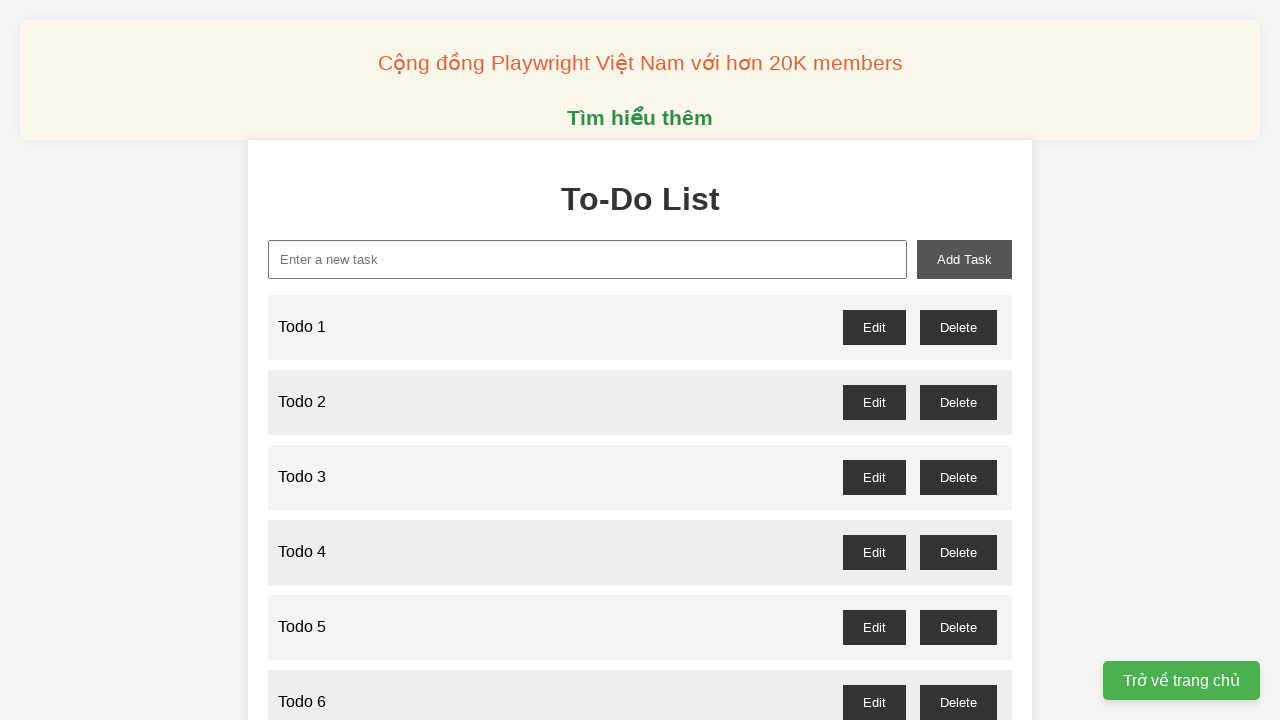

Filled input field with 'Todo 63' on xpath=//input[@id='new-task']
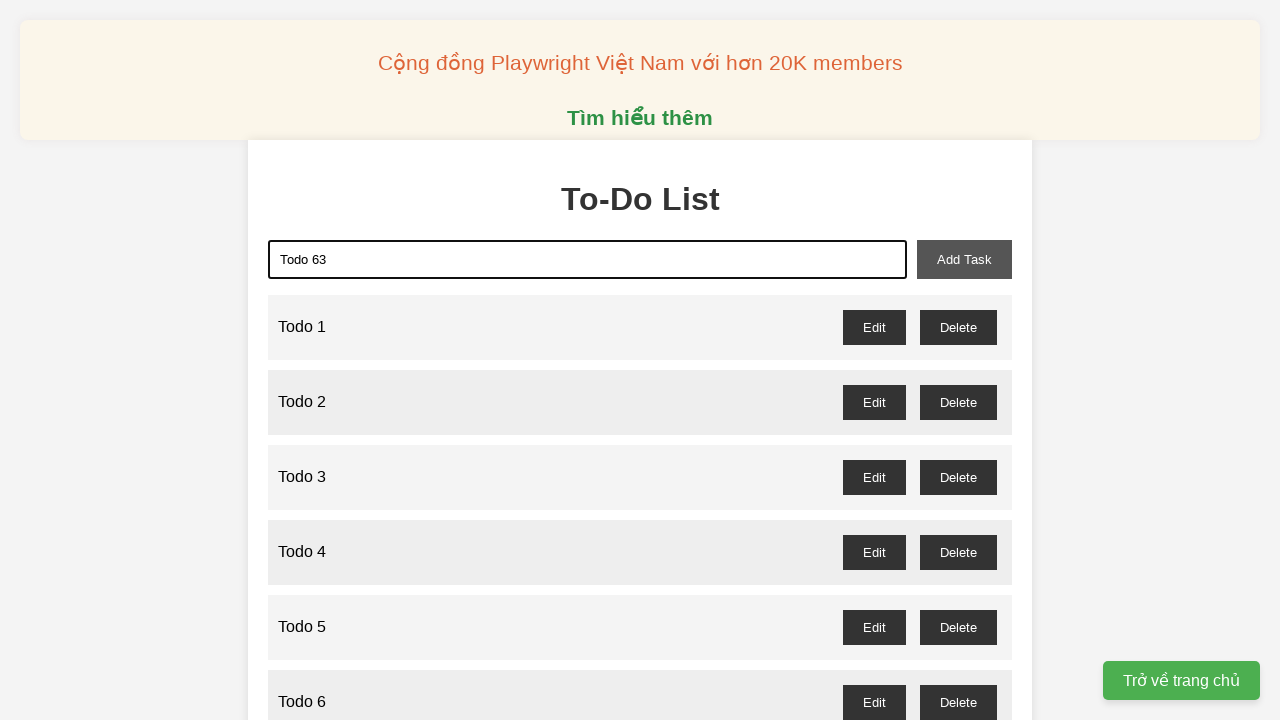

Clicked add button to create todo 63 at (964, 259) on xpath=//button[@id='add-task']
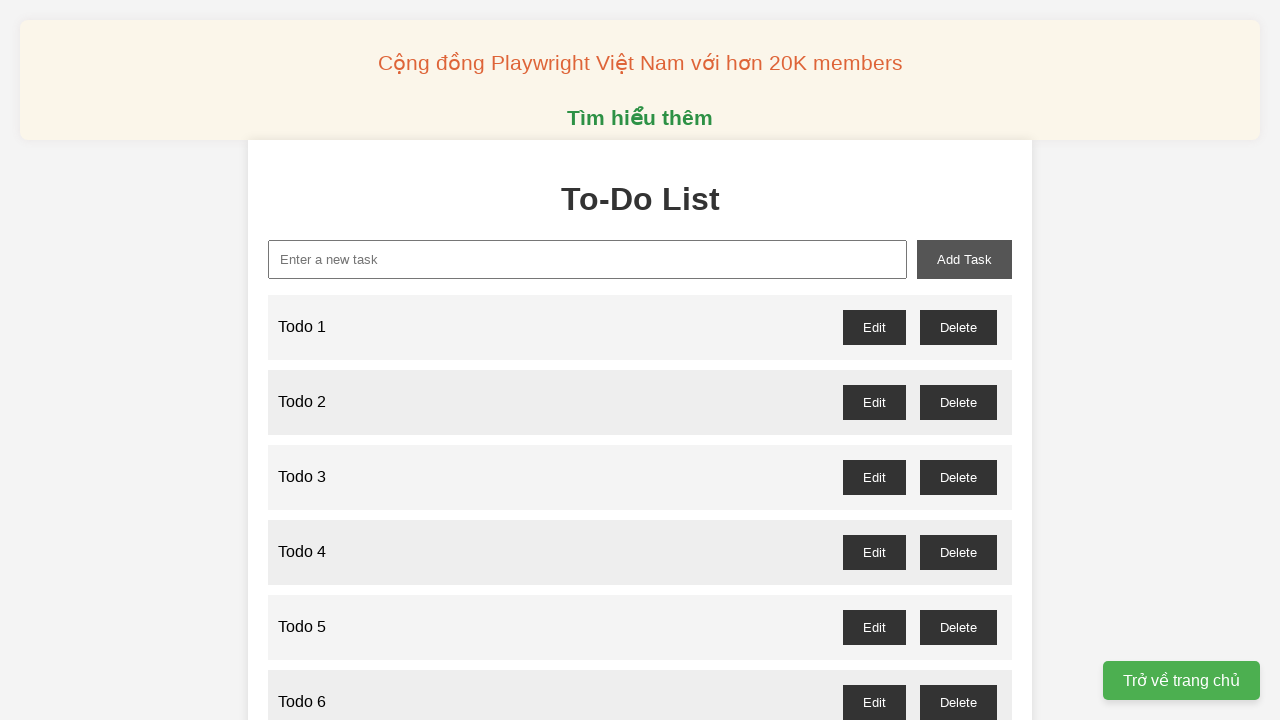

Filled input field with 'Todo 64' on xpath=//input[@id='new-task']
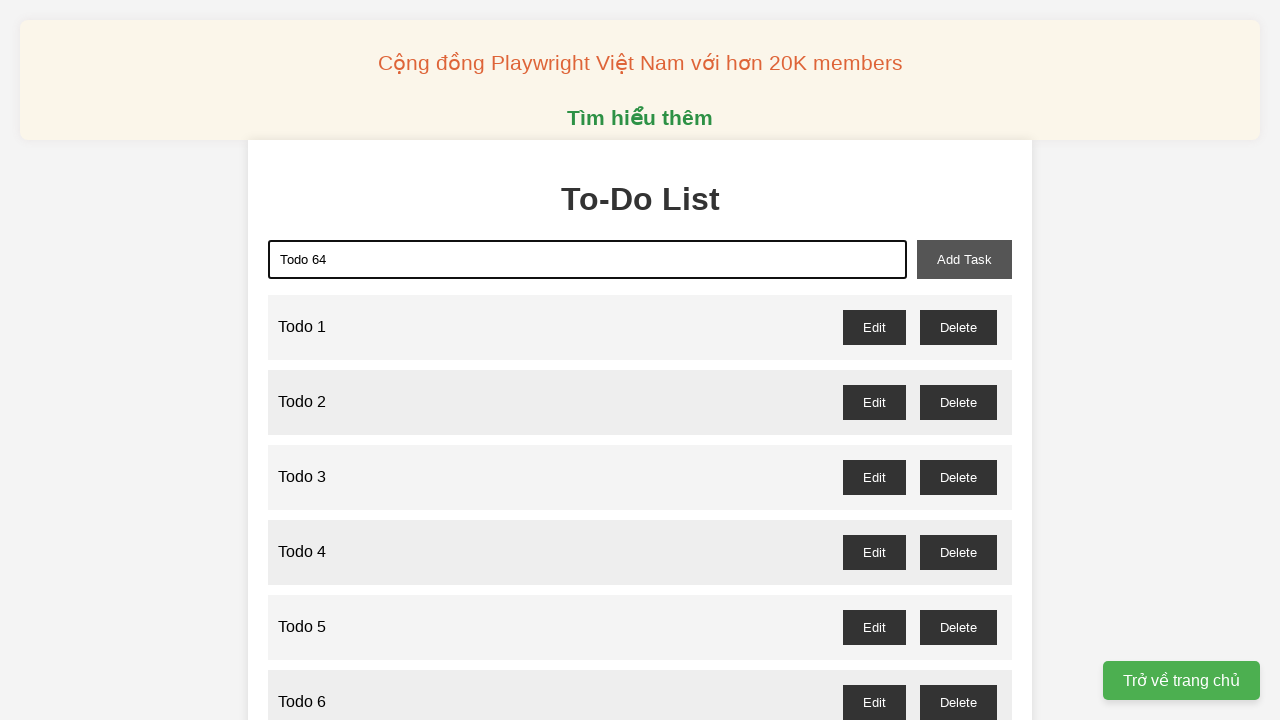

Clicked add button to create todo 64 at (964, 259) on xpath=//button[@id='add-task']
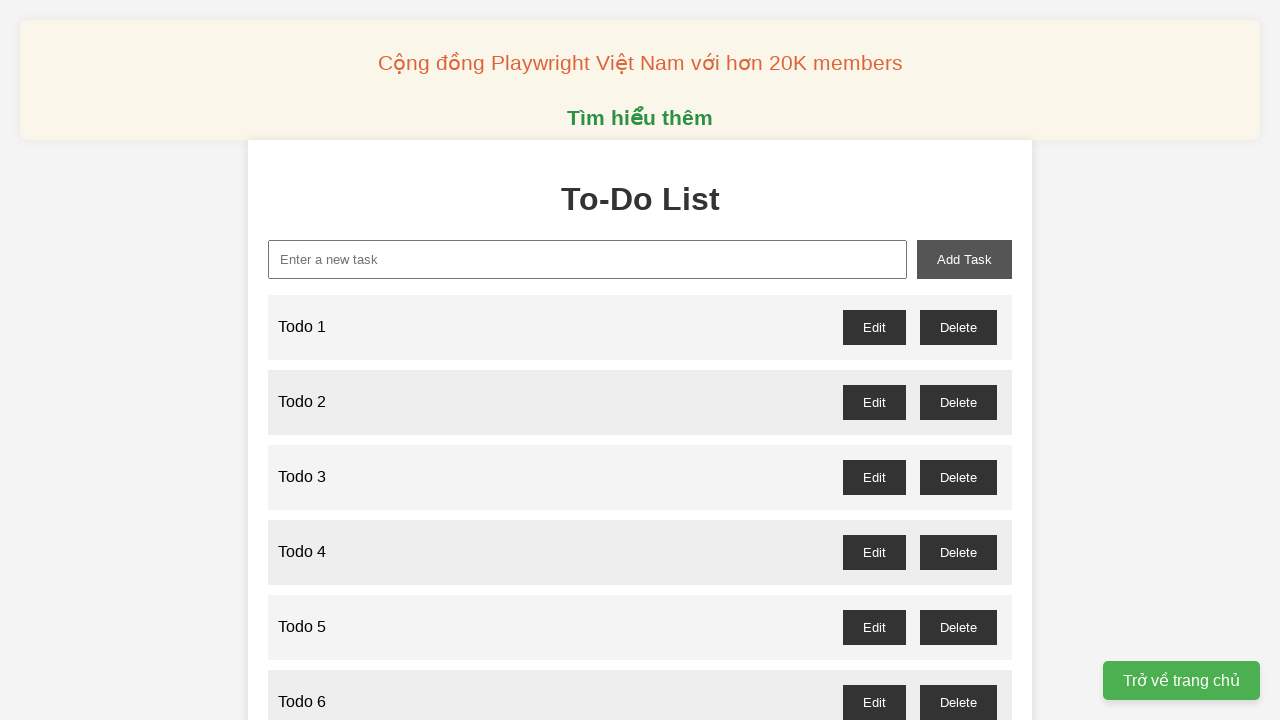

Filled input field with 'Todo 65' on xpath=//input[@id='new-task']
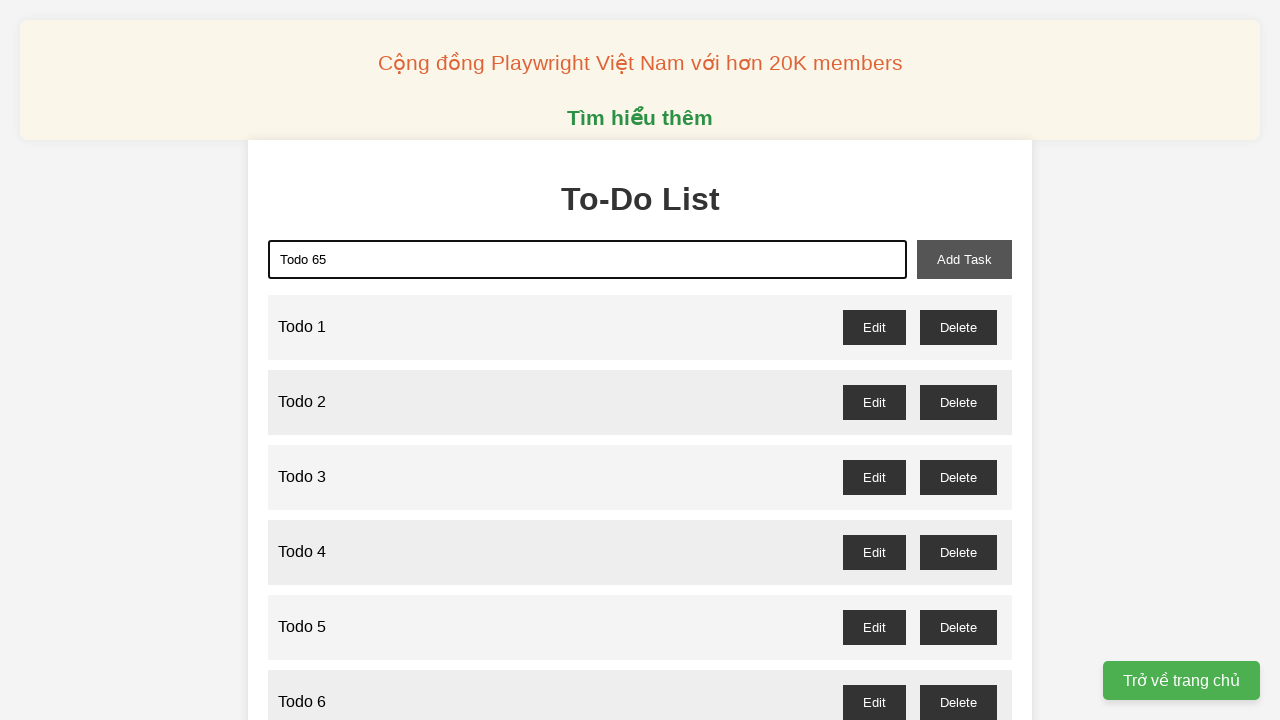

Clicked add button to create todo 65 at (964, 259) on xpath=//button[@id='add-task']
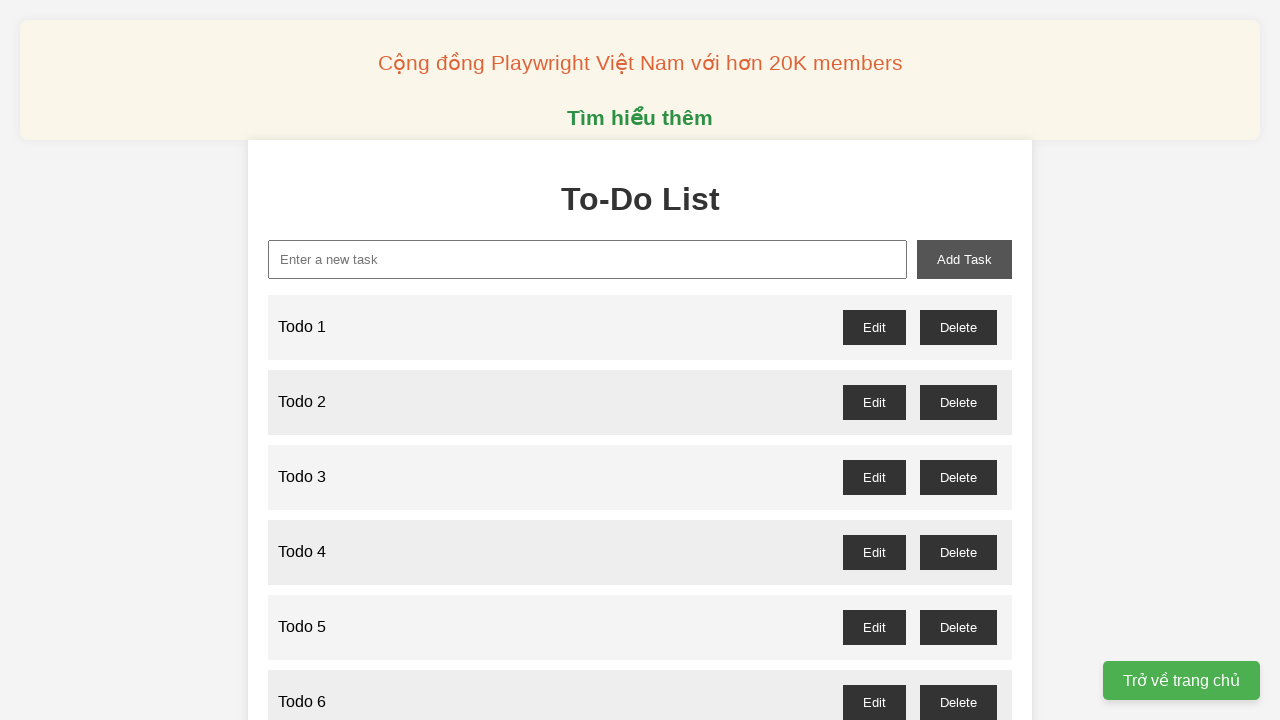

Filled input field with 'Todo 66' on xpath=//input[@id='new-task']
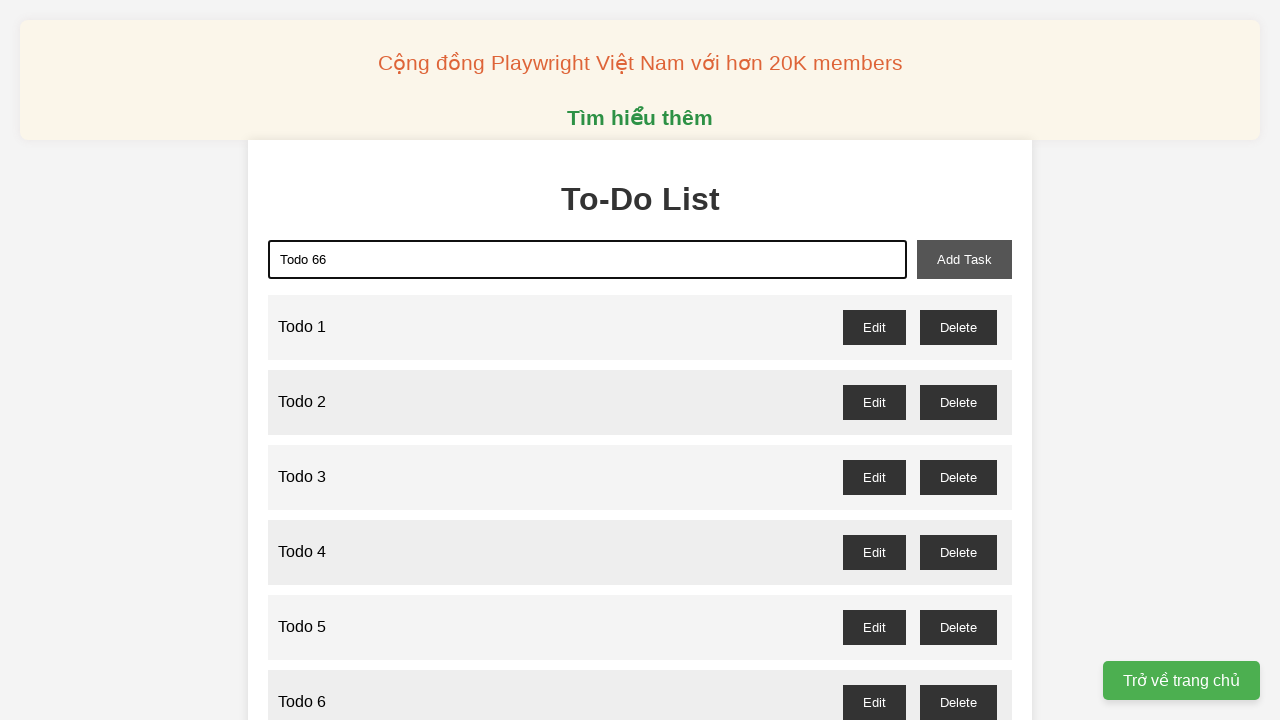

Clicked add button to create todo 66 at (964, 259) on xpath=//button[@id='add-task']
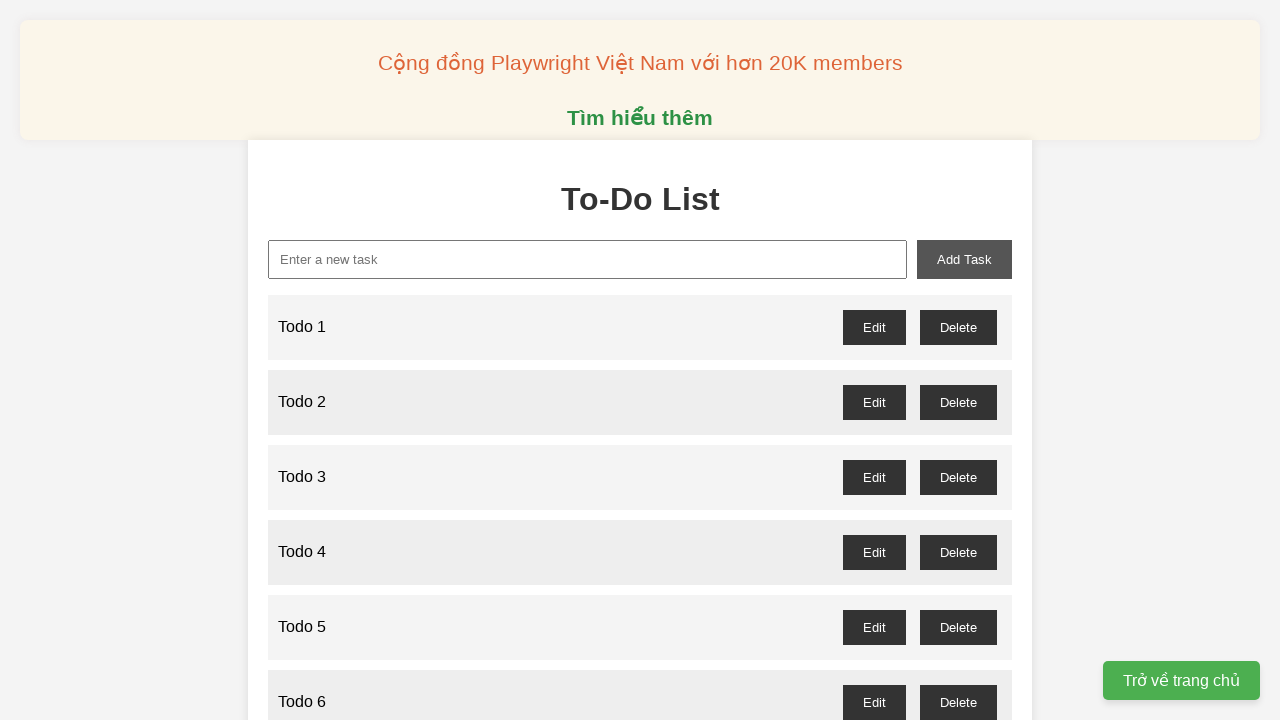

Filled input field with 'Todo 67' on xpath=//input[@id='new-task']
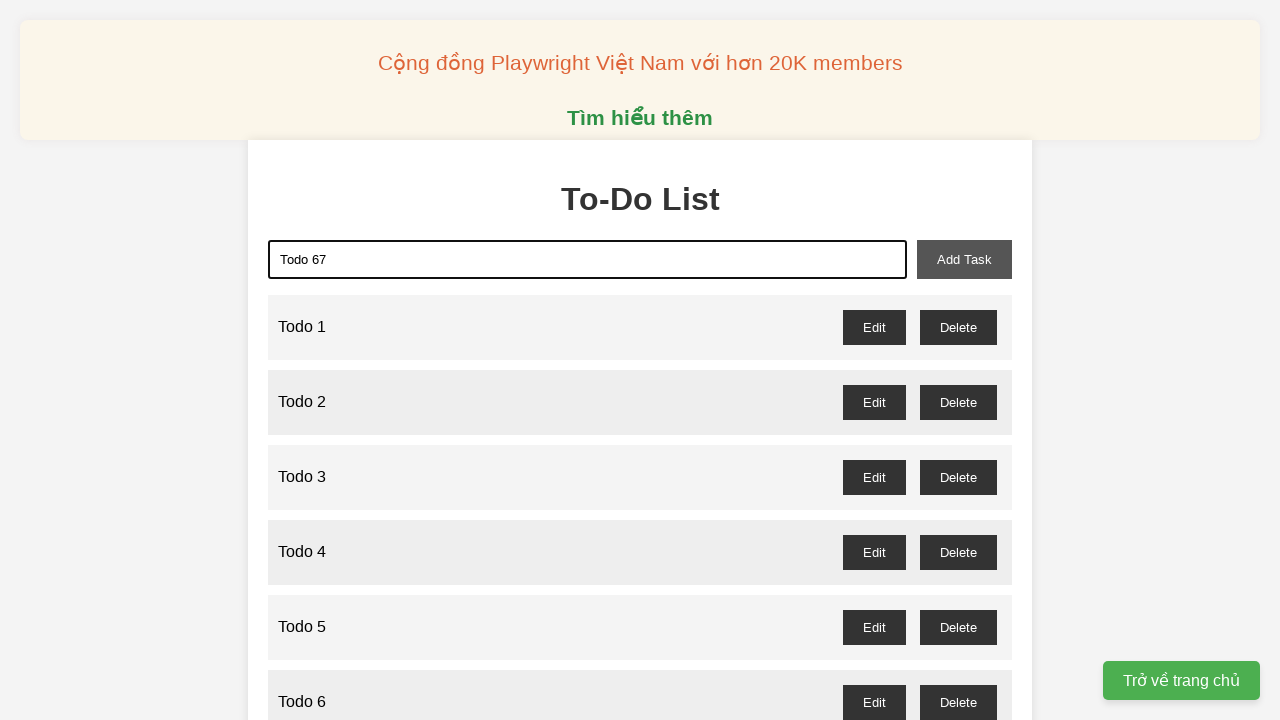

Clicked add button to create todo 67 at (964, 259) on xpath=//button[@id='add-task']
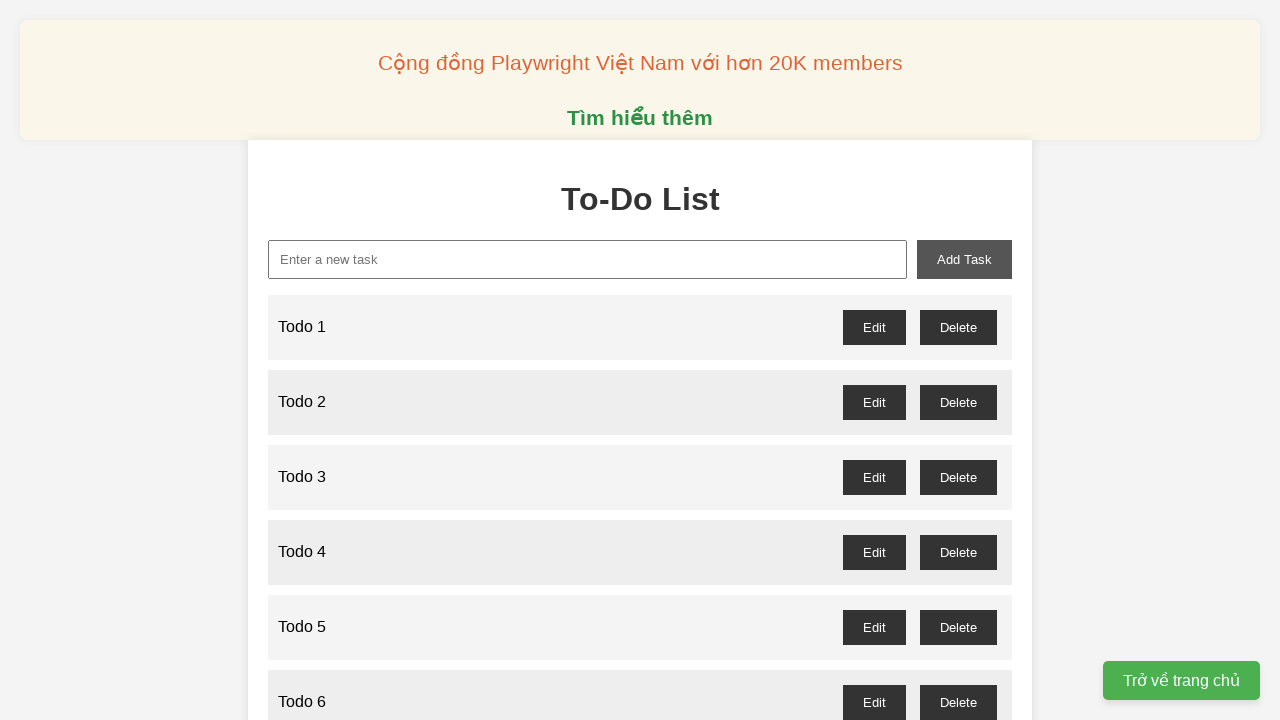

Filled input field with 'Todo 68' on xpath=//input[@id='new-task']
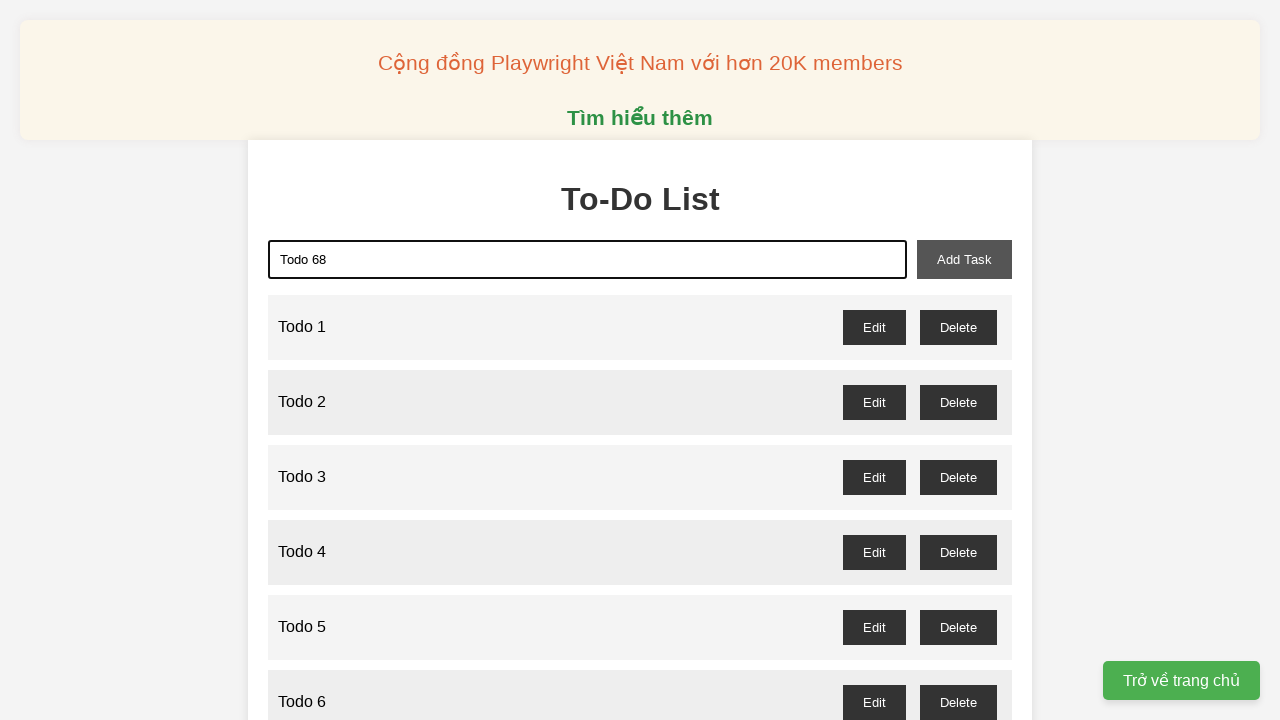

Clicked add button to create todo 68 at (964, 259) on xpath=//button[@id='add-task']
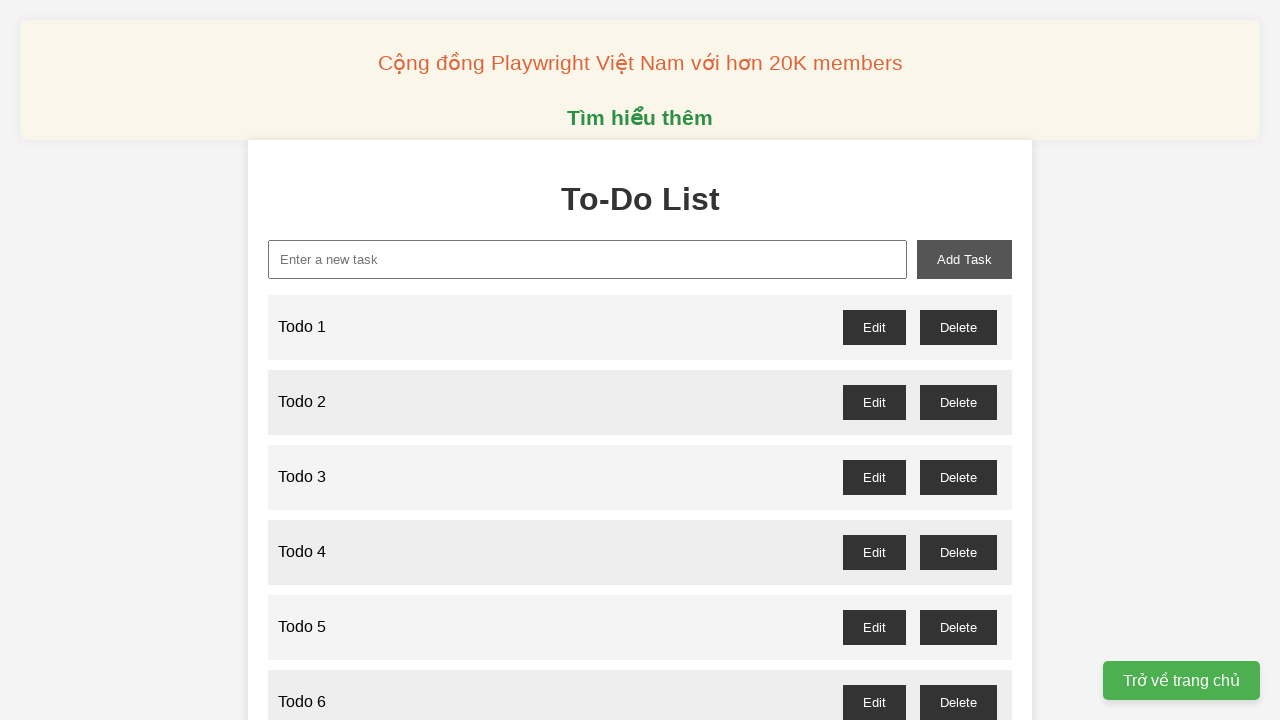

Filled input field with 'Todo 69' on xpath=//input[@id='new-task']
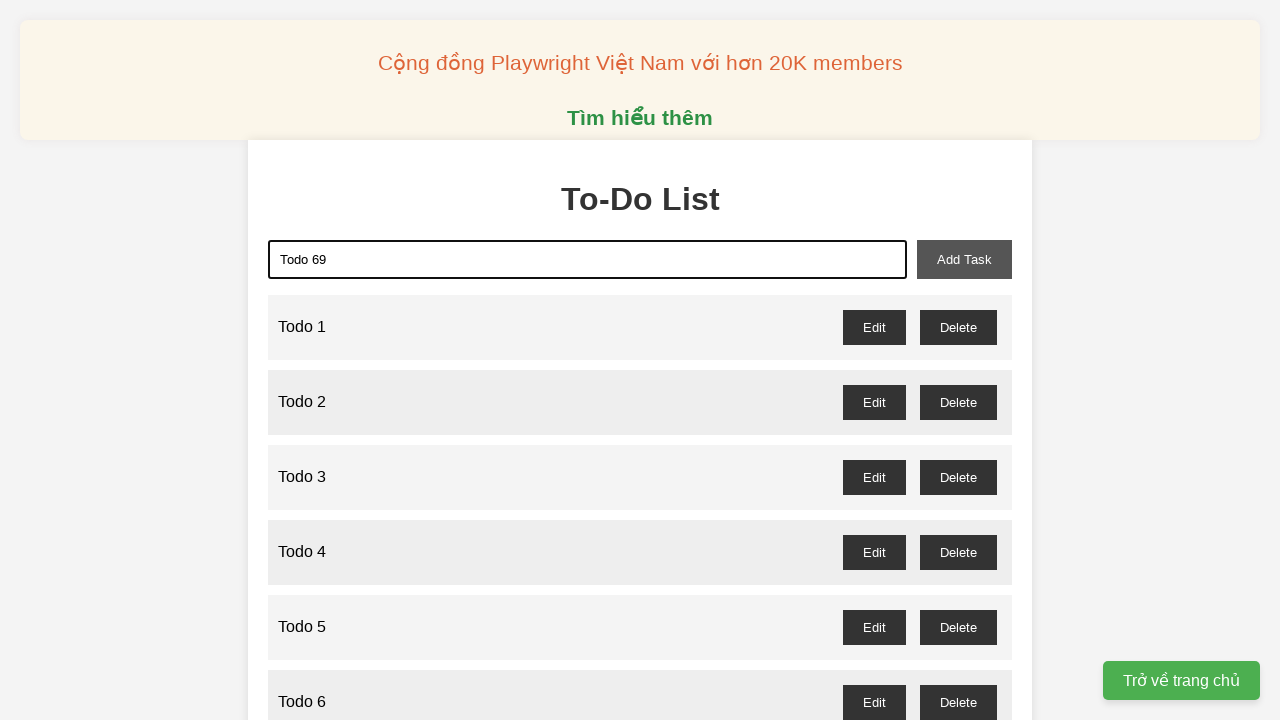

Clicked add button to create todo 69 at (964, 259) on xpath=//button[@id='add-task']
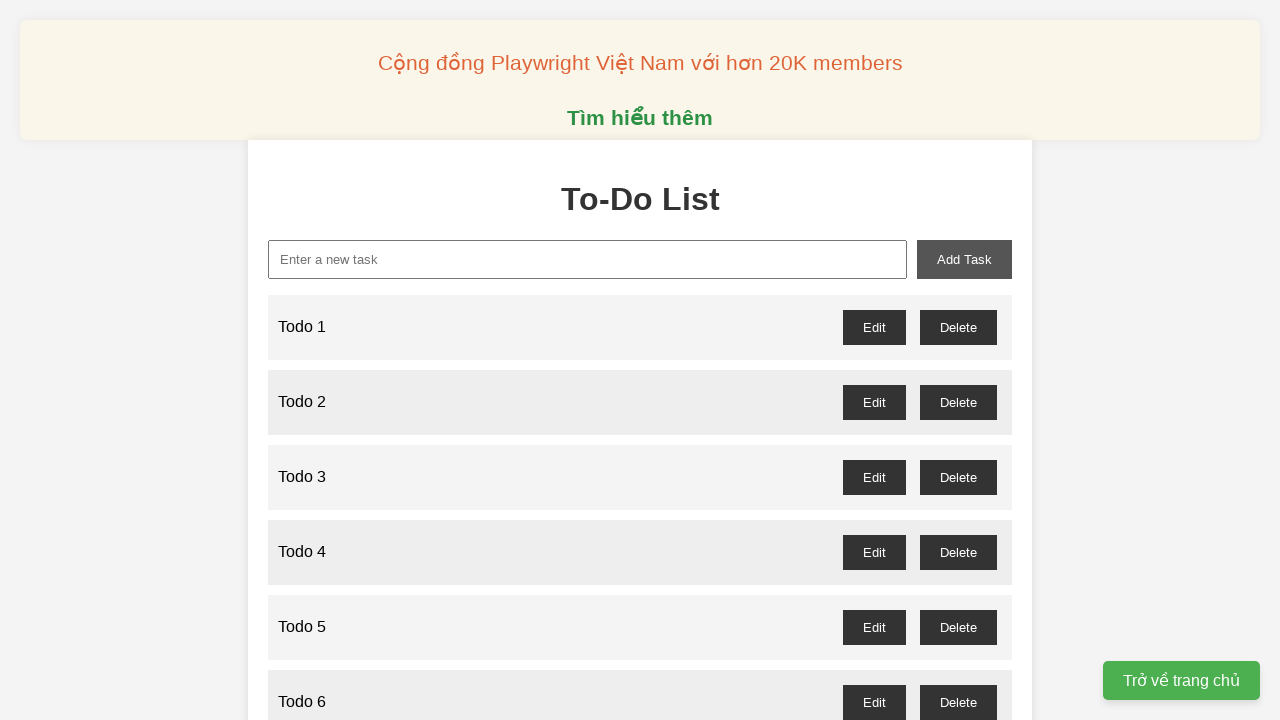

Filled input field with 'Todo 70' on xpath=//input[@id='new-task']
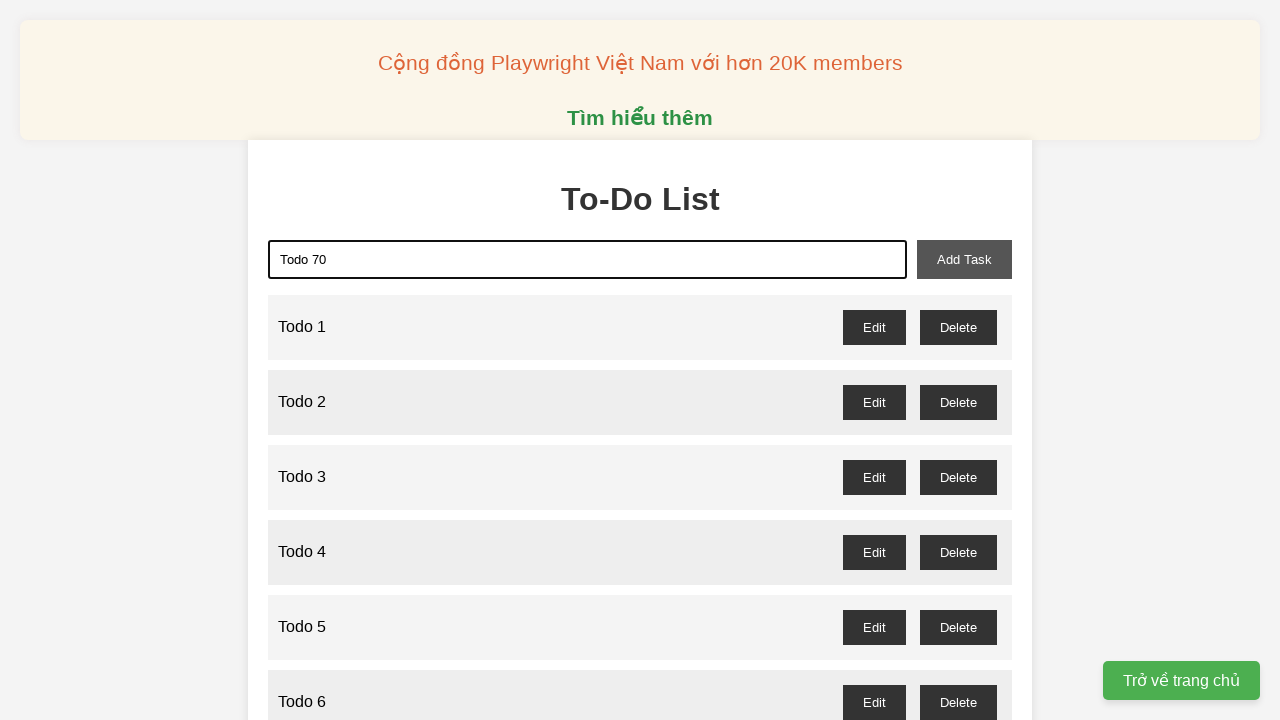

Clicked add button to create todo 70 at (964, 259) on xpath=//button[@id='add-task']
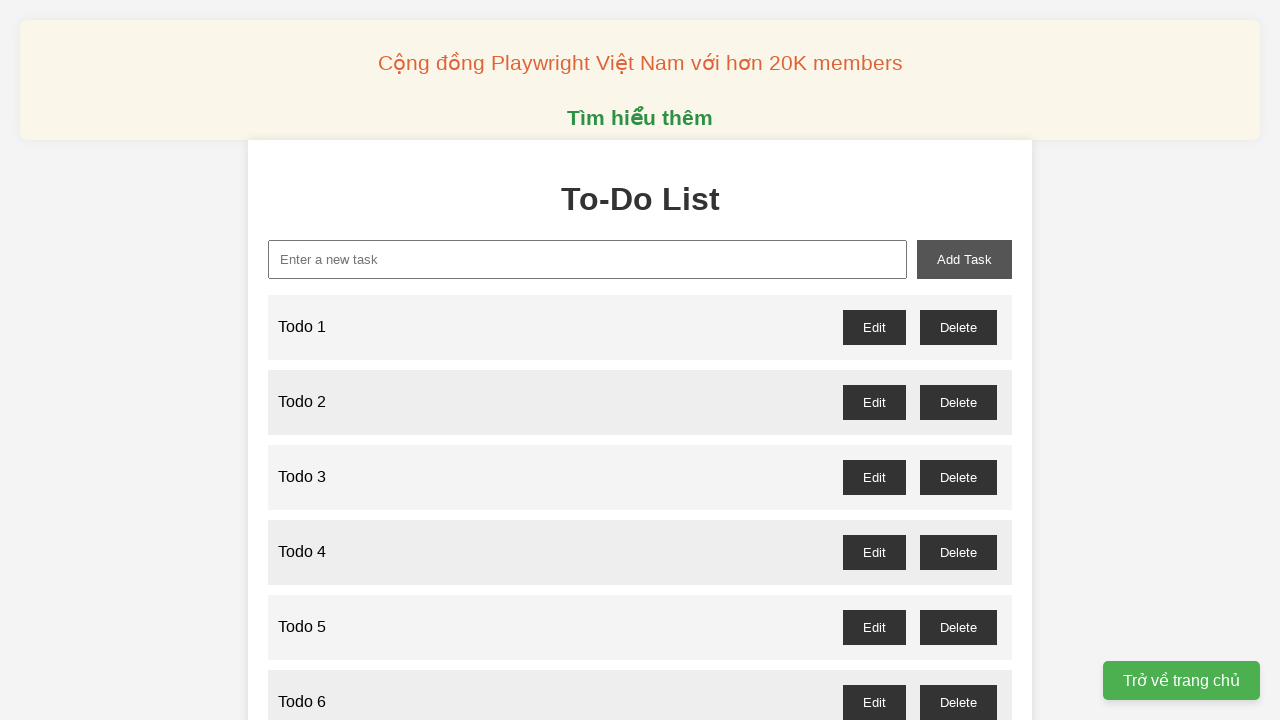

Filled input field with 'Todo 71' on xpath=//input[@id='new-task']
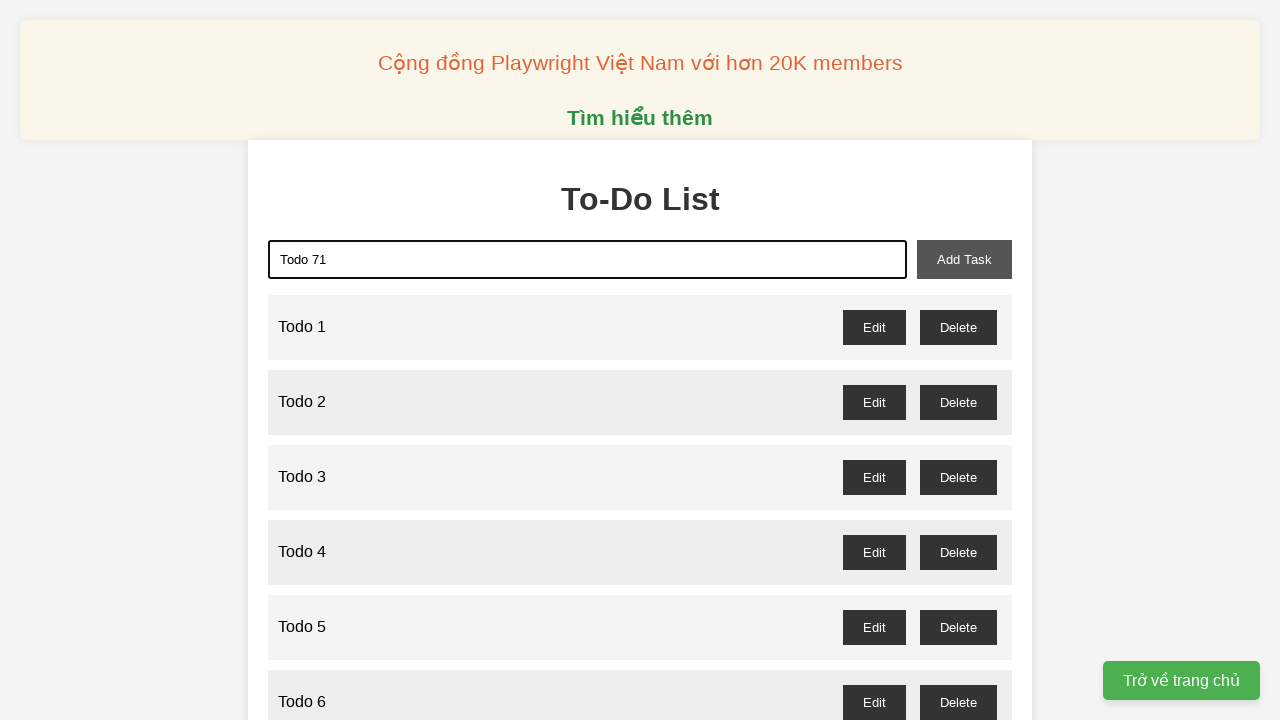

Clicked add button to create todo 71 at (964, 259) on xpath=//button[@id='add-task']
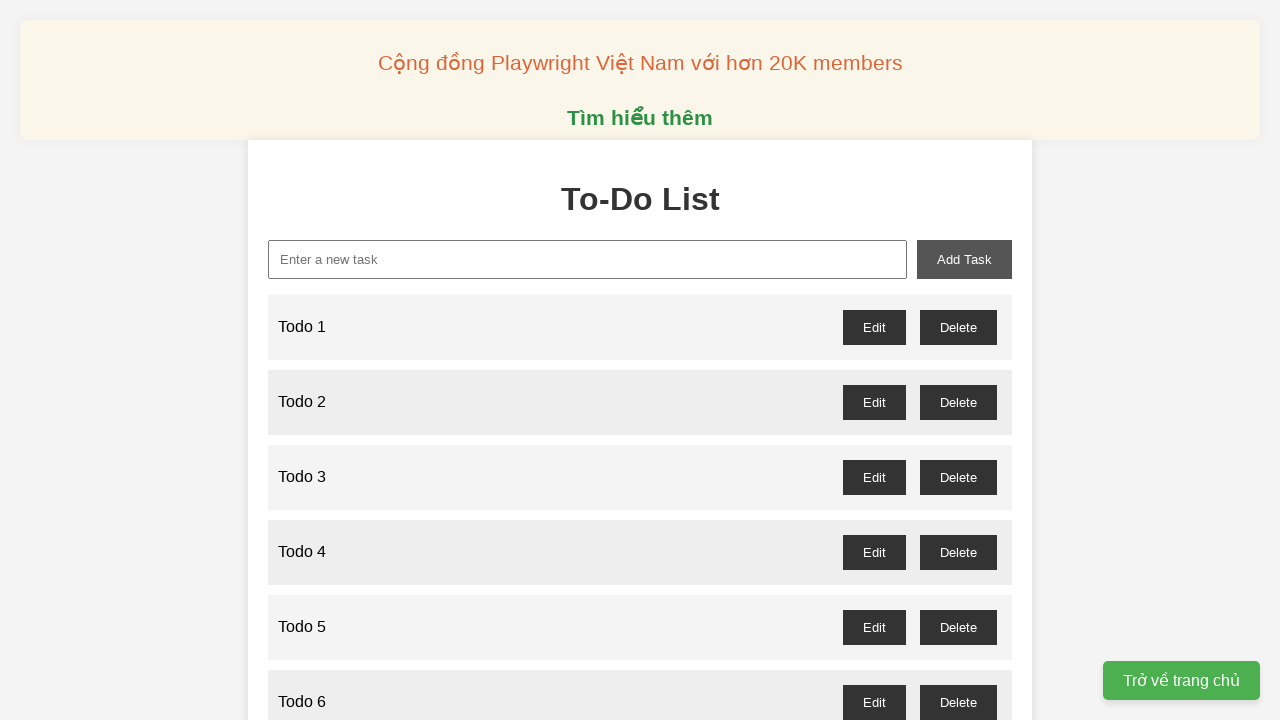

Filled input field with 'Todo 72' on xpath=//input[@id='new-task']
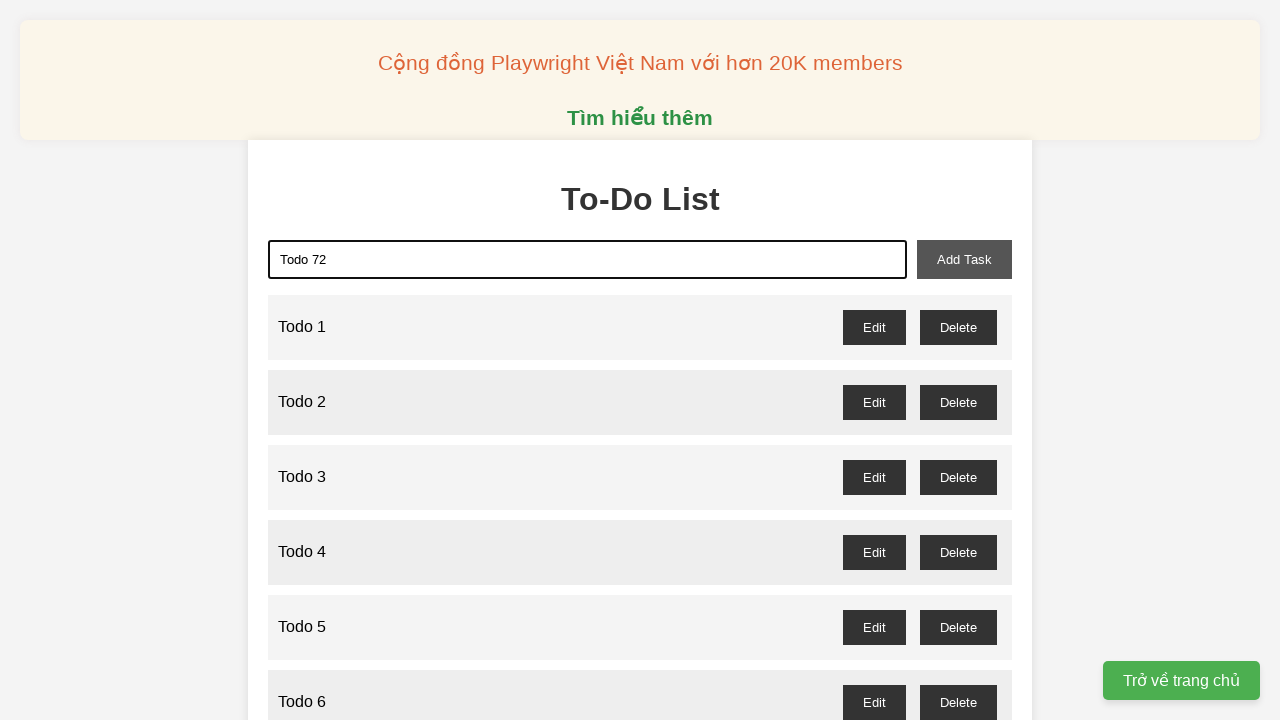

Clicked add button to create todo 72 at (964, 259) on xpath=//button[@id='add-task']
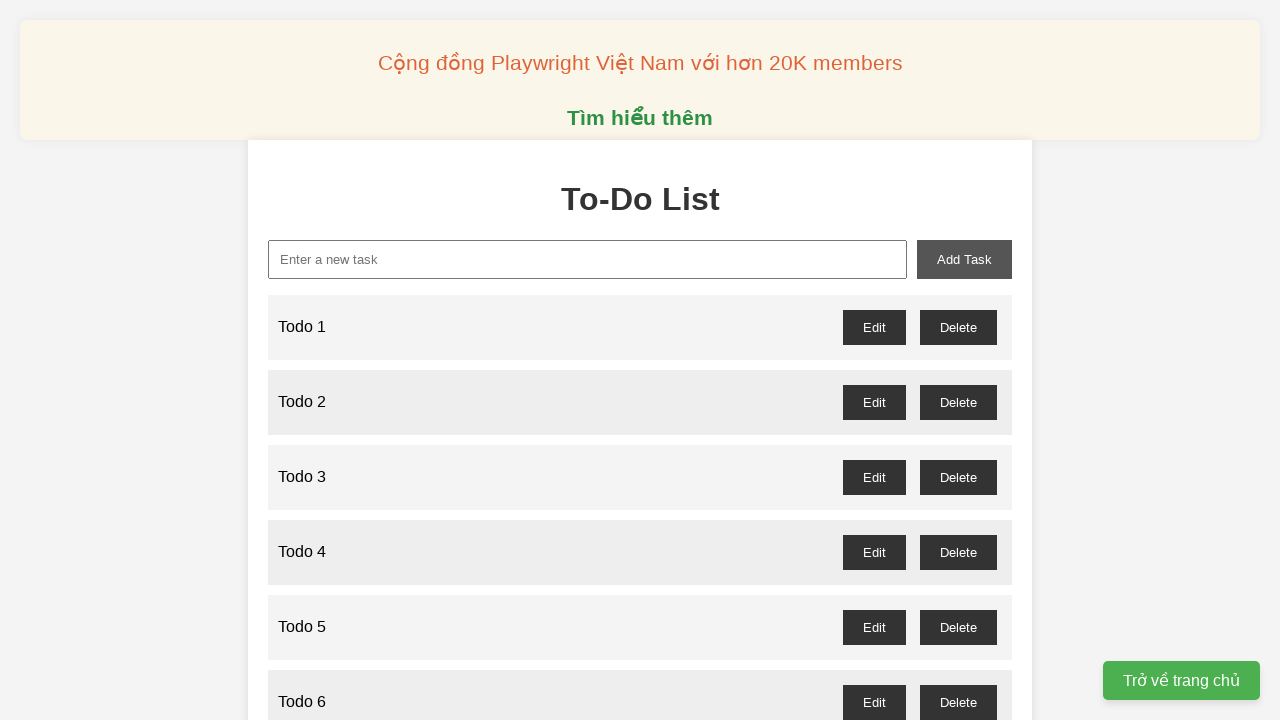

Filled input field with 'Todo 73' on xpath=//input[@id='new-task']
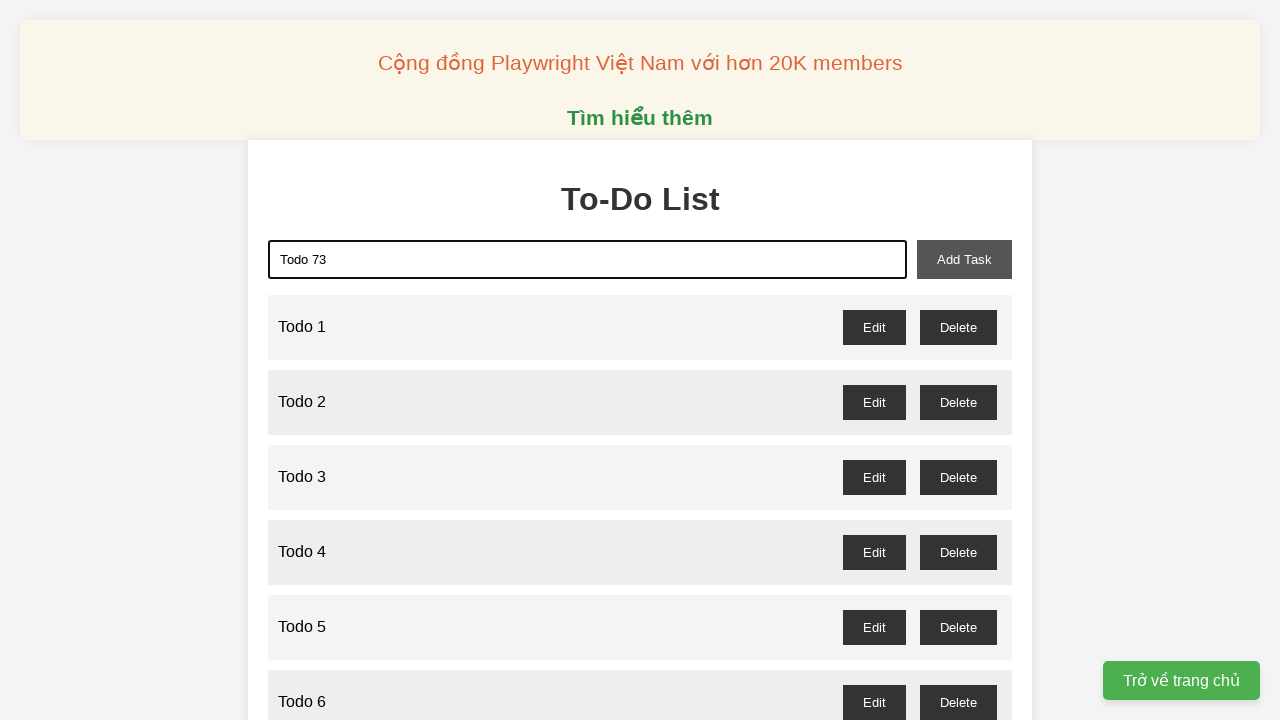

Clicked add button to create todo 73 at (964, 259) on xpath=//button[@id='add-task']
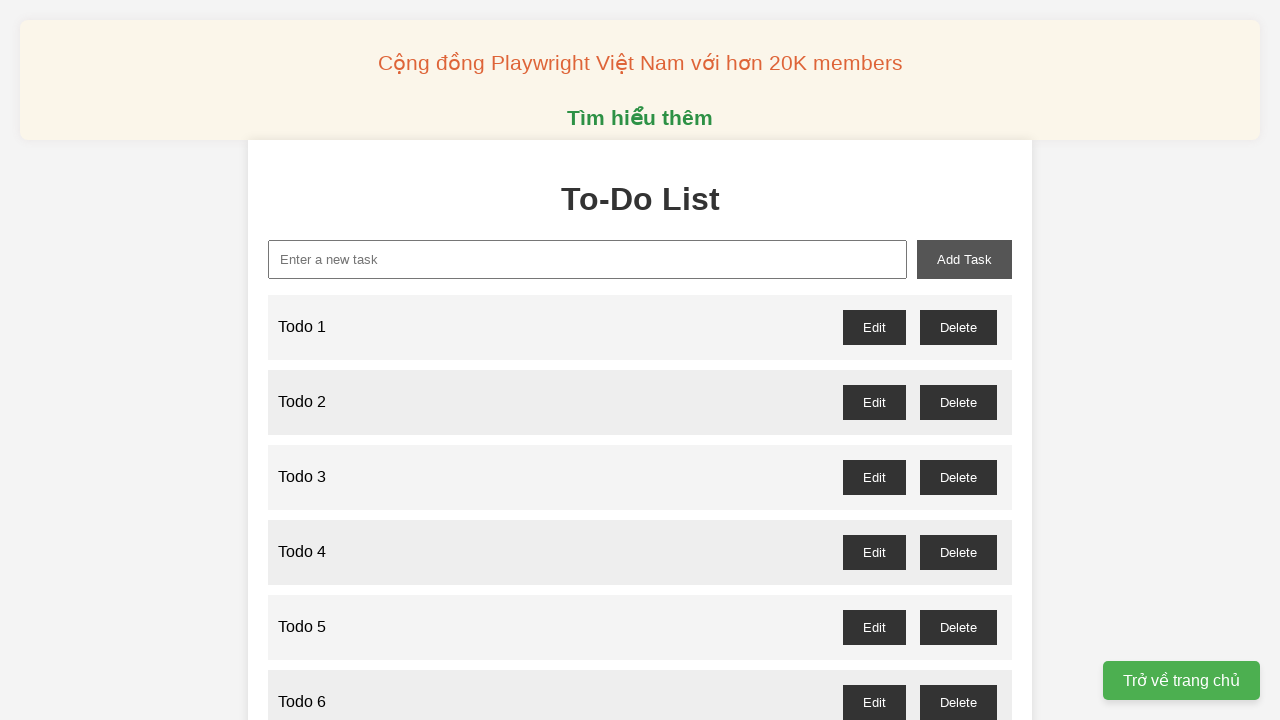

Filled input field with 'Todo 74' on xpath=//input[@id='new-task']
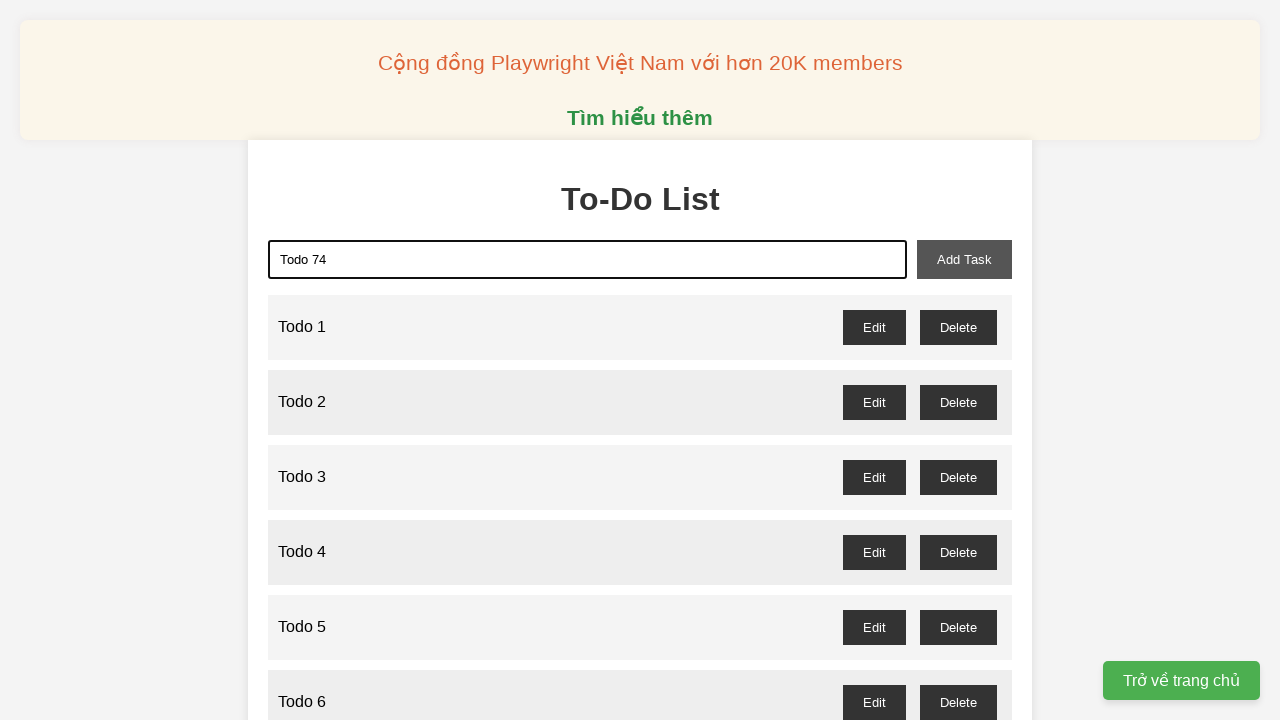

Clicked add button to create todo 74 at (964, 259) on xpath=//button[@id='add-task']
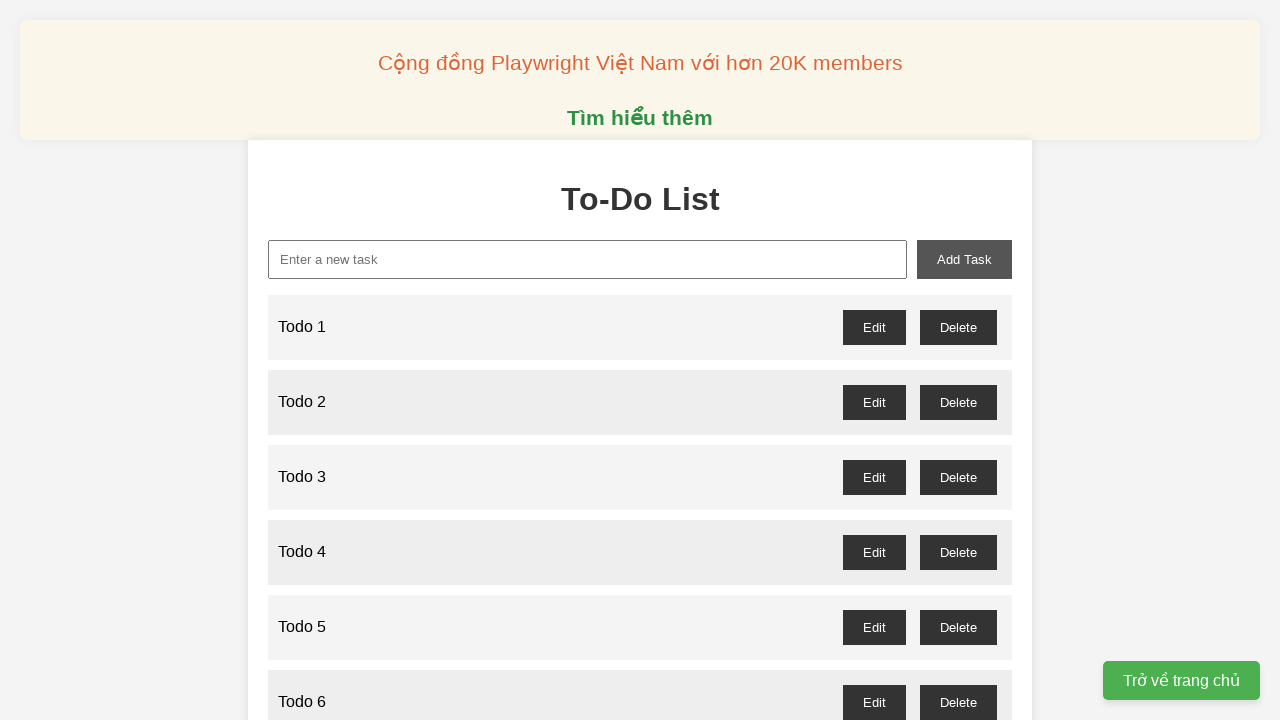

Filled input field with 'Todo 75' on xpath=//input[@id='new-task']
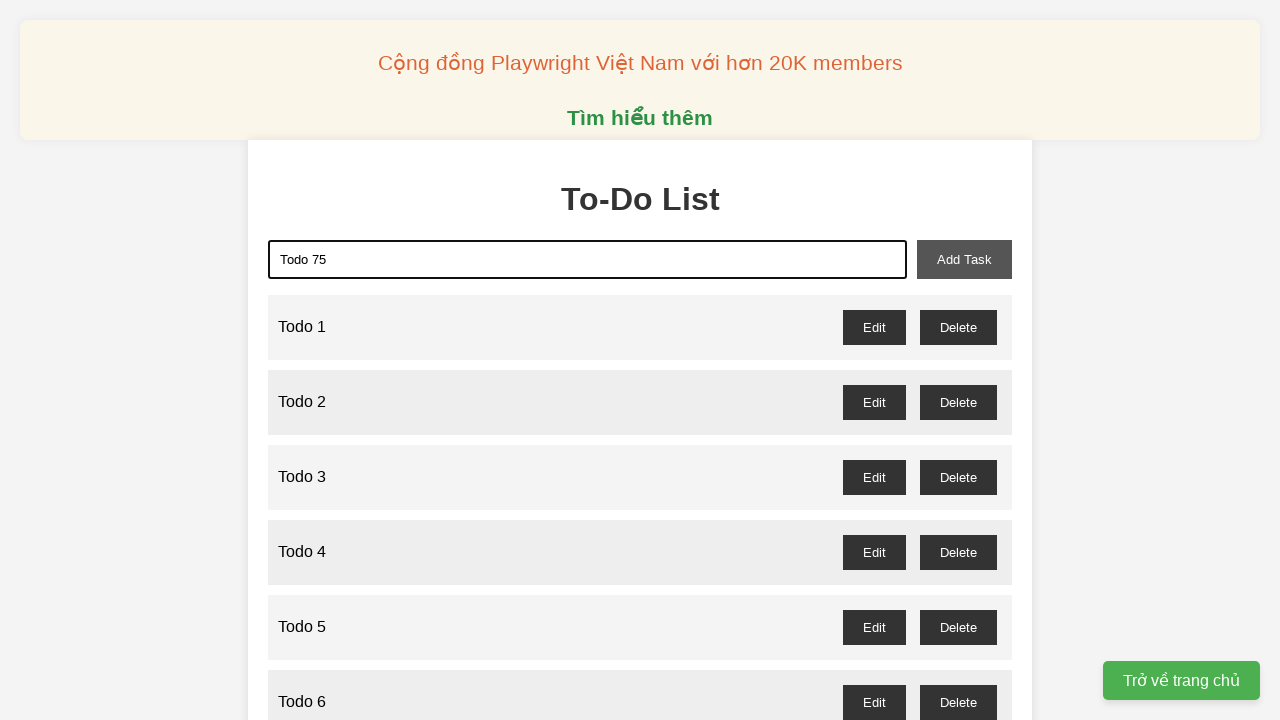

Clicked add button to create todo 75 at (964, 259) on xpath=//button[@id='add-task']
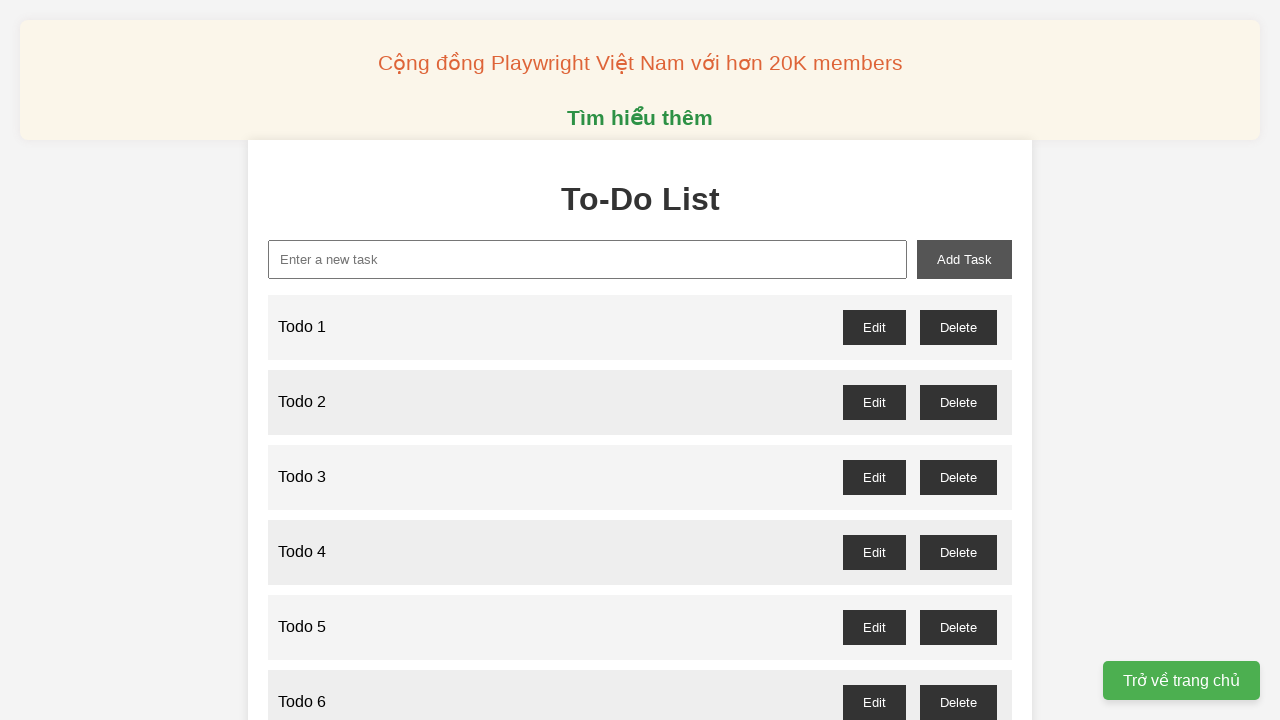

Filled input field with 'Todo 76' on xpath=//input[@id='new-task']
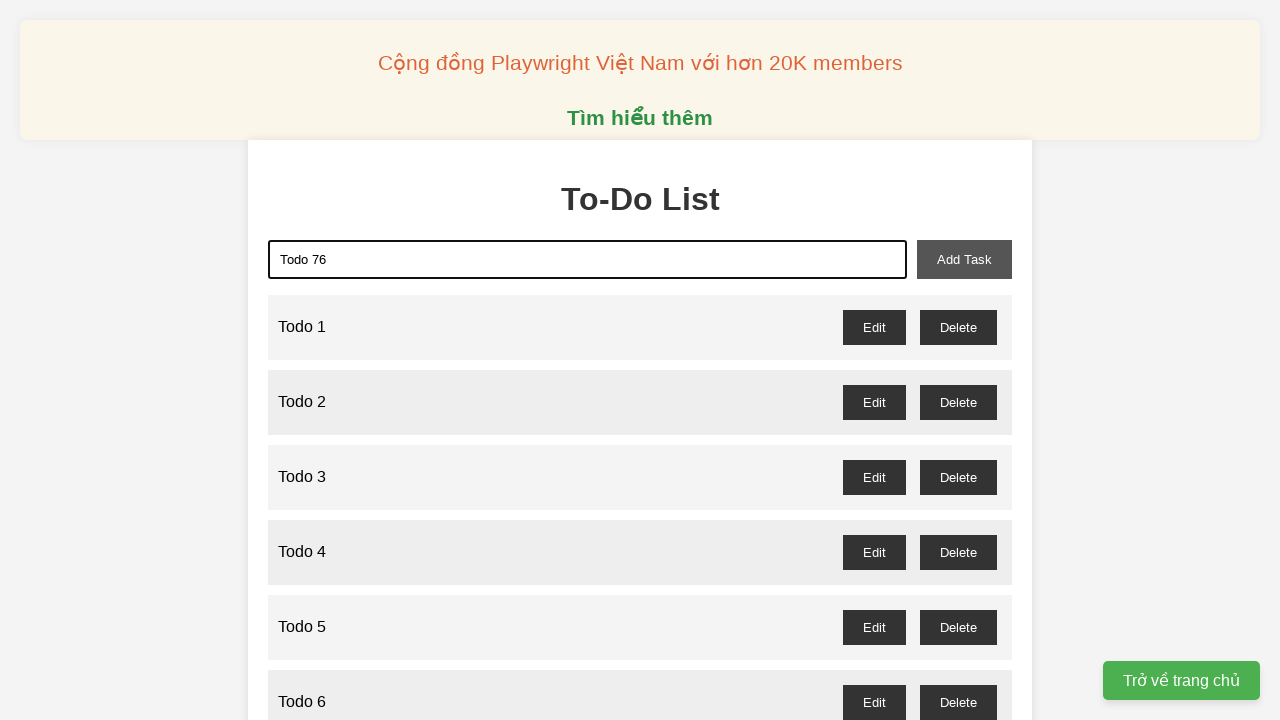

Clicked add button to create todo 76 at (964, 259) on xpath=//button[@id='add-task']
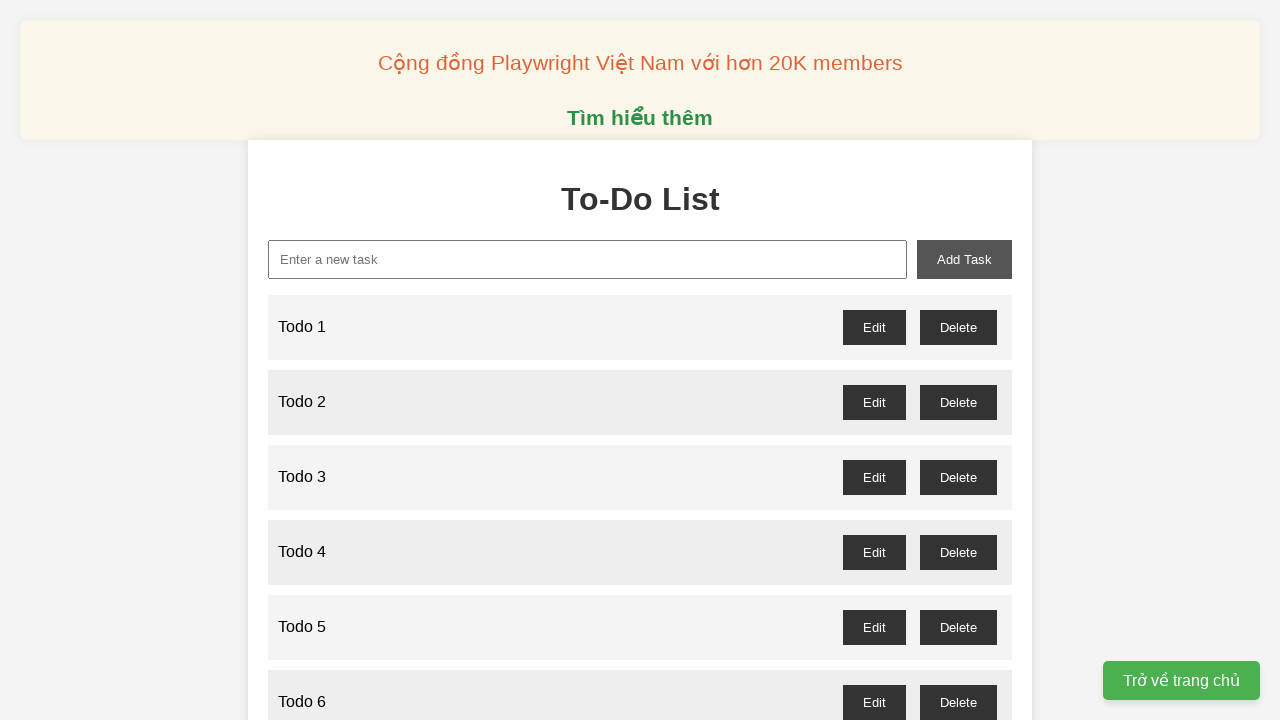

Filled input field with 'Todo 77' on xpath=//input[@id='new-task']
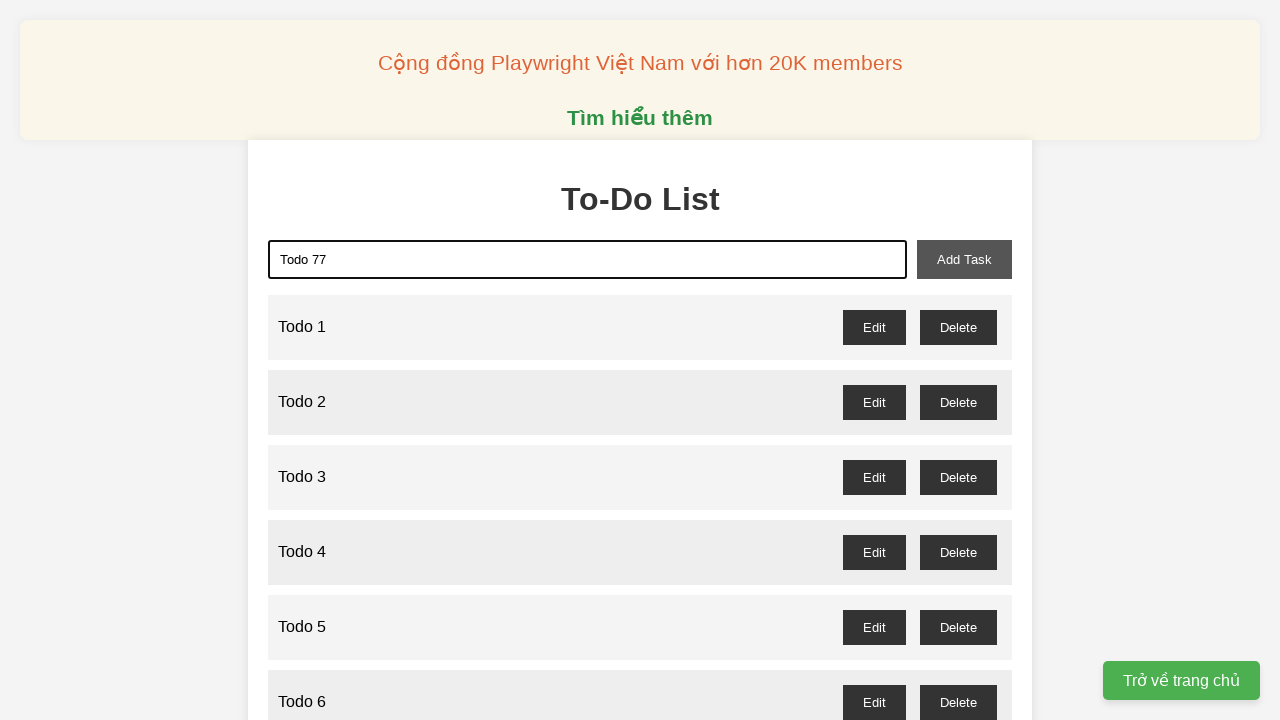

Clicked add button to create todo 77 at (964, 259) on xpath=//button[@id='add-task']
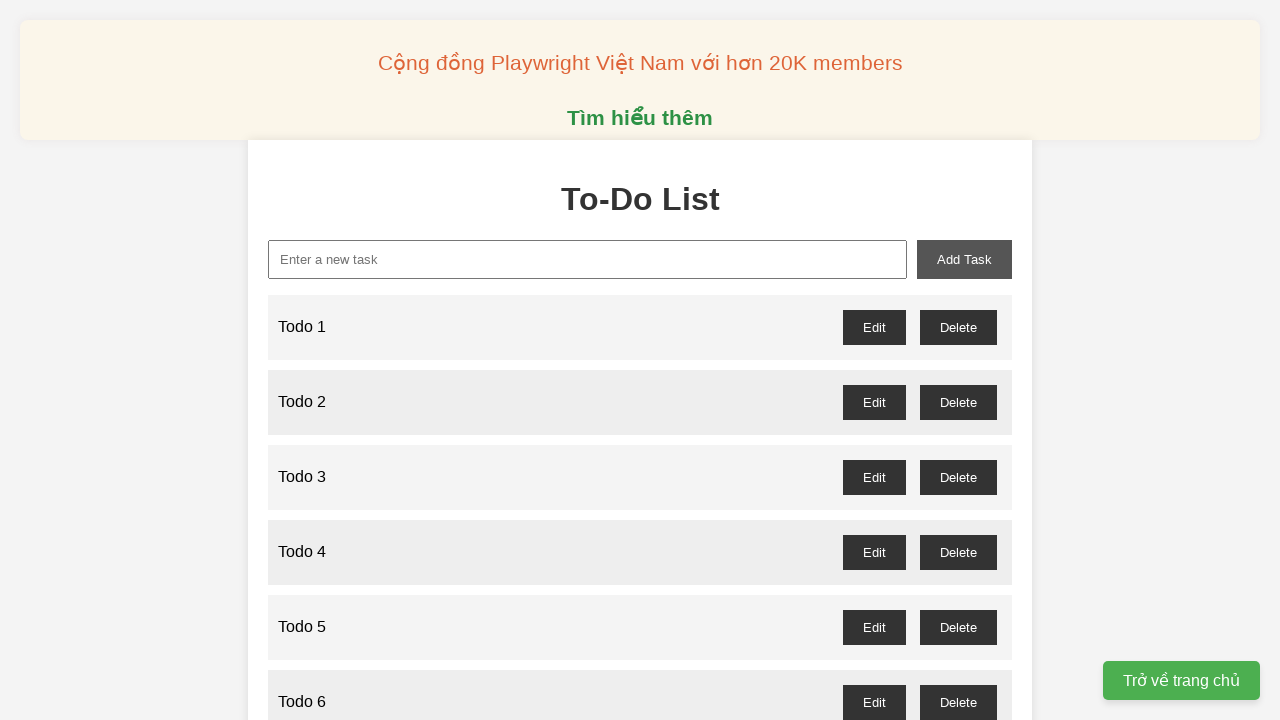

Filled input field with 'Todo 78' on xpath=//input[@id='new-task']
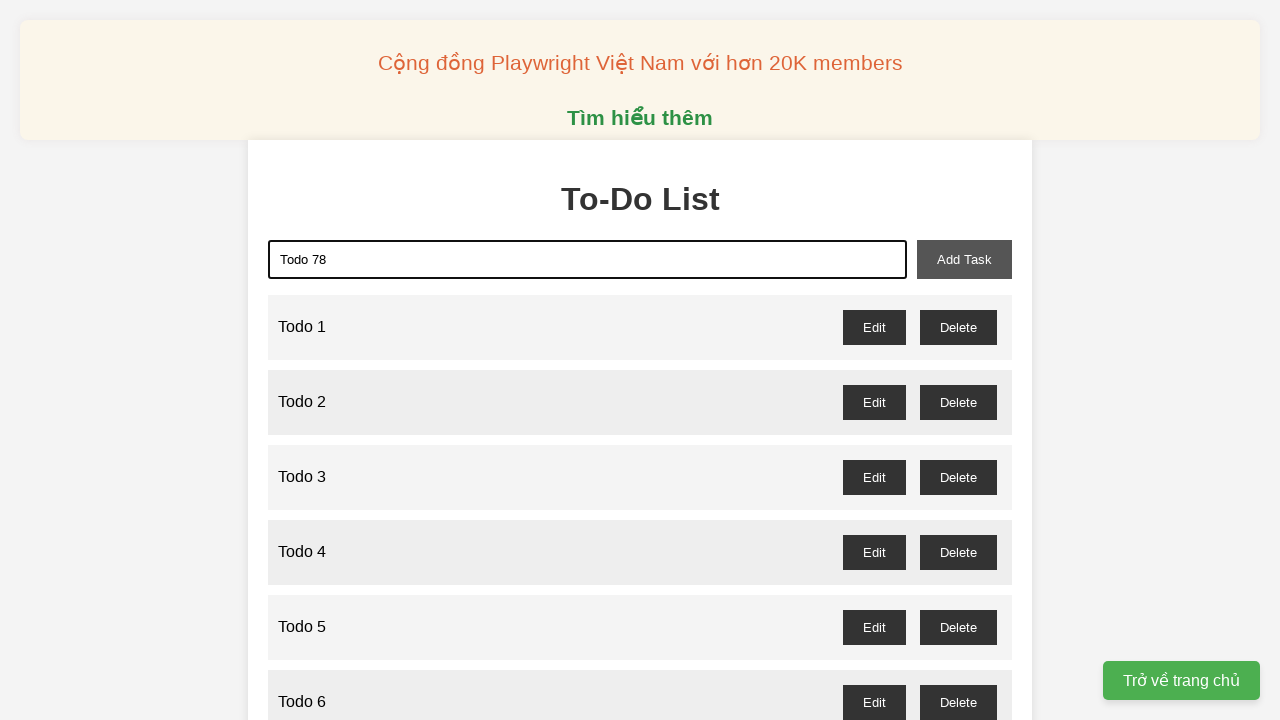

Clicked add button to create todo 78 at (964, 259) on xpath=//button[@id='add-task']
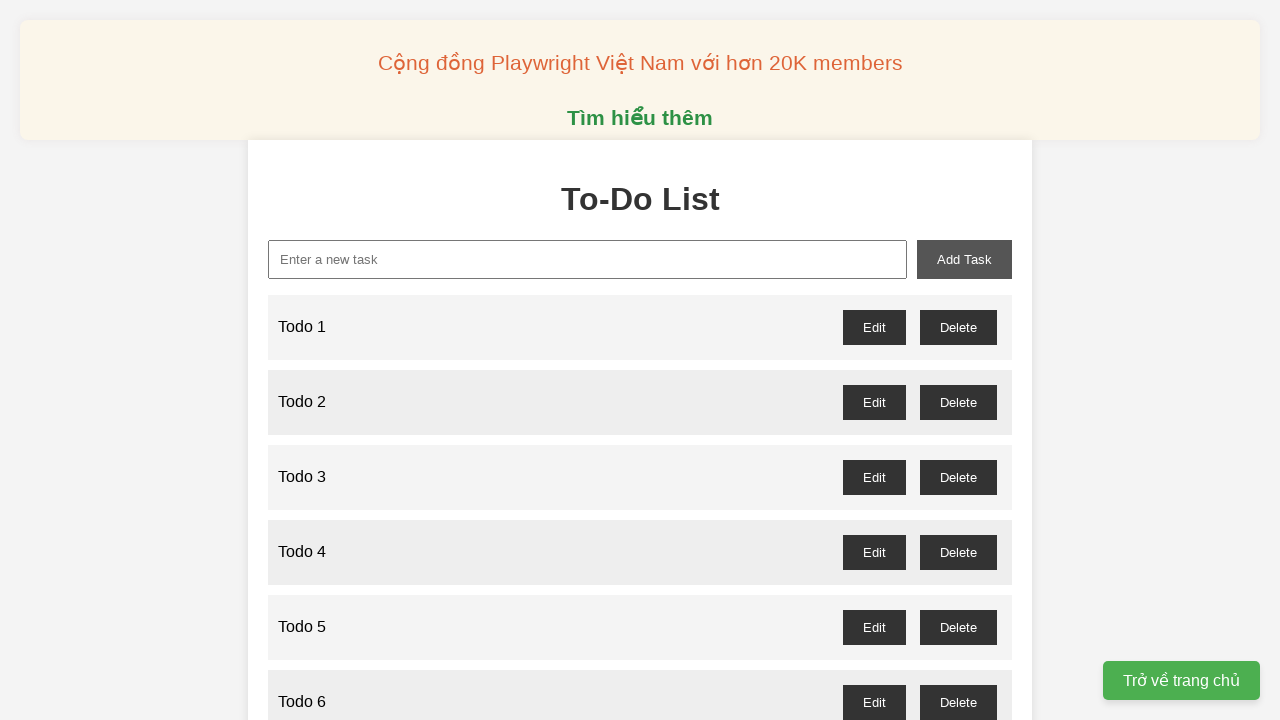

Filled input field with 'Todo 79' on xpath=//input[@id='new-task']
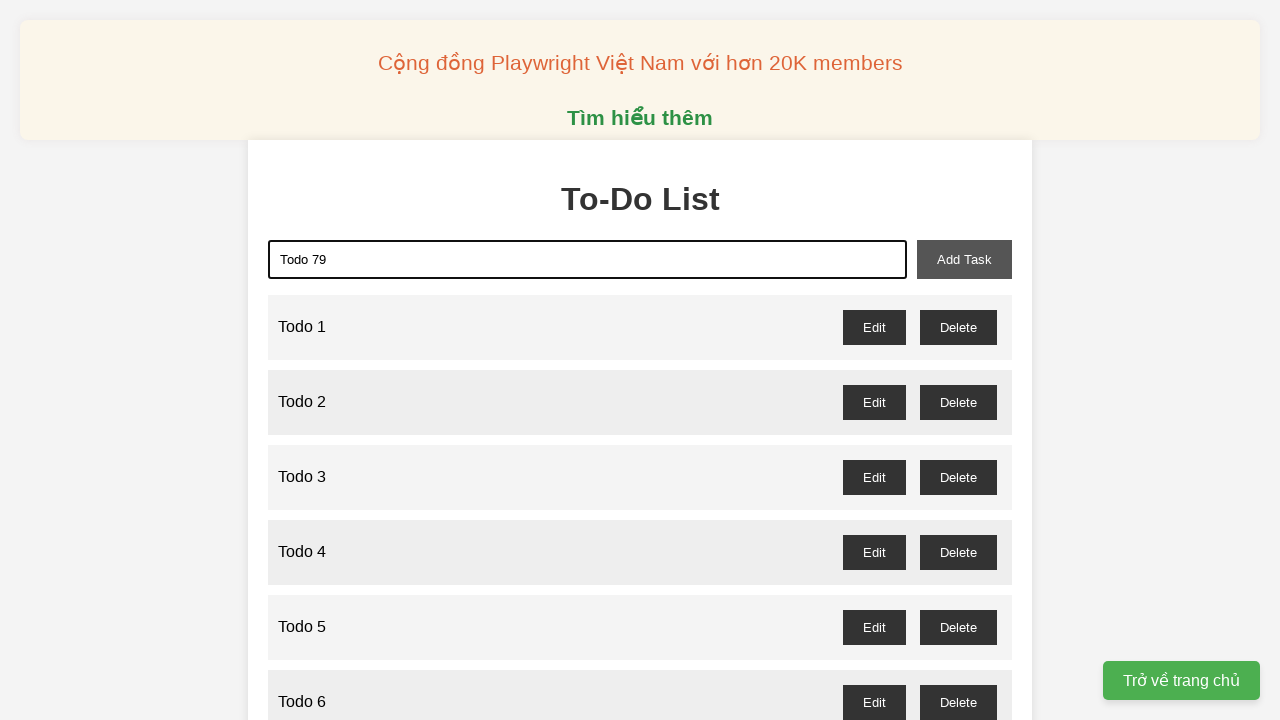

Clicked add button to create todo 79 at (964, 259) on xpath=//button[@id='add-task']
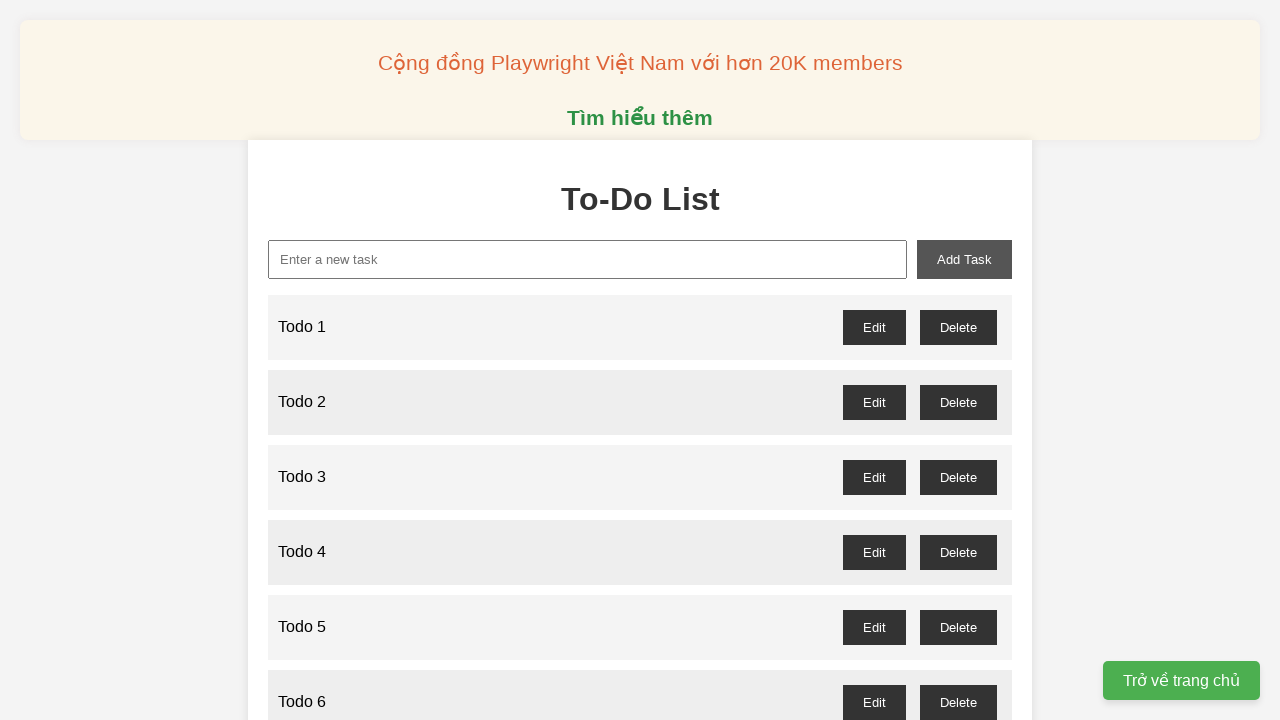

Filled input field with 'Todo 80' on xpath=//input[@id='new-task']
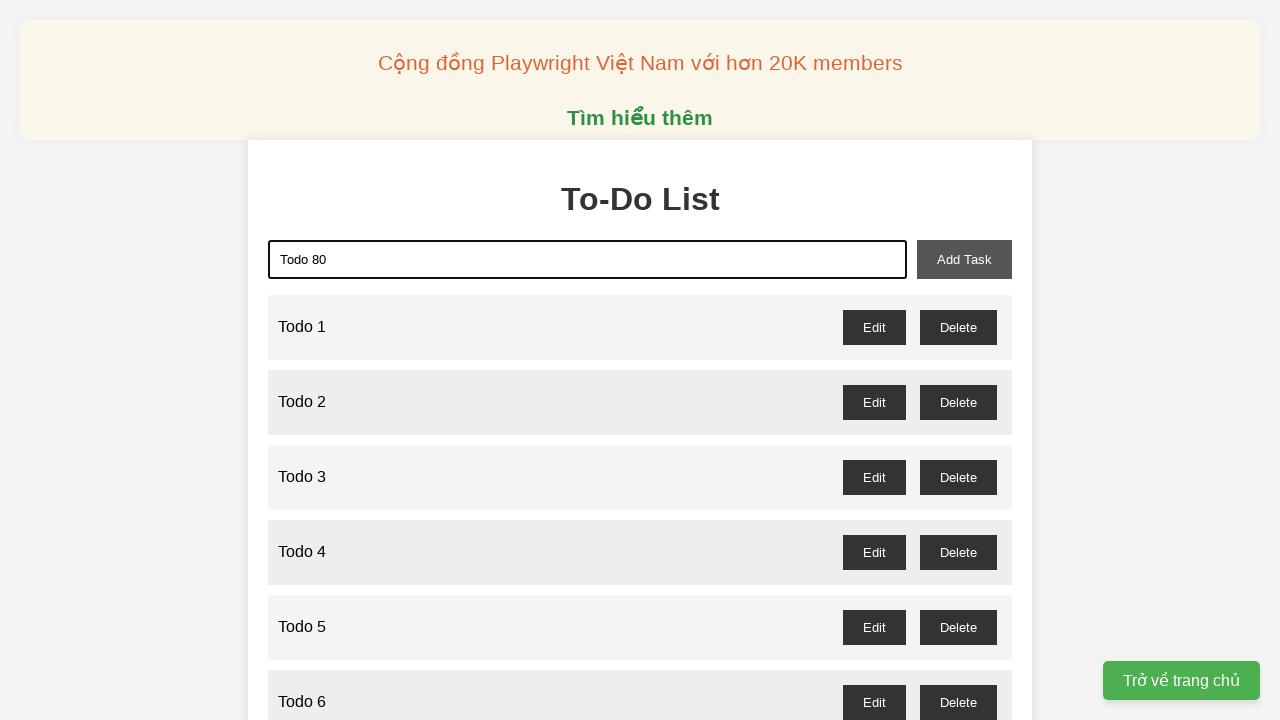

Clicked add button to create todo 80 at (964, 259) on xpath=//button[@id='add-task']
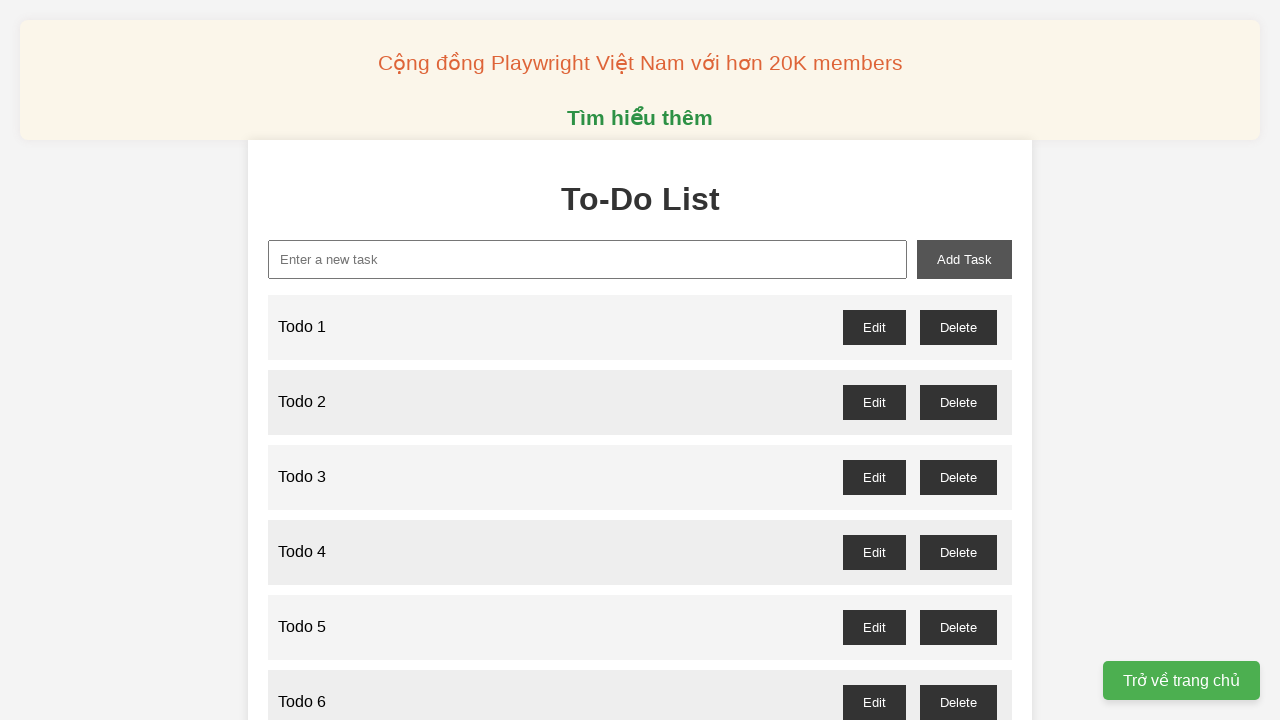

Filled input field with 'Todo 81' on xpath=//input[@id='new-task']
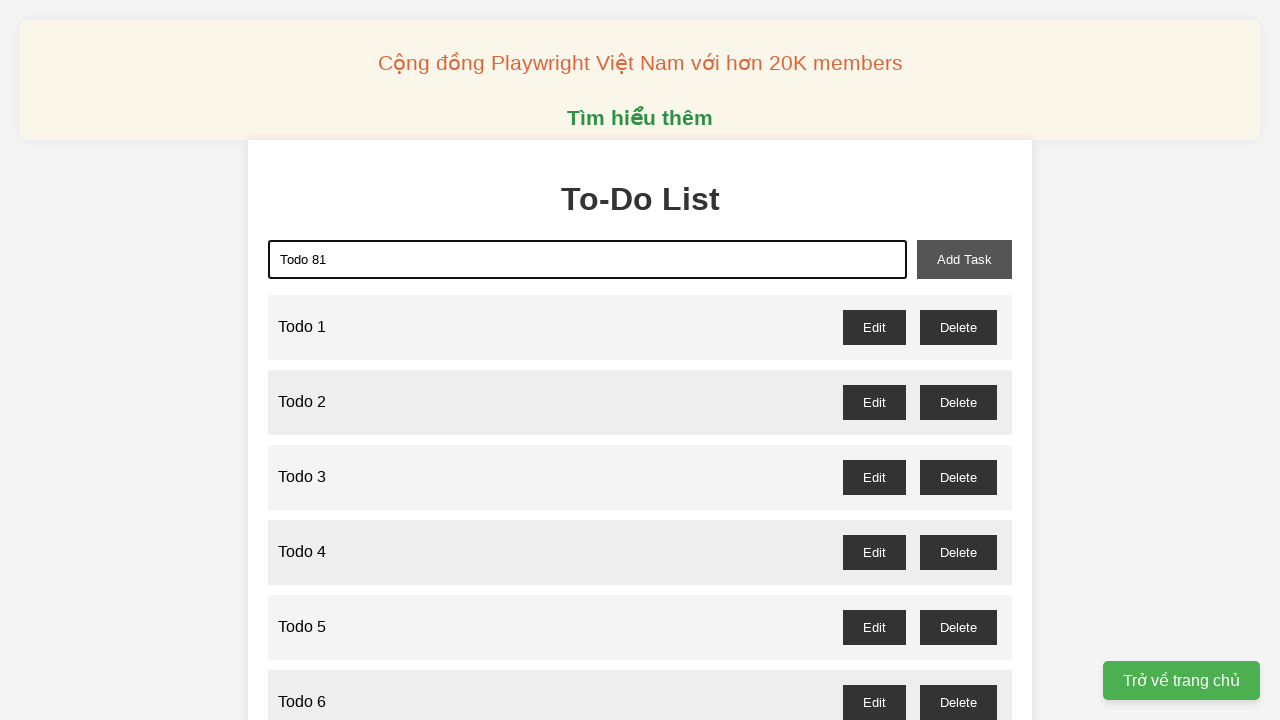

Clicked add button to create todo 81 at (964, 259) on xpath=//button[@id='add-task']
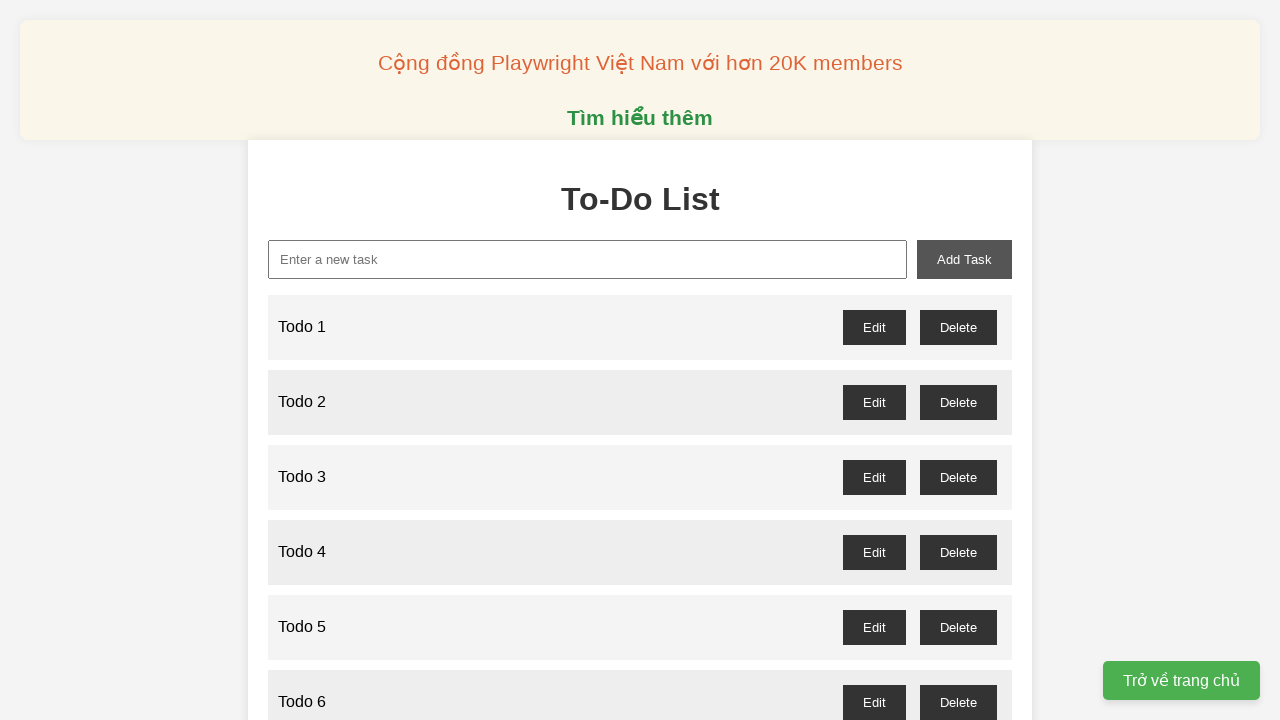

Filled input field with 'Todo 82' on xpath=//input[@id='new-task']
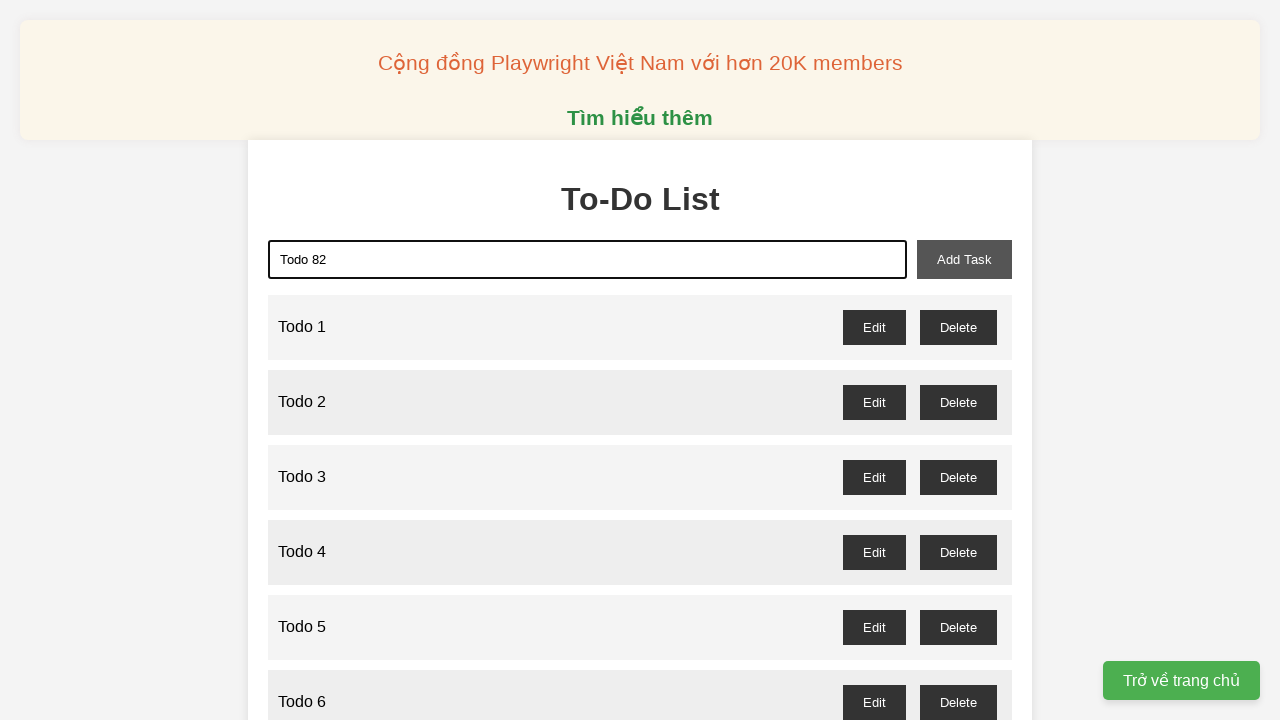

Clicked add button to create todo 82 at (964, 259) on xpath=//button[@id='add-task']
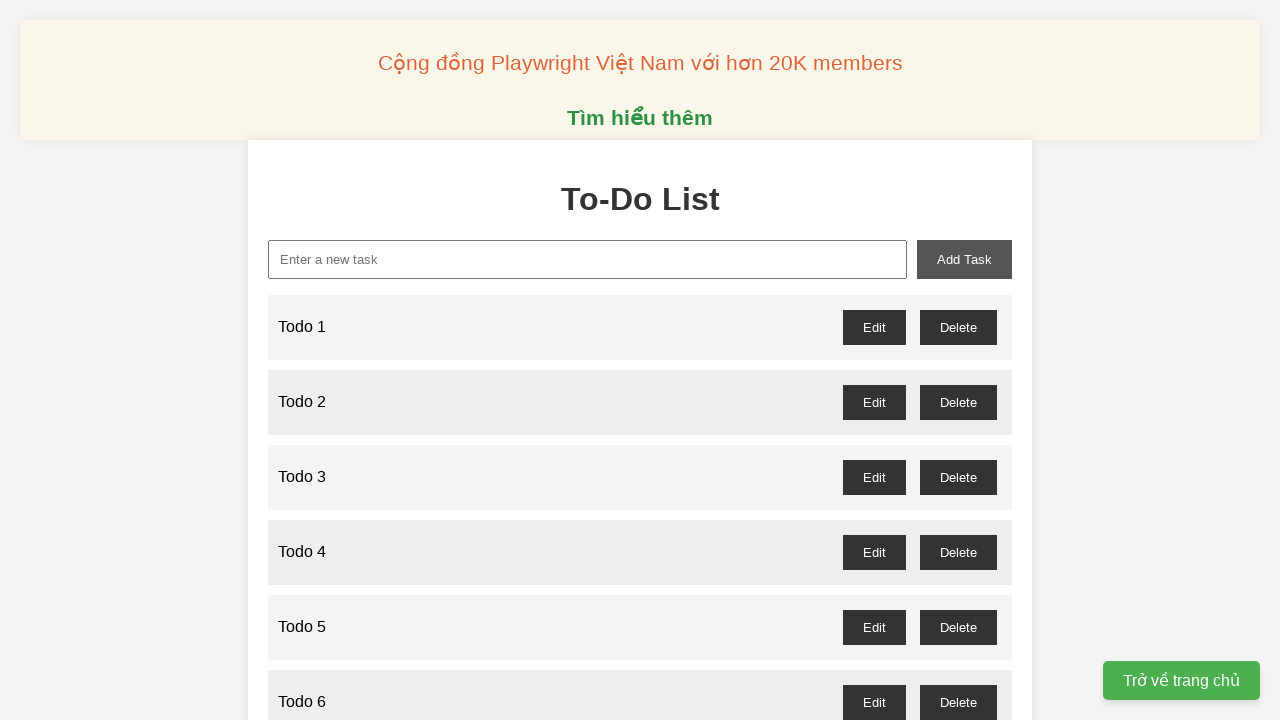

Filled input field with 'Todo 83' on xpath=//input[@id='new-task']
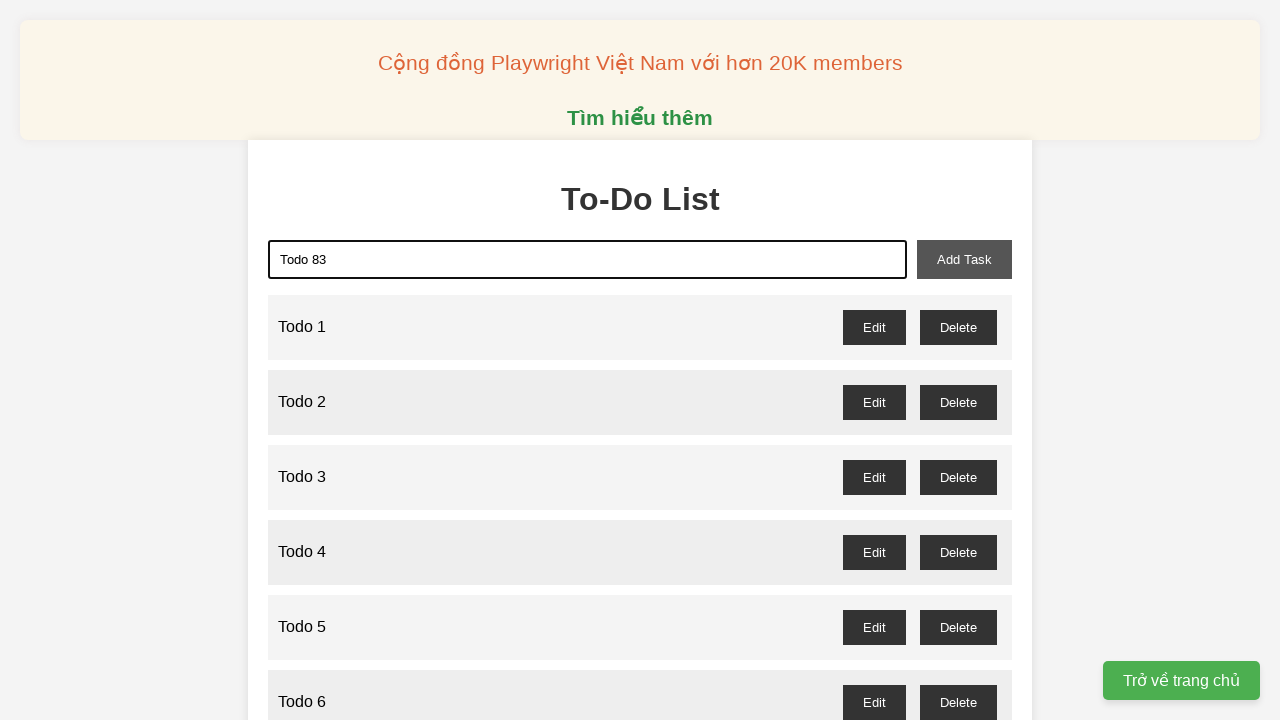

Clicked add button to create todo 83 at (964, 259) on xpath=//button[@id='add-task']
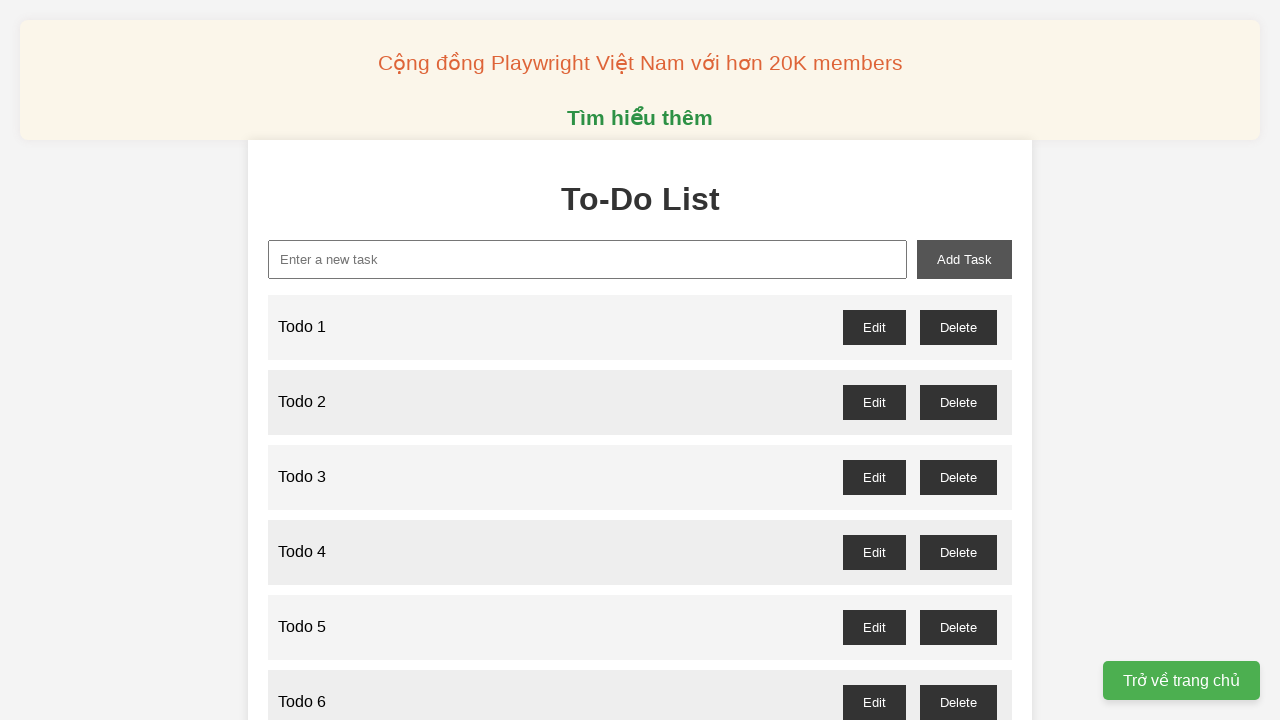

Filled input field with 'Todo 84' on xpath=//input[@id='new-task']
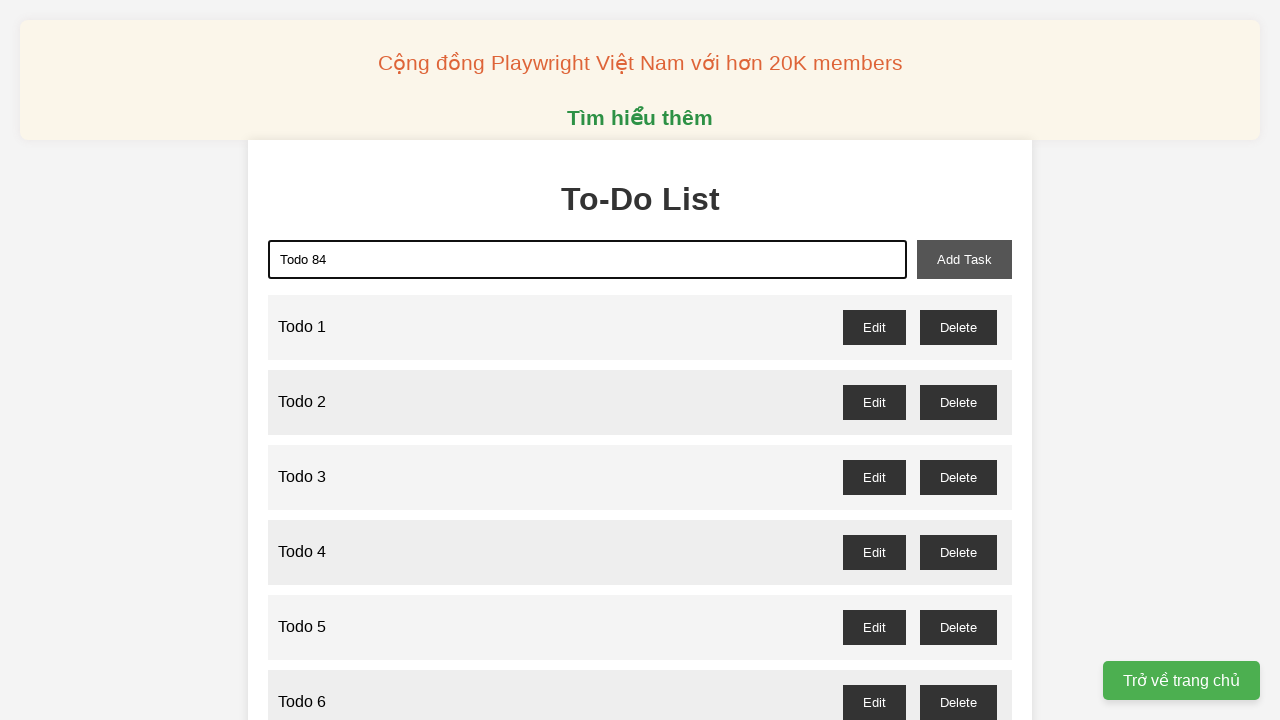

Clicked add button to create todo 84 at (964, 259) on xpath=//button[@id='add-task']
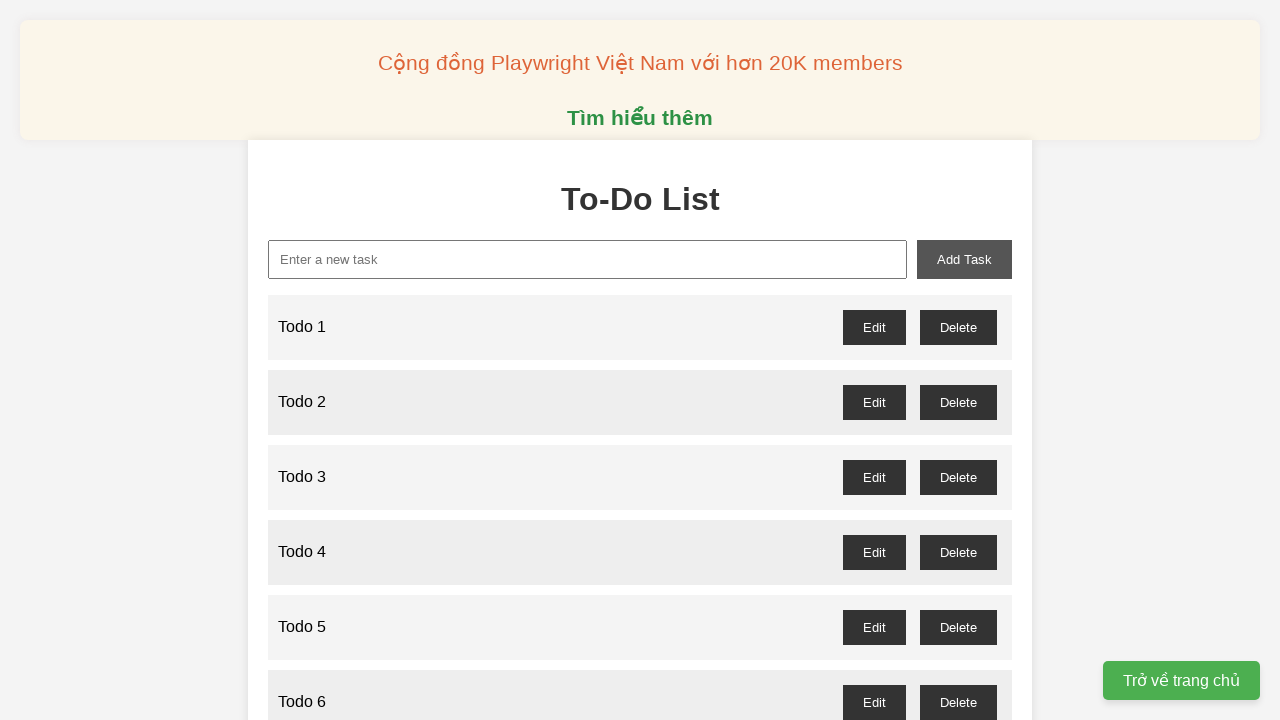

Filled input field with 'Todo 85' on xpath=//input[@id='new-task']
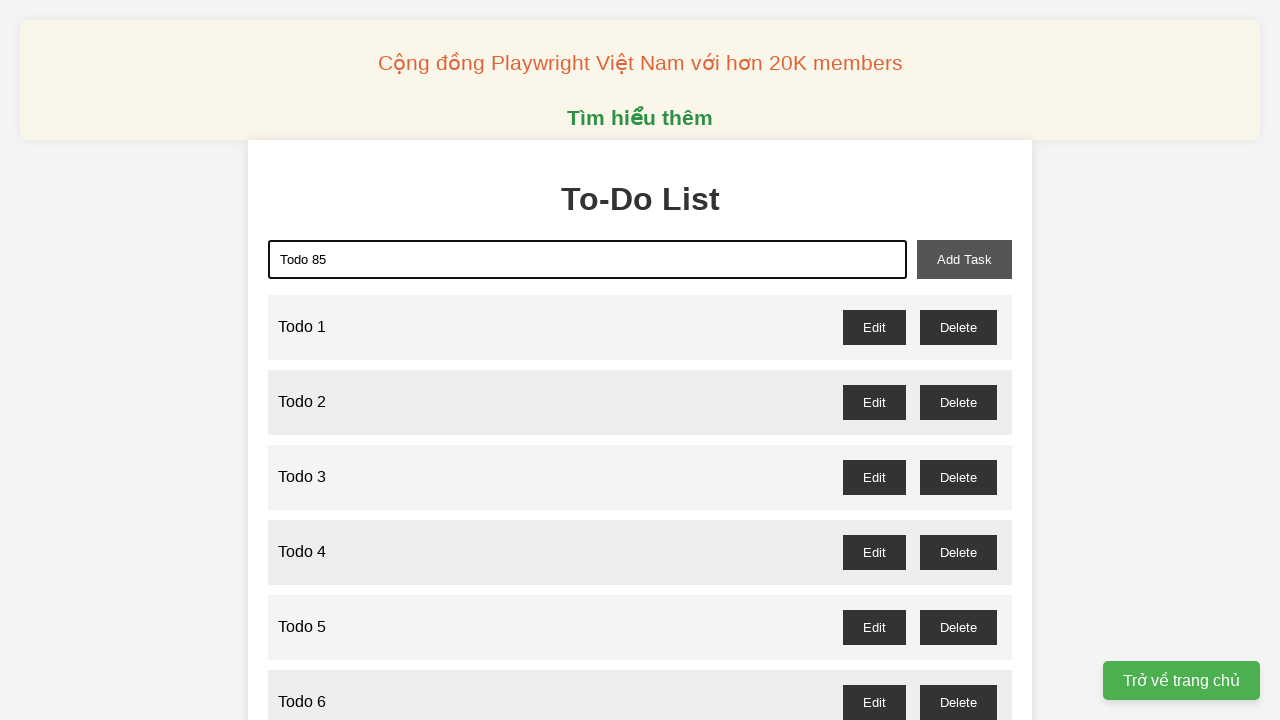

Clicked add button to create todo 85 at (964, 259) on xpath=//button[@id='add-task']
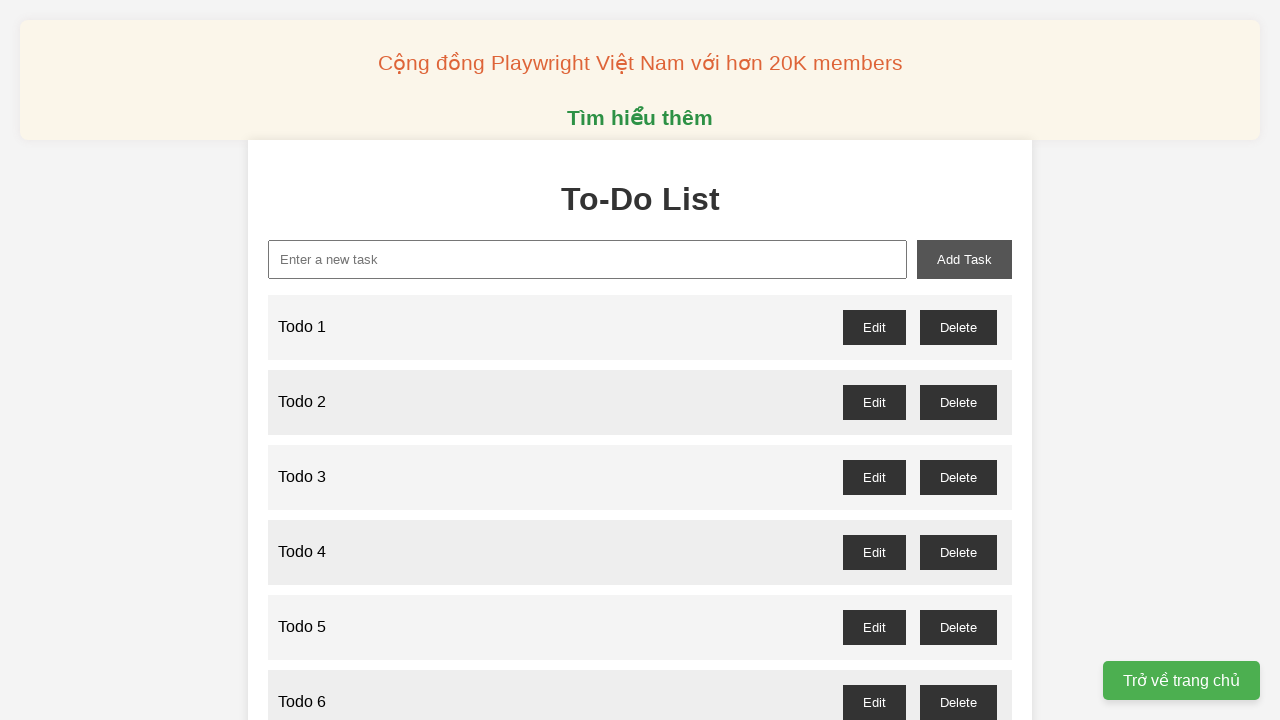

Filled input field with 'Todo 86' on xpath=//input[@id='new-task']
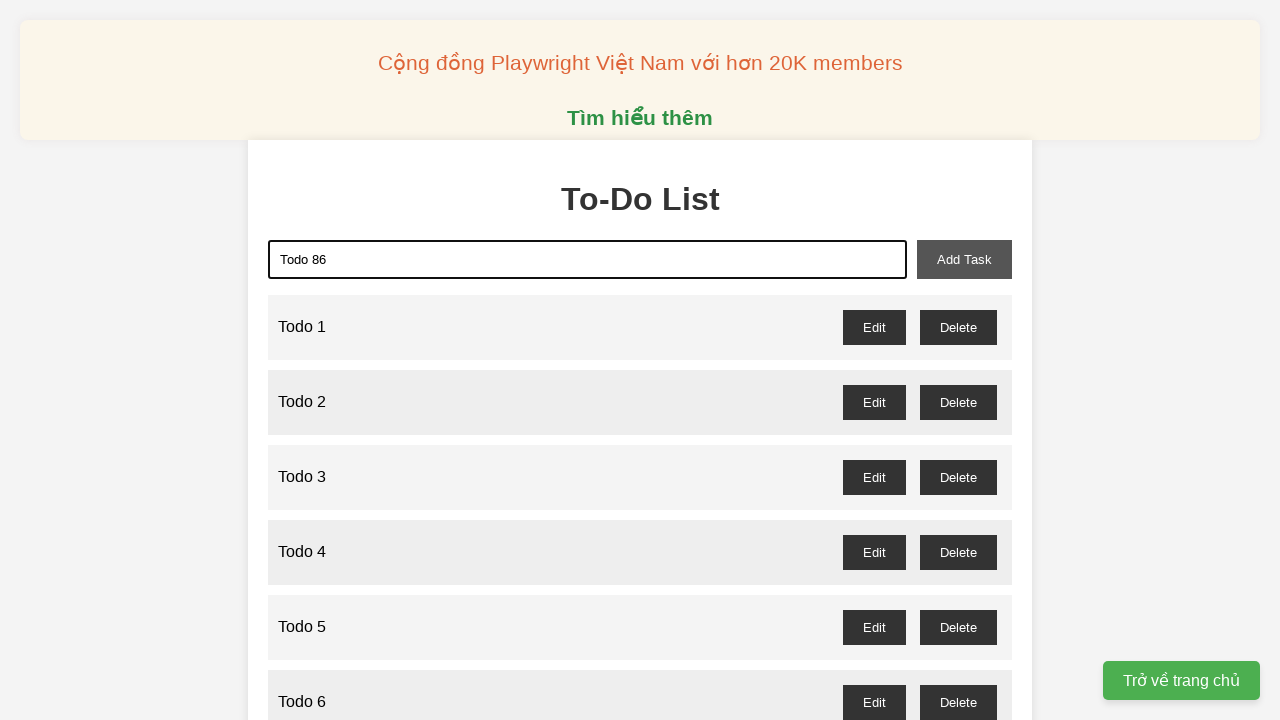

Clicked add button to create todo 86 at (964, 259) on xpath=//button[@id='add-task']
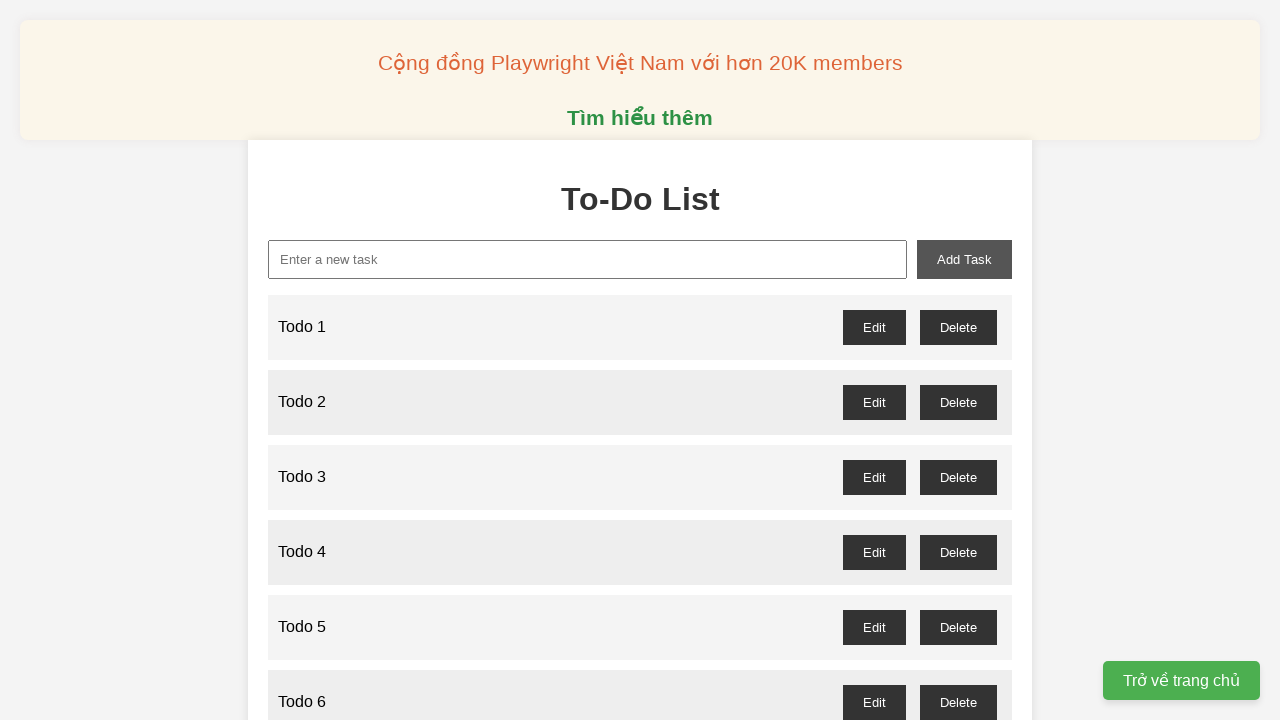

Filled input field with 'Todo 87' on xpath=//input[@id='new-task']
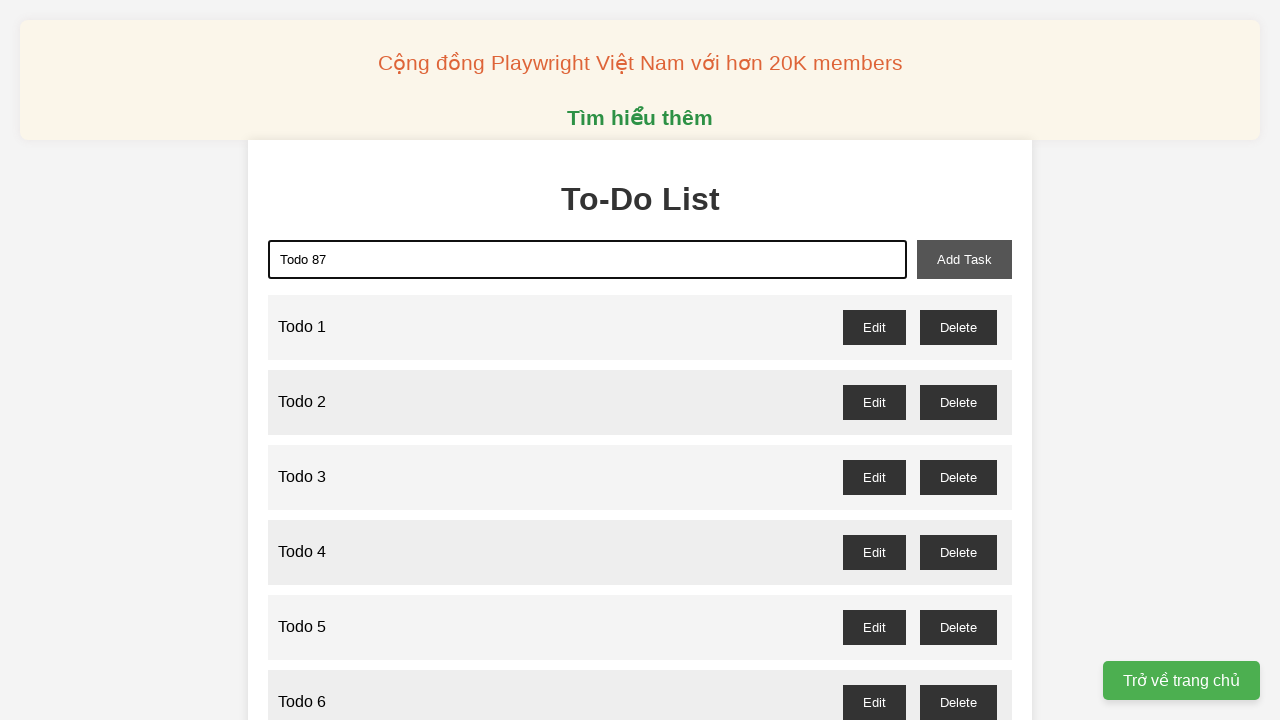

Clicked add button to create todo 87 at (964, 259) on xpath=//button[@id='add-task']
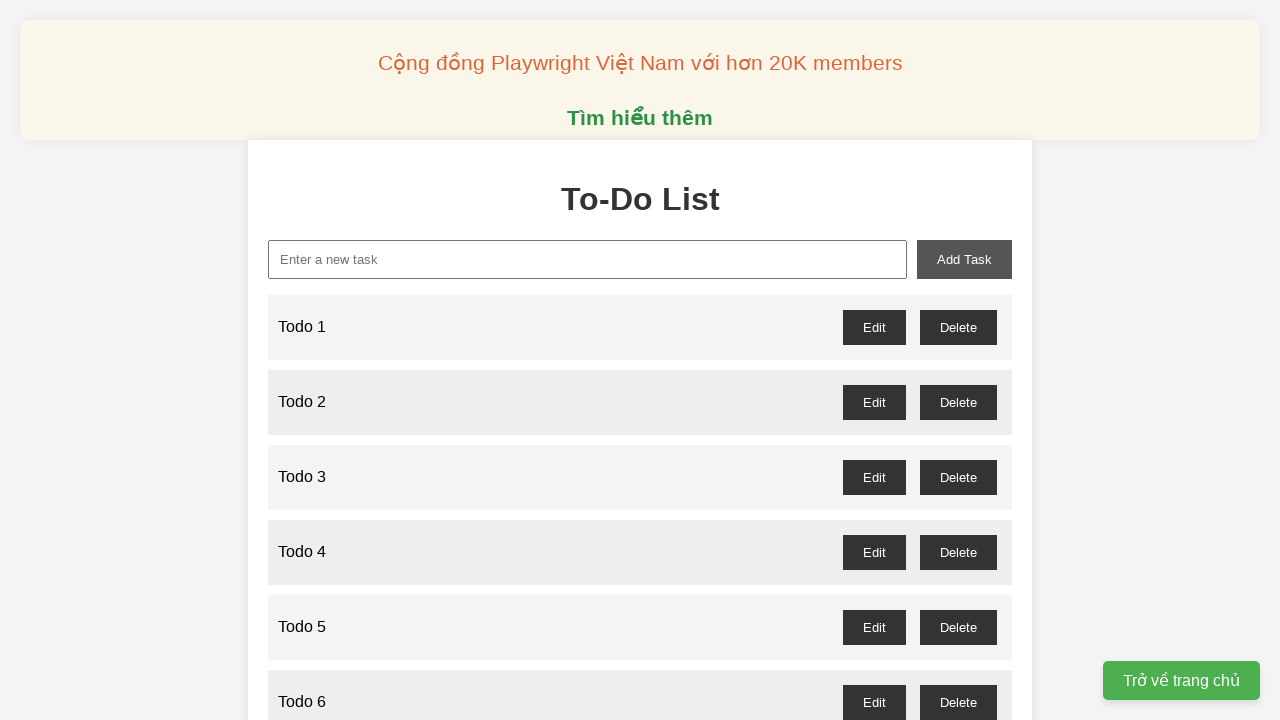

Filled input field with 'Todo 88' on xpath=//input[@id='new-task']
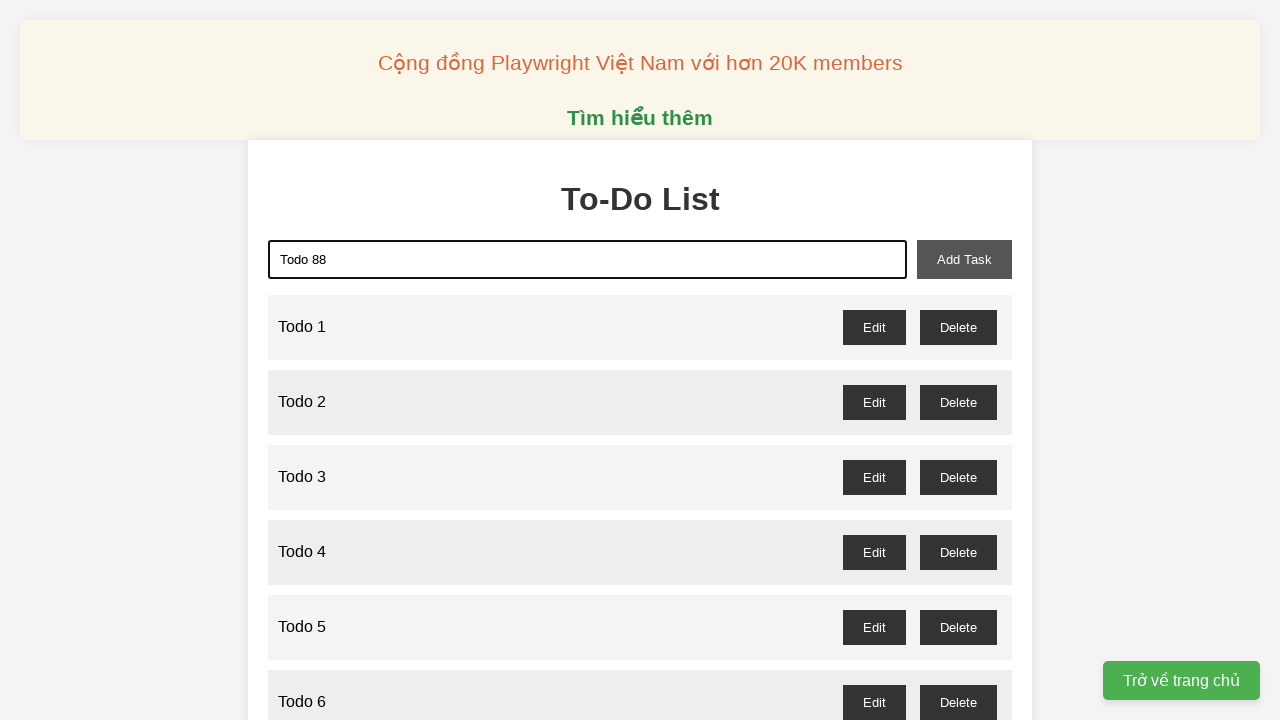

Clicked add button to create todo 88 at (964, 259) on xpath=//button[@id='add-task']
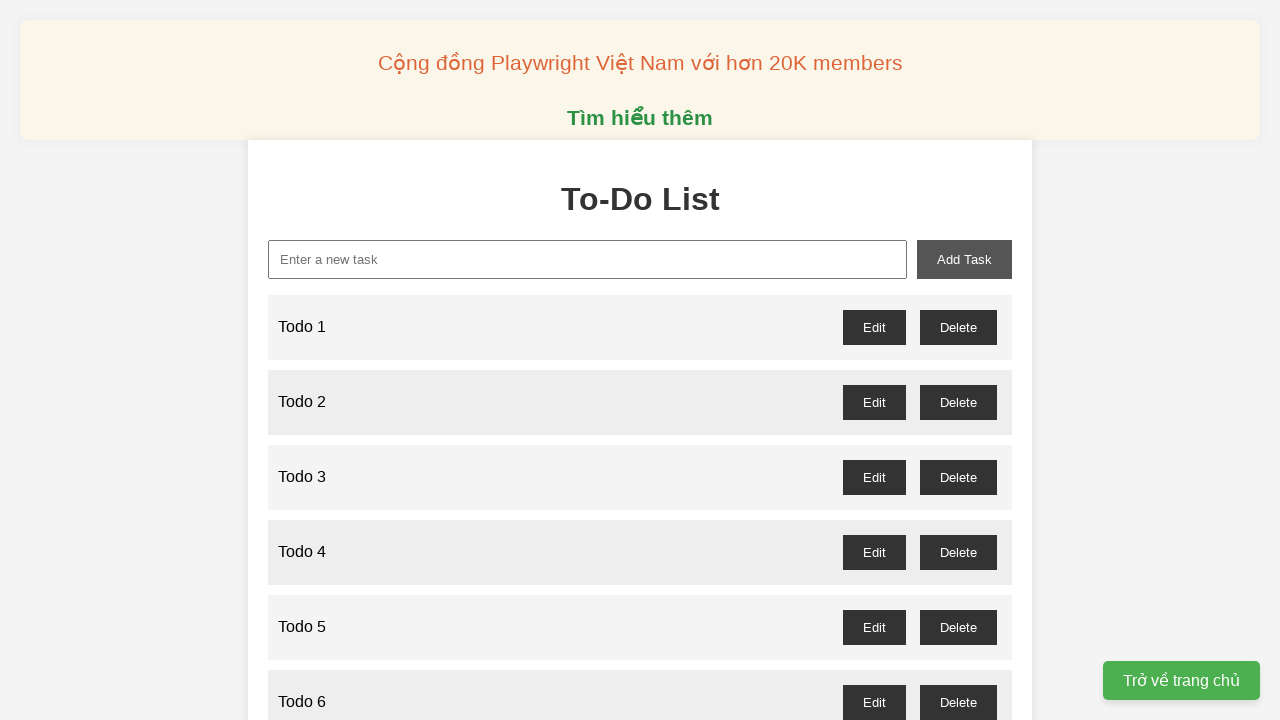

Filled input field with 'Todo 89' on xpath=//input[@id='new-task']
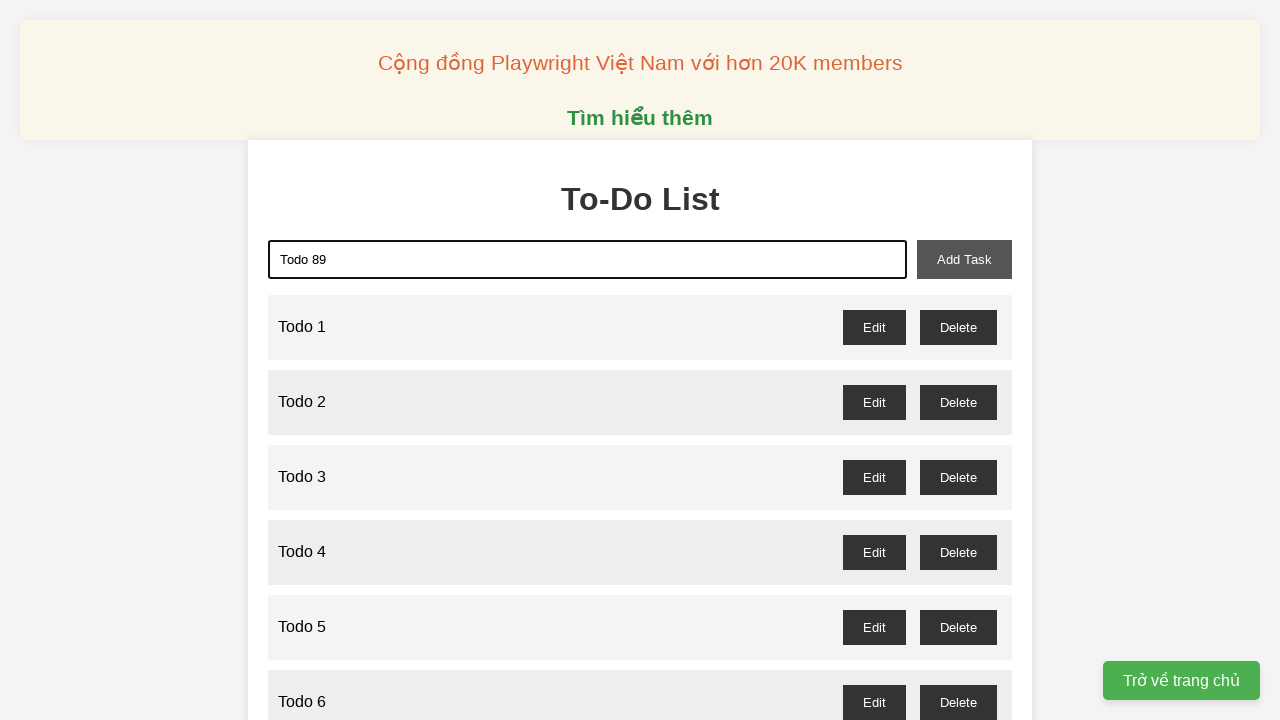

Clicked add button to create todo 89 at (964, 259) on xpath=//button[@id='add-task']
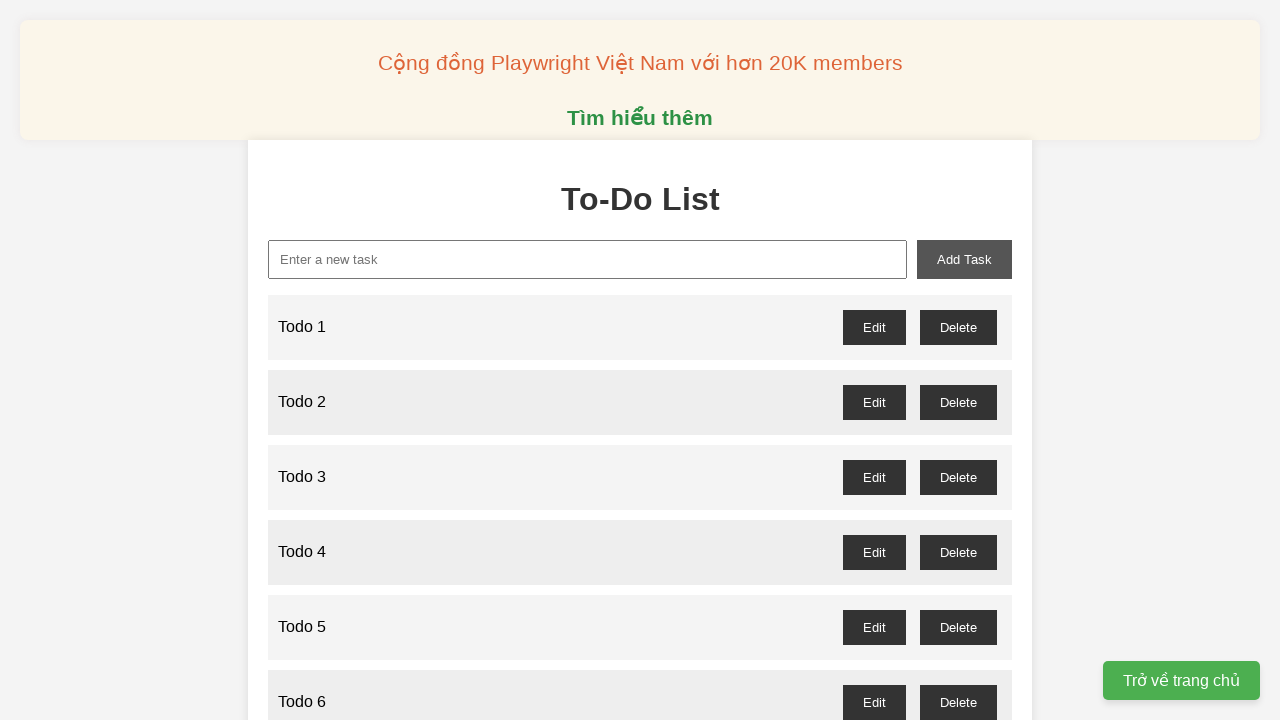

Filled input field with 'Todo 90' on xpath=//input[@id='new-task']
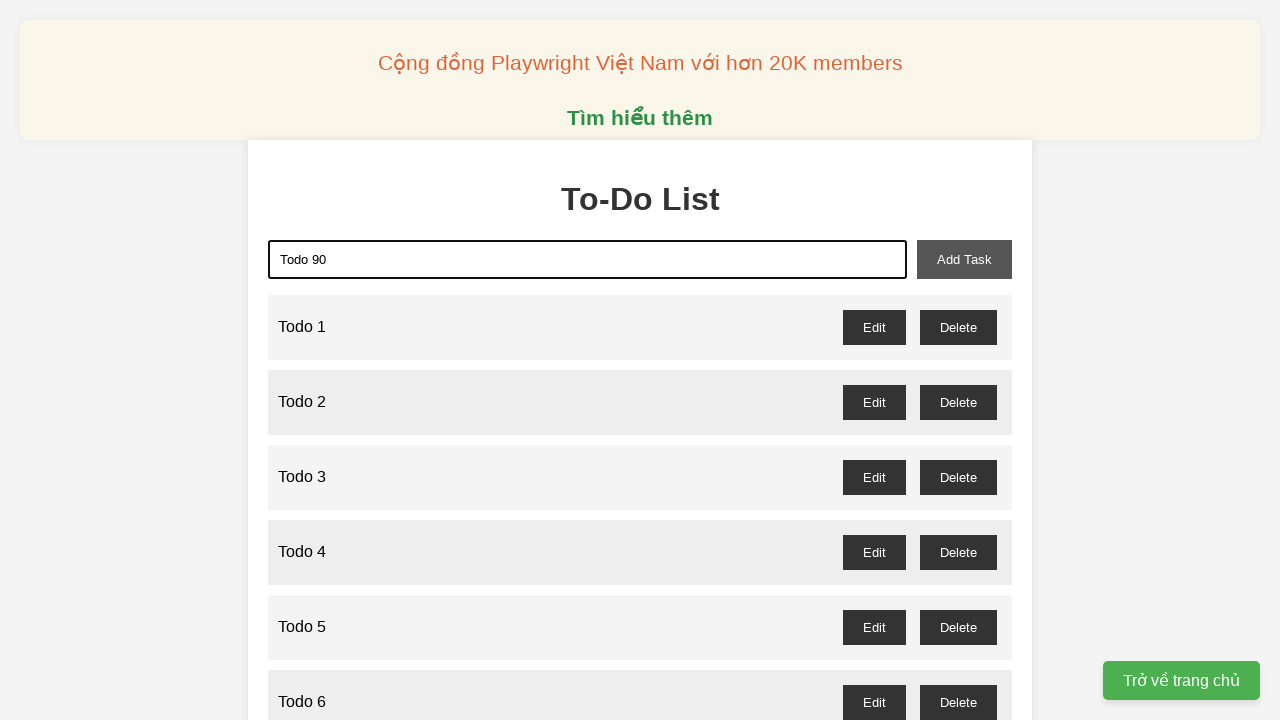

Clicked add button to create todo 90 at (964, 259) on xpath=//button[@id='add-task']
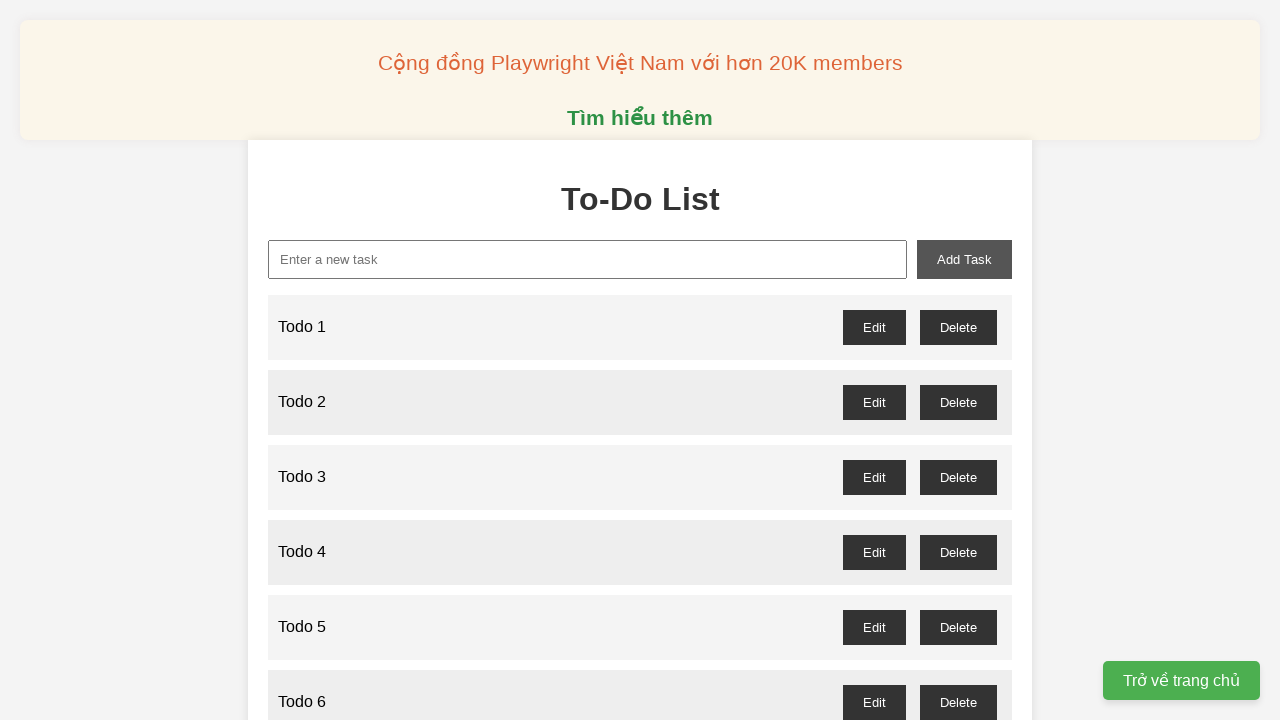

Filled input field with 'Todo 91' on xpath=//input[@id='new-task']
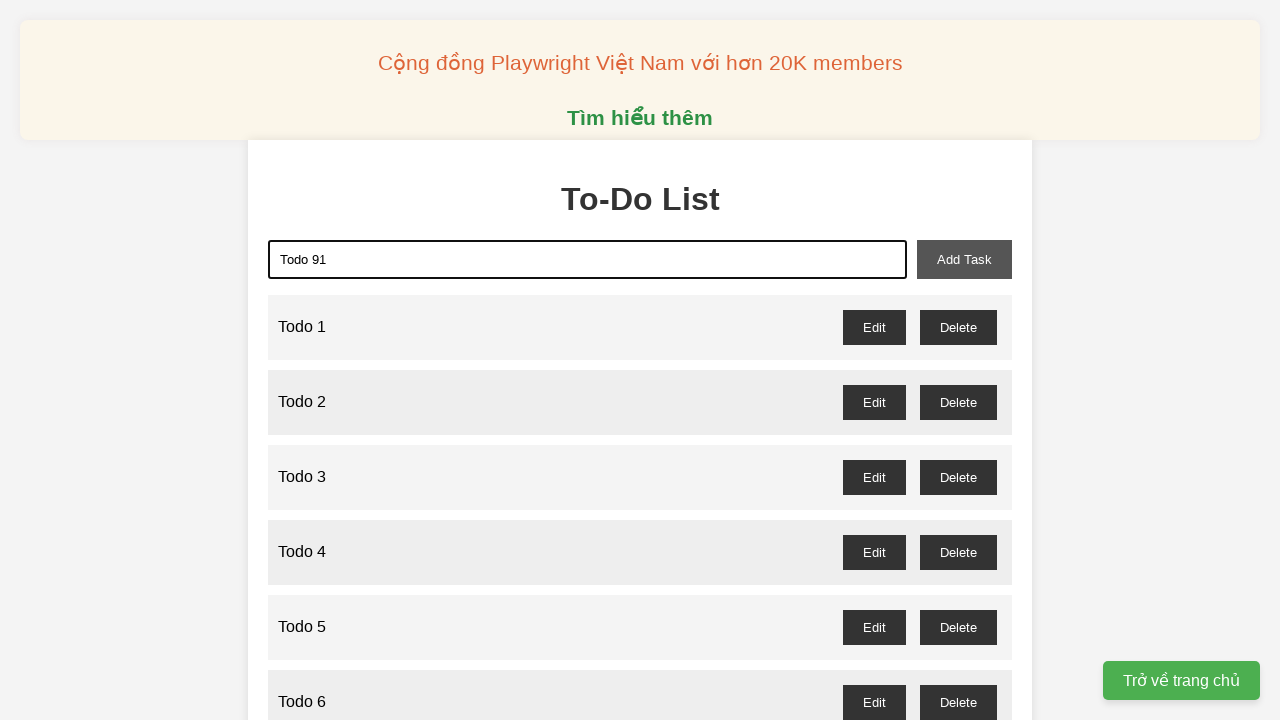

Clicked add button to create todo 91 at (964, 259) on xpath=//button[@id='add-task']
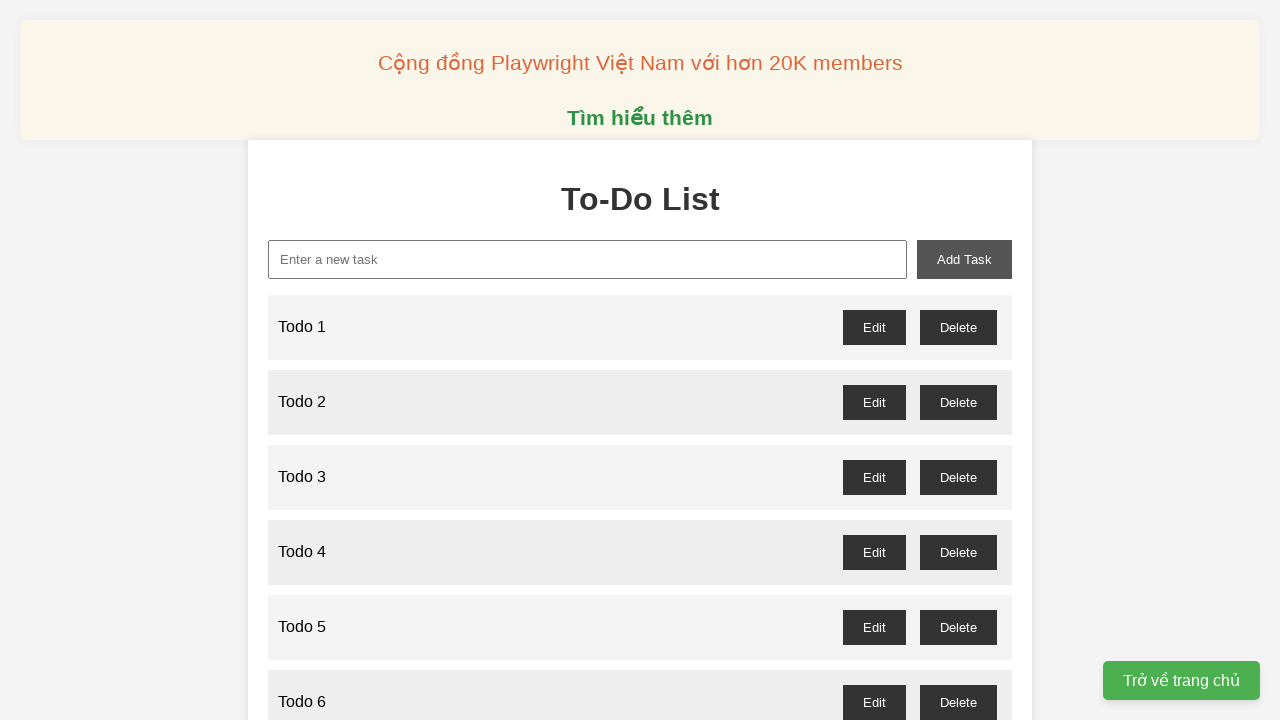

Filled input field with 'Todo 92' on xpath=//input[@id='new-task']
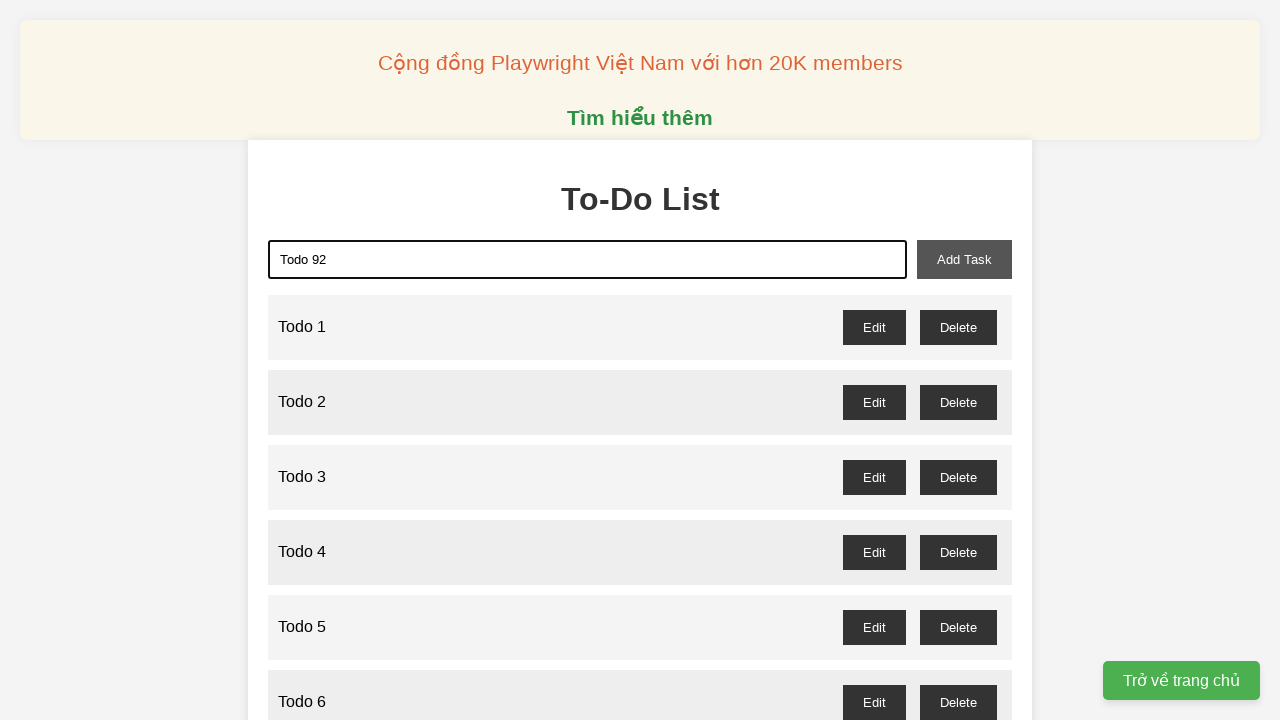

Clicked add button to create todo 92 at (964, 259) on xpath=//button[@id='add-task']
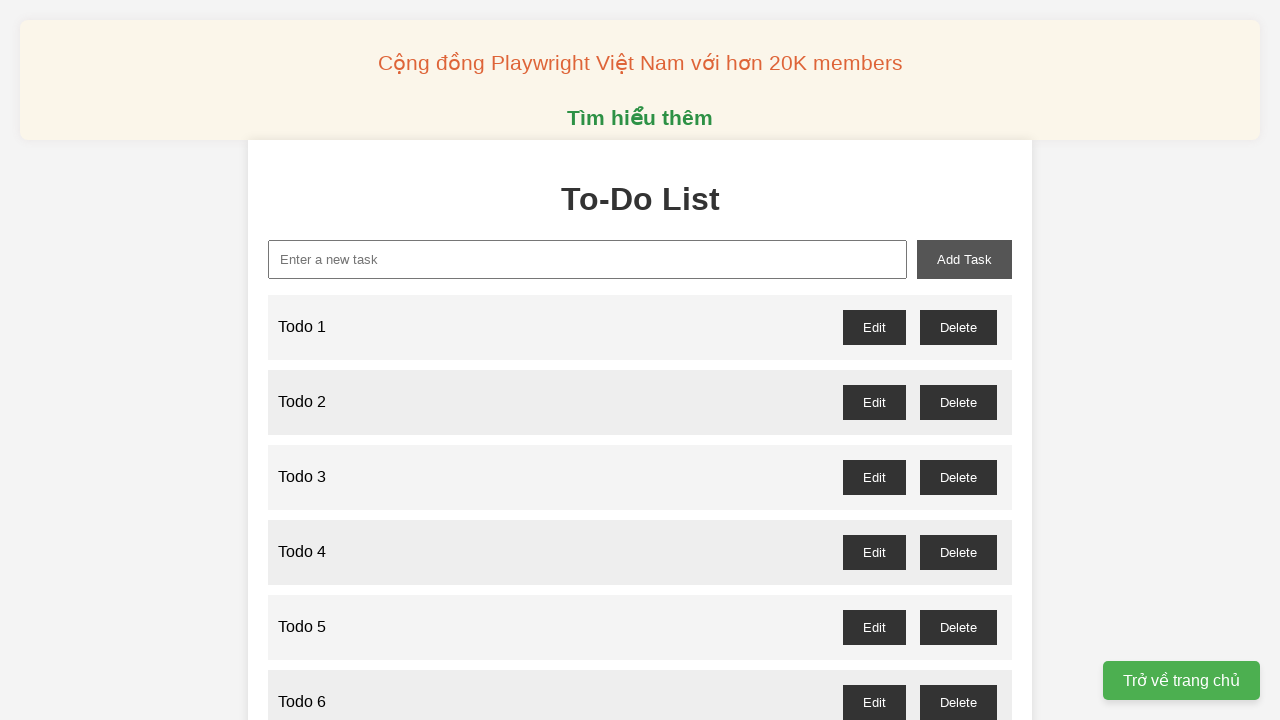

Filled input field with 'Todo 93' on xpath=//input[@id='new-task']
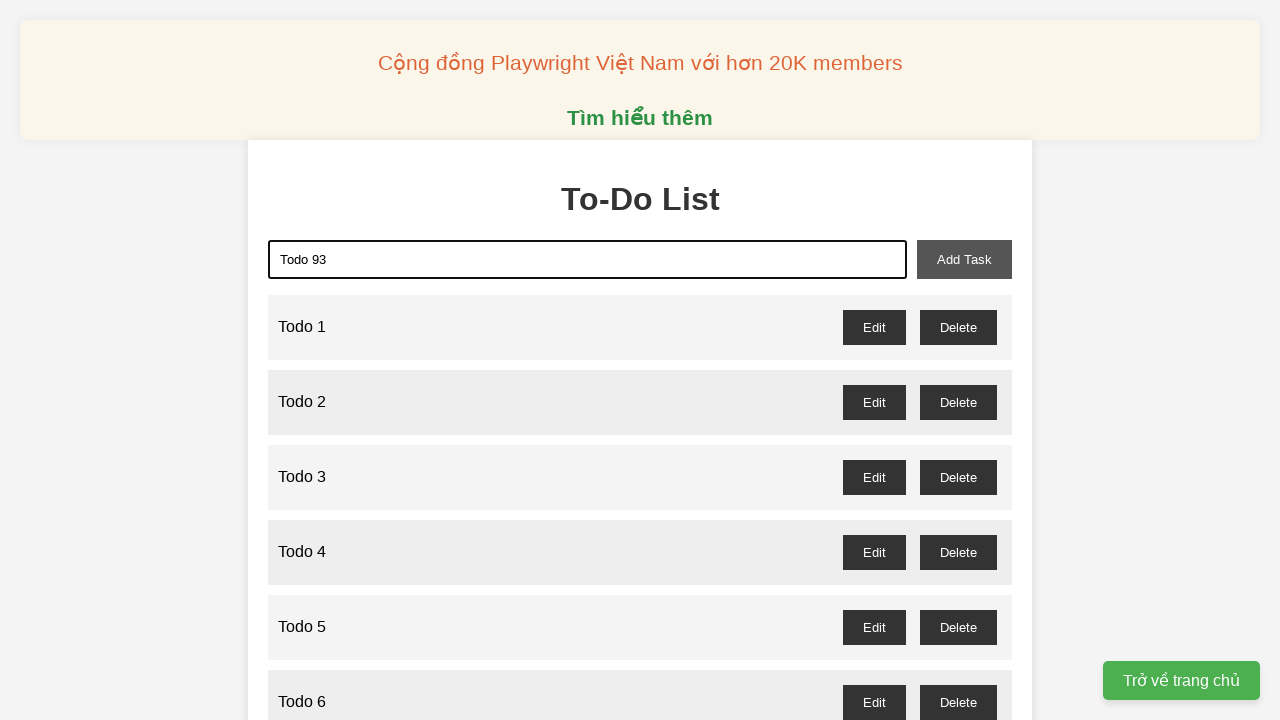

Clicked add button to create todo 93 at (964, 259) on xpath=//button[@id='add-task']
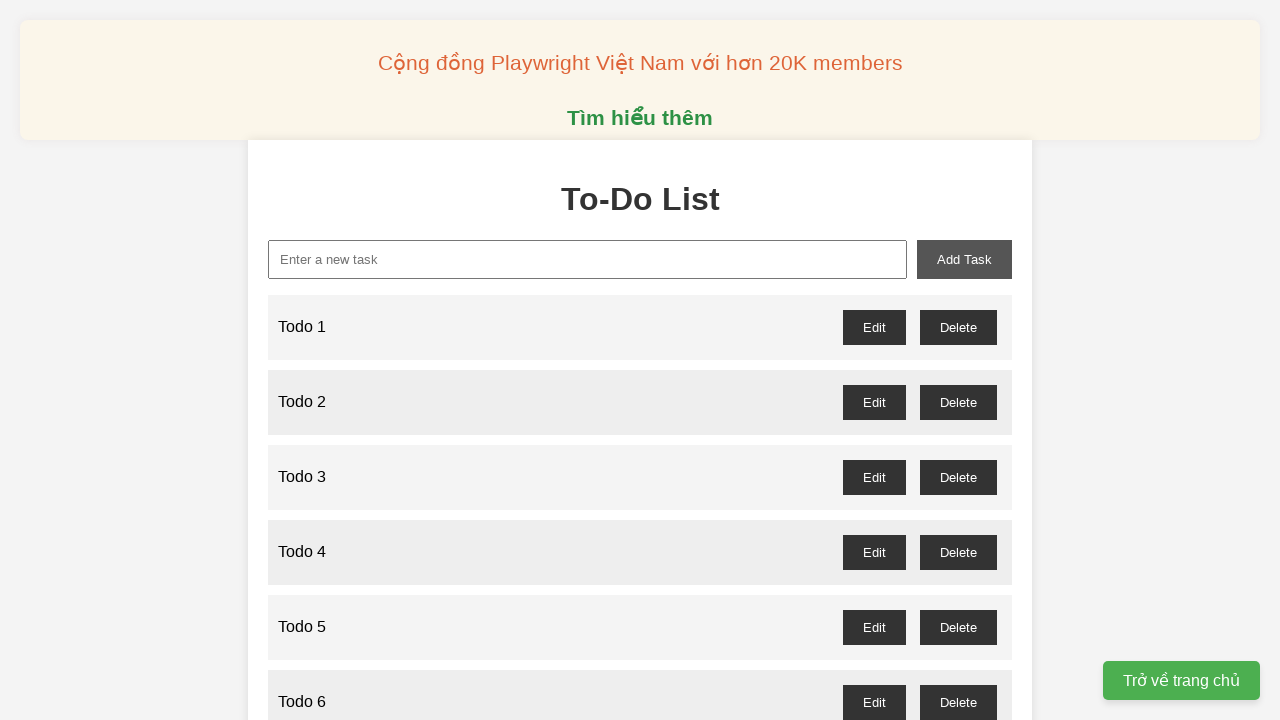

Filled input field with 'Todo 94' on xpath=//input[@id='new-task']
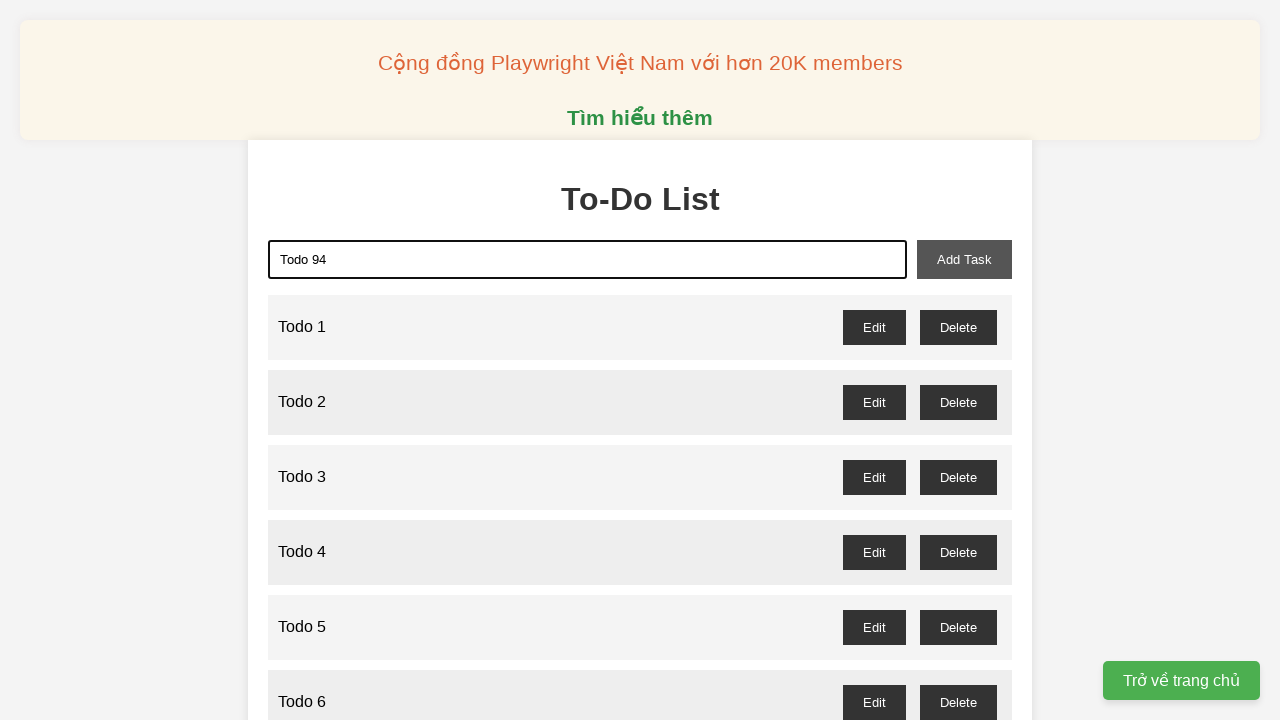

Clicked add button to create todo 94 at (964, 259) on xpath=//button[@id='add-task']
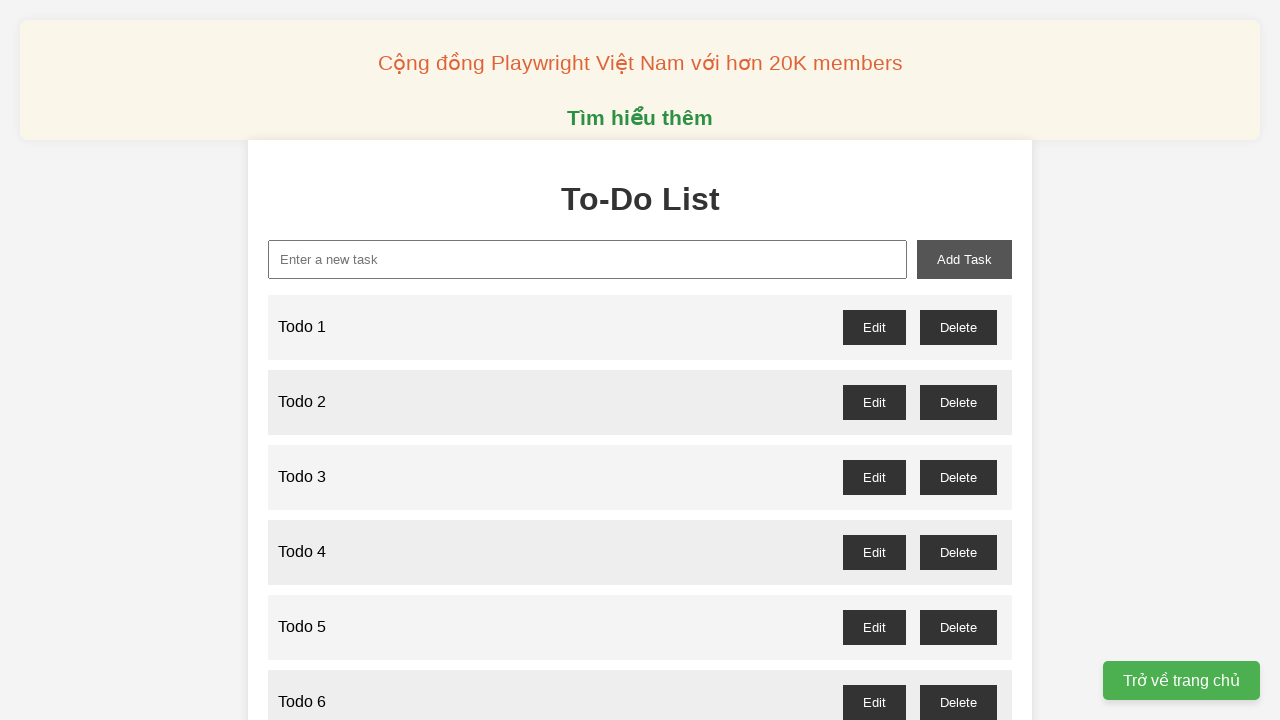

Filled input field with 'Todo 95' on xpath=//input[@id='new-task']
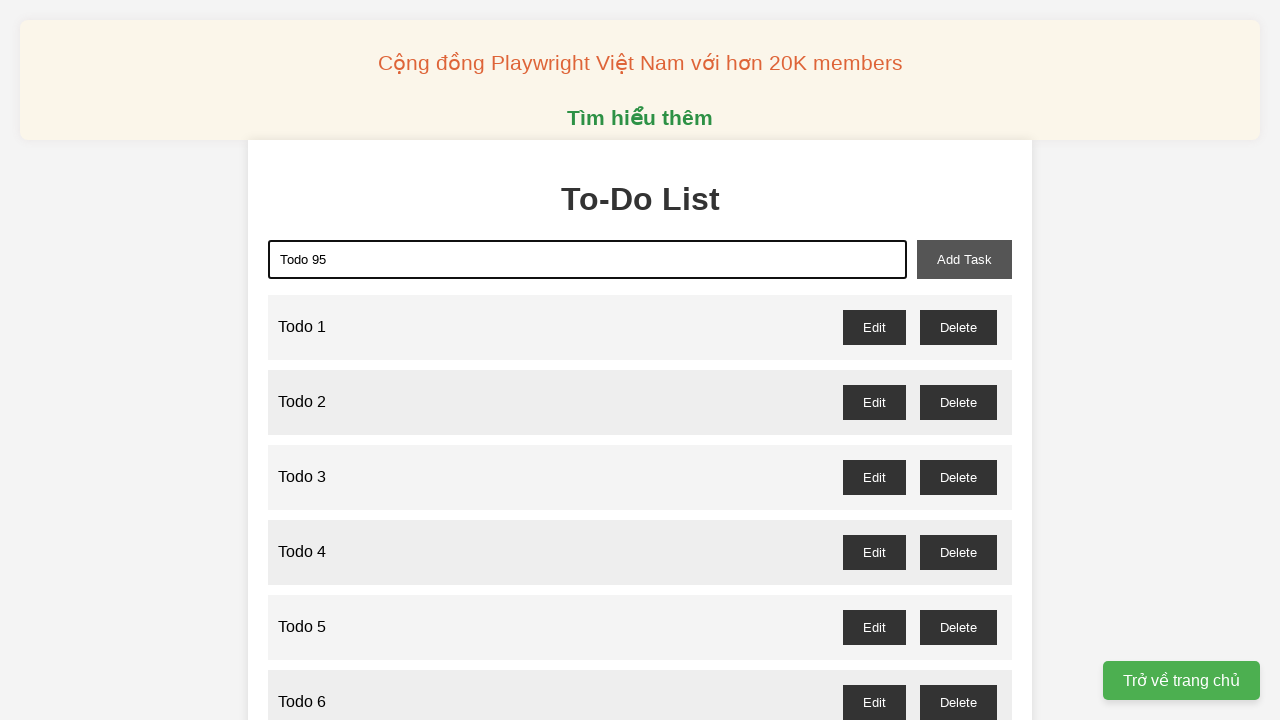

Clicked add button to create todo 95 at (964, 259) on xpath=//button[@id='add-task']
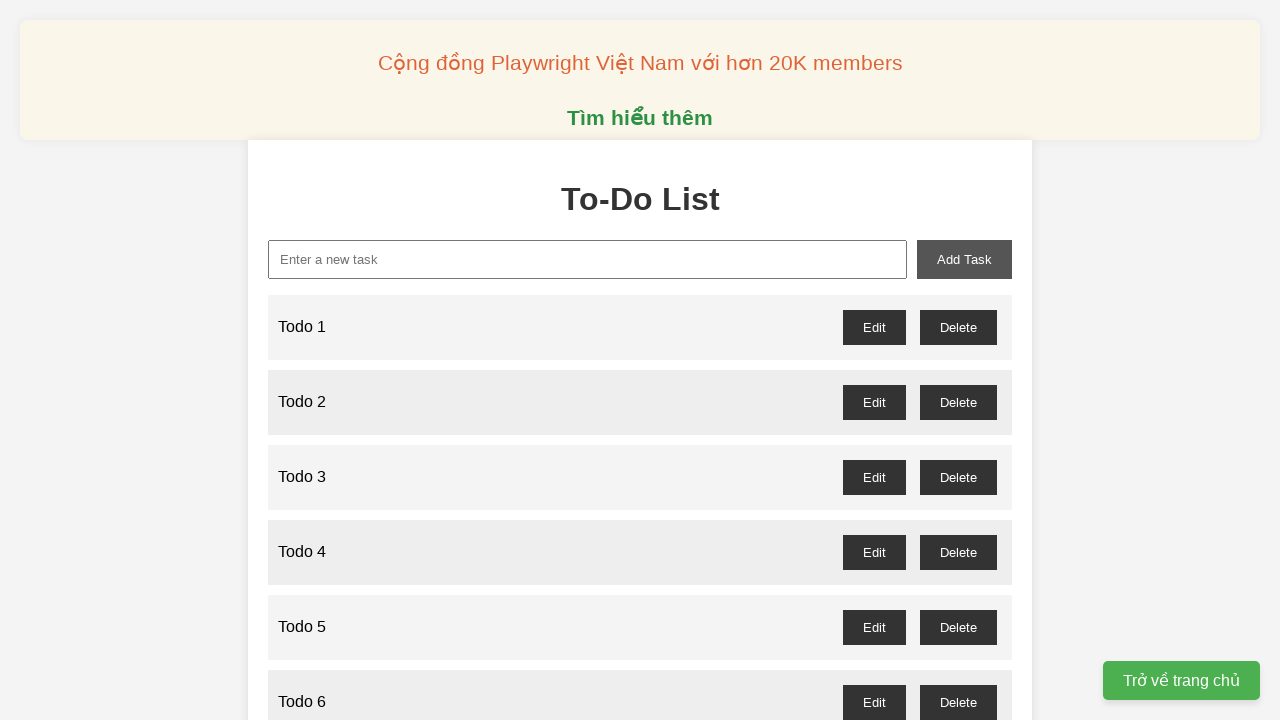

Filled input field with 'Todo 96' on xpath=//input[@id='new-task']
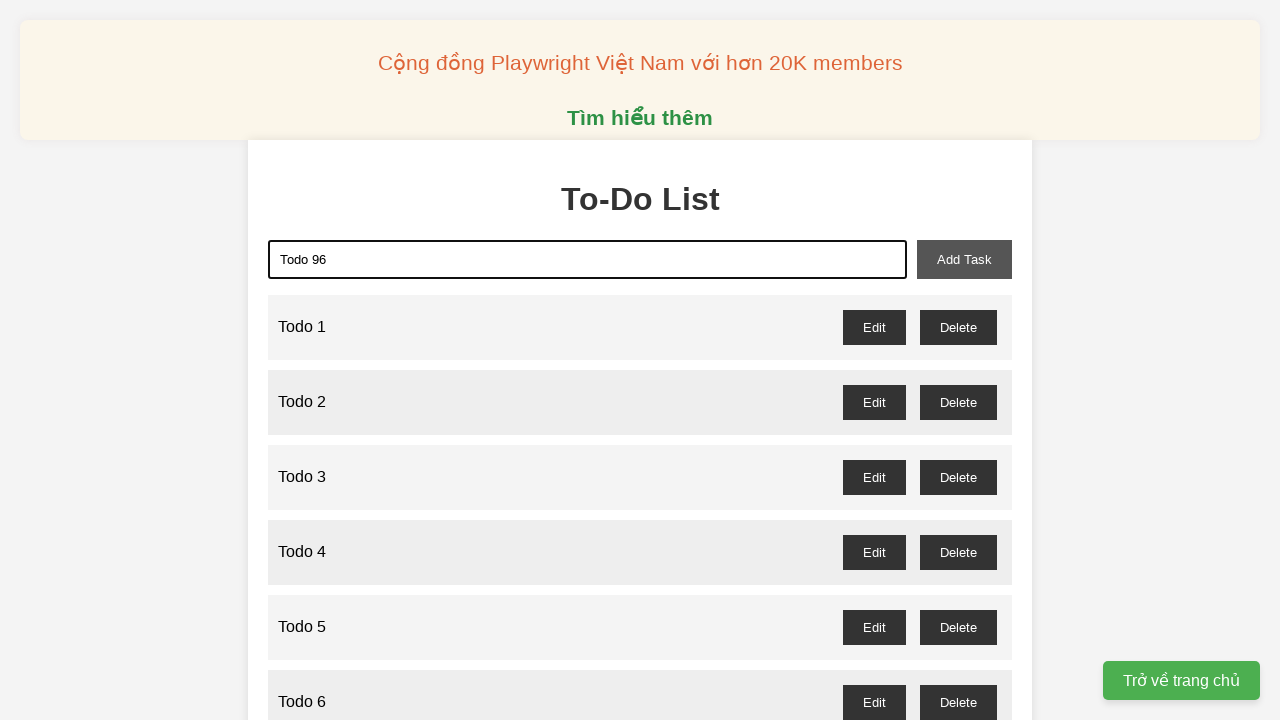

Clicked add button to create todo 96 at (964, 259) on xpath=//button[@id='add-task']
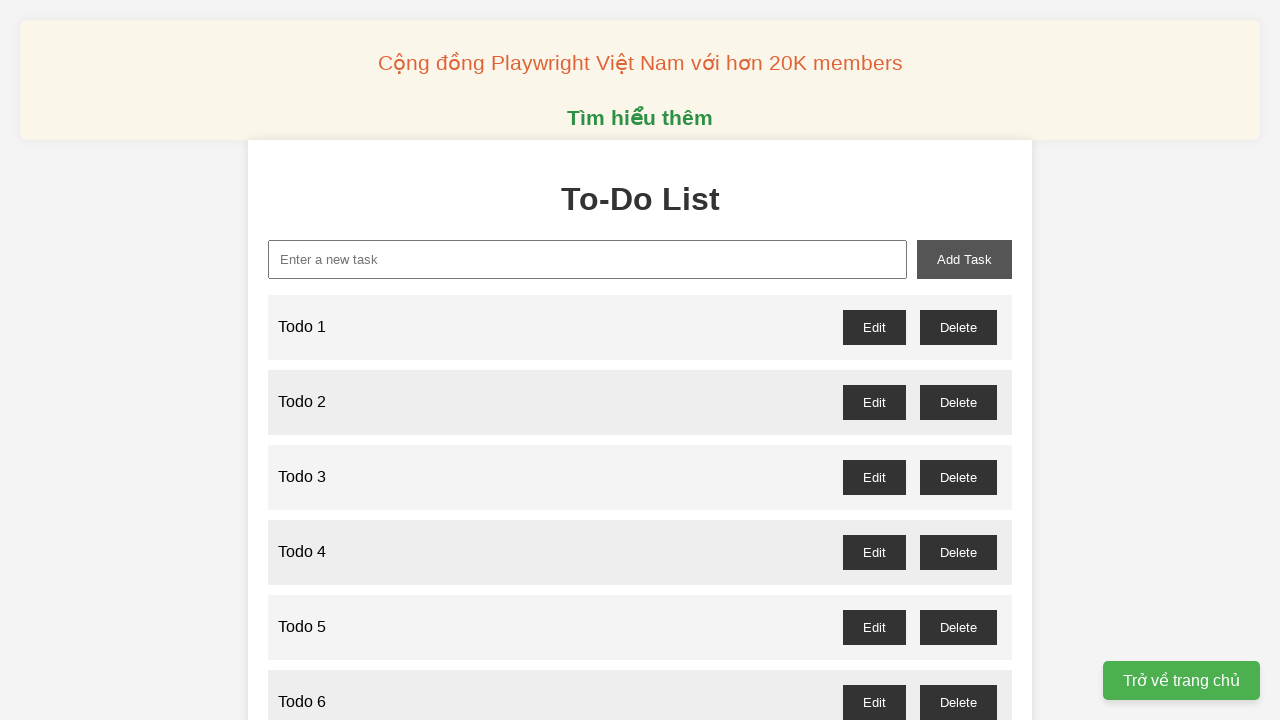

Filled input field with 'Todo 97' on xpath=//input[@id='new-task']
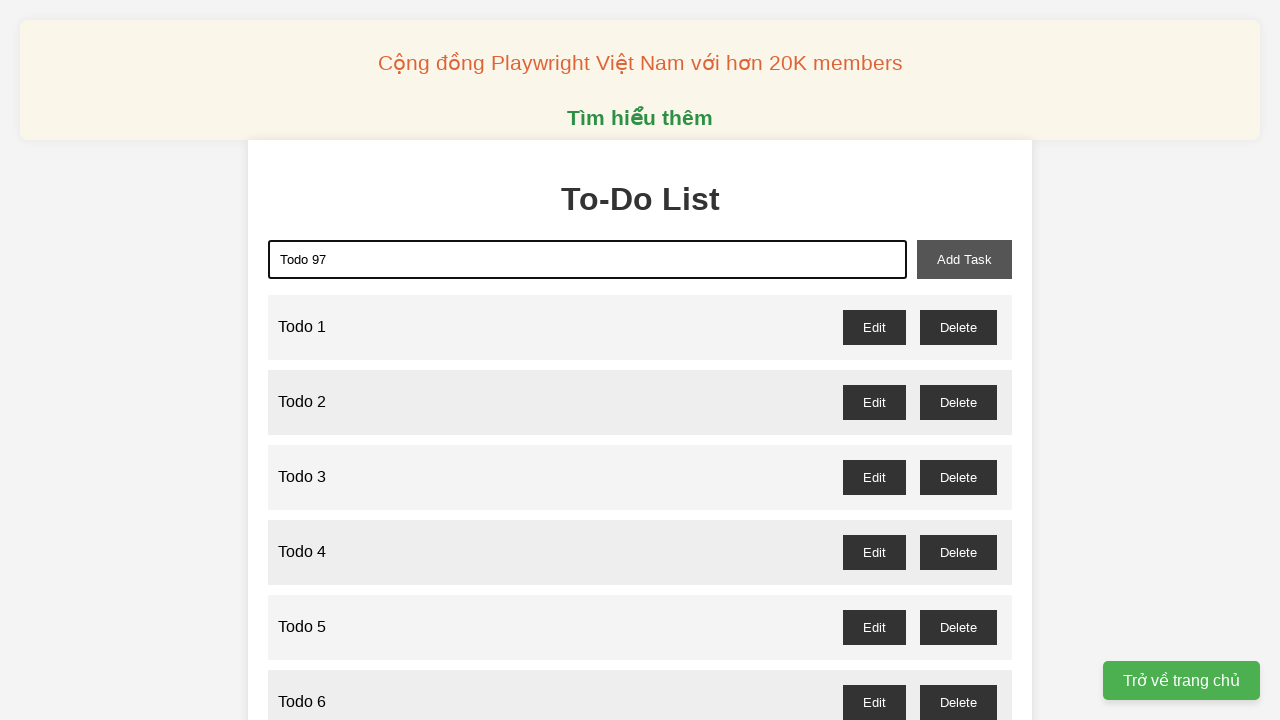

Clicked add button to create todo 97 at (964, 259) on xpath=//button[@id='add-task']
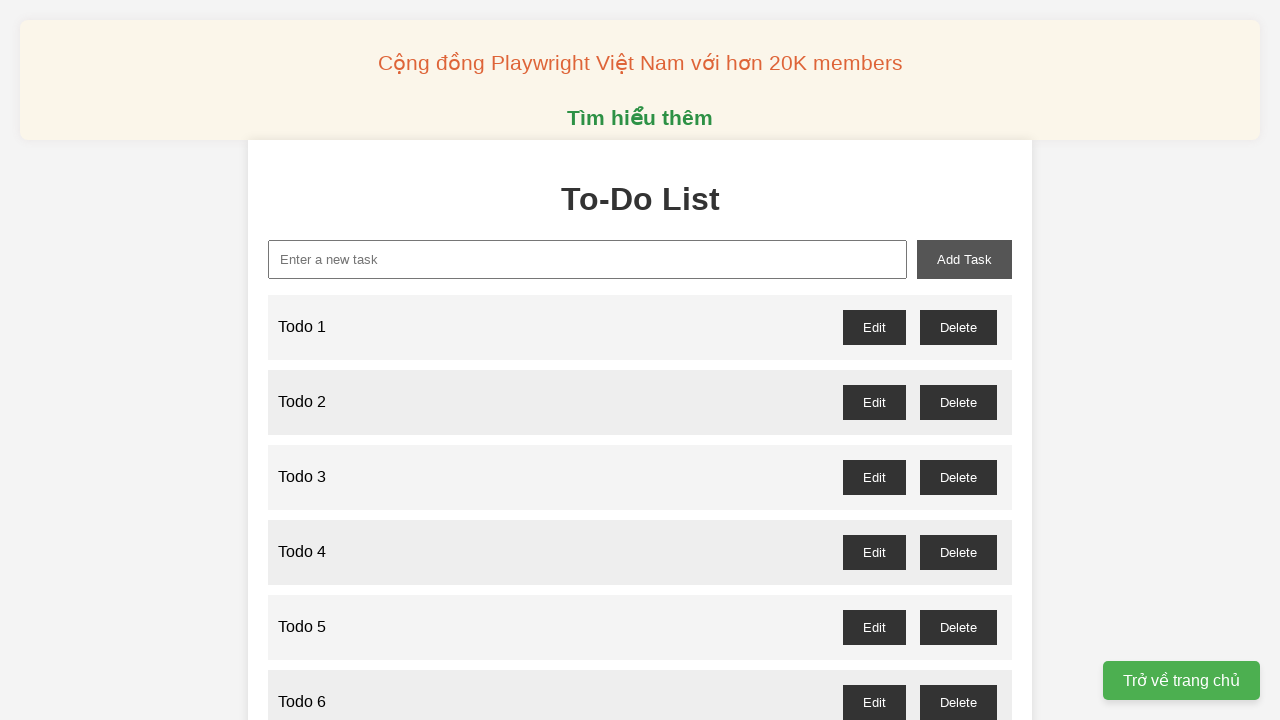

Filled input field with 'Todo 98' on xpath=//input[@id='new-task']
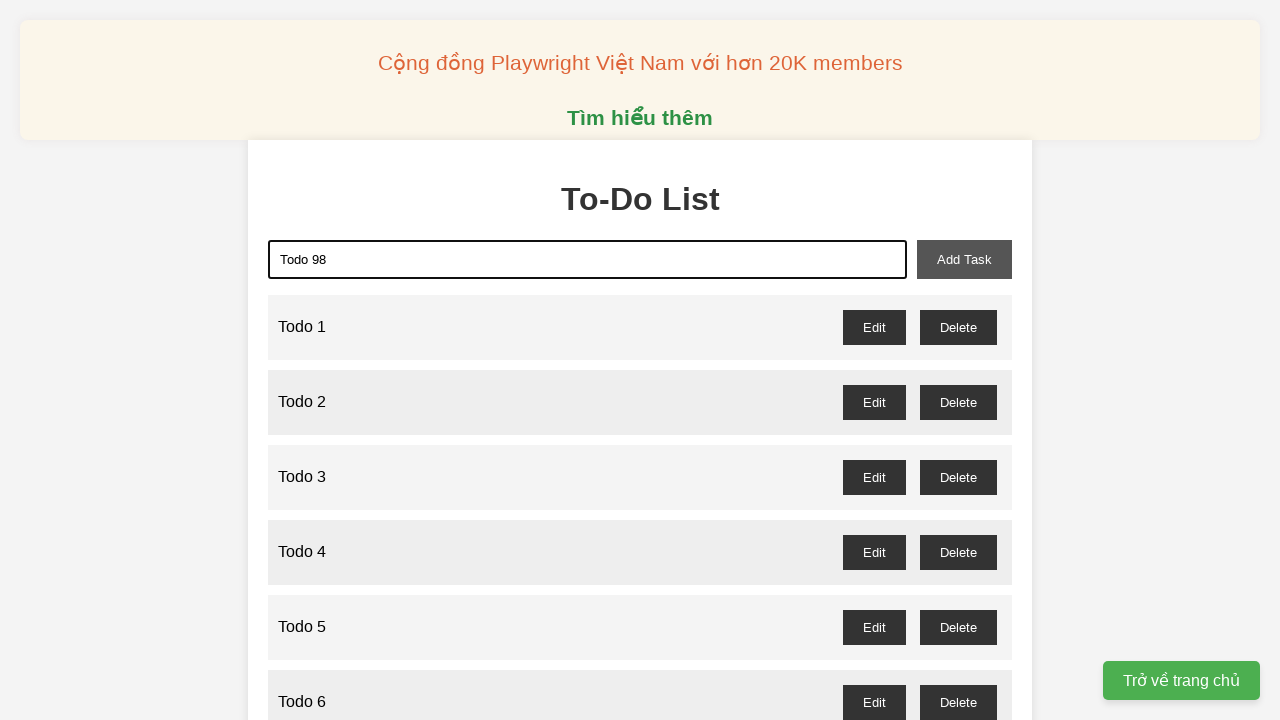

Clicked add button to create todo 98 at (964, 259) on xpath=//button[@id='add-task']
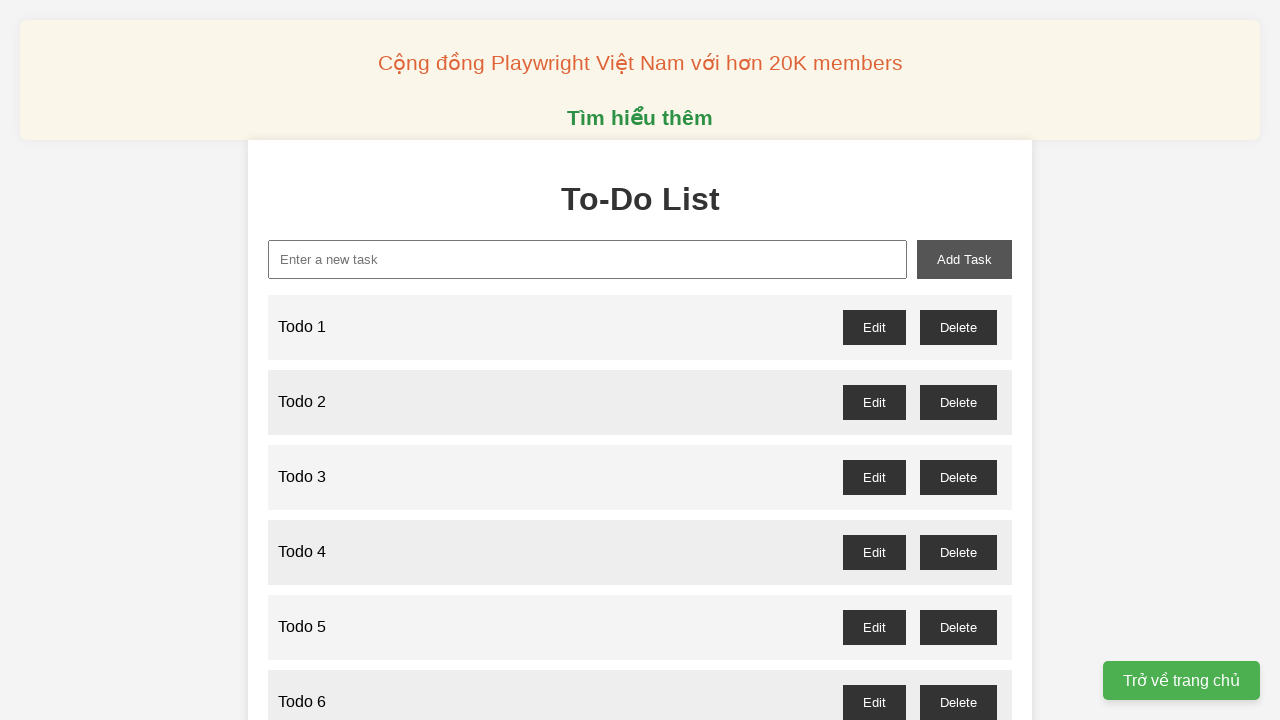

Filled input field with 'Todo 99' on xpath=//input[@id='new-task']
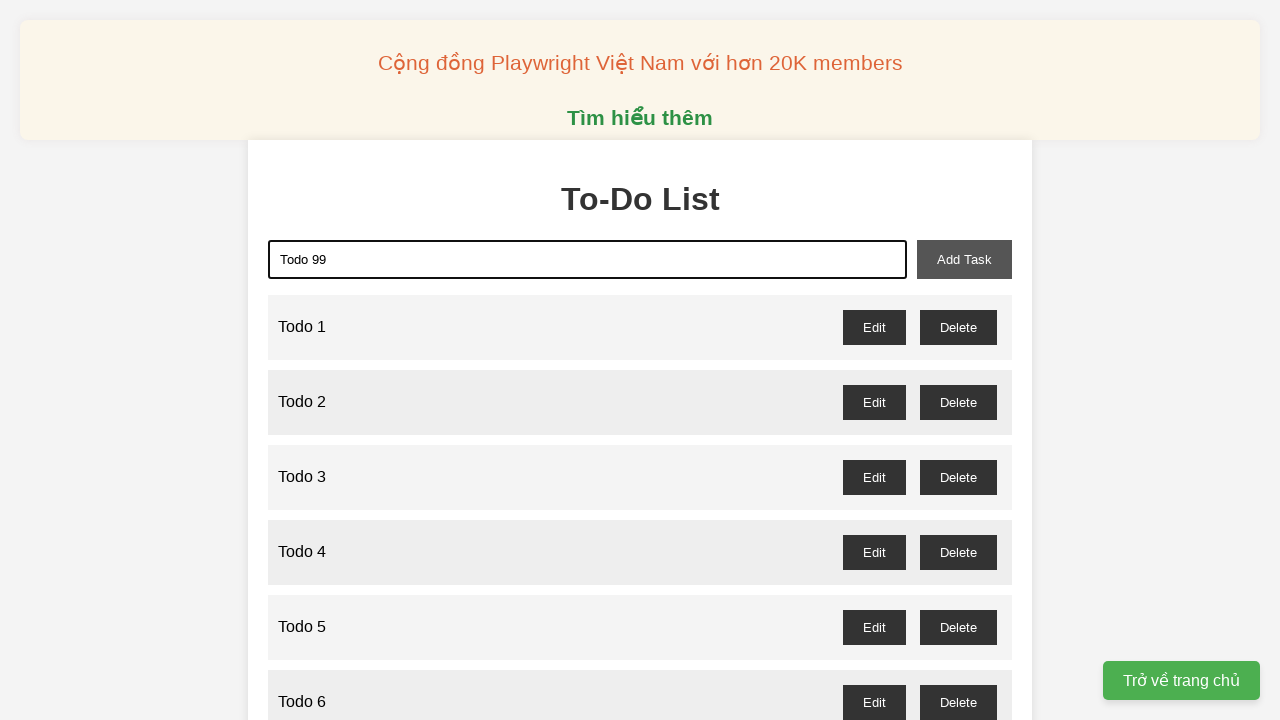

Clicked add button to create todo 99 at (964, 259) on xpath=//button[@id='add-task']
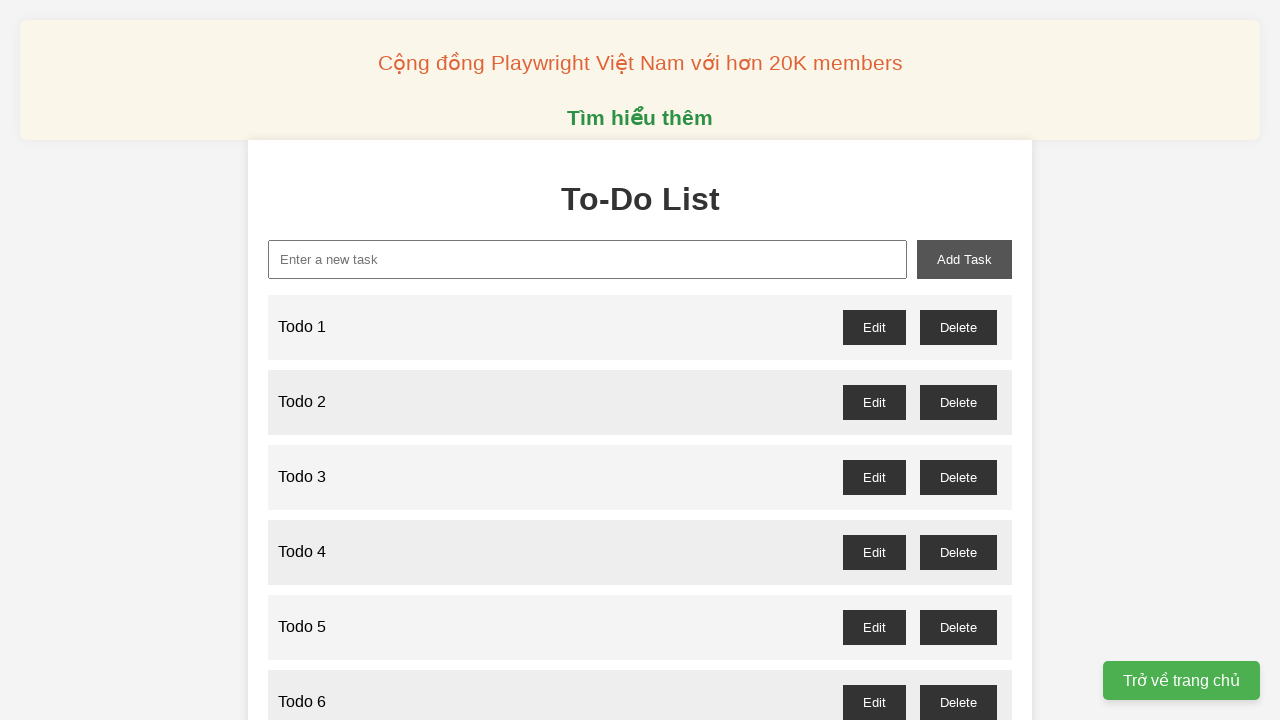

Filled input field with 'Todo 100' on xpath=//input[@id='new-task']
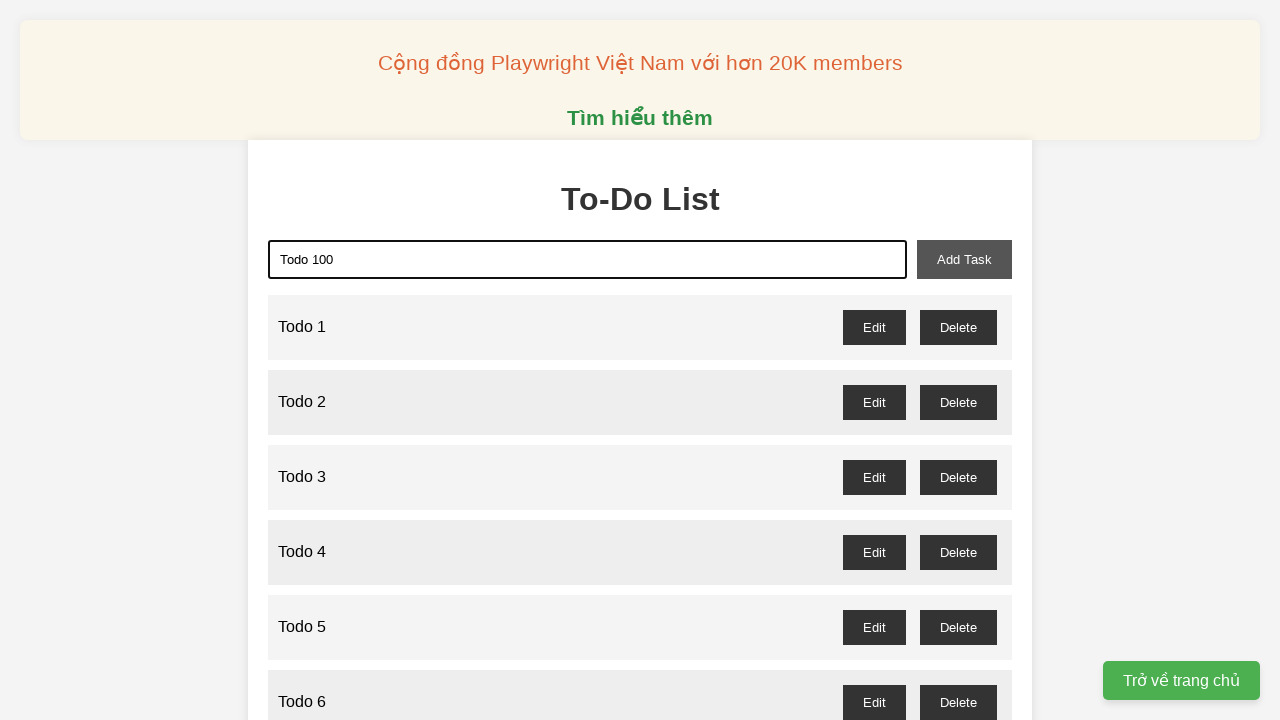

Clicked add button to create todo 100 at (964, 259) on xpath=//button[@id='add-task']
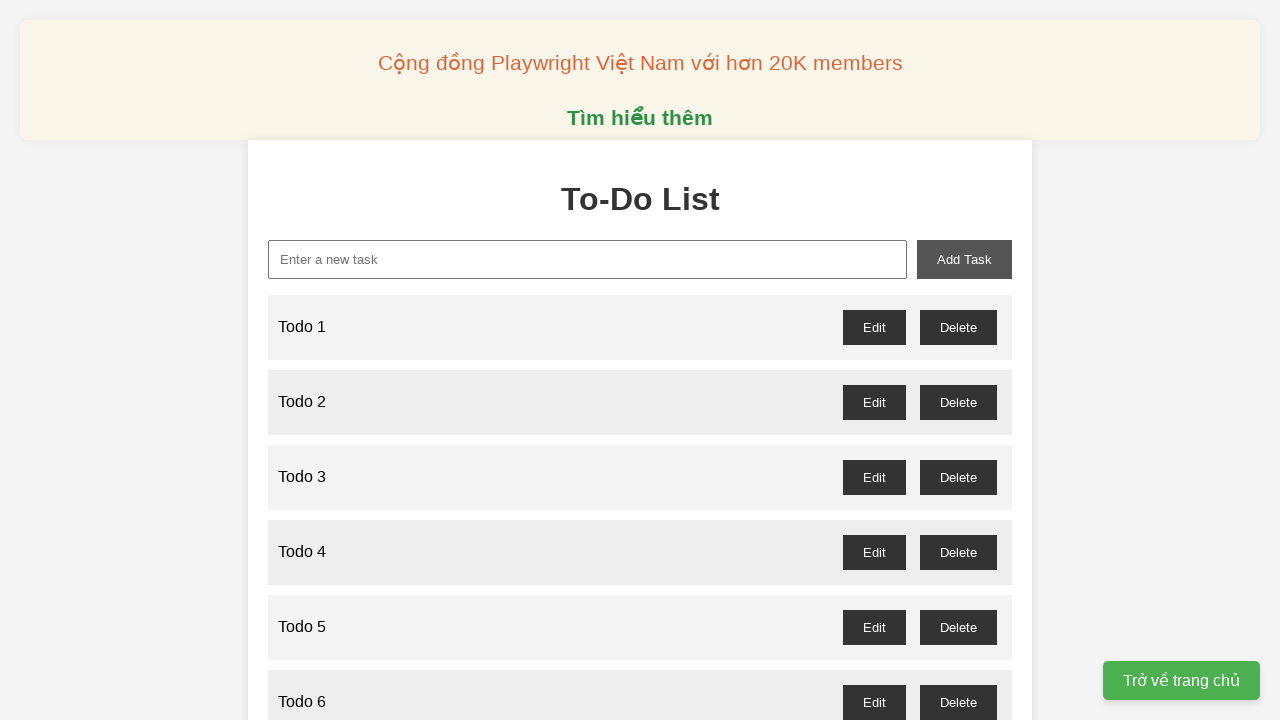

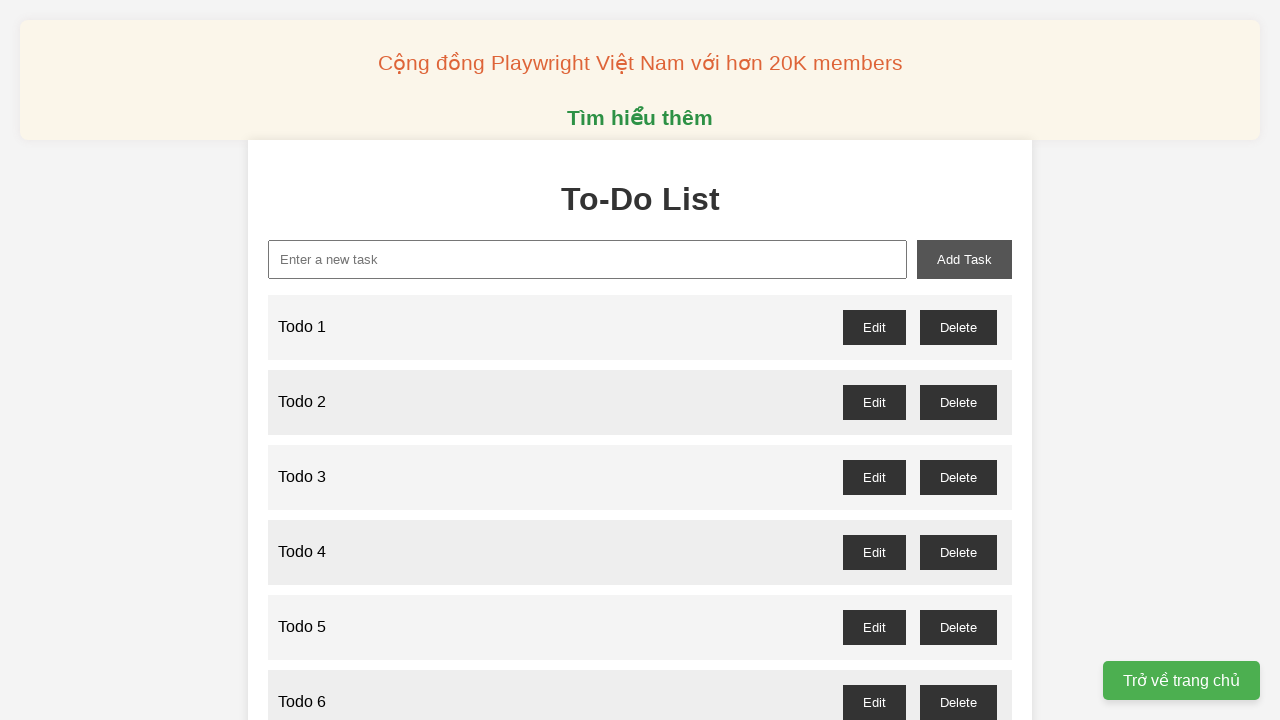